Tests the add/remove elements functionality by clicking the "Add Element" button 100 times to create 100 delete buttons, then clicking each delete button to remove them all, validating that all buttons were successfully deleted.

Starting URL: https://the-internet.herokuapp.com/add_remove_elements/

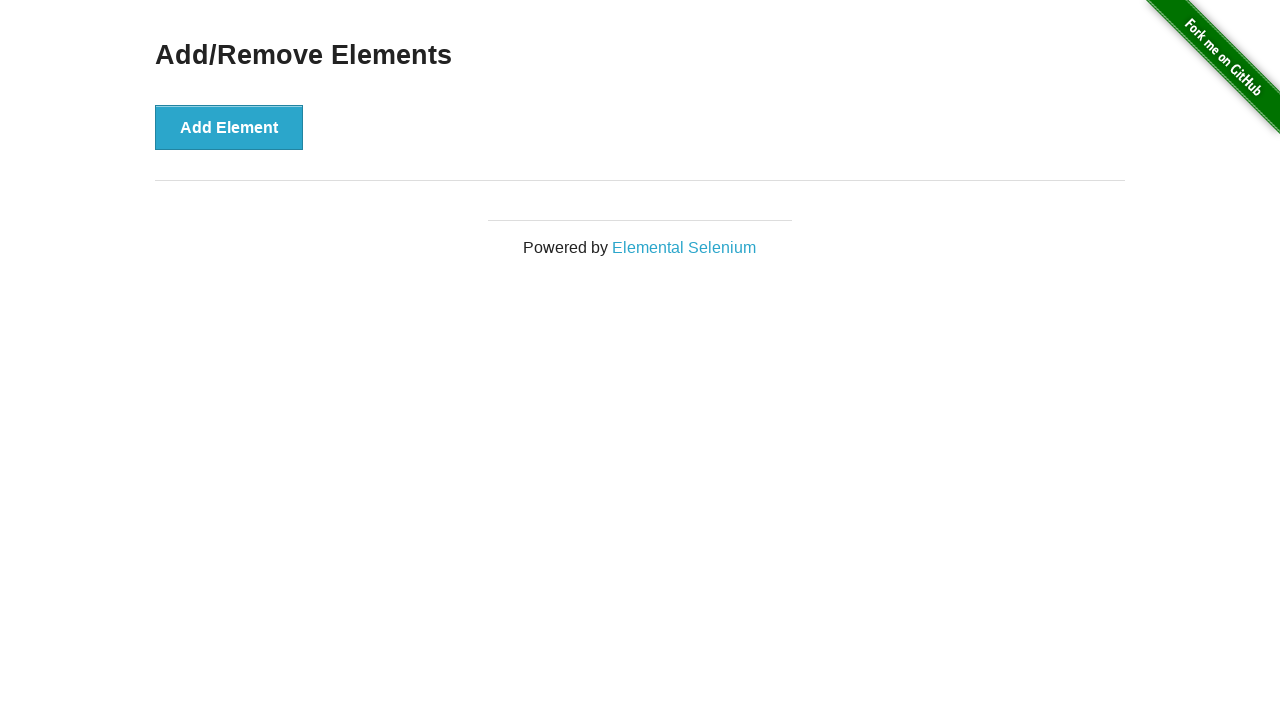

Navigated to add/remove elements page
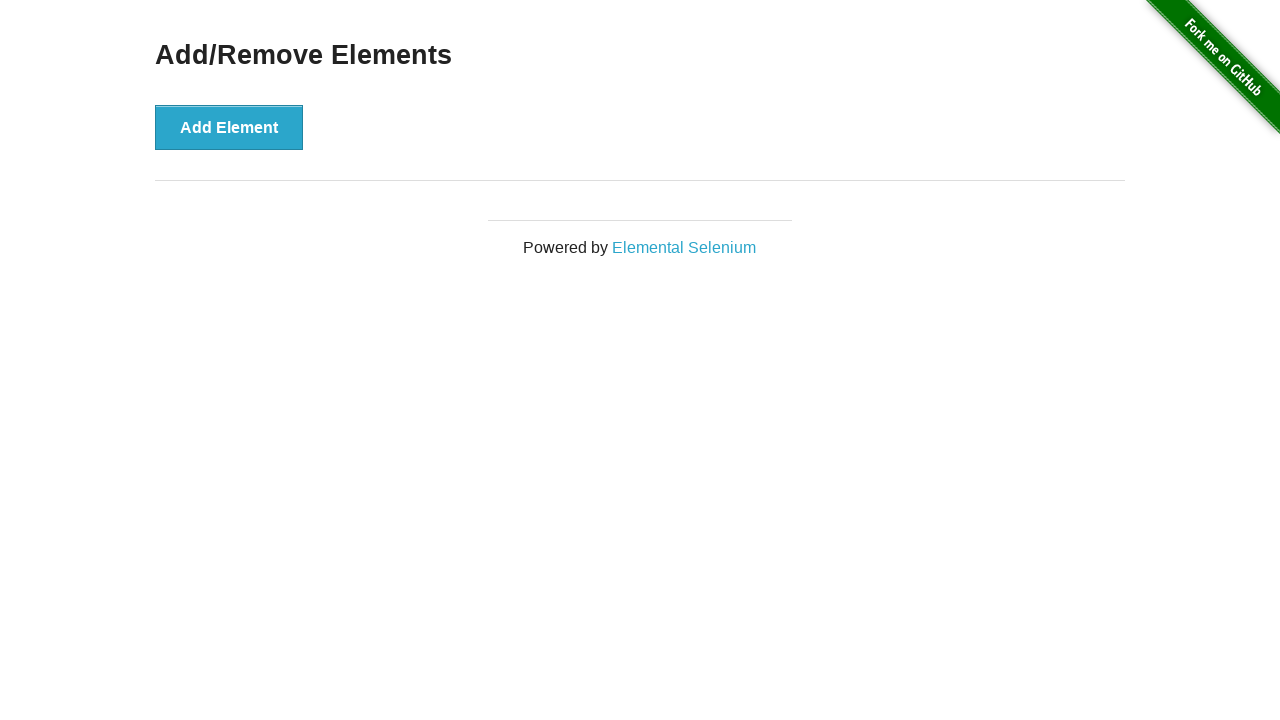

Clicked 'Add Element' button (iteration 1/100) at (229, 127) on button[onclick='addElement()']
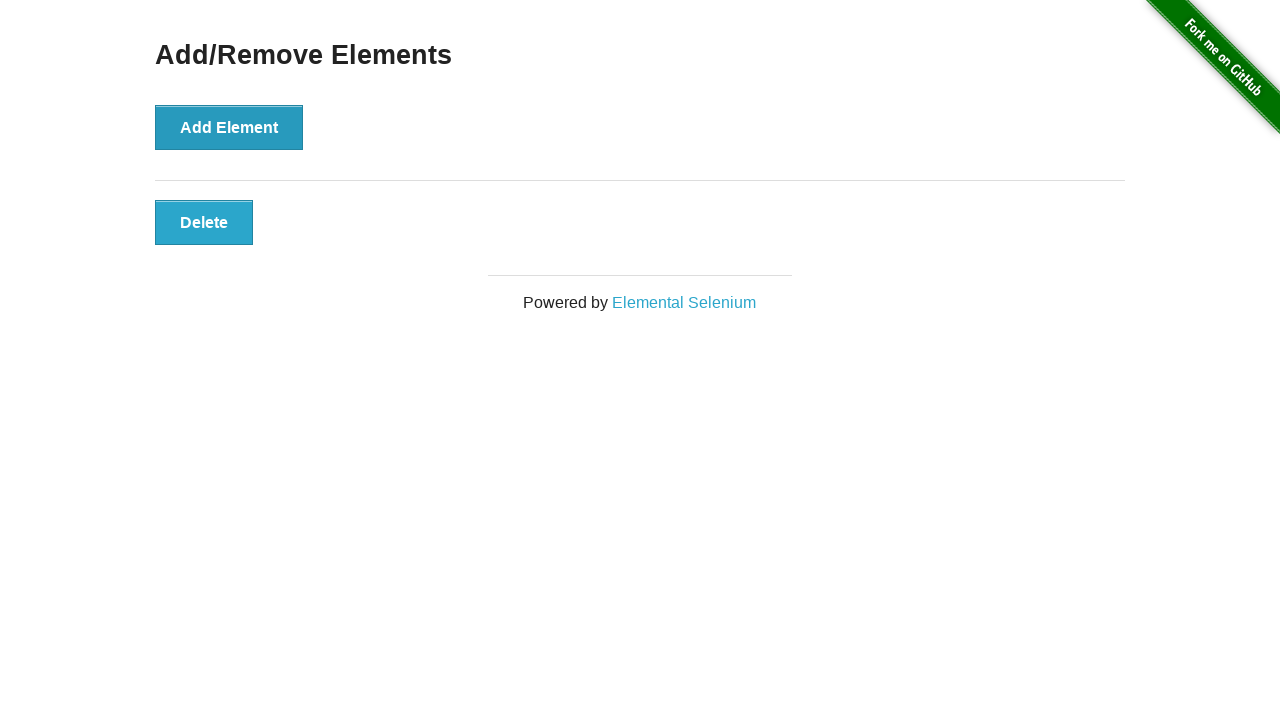

Clicked 'Add Element' button (iteration 2/100) at (229, 127) on button[onclick='addElement()']
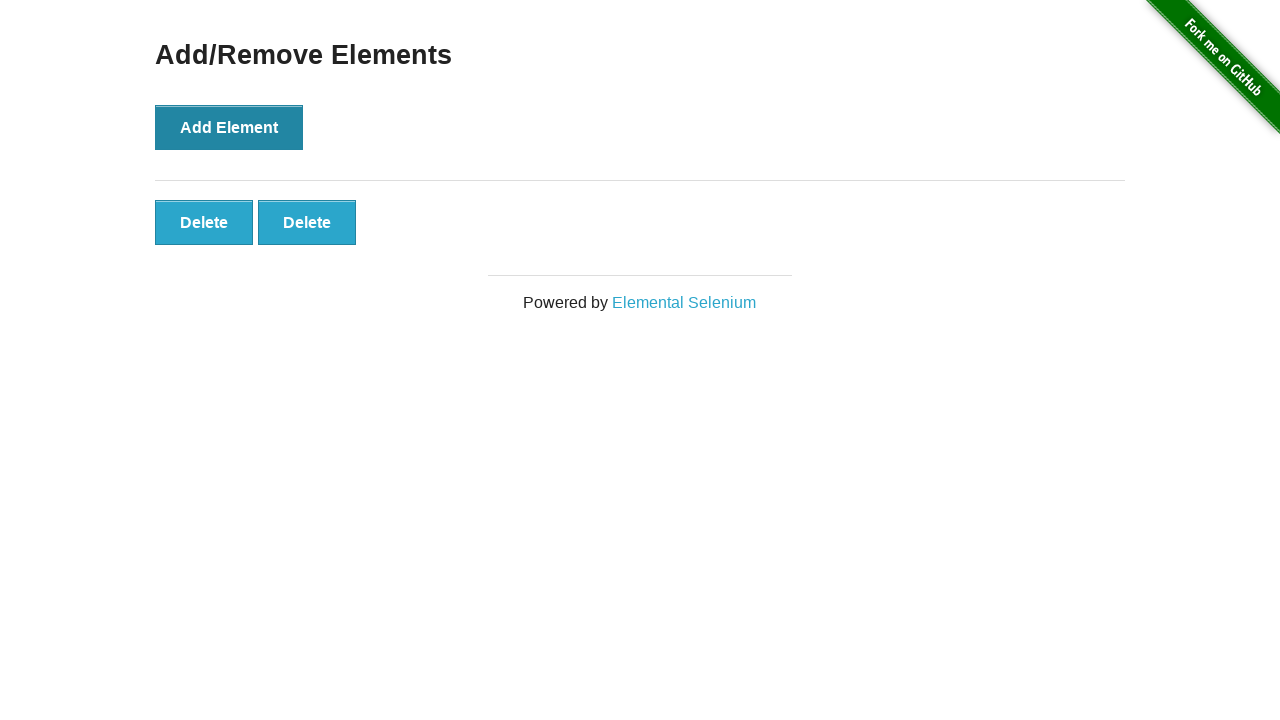

Clicked 'Add Element' button (iteration 3/100) at (229, 127) on button[onclick='addElement()']
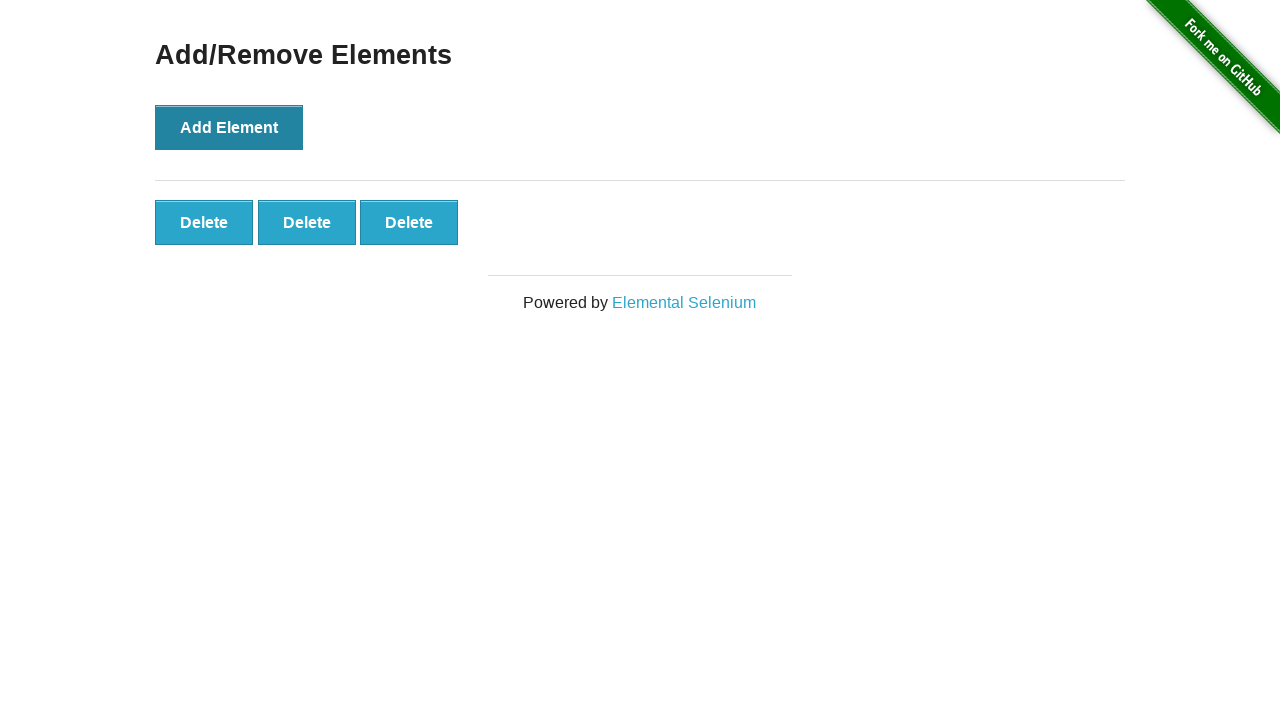

Clicked 'Add Element' button (iteration 4/100) at (229, 127) on button[onclick='addElement()']
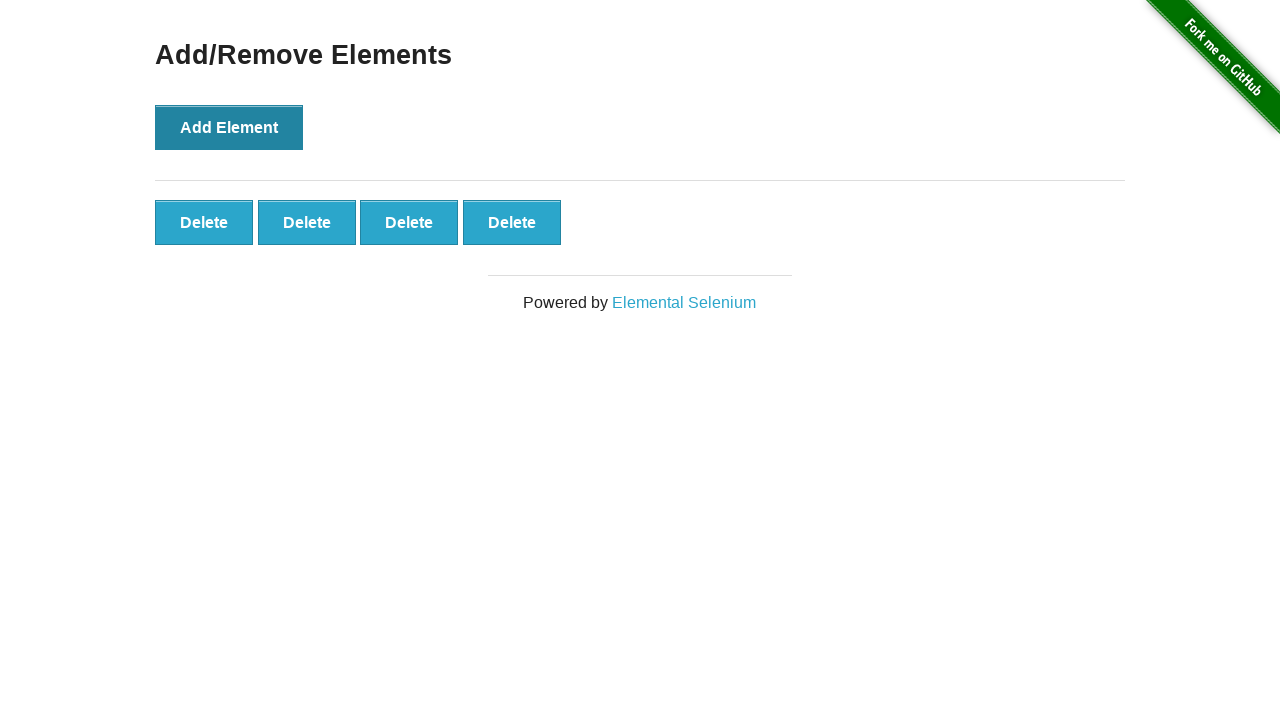

Clicked 'Add Element' button (iteration 5/100) at (229, 127) on button[onclick='addElement()']
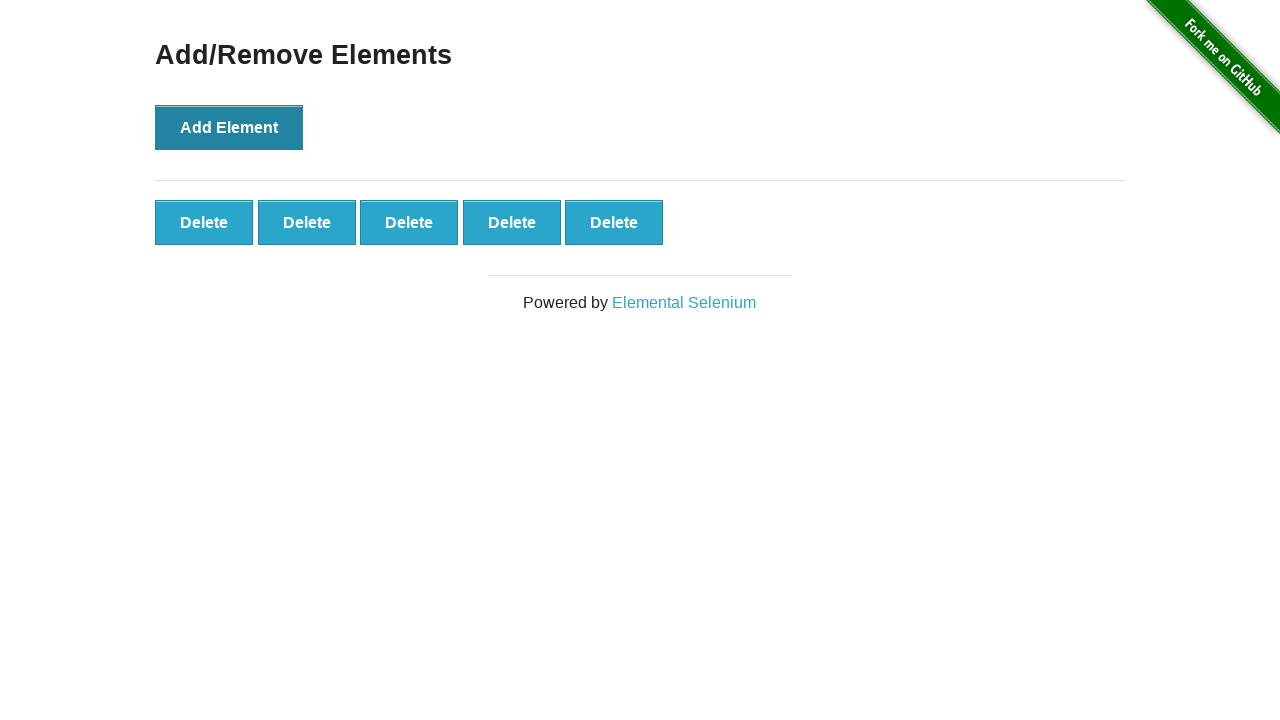

Clicked 'Add Element' button (iteration 6/100) at (229, 127) on button[onclick='addElement()']
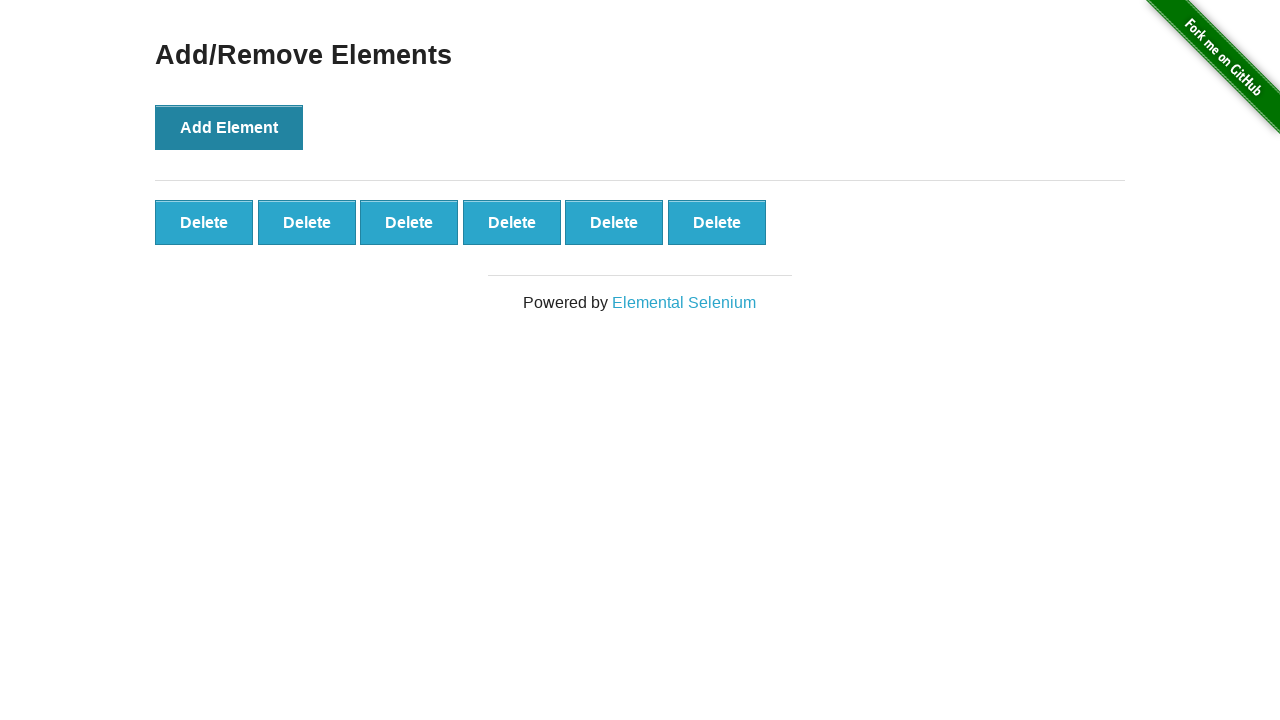

Clicked 'Add Element' button (iteration 7/100) at (229, 127) on button[onclick='addElement()']
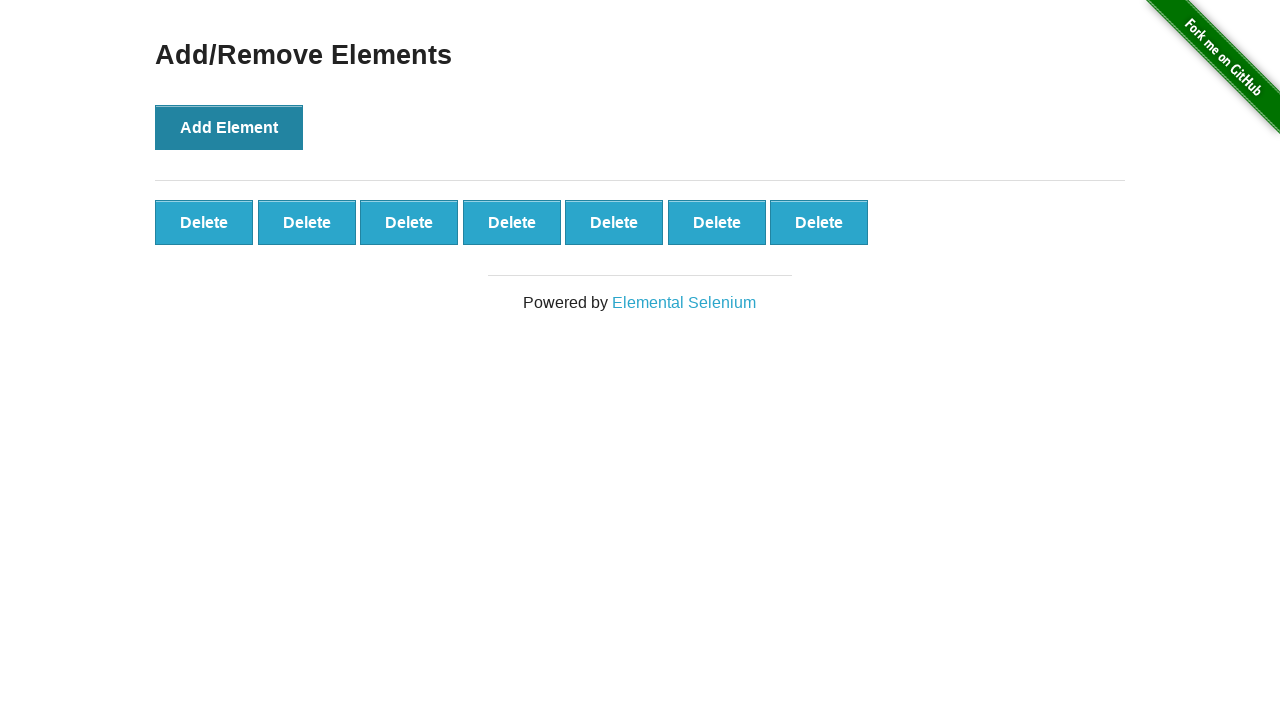

Clicked 'Add Element' button (iteration 8/100) at (229, 127) on button[onclick='addElement()']
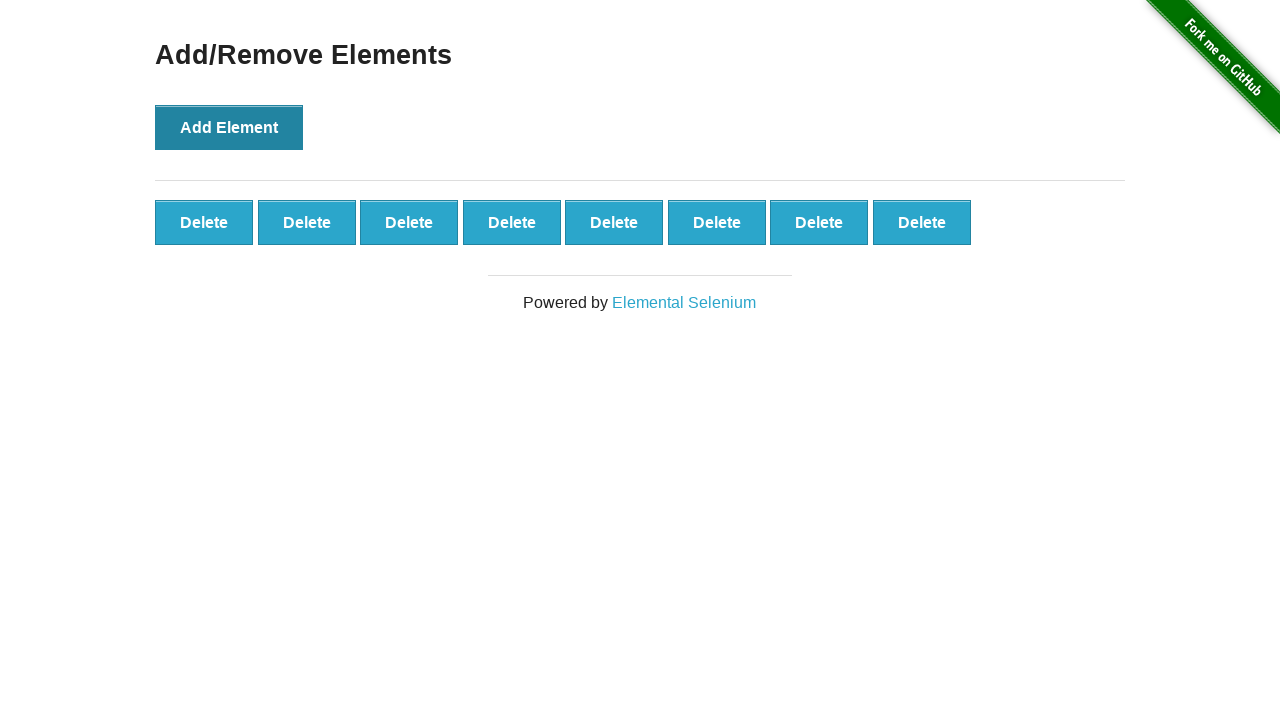

Clicked 'Add Element' button (iteration 9/100) at (229, 127) on button[onclick='addElement()']
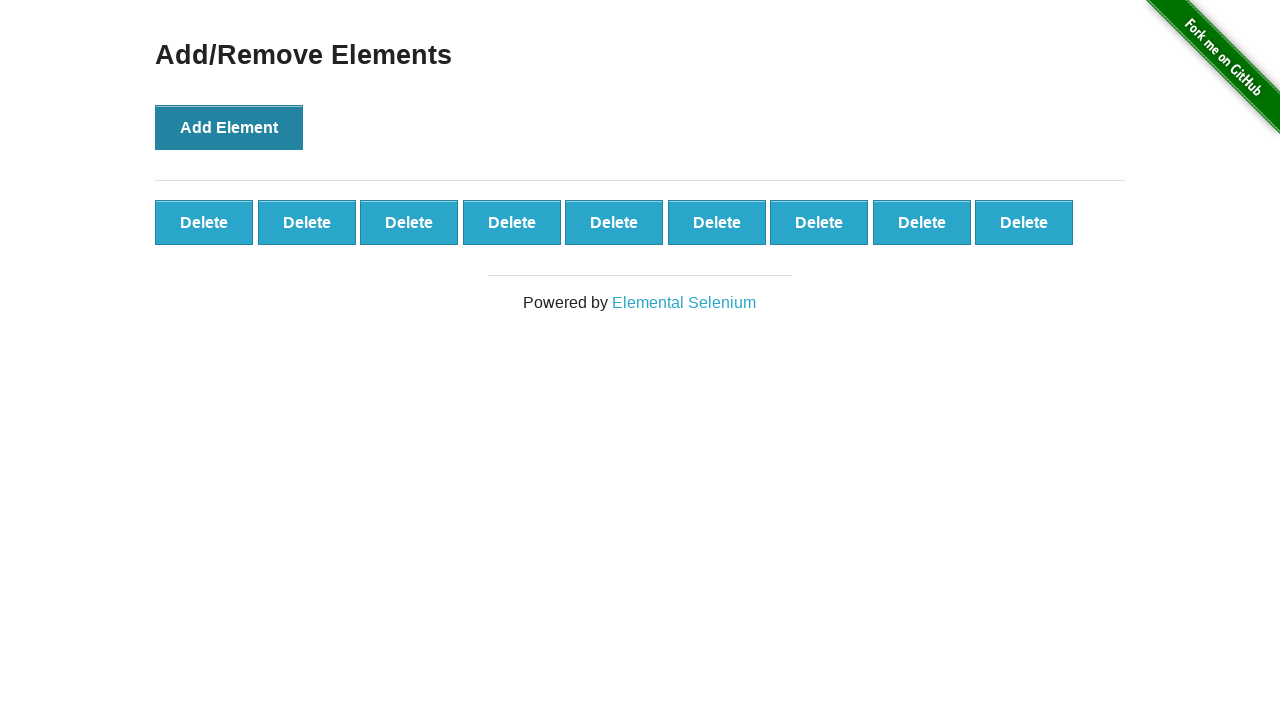

Clicked 'Add Element' button (iteration 10/100) at (229, 127) on button[onclick='addElement()']
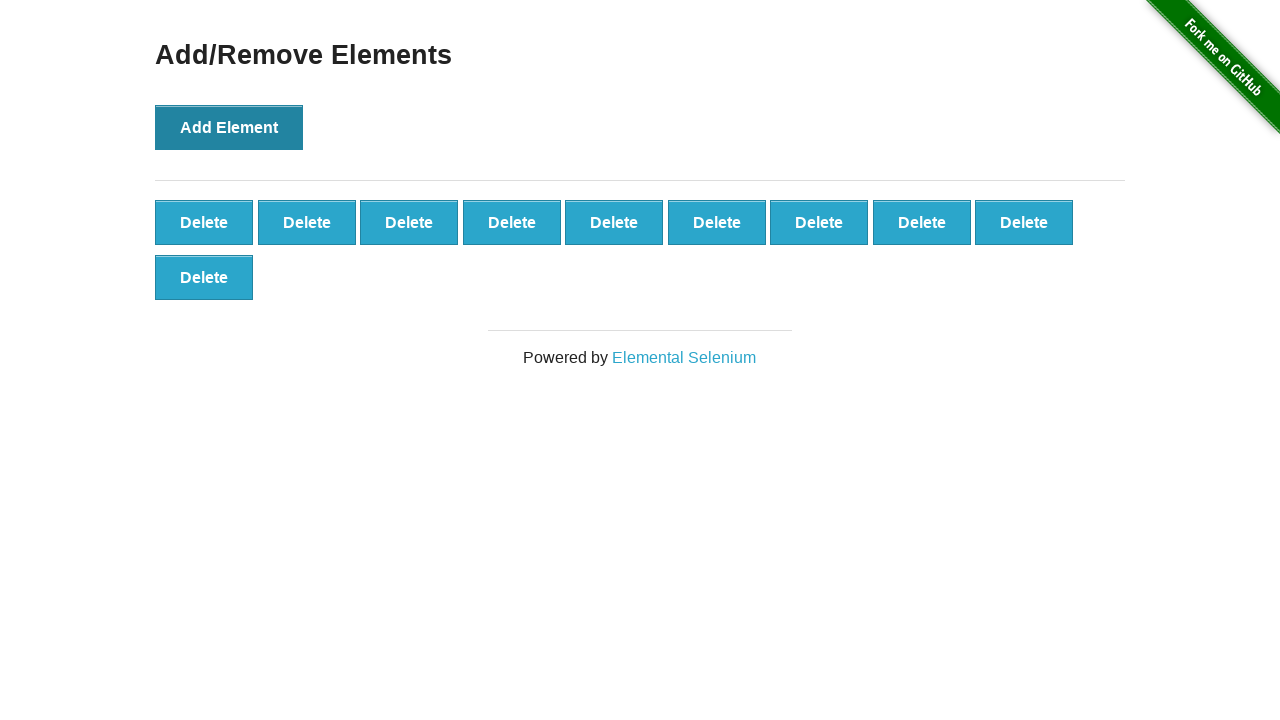

Clicked 'Add Element' button (iteration 11/100) at (229, 127) on button[onclick='addElement()']
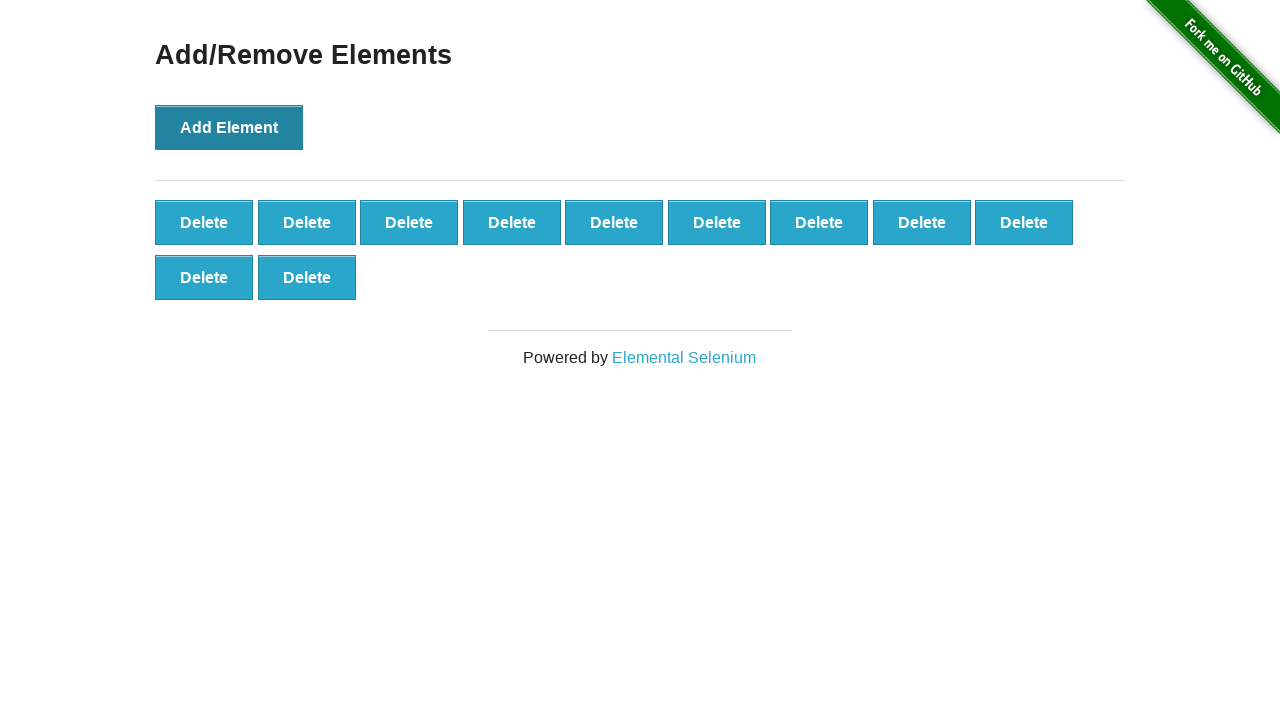

Clicked 'Add Element' button (iteration 12/100) at (229, 127) on button[onclick='addElement()']
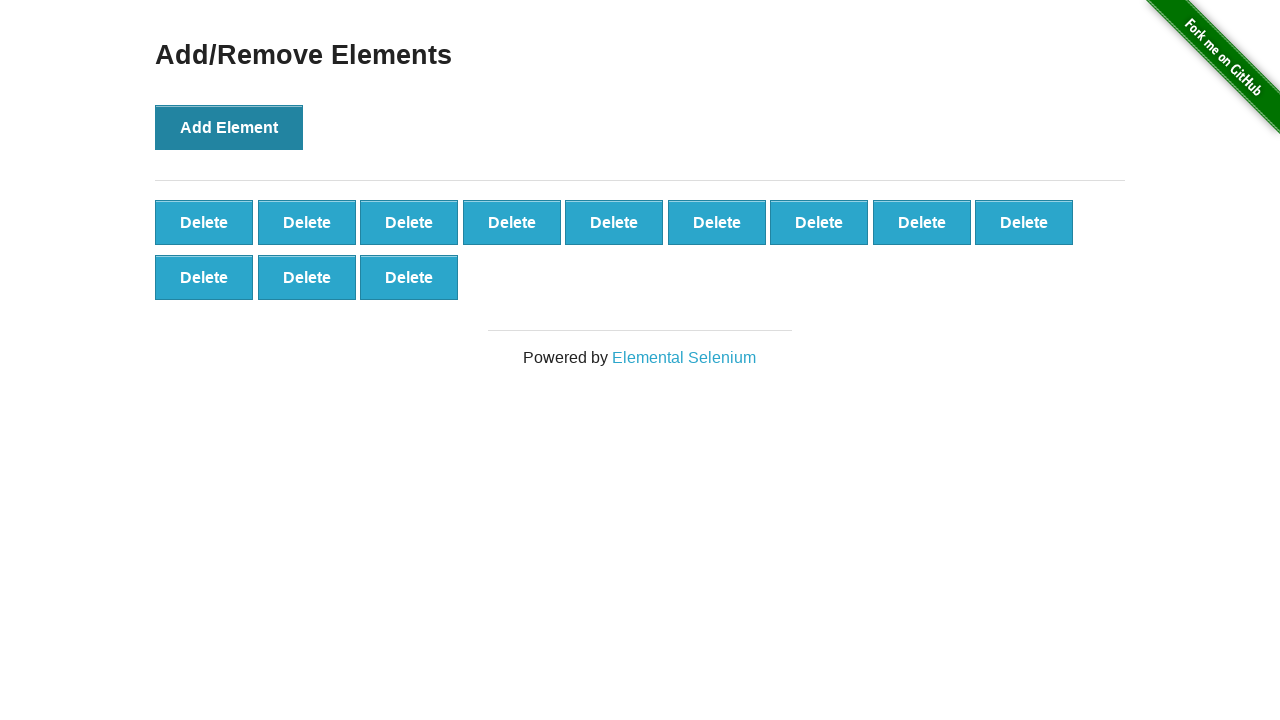

Clicked 'Add Element' button (iteration 13/100) at (229, 127) on button[onclick='addElement()']
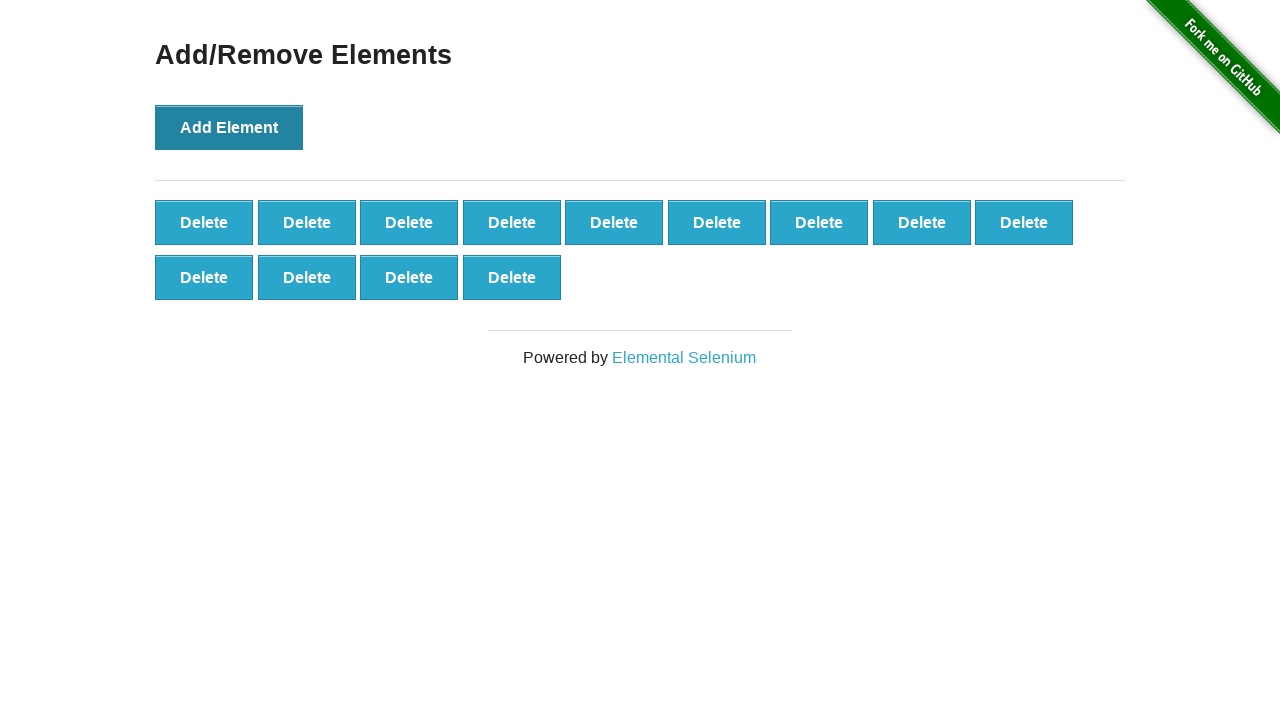

Clicked 'Add Element' button (iteration 14/100) at (229, 127) on button[onclick='addElement()']
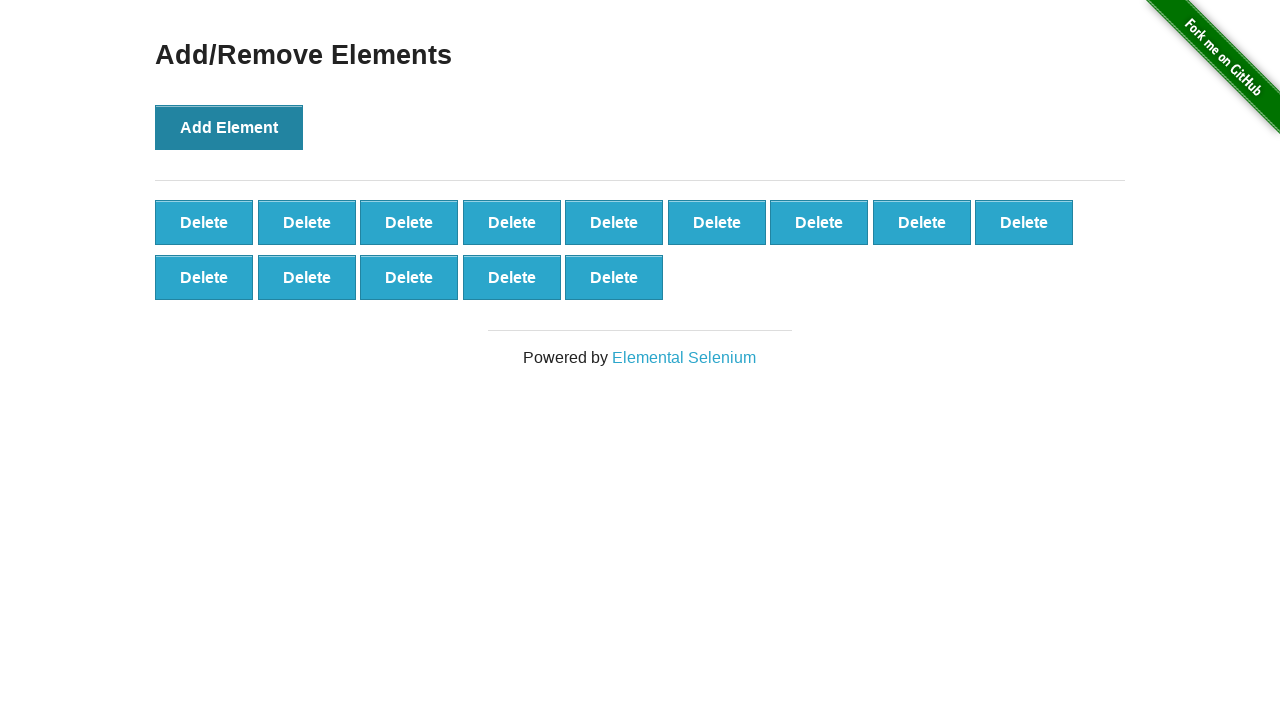

Clicked 'Add Element' button (iteration 15/100) at (229, 127) on button[onclick='addElement()']
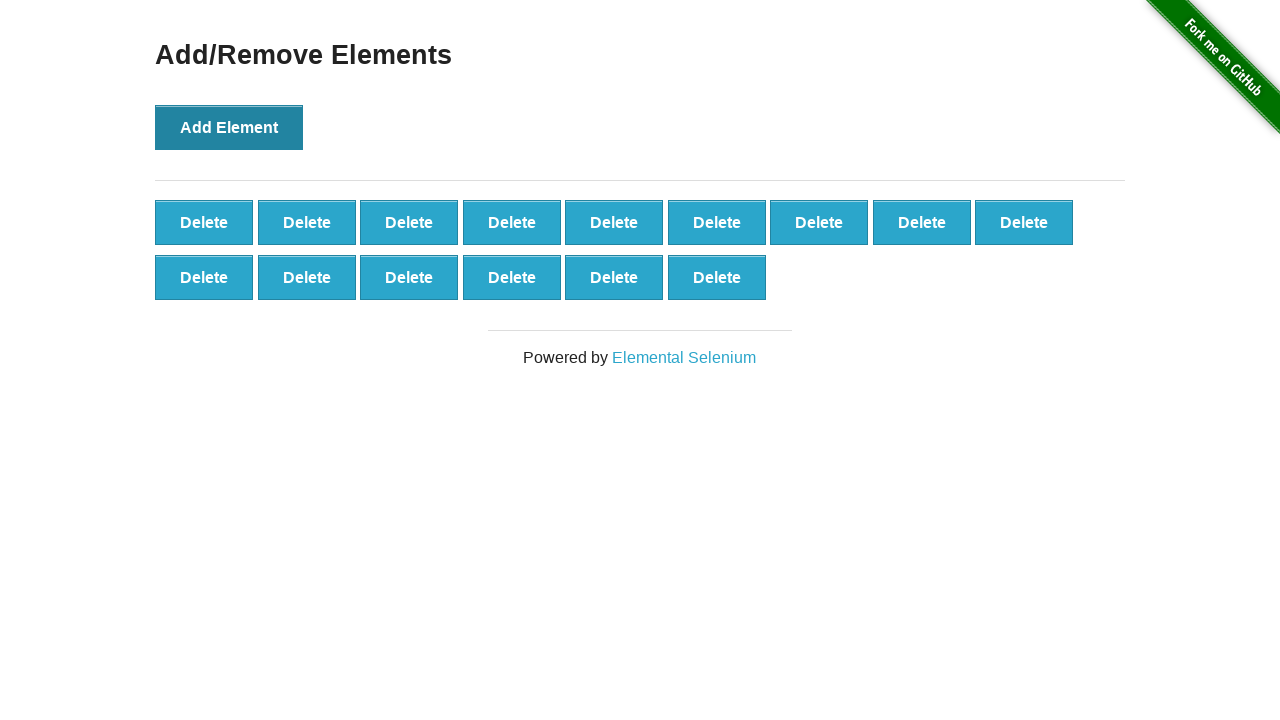

Clicked 'Add Element' button (iteration 16/100) at (229, 127) on button[onclick='addElement()']
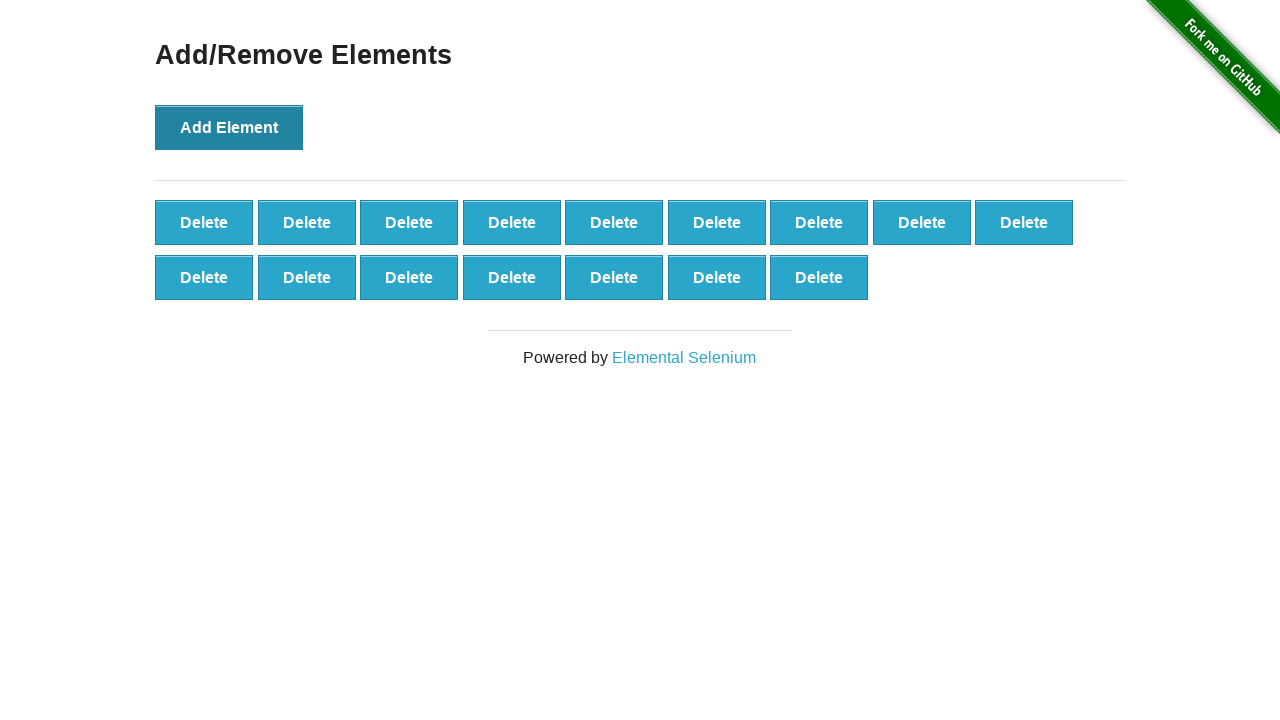

Clicked 'Add Element' button (iteration 17/100) at (229, 127) on button[onclick='addElement()']
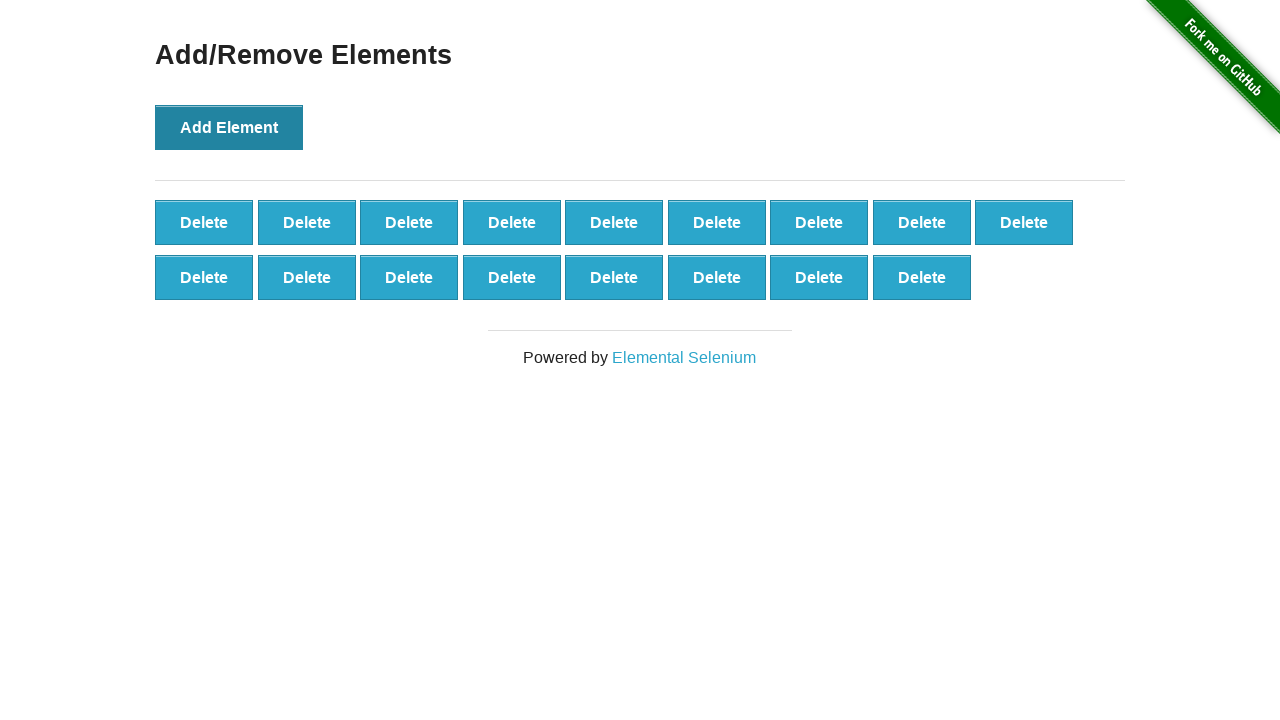

Clicked 'Add Element' button (iteration 18/100) at (229, 127) on button[onclick='addElement()']
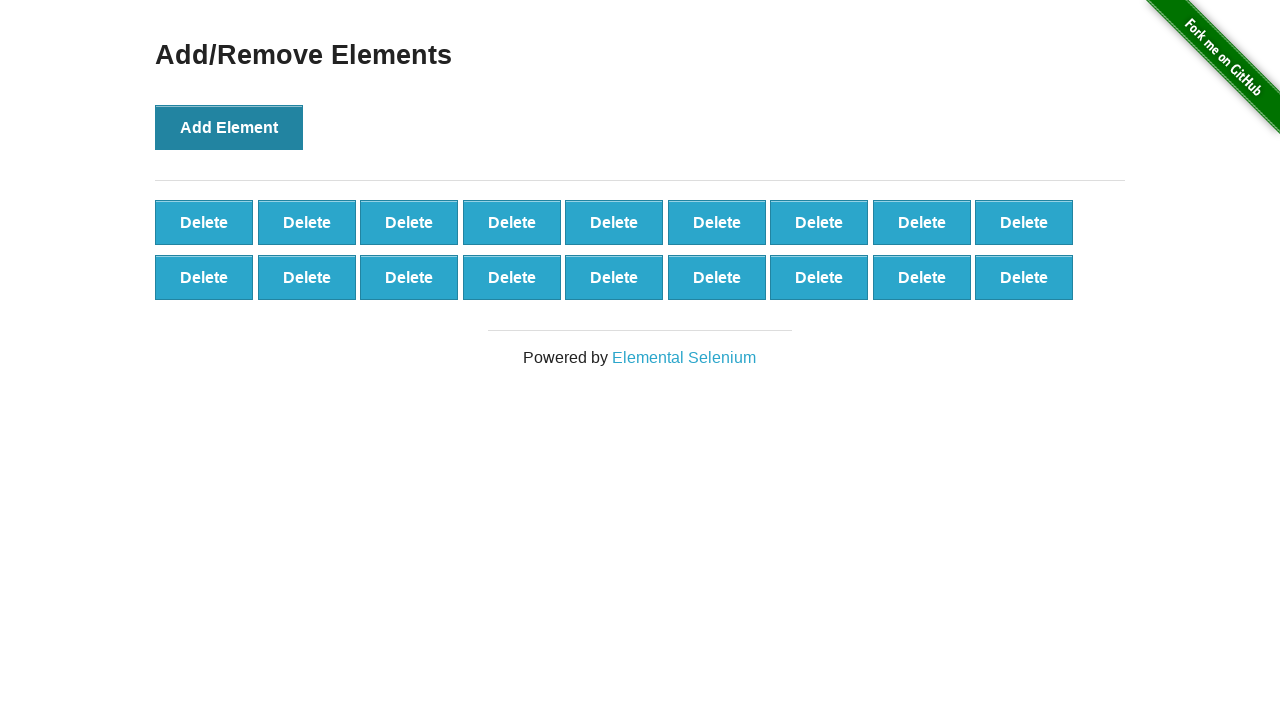

Clicked 'Add Element' button (iteration 19/100) at (229, 127) on button[onclick='addElement()']
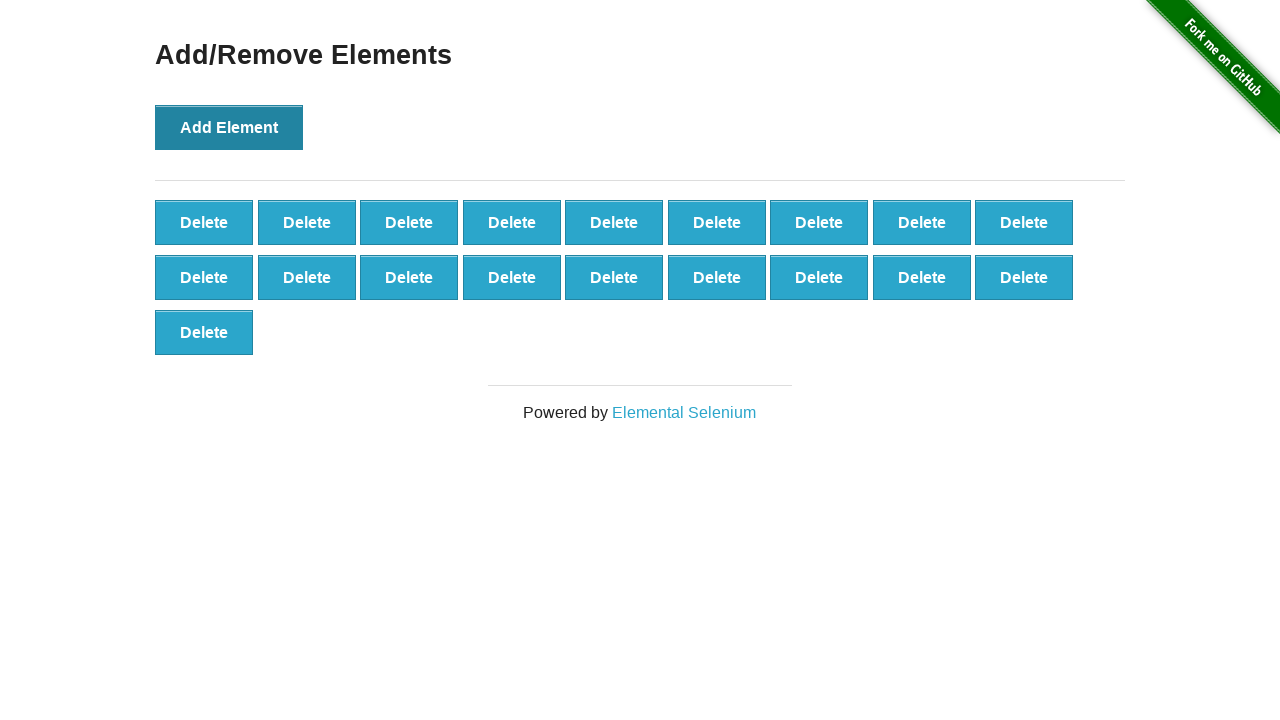

Clicked 'Add Element' button (iteration 20/100) at (229, 127) on button[onclick='addElement()']
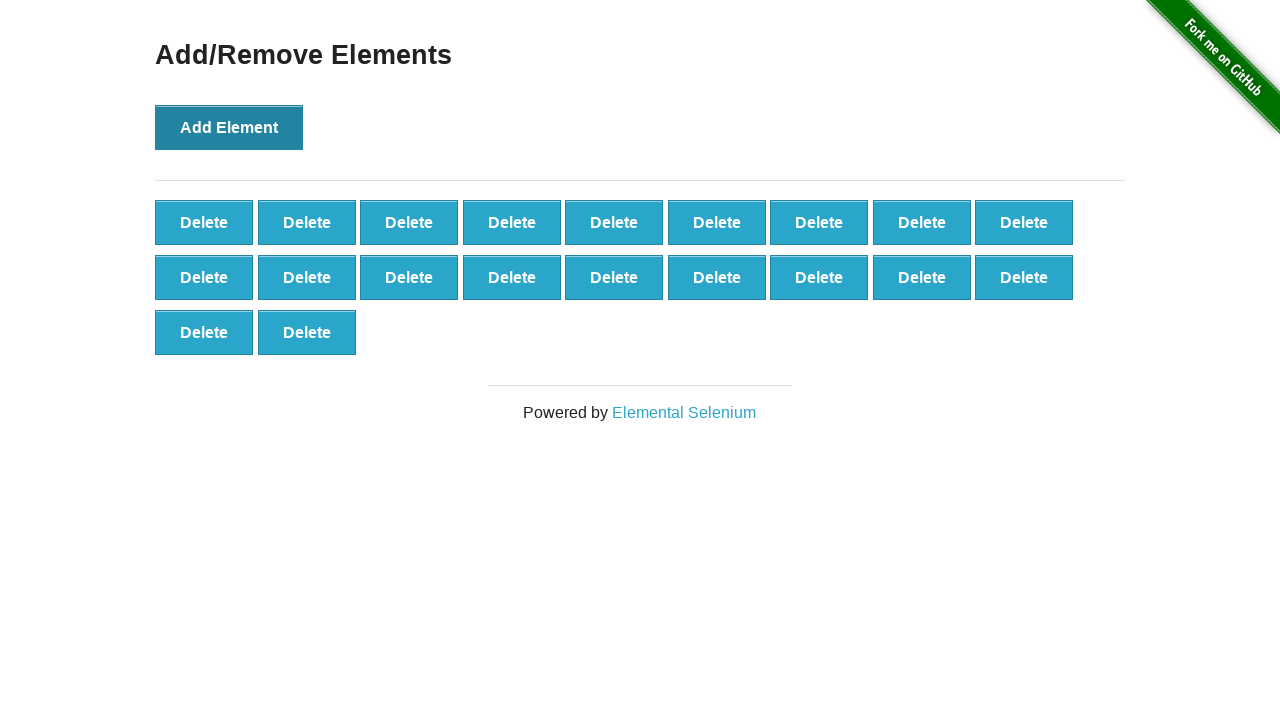

Clicked 'Add Element' button (iteration 21/100) at (229, 127) on button[onclick='addElement()']
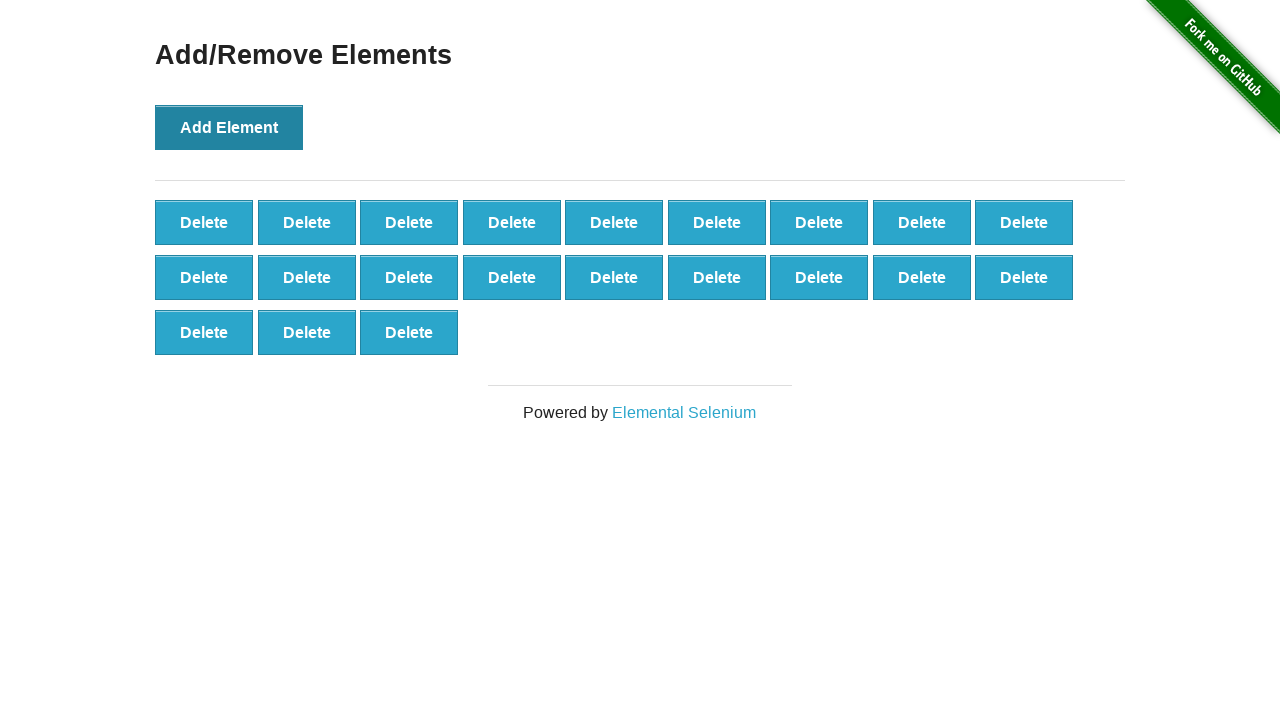

Clicked 'Add Element' button (iteration 22/100) at (229, 127) on button[onclick='addElement()']
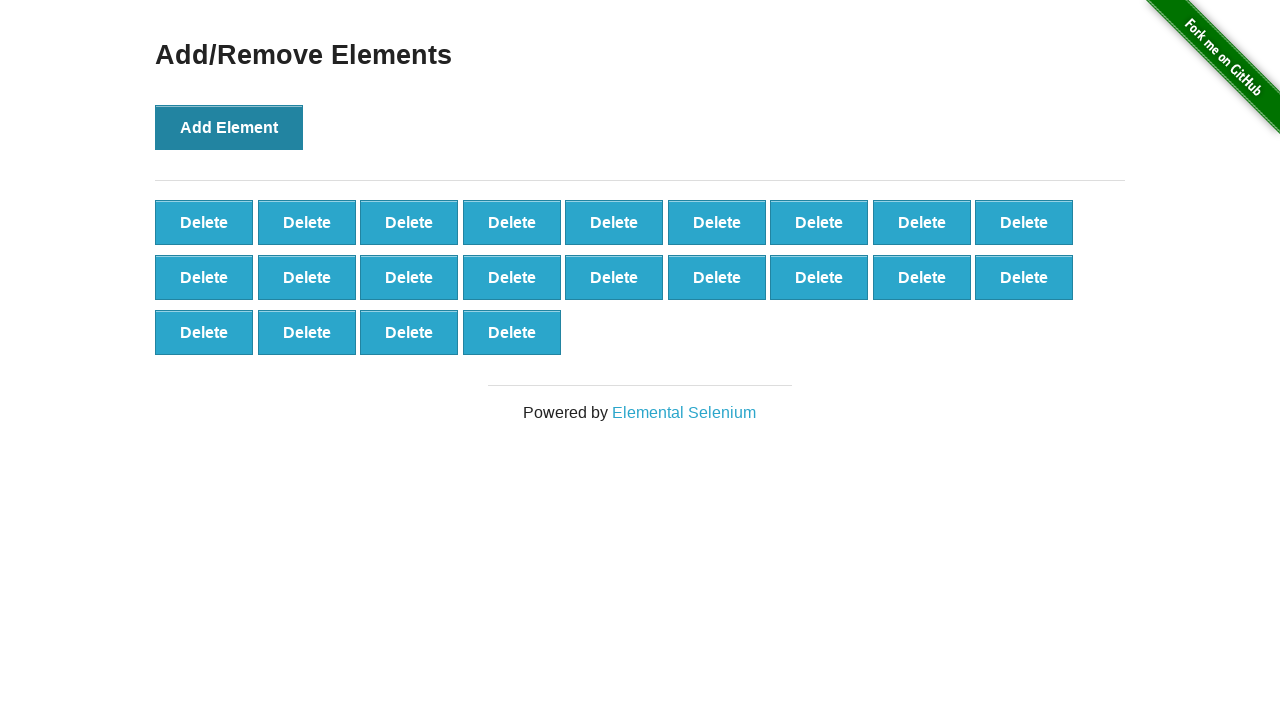

Clicked 'Add Element' button (iteration 23/100) at (229, 127) on button[onclick='addElement()']
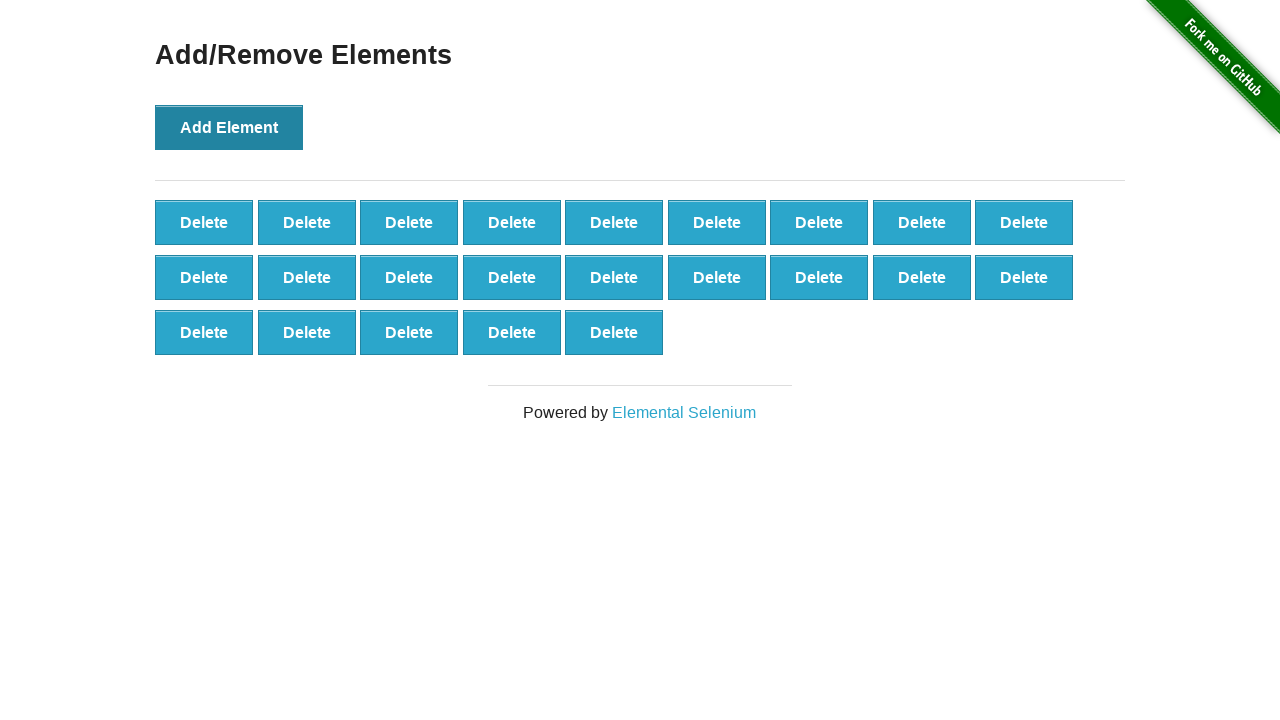

Clicked 'Add Element' button (iteration 24/100) at (229, 127) on button[onclick='addElement()']
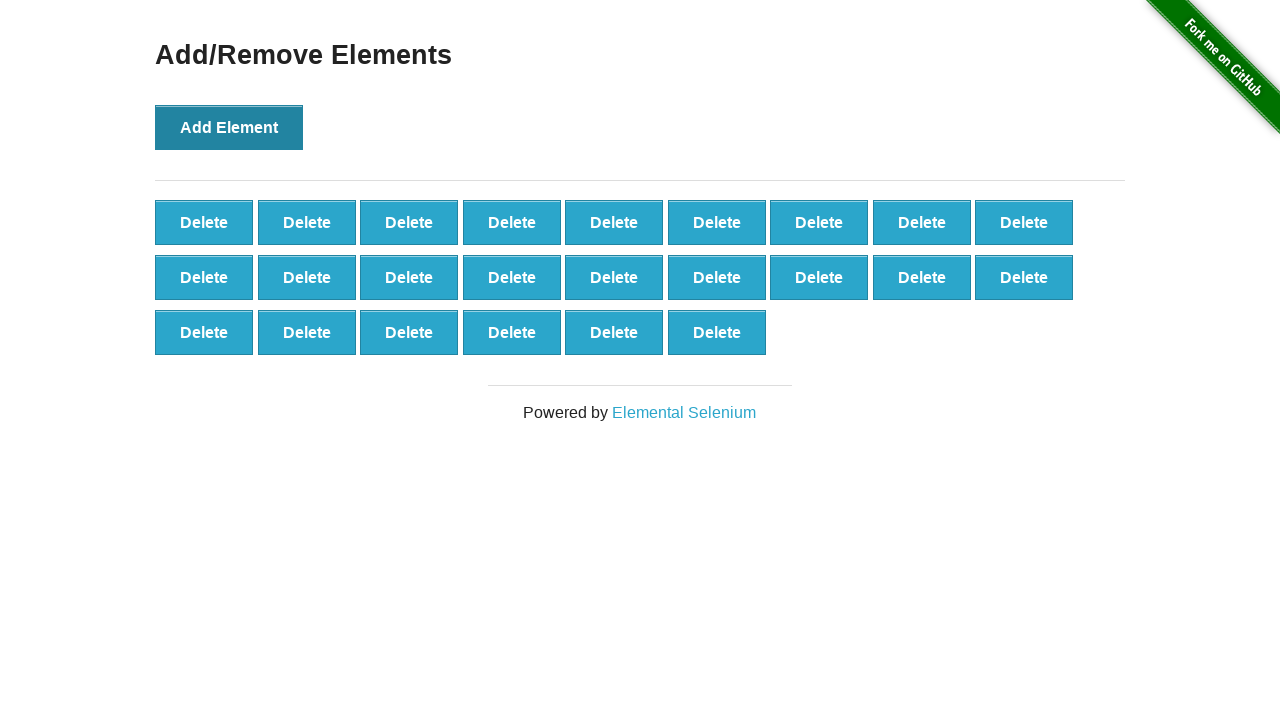

Clicked 'Add Element' button (iteration 25/100) at (229, 127) on button[onclick='addElement()']
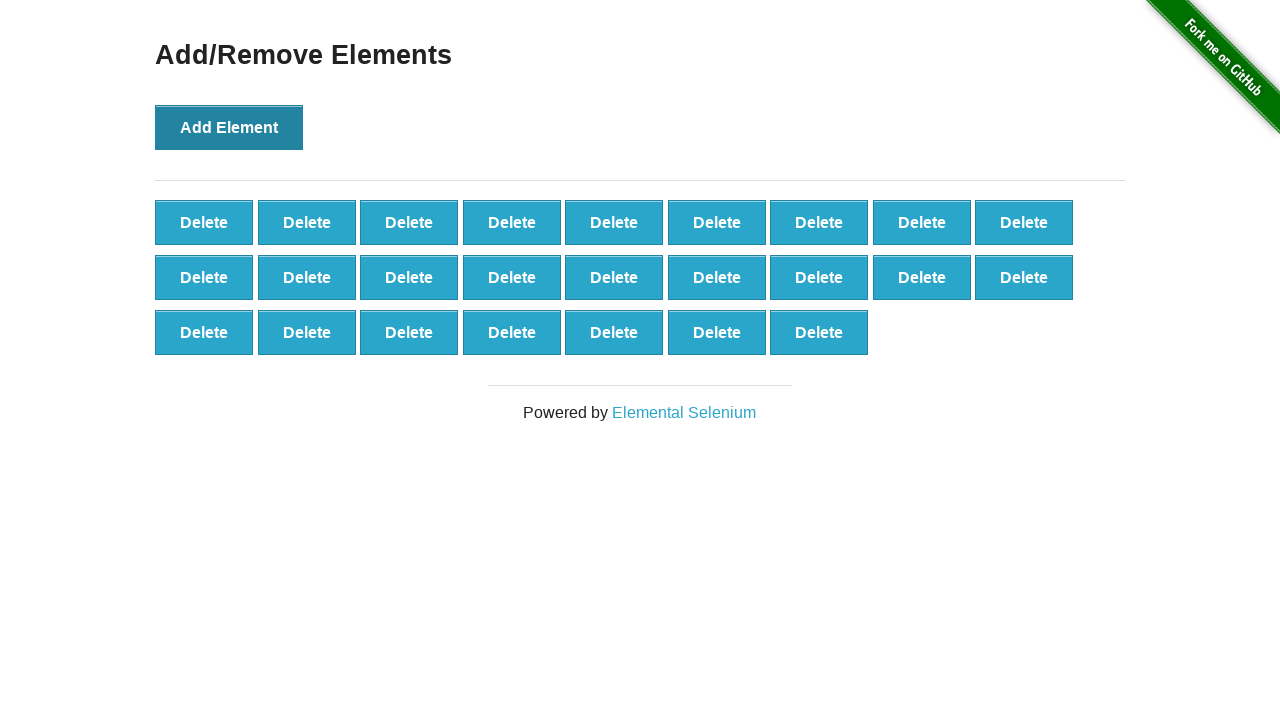

Clicked 'Add Element' button (iteration 26/100) at (229, 127) on button[onclick='addElement()']
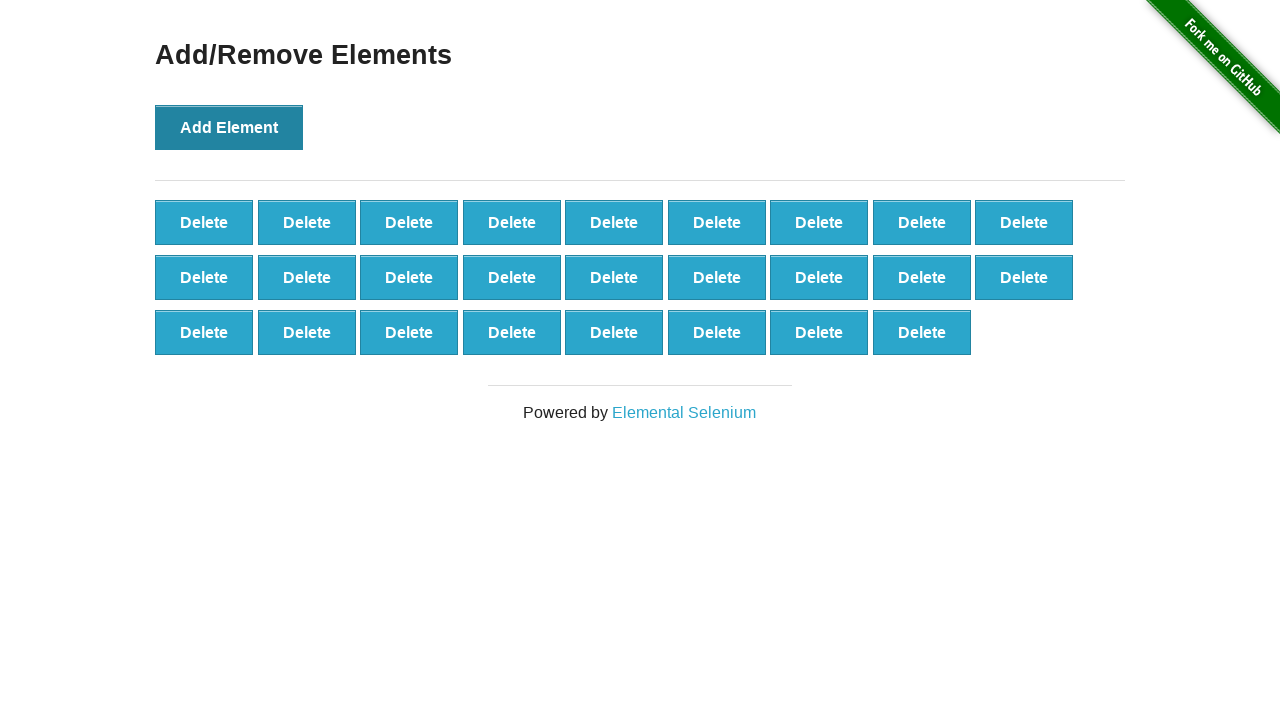

Clicked 'Add Element' button (iteration 27/100) at (229, 127) on button[onclick='addElement()']
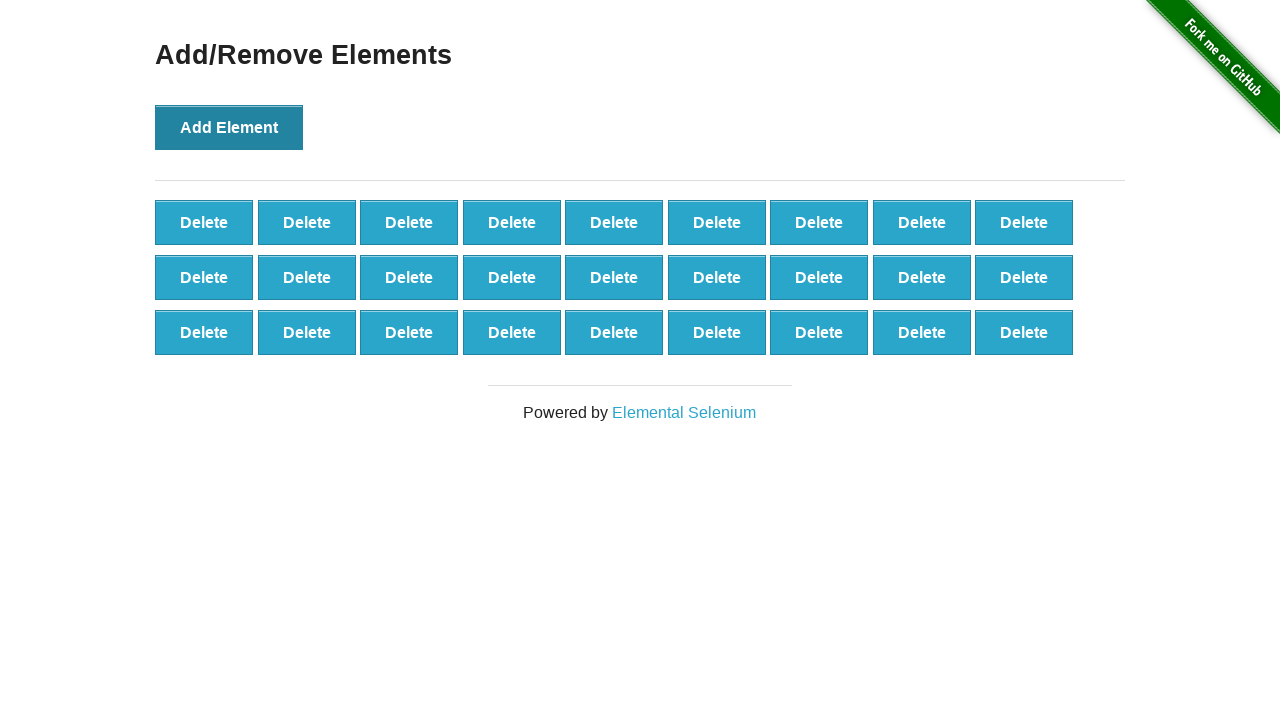

Clicked 'Add Element' button (iteration 28/100) at (229, 127) on button[onclick='addElement()']
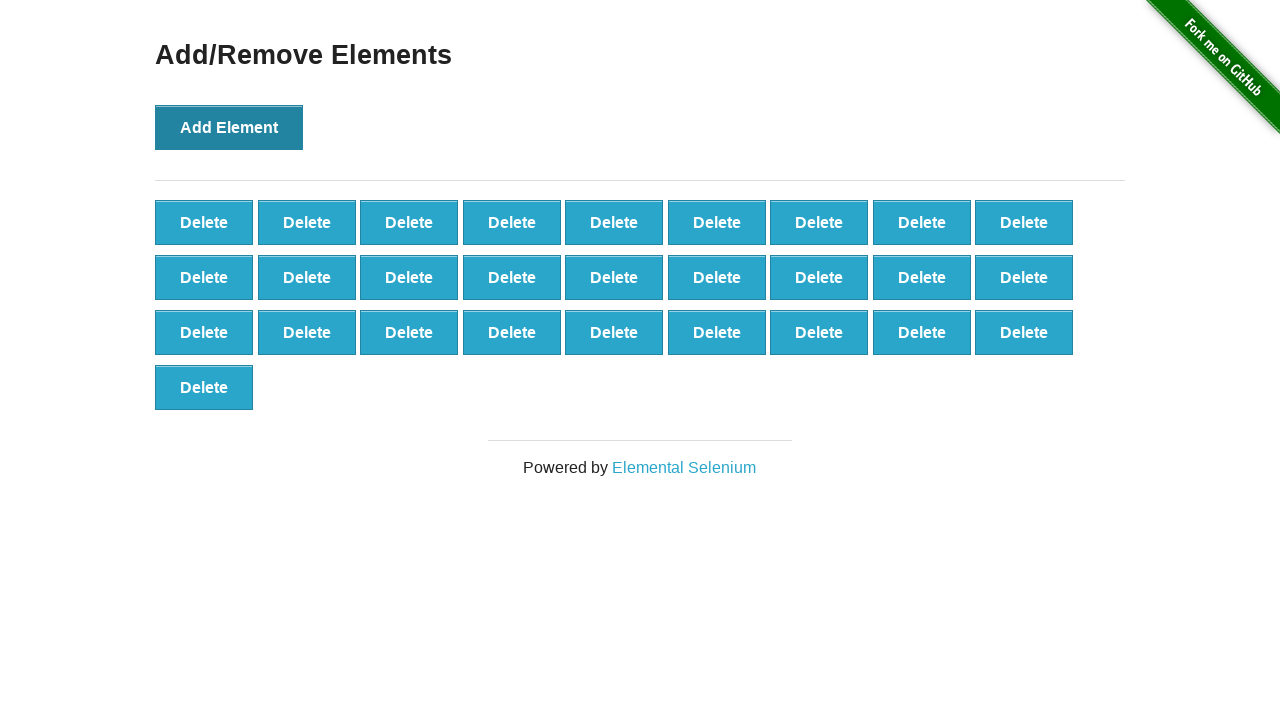

Clicked 'Add Element' button (iteration 29/100) at (229, 127) on button[onclick='addElement()']
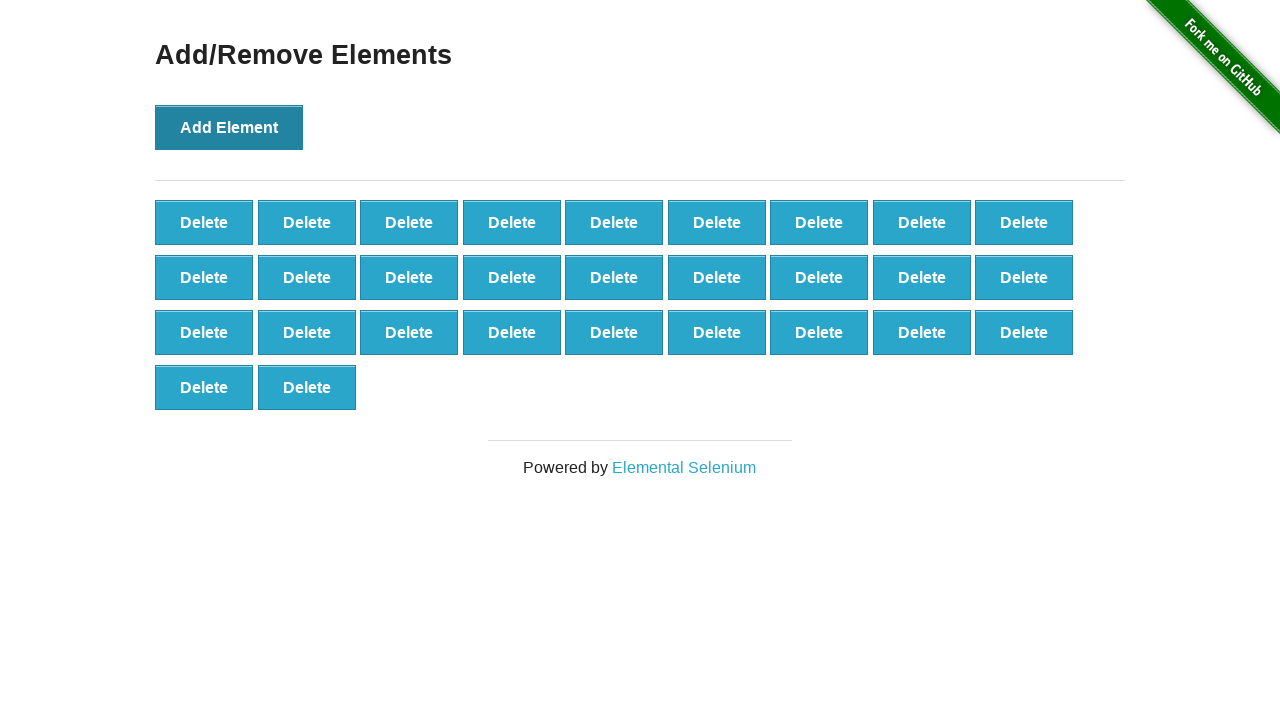

Clicked 'Add Element' button (iteration 30/100) at (229, 127) on button[onclick='addElement()']
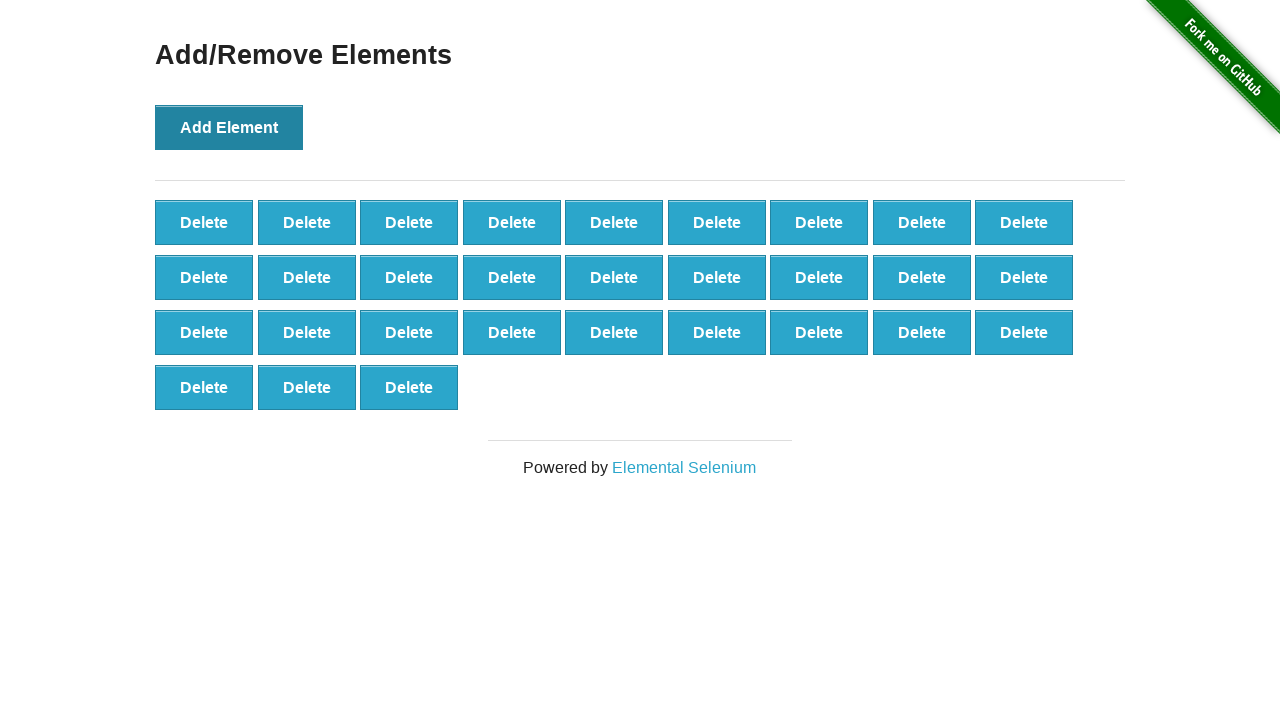

Clicked 'Add Element' button (iteration 31/100) at (229, 127) on button[onclick='addElement()']
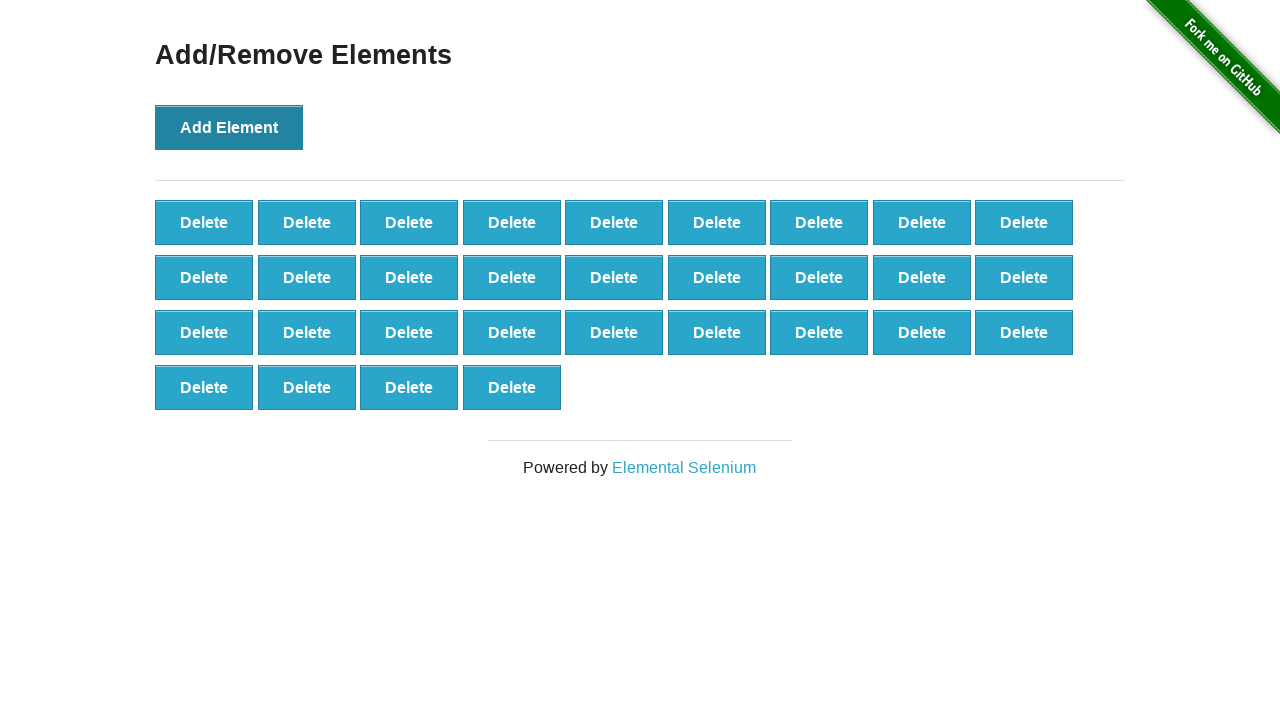

Clicked 'Add Element' button (iteration 32/100) at (229, 127) on button[onclick='addElement()']
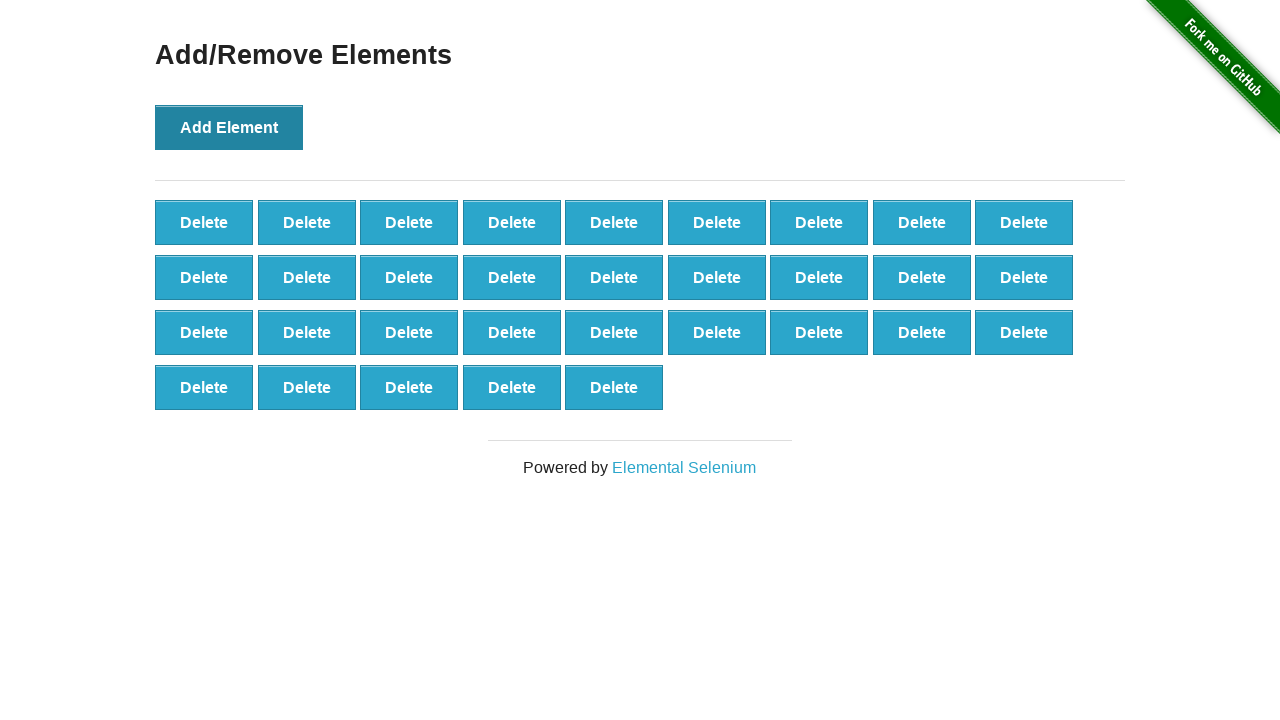

Clicked 'Add Element' button (iteration 33/100) at (229, 127) on button[onclick='addElement()']
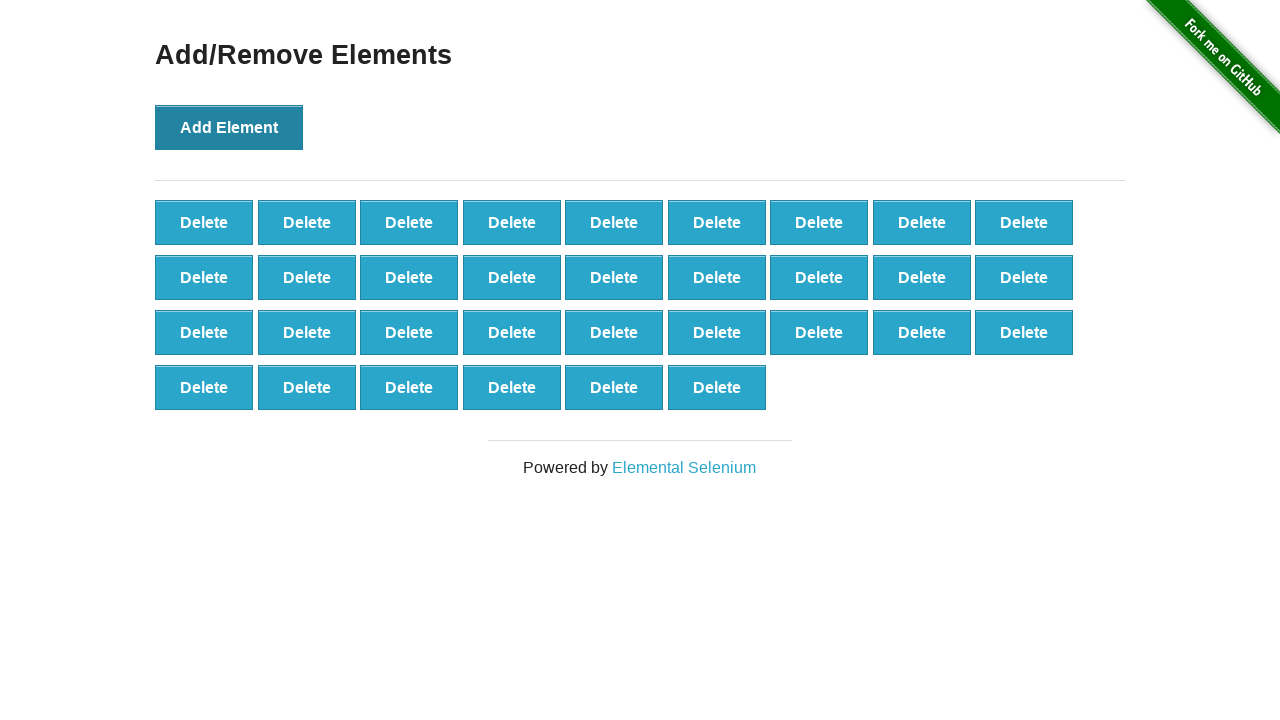

Clicked 'Add Element' button (iteration 34/100) at (229, 127) on button[onclick='addElement()']
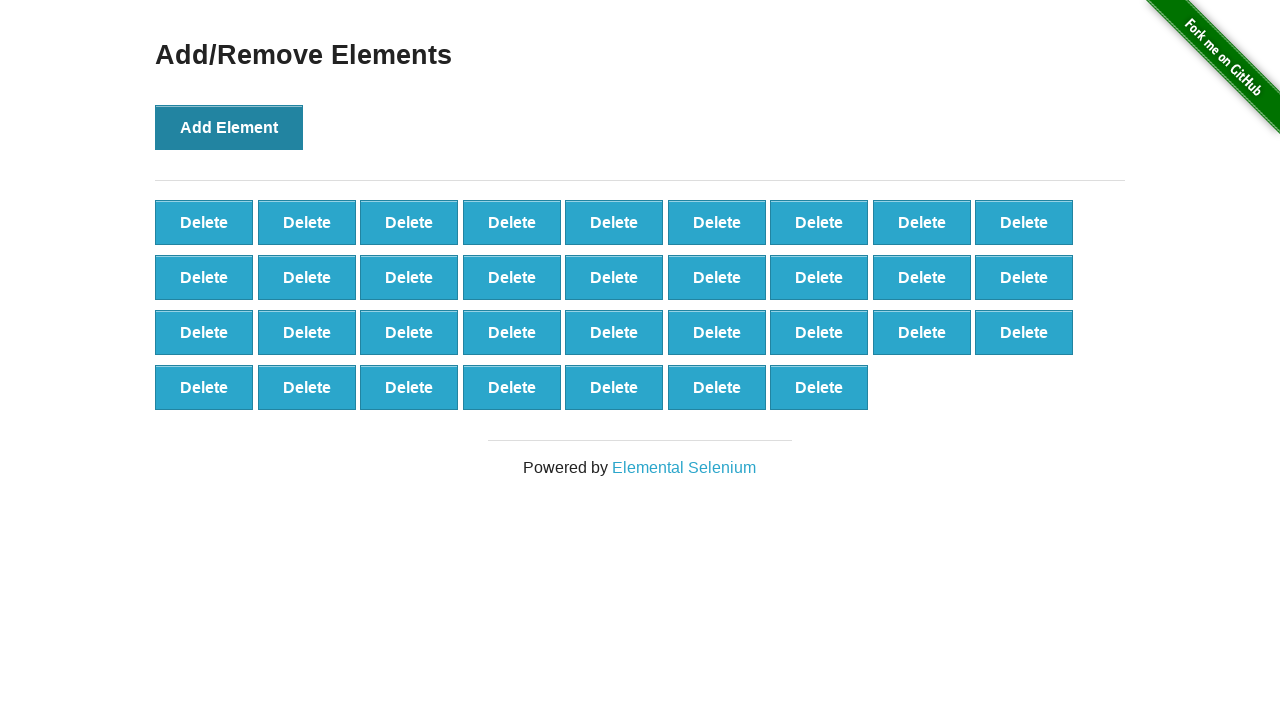

Clicked 'Add Element' button (iteration 35/100) at (229, 127) on button[onclick='addElement()']
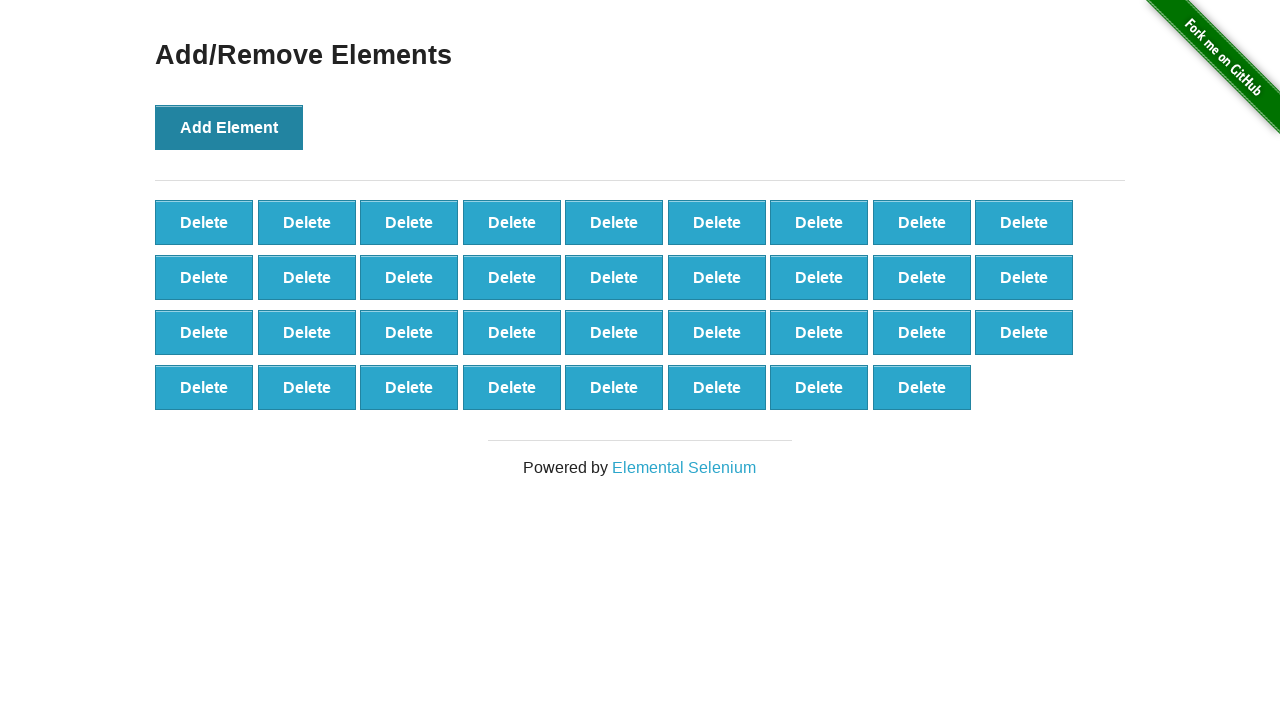

Clicked 'Add Element' button (iteration 36/100) at (229, 127) on button[onclick='addElement()']
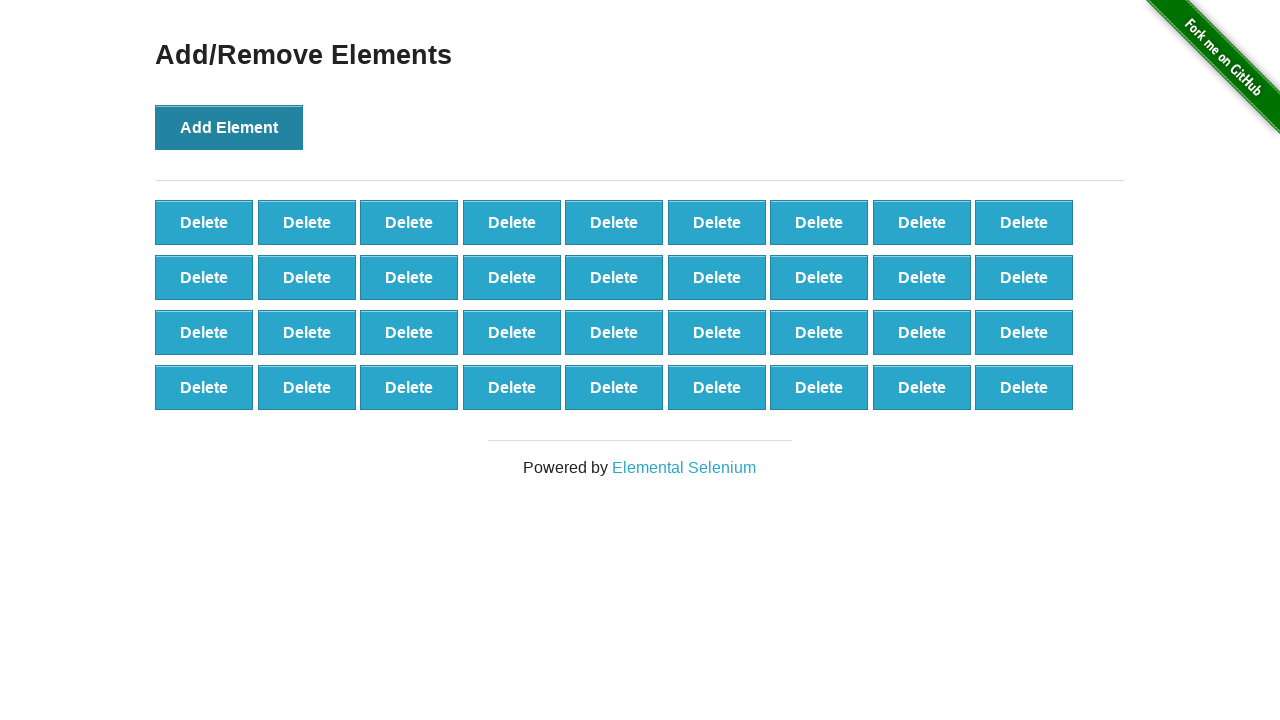

Clicked 'Add Element' button (iteration 37/100) at (229, 127) on button[onclick='addElement()']
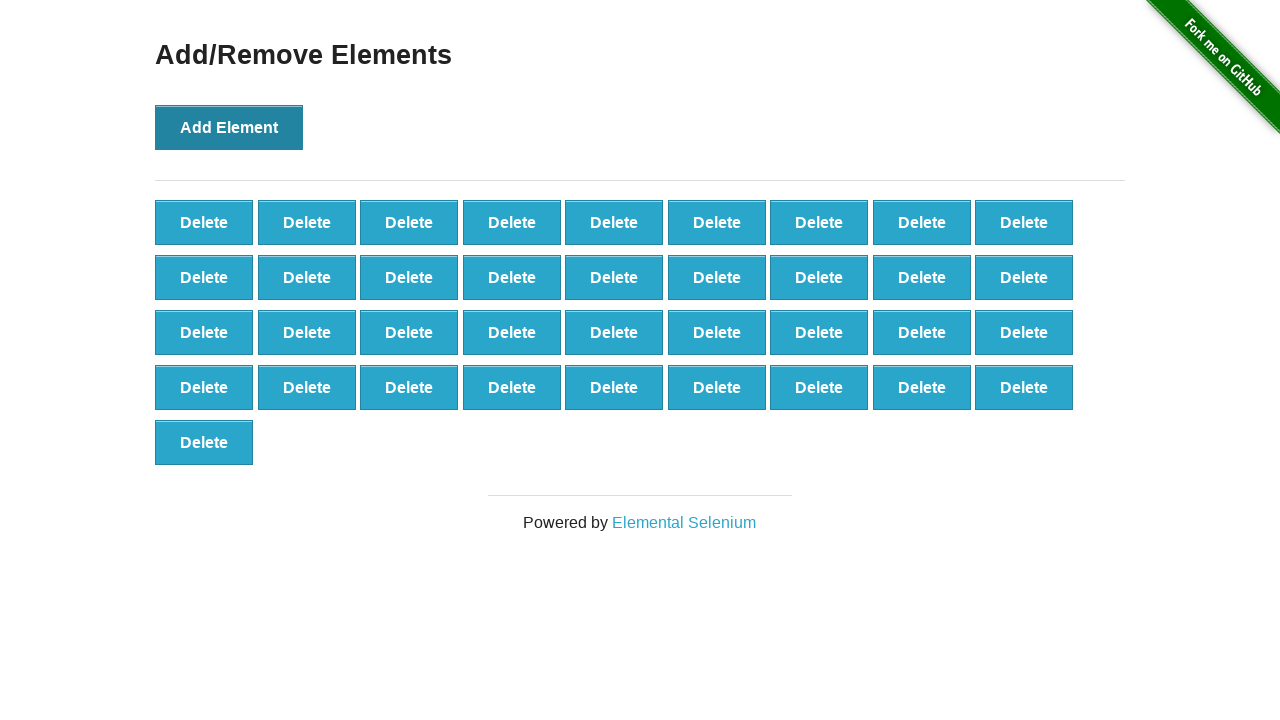

Clicked 'Add Element' button (iteration 38/100) at (229, 127) on button[onclick='addElement()']
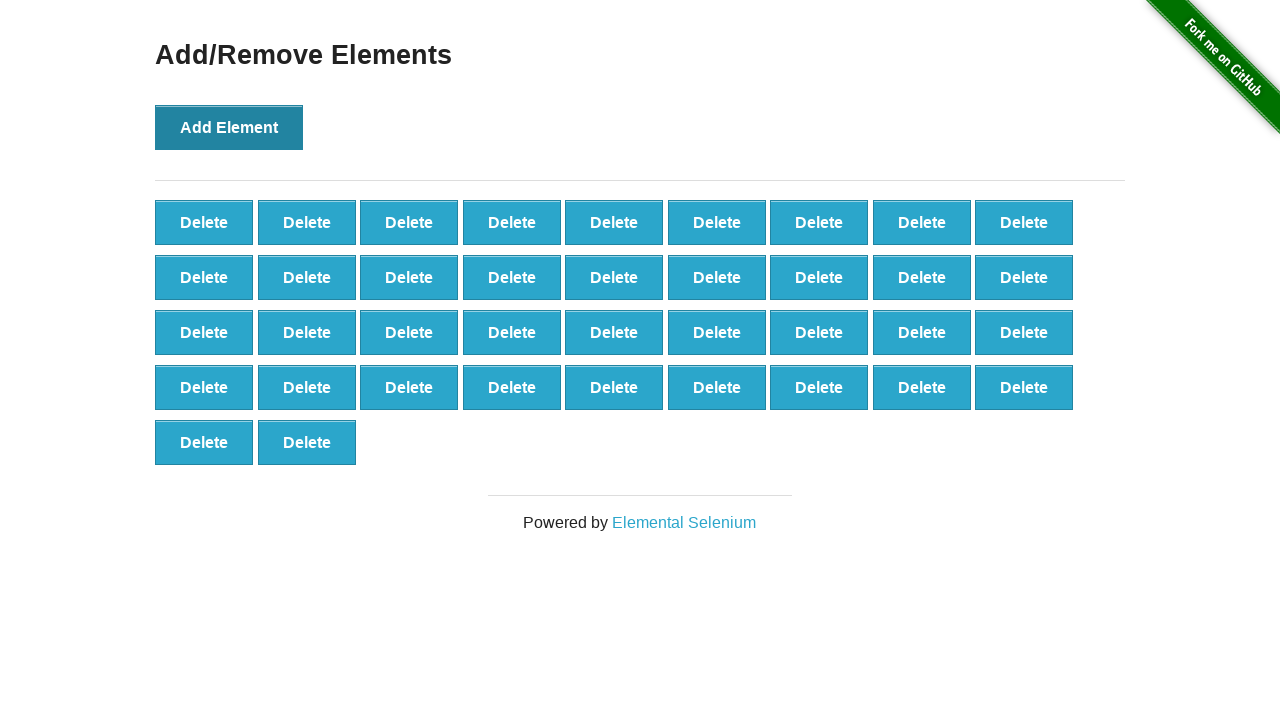

Clicked 'Add Element' button (iteration 39/100) at (229, 127) on button[onclick='addElement()']
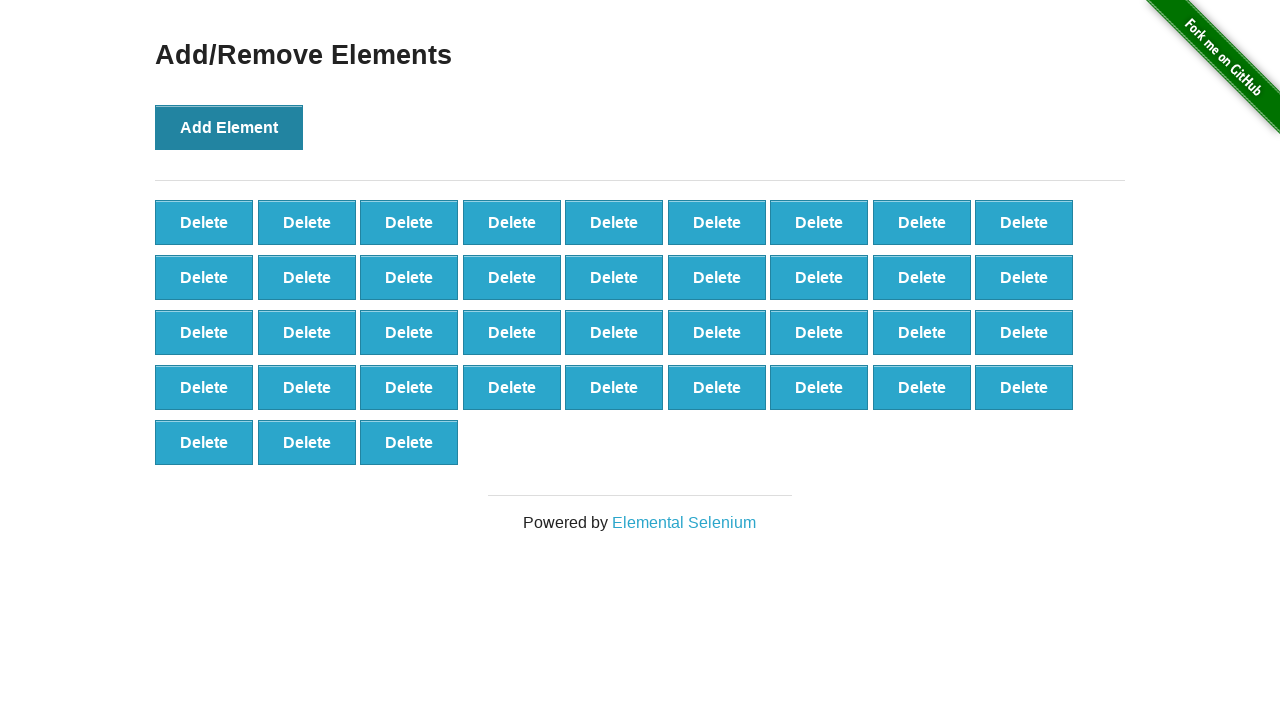

Clicked 'Add Element' button (iteration 40/100) at (229, 127) on button[onclick='addElement()']
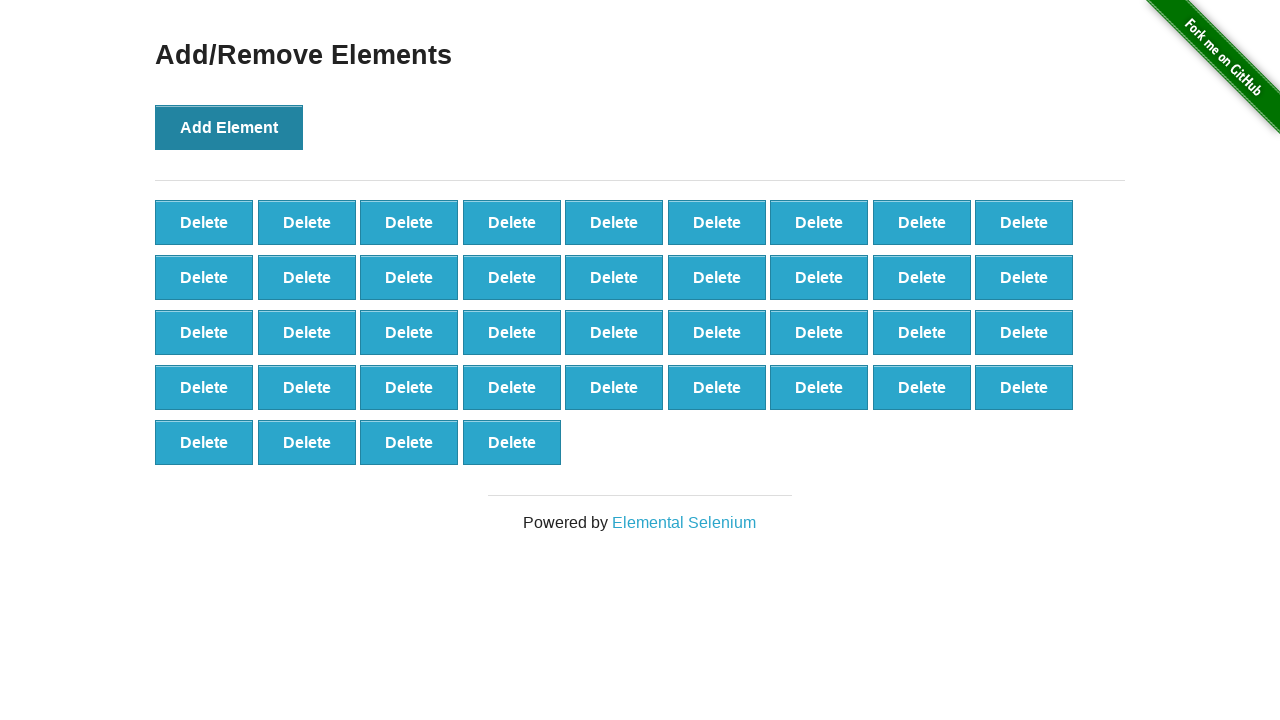

Clicked 'Add Element' button (iteration 41/100) at (229, 127) on button[onclick='addElement()']
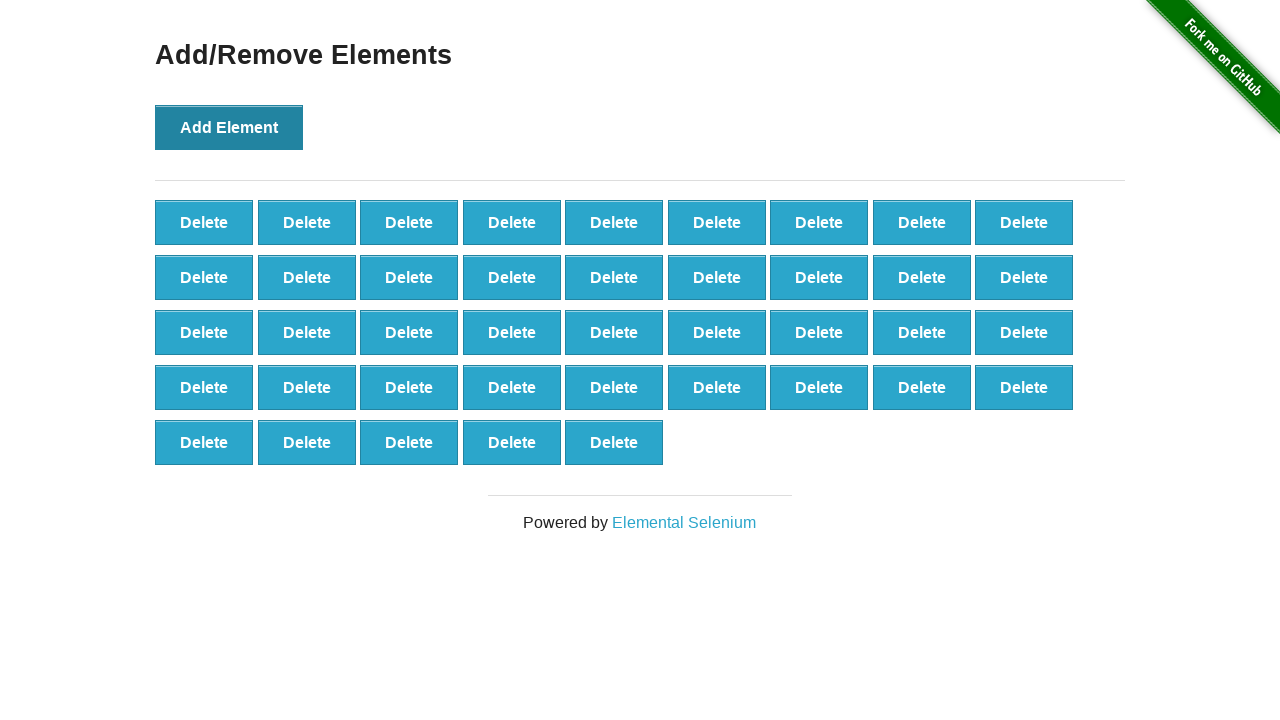

Clicked 'Add Element' button (iteration 42/100) at (229, 127) on button[onclick='addElement()']
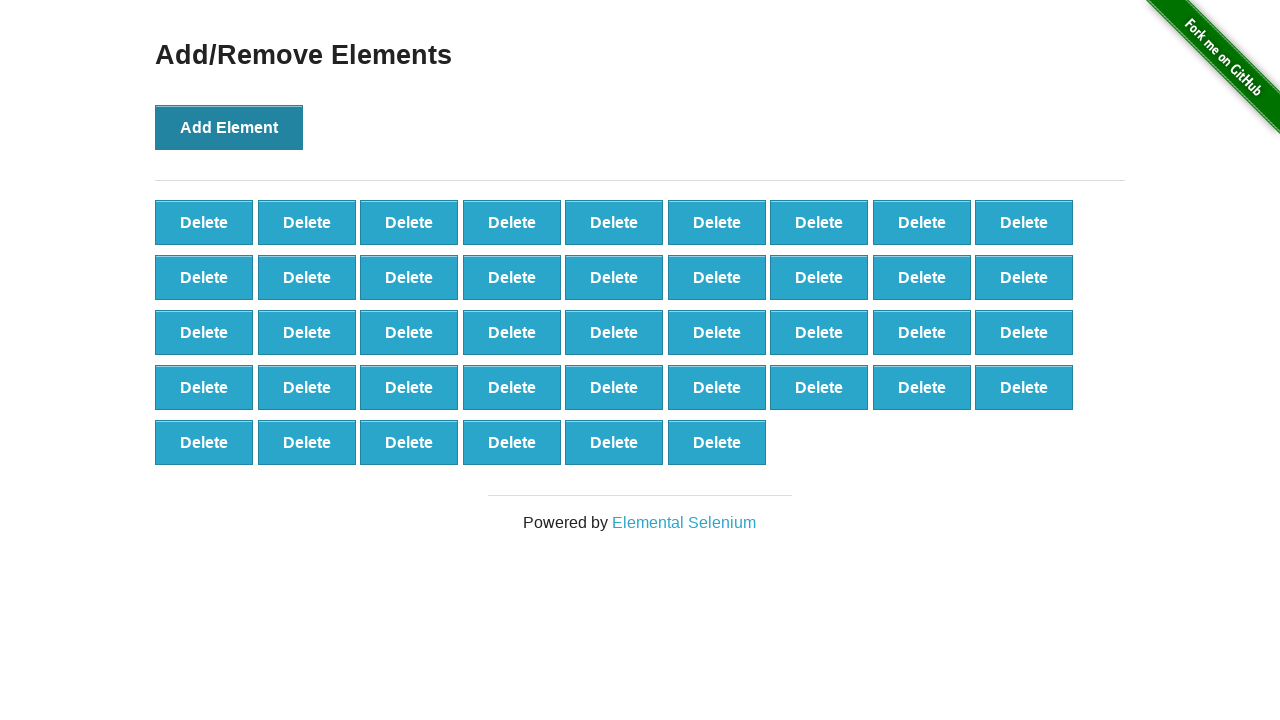

Clicked 'Add Element' button (iteration 43/100) at (229, 127) on button[onclick='addElement()']
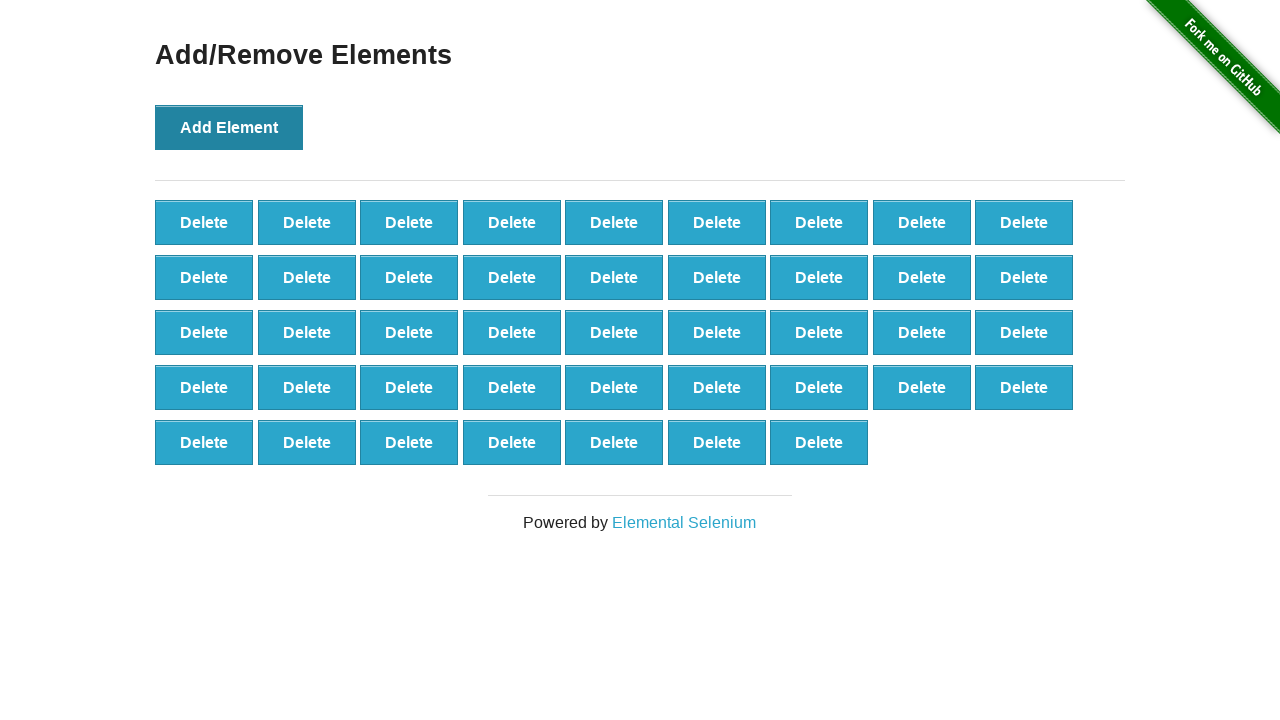

Clicked 'Add Element' button (iteration 44/100) at (229, 127) on button[onclick='addElement()']
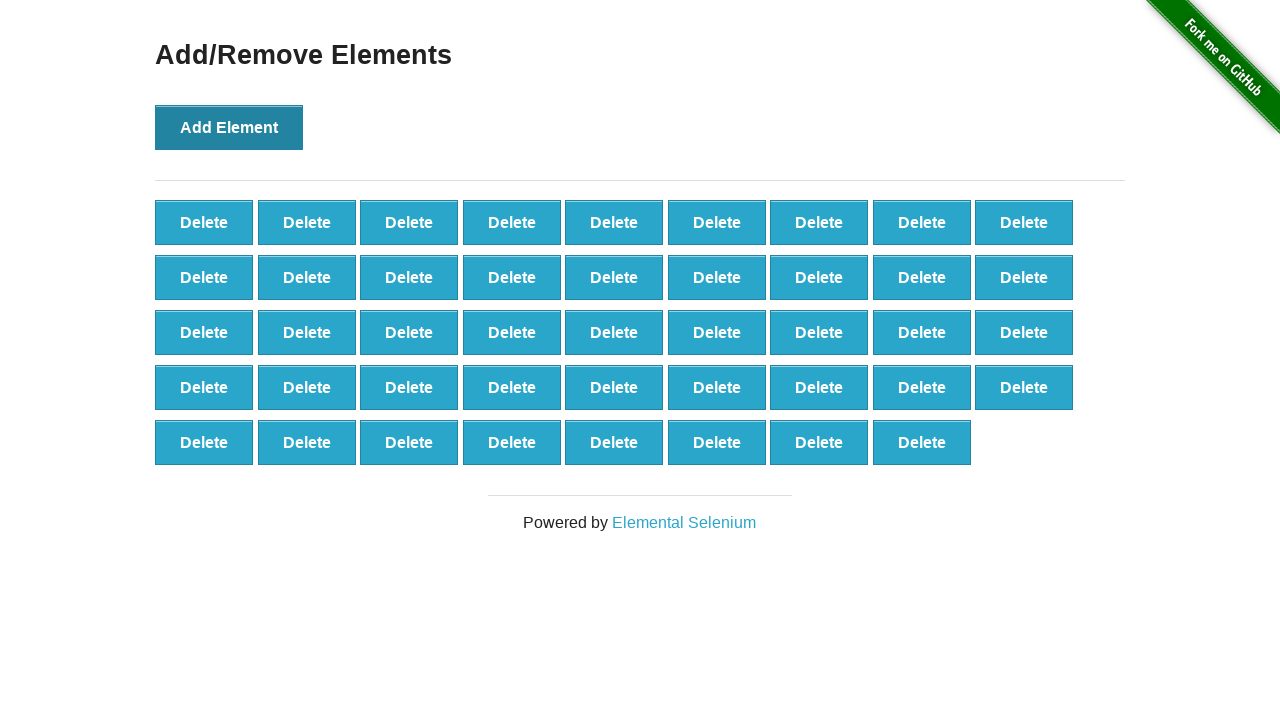

Clicked 'Add Element' button (iteration 45/100) at (229, 127) on button[onclick='addElement()']
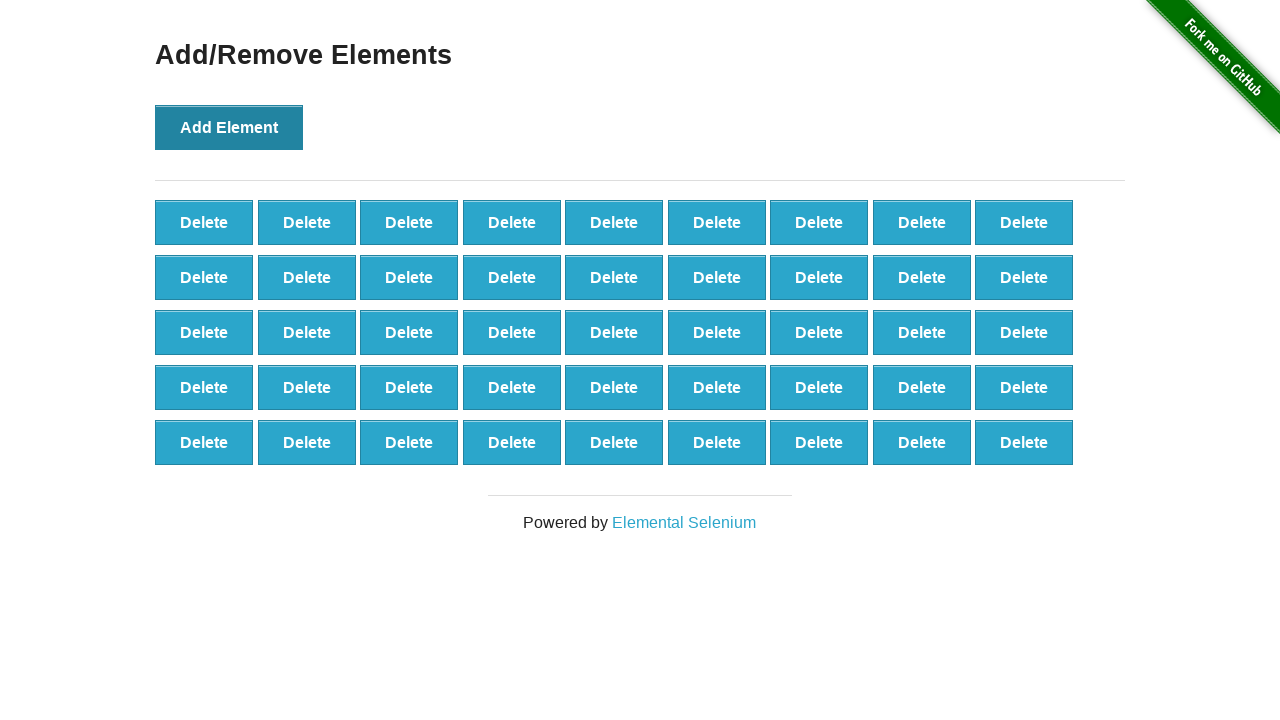

Clicked 'Add Element' button (iteration 46/100) at (229, 127) on button[onclick='addElement()']
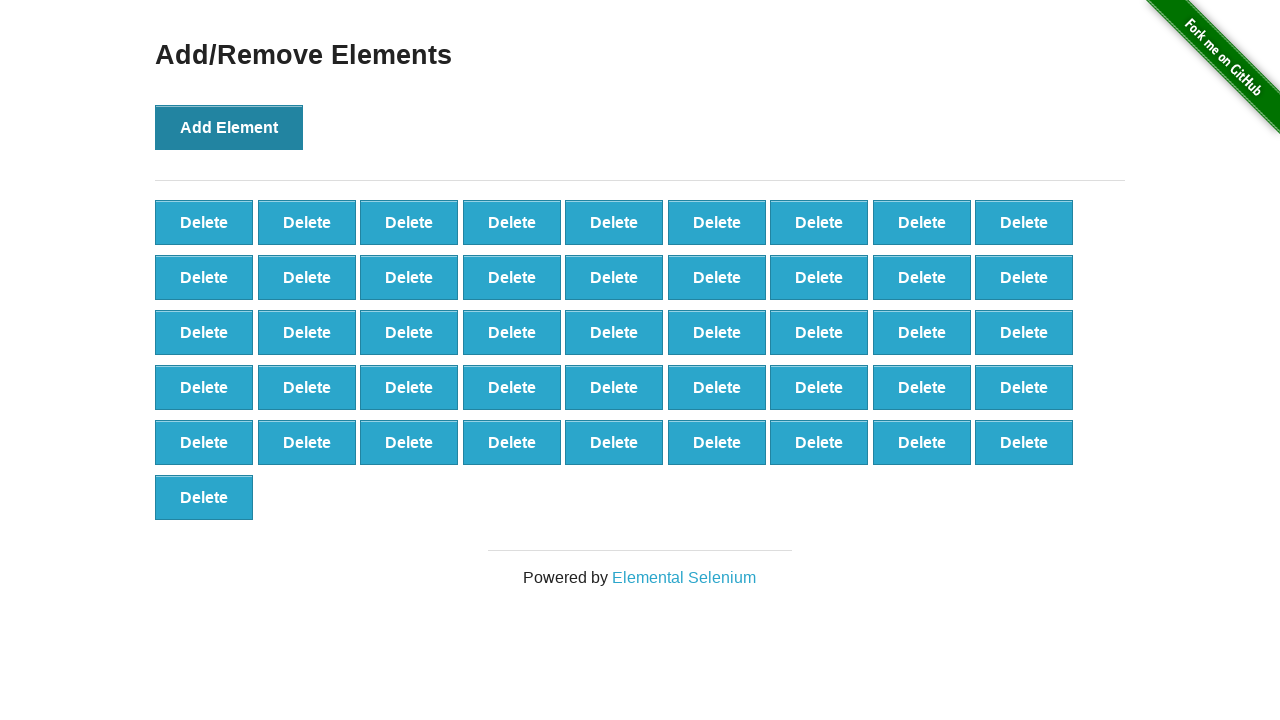

Clicked 'Add Element' button (iteration 47/100) at (229, 127) on button[onclick='addElement()']
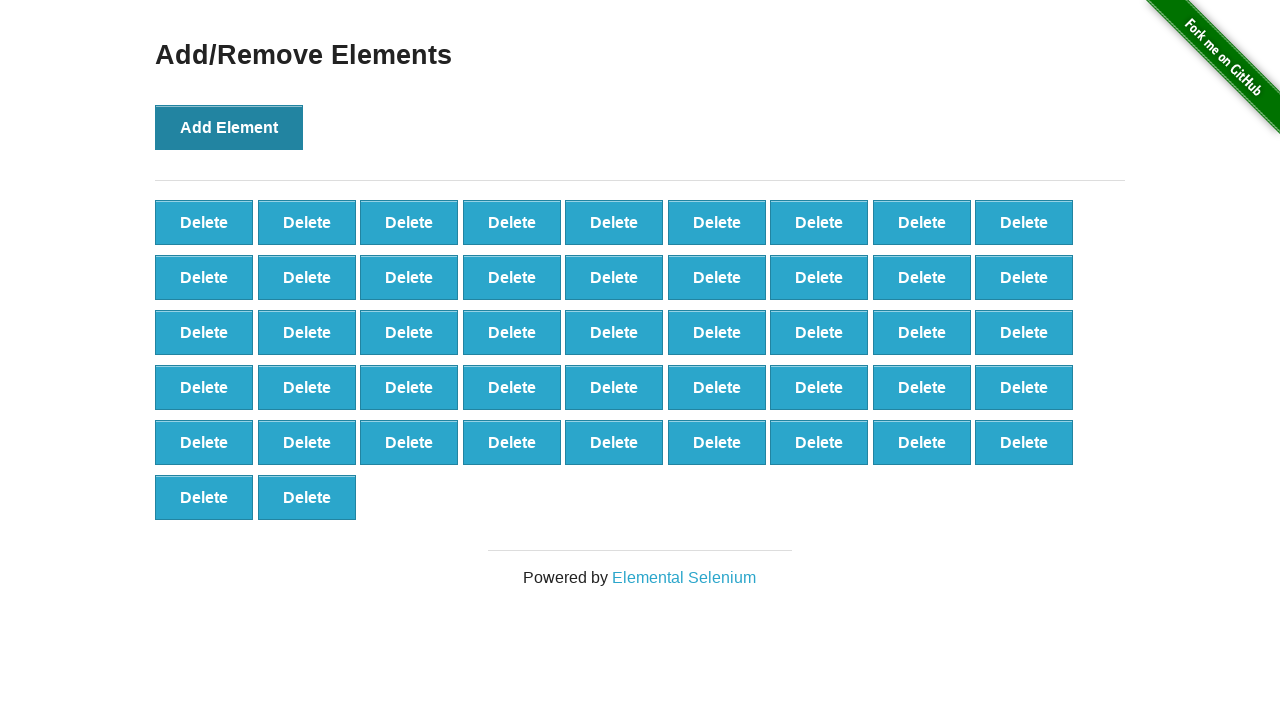

Clicked 'Add Element' button (iteration 48/100) at (229, 127) on button[onclick='addElement()']
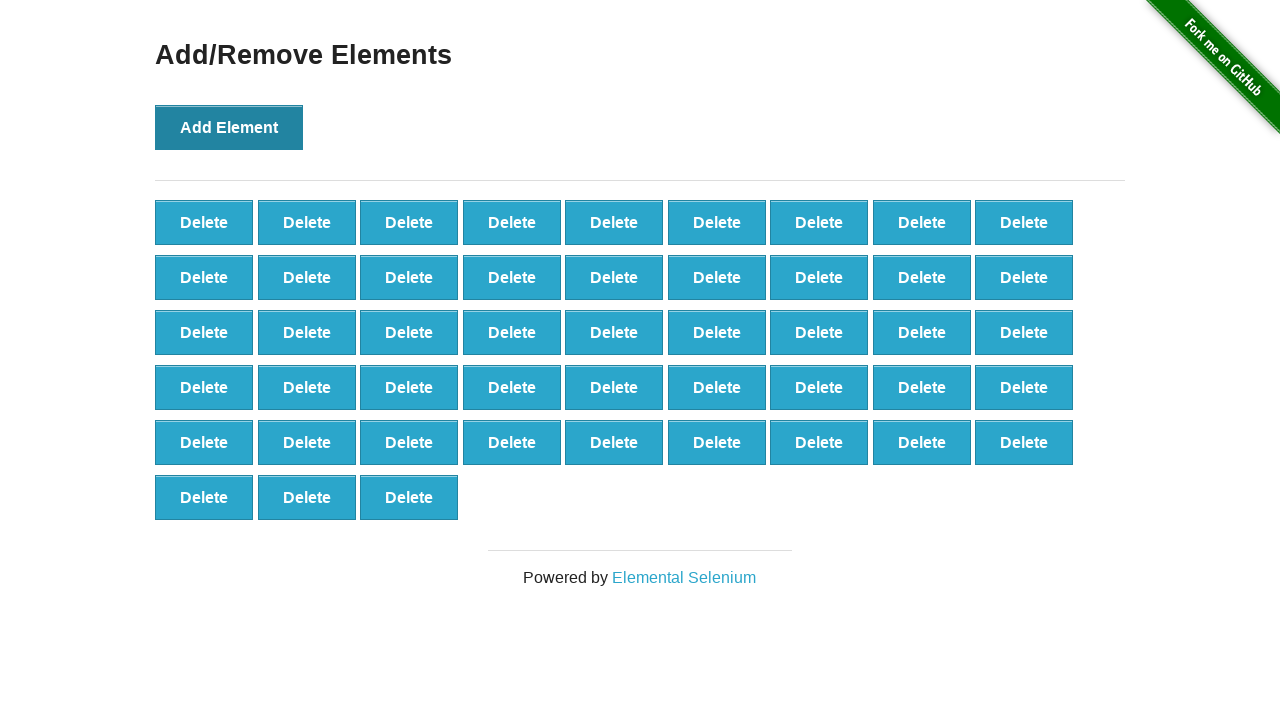

Clicked 'Add Element' button (iteration 49/100) at (229, 127) on button[onclick='addElement()']
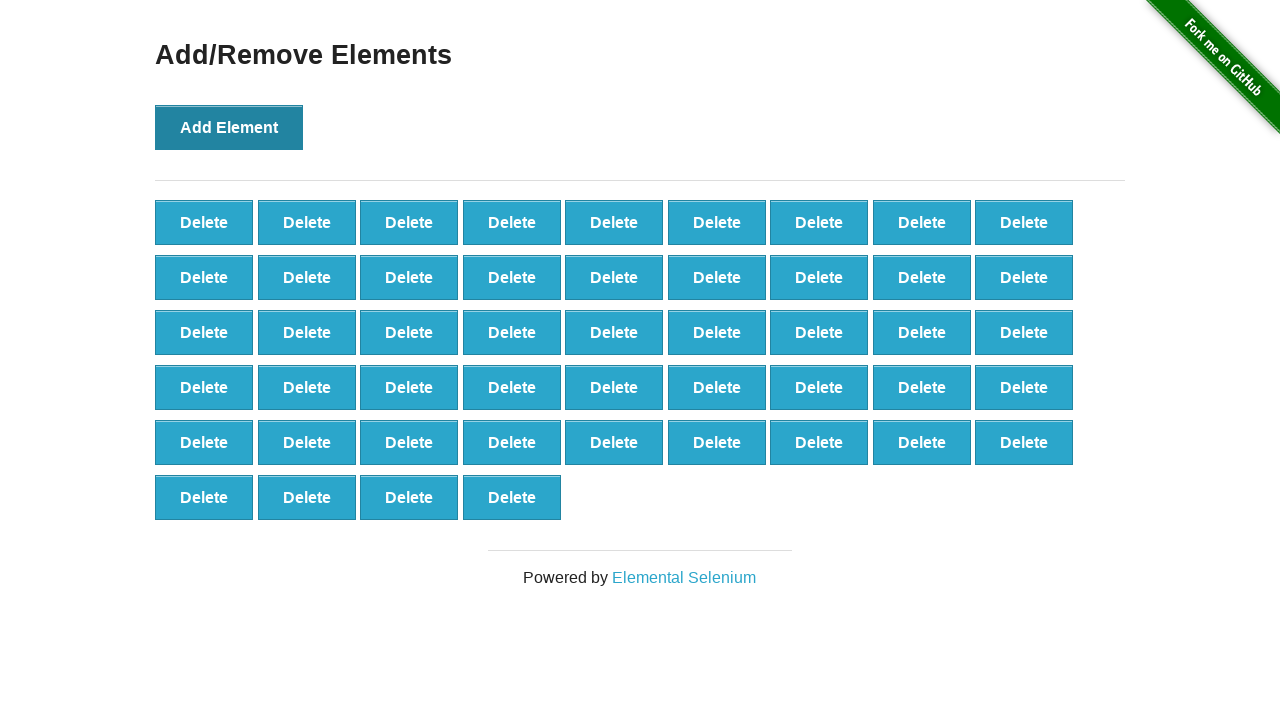

Clicked 'Add Element' button (iteration 50/100) at (229, 127) on button[onclick='addElement()']
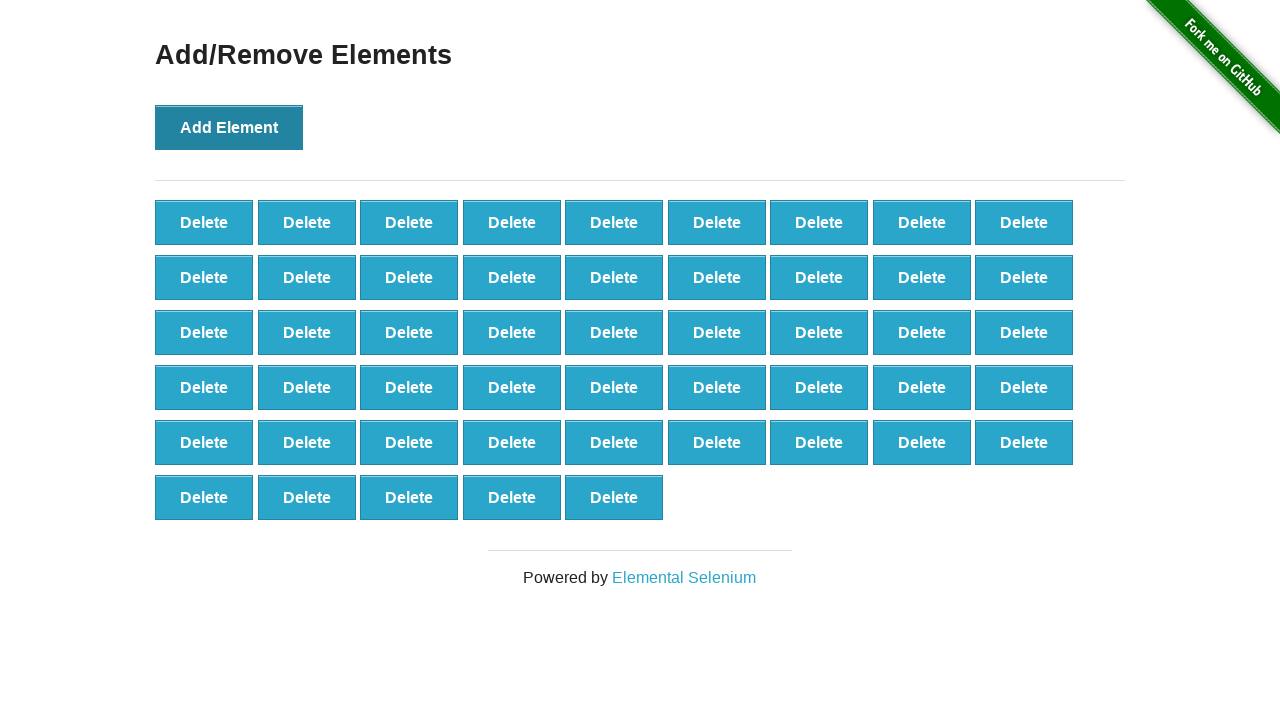

Clicked 'Add Element' button (iteration 51/100) at (229, 127) on button[onclick='addElement()']
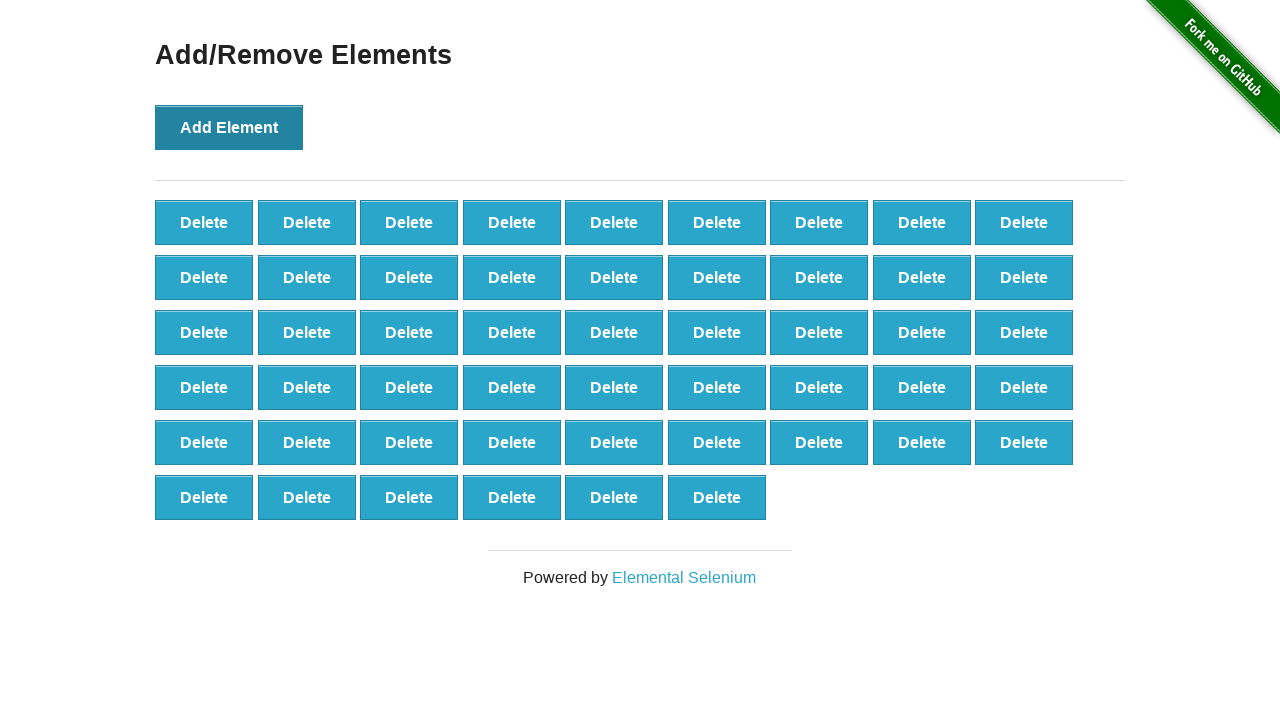

Clicked 'Add Element' button (iteration 52/100) at (229, 127) on button[onclick='addElement()']
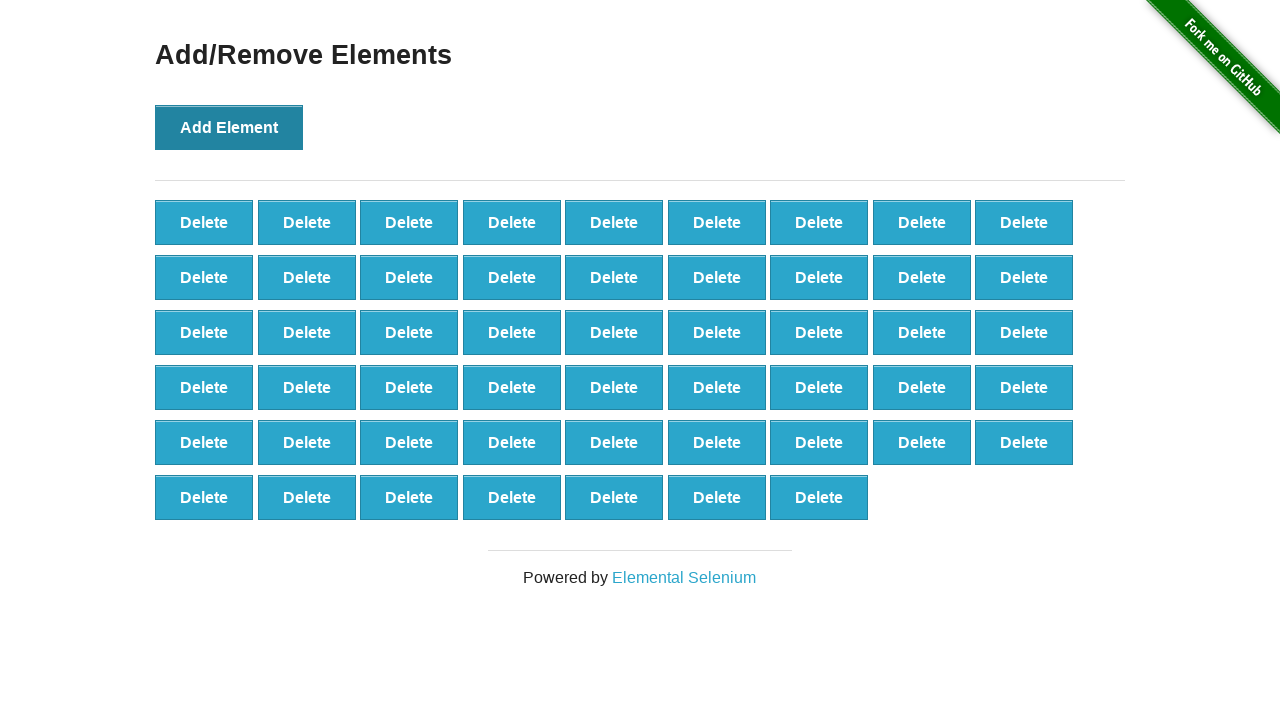

Clicked 'Add Element' button (iteration 53/100) at (229, 127) on button[onclick='addElement()']
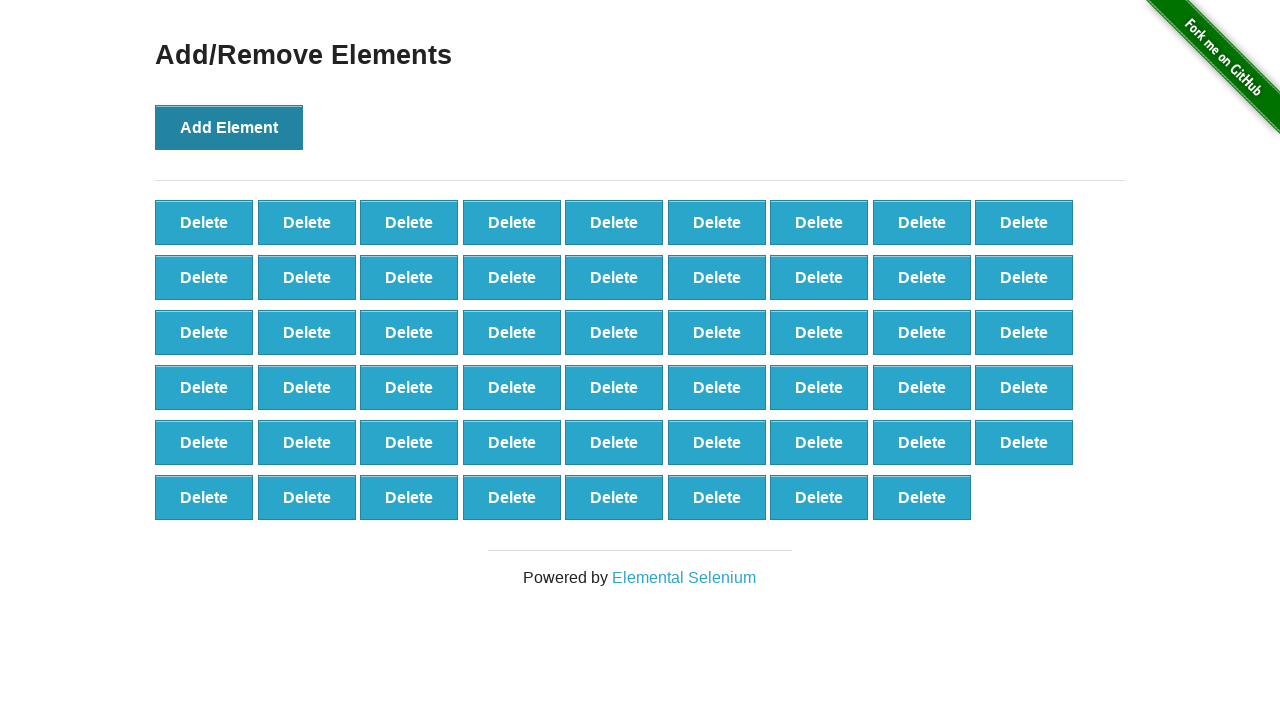

Clicked 'Add Element' button (iteration 54/100) at (229, 127) on button[onclick='addElement()']
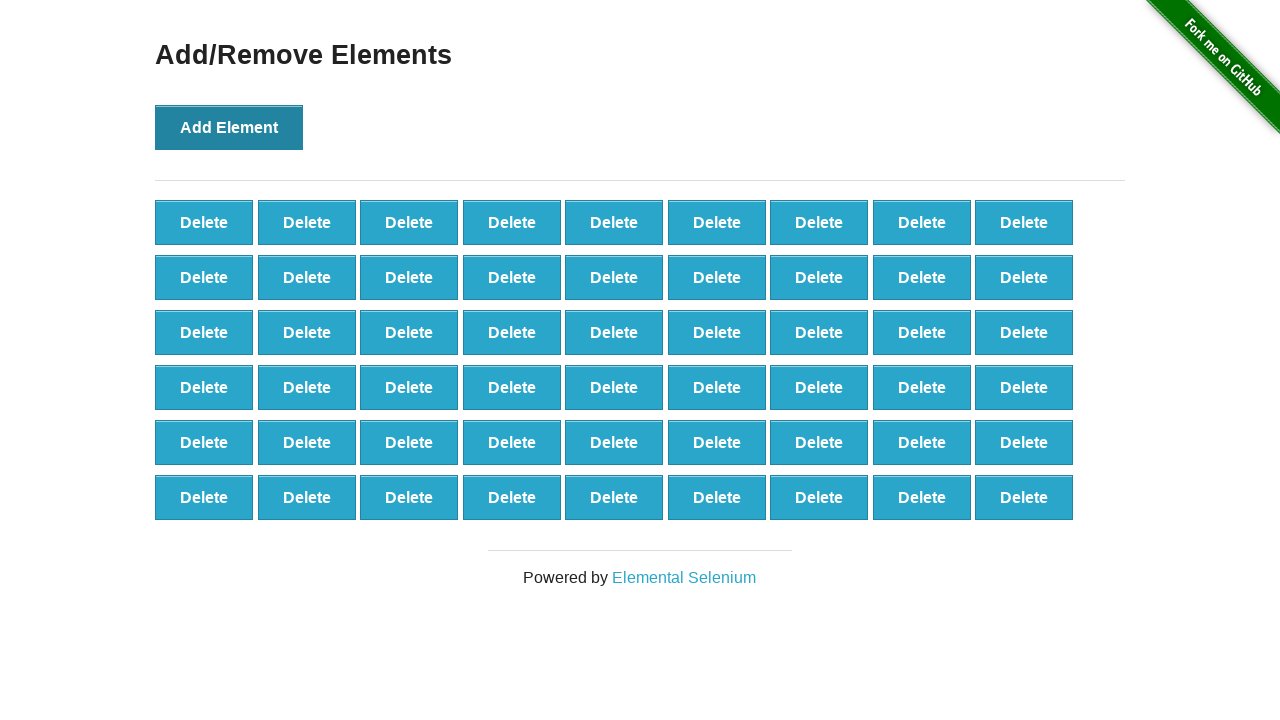

Clicked 'Add Element' button (iteration 55/100) at (229, 127) on button[onclick='addElement()']
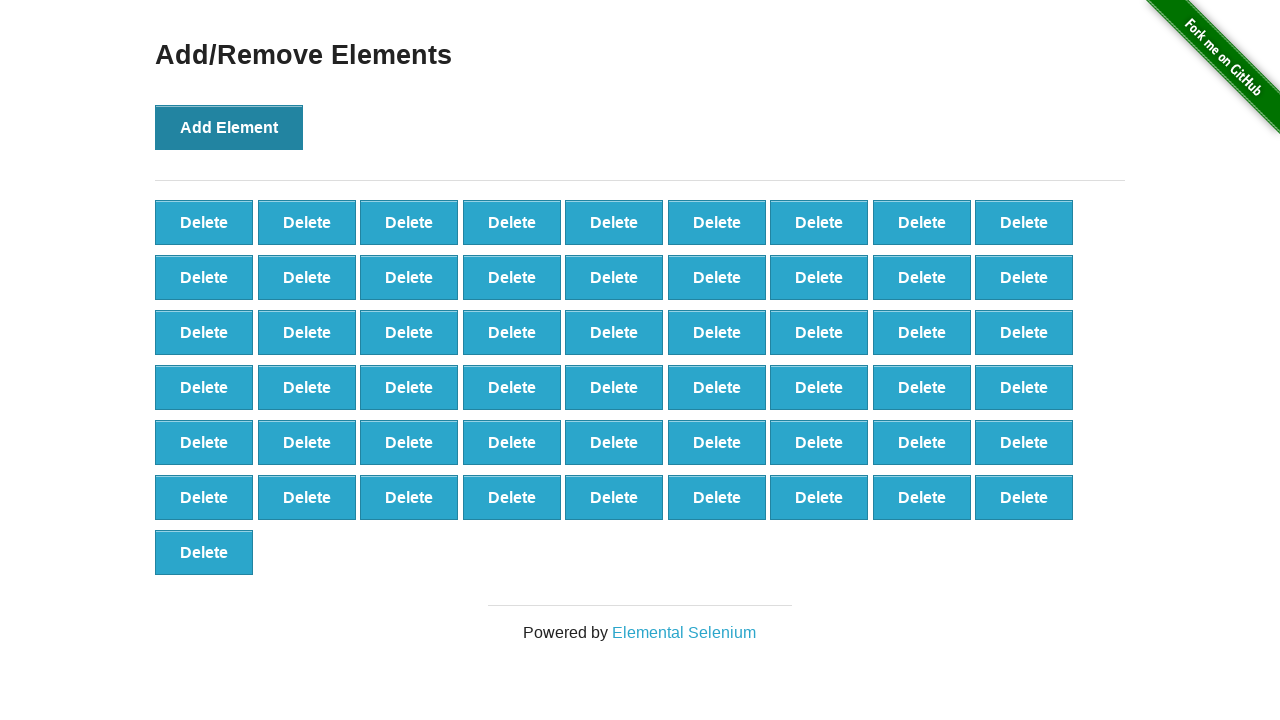

Clicked 'Add Element' button (iteration 56/100) at (229, 127) on button[onclick='addElement()']
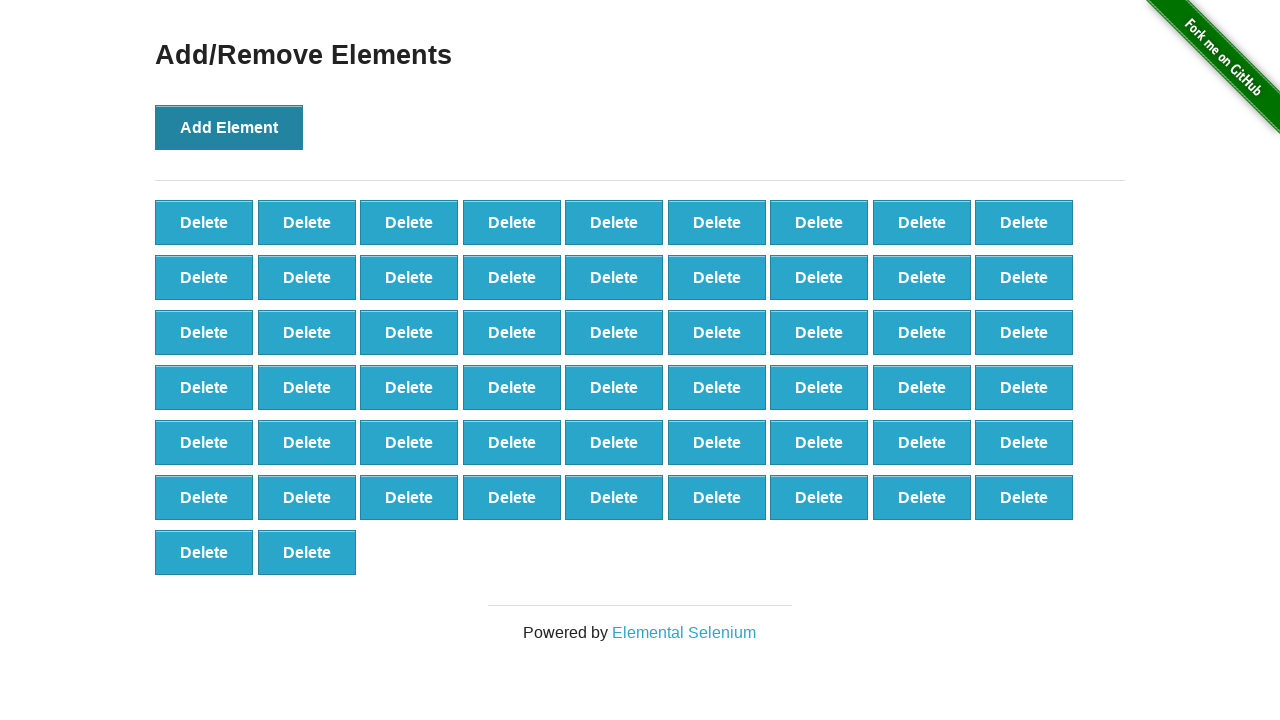

Clicked 'Add Element' button (iteration 57/100) at (229, 127) on button[onclick='addElement()']
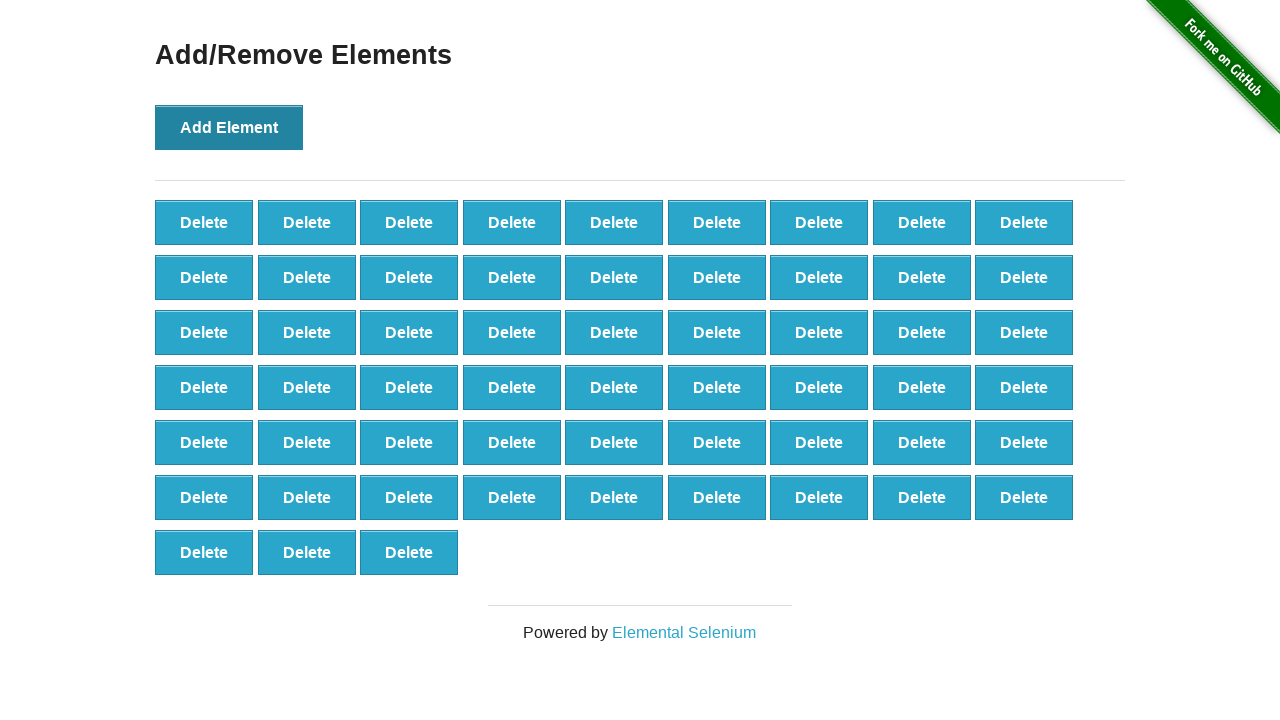

Clicked 'Add Element' button (iteration 58/100) at (229, 127) on button[onclick='addElement()']
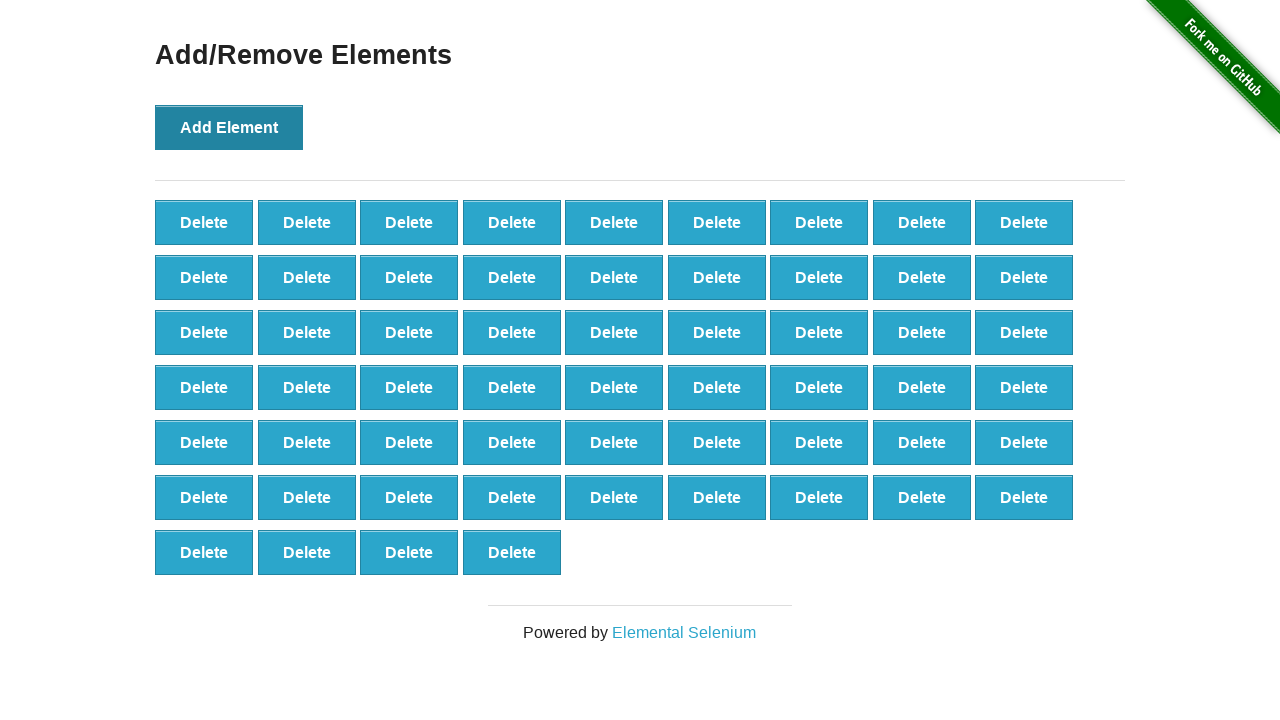

Clicked 'Add Element' button (iteration 59/100) at (229, 127) on button[onclick='addElement()']
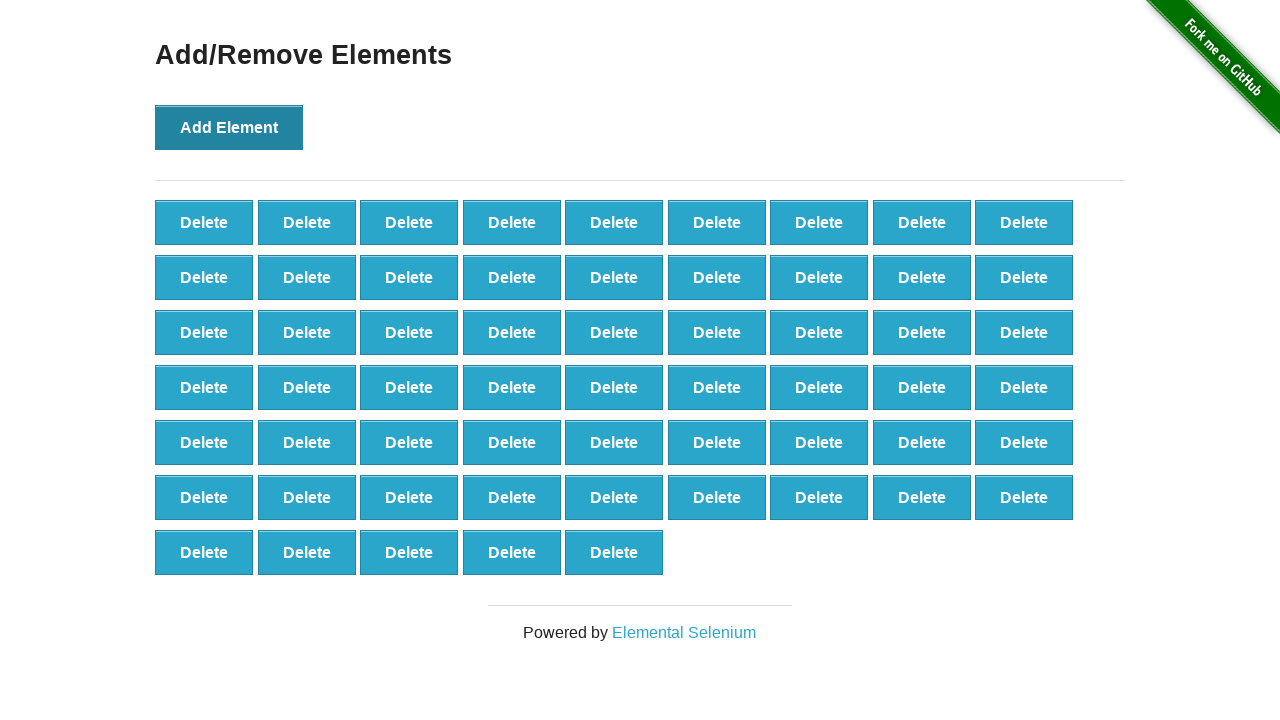

Clicked 'Add Element' button (iteration 60/100) at (229, 127) on button[onclick='addElement()']
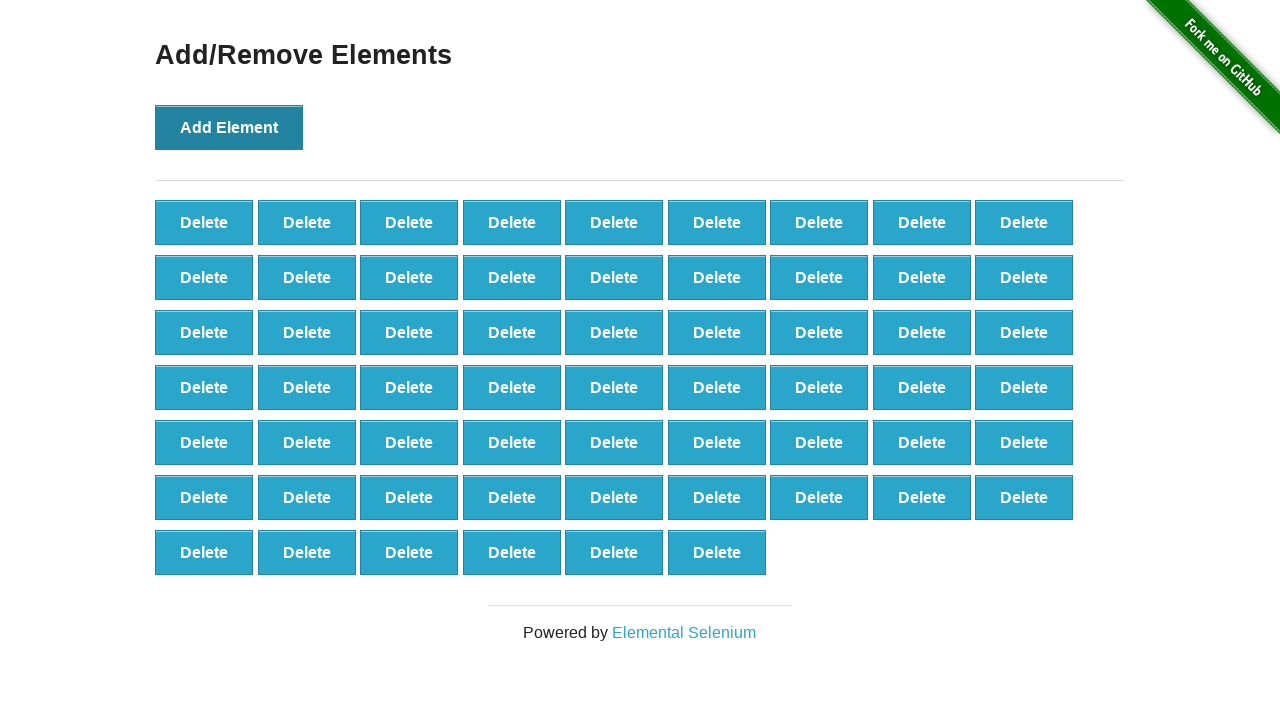

Clicked 'Add Element' button (iteration 61/100) at (229, 127) on button[onclick='addElement()']
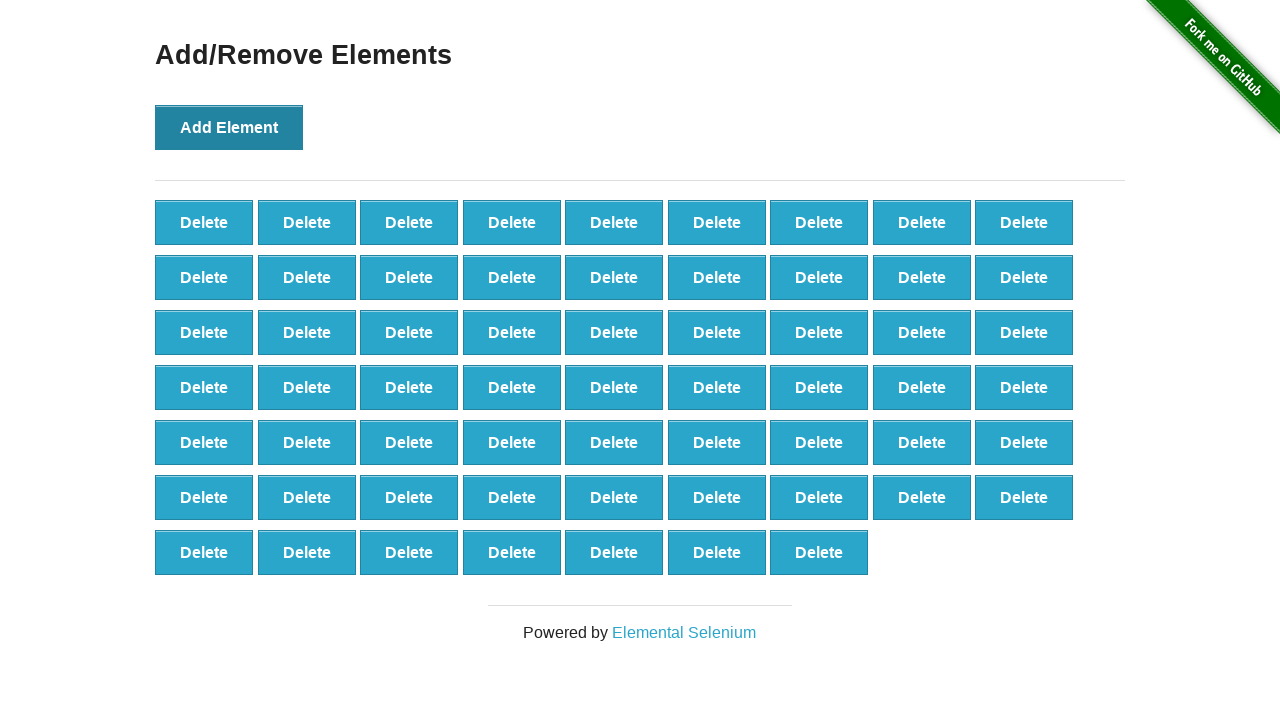

Clicked 'Add Element' button (iteration 62/100) at (229, 127) on button[onclick='addElement()']
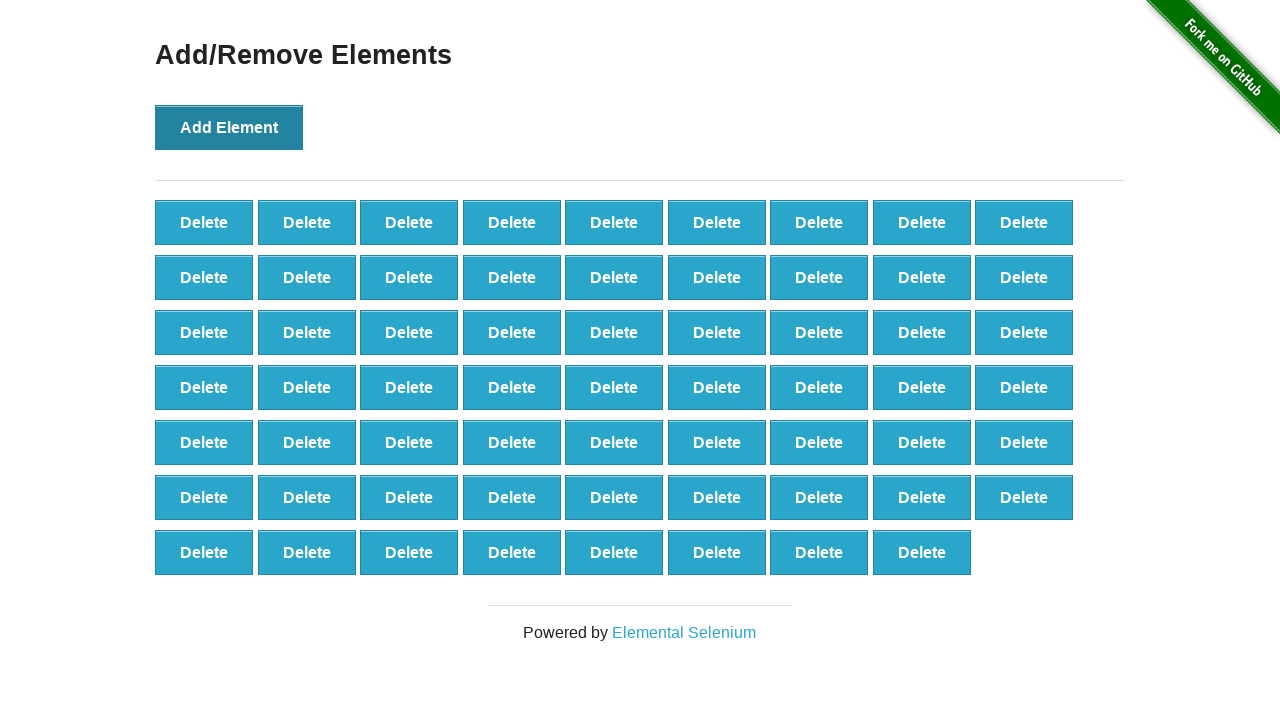

Clicked 'Add Element' button (iteration 63/100) at (229, 127) on button[onclick='addElement()']
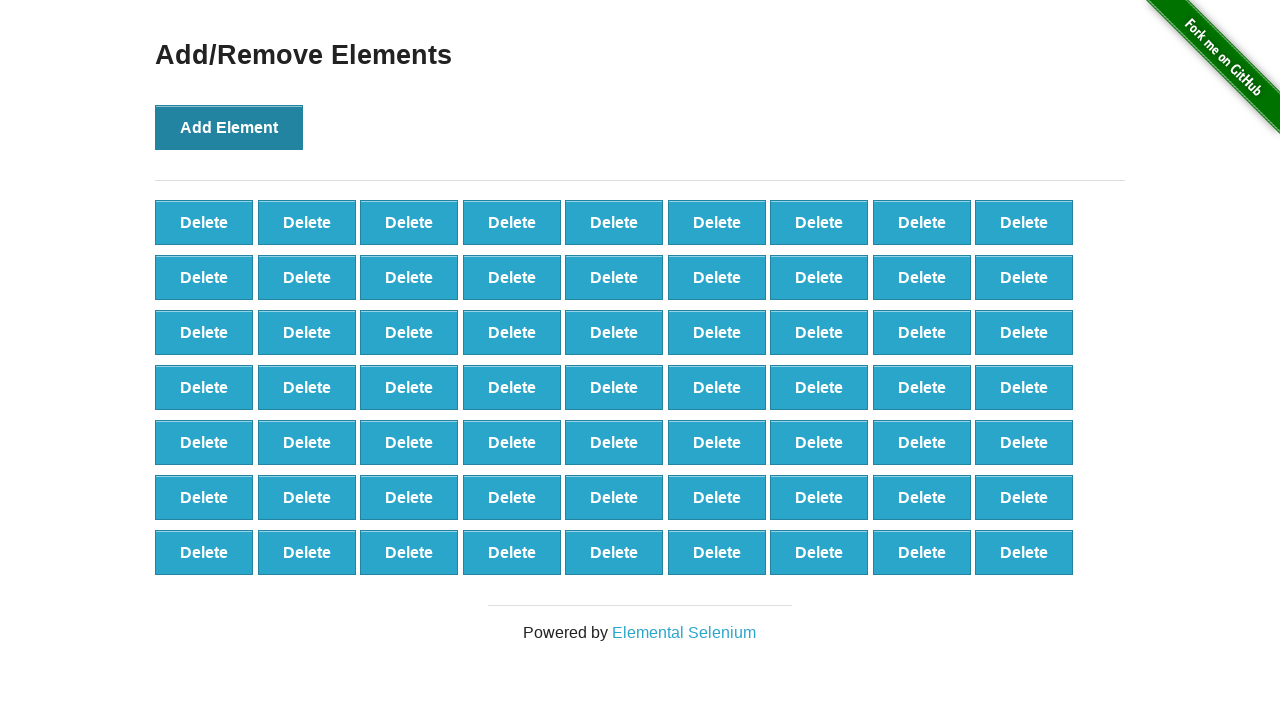

Clicked 'Add Element' button (iteration 64/100) at (229, 127) on button[onclick='addElement()']
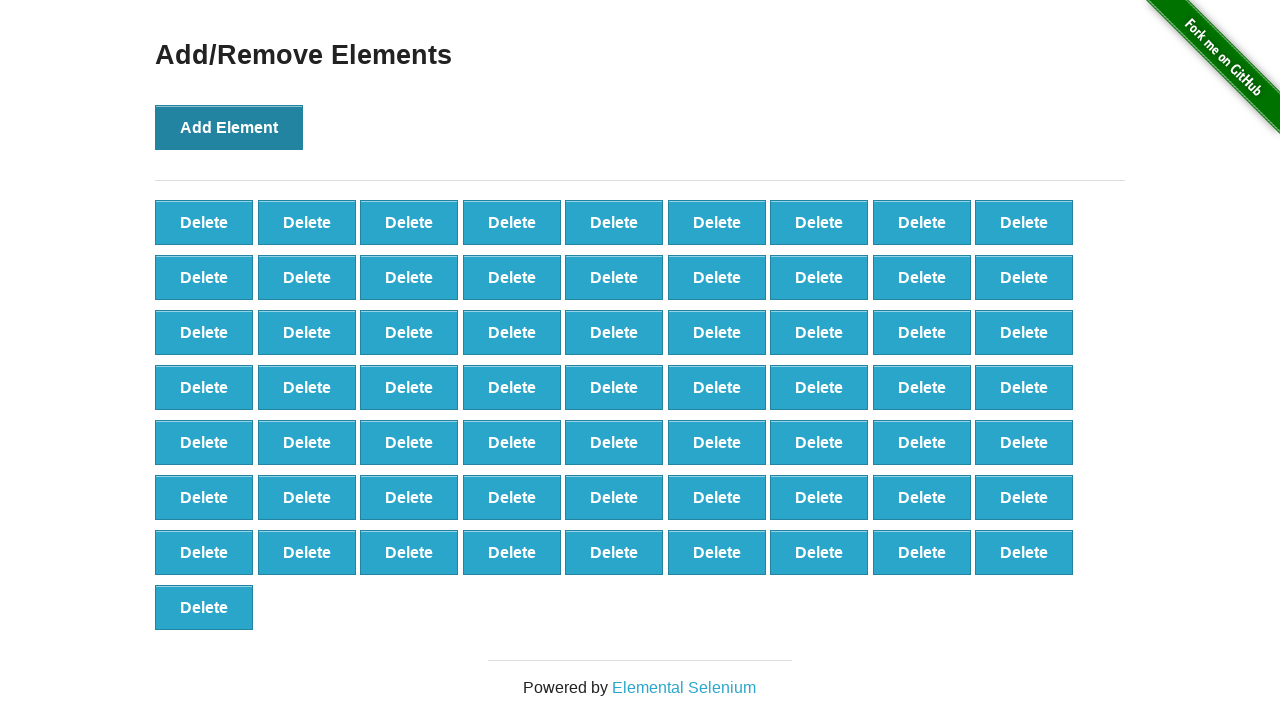

Clicked 'Add Element' button (iteration 65/100) at (229, 127) on button[onclick='addElement()']
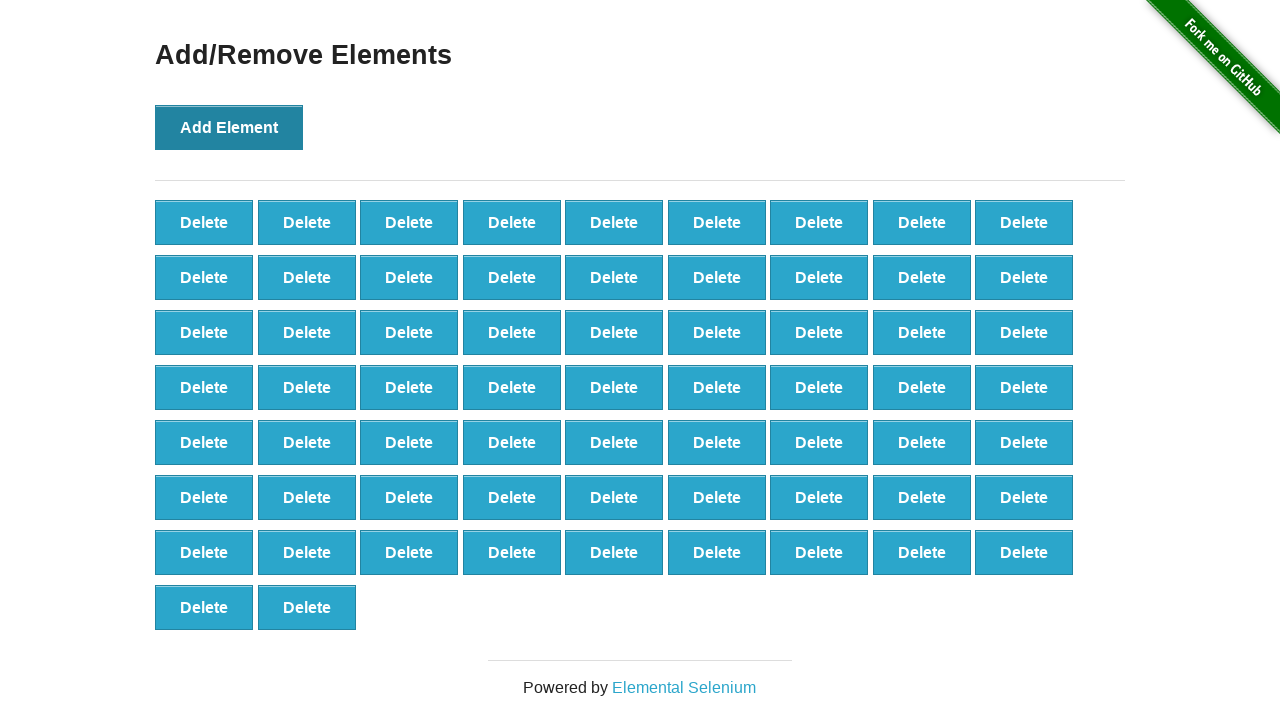

Clicked 'Add Element' button (iteration 66/100) at (229, 127) on button[onclick='addElement()']
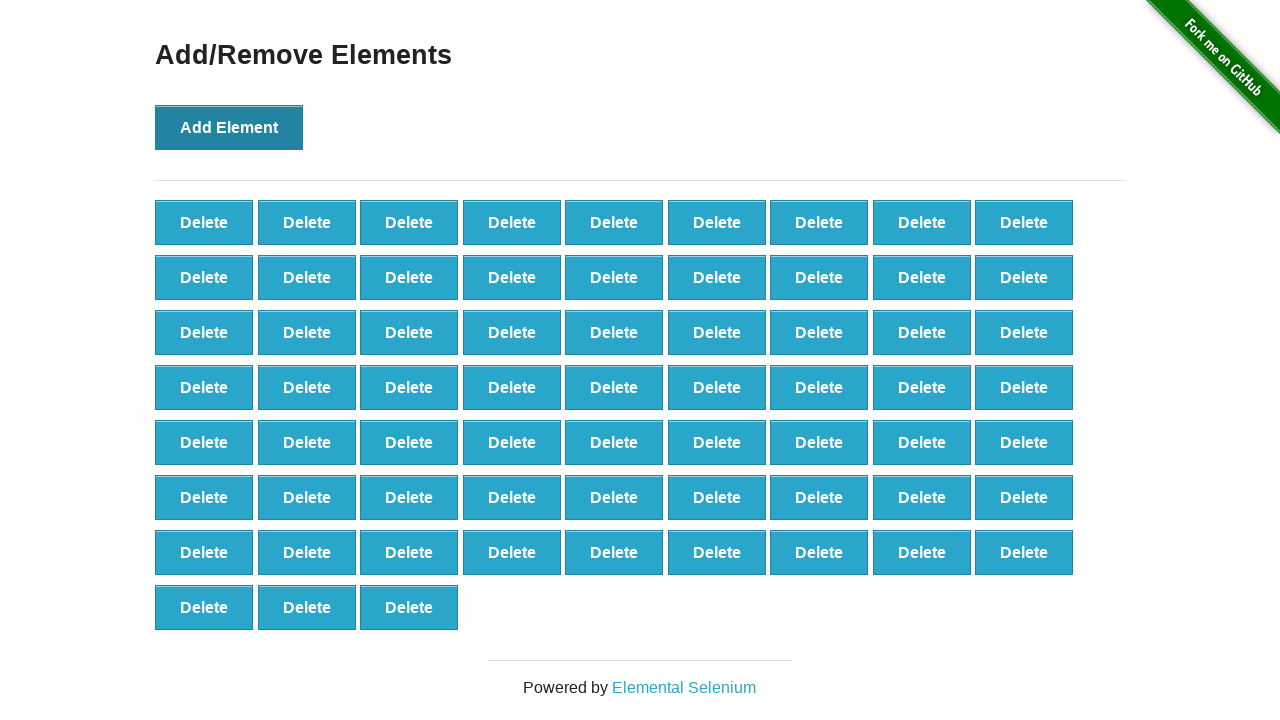

Clicked 'Add Element' button (iteration 67/100) at (229, 127) on button[onclick='addElement()']
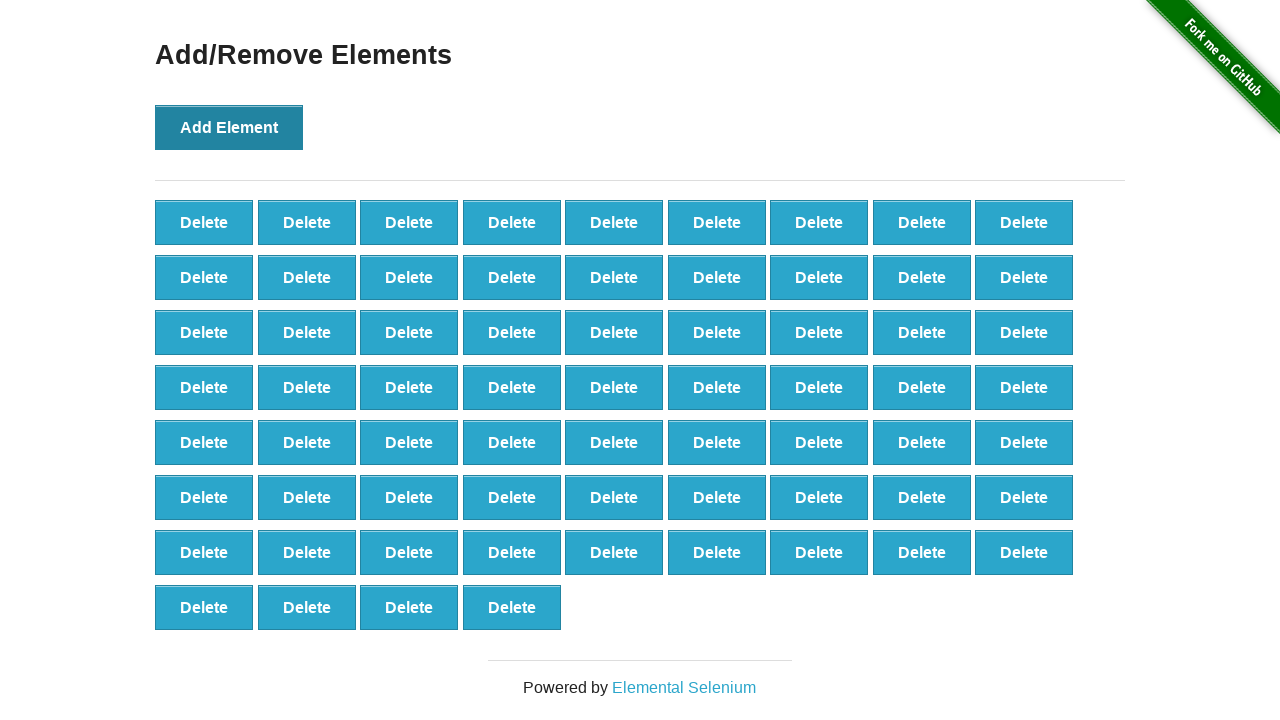

Clicked 'Add Element' button (iteration 68/100) at (229, 127) on button[onclick='addElement()']
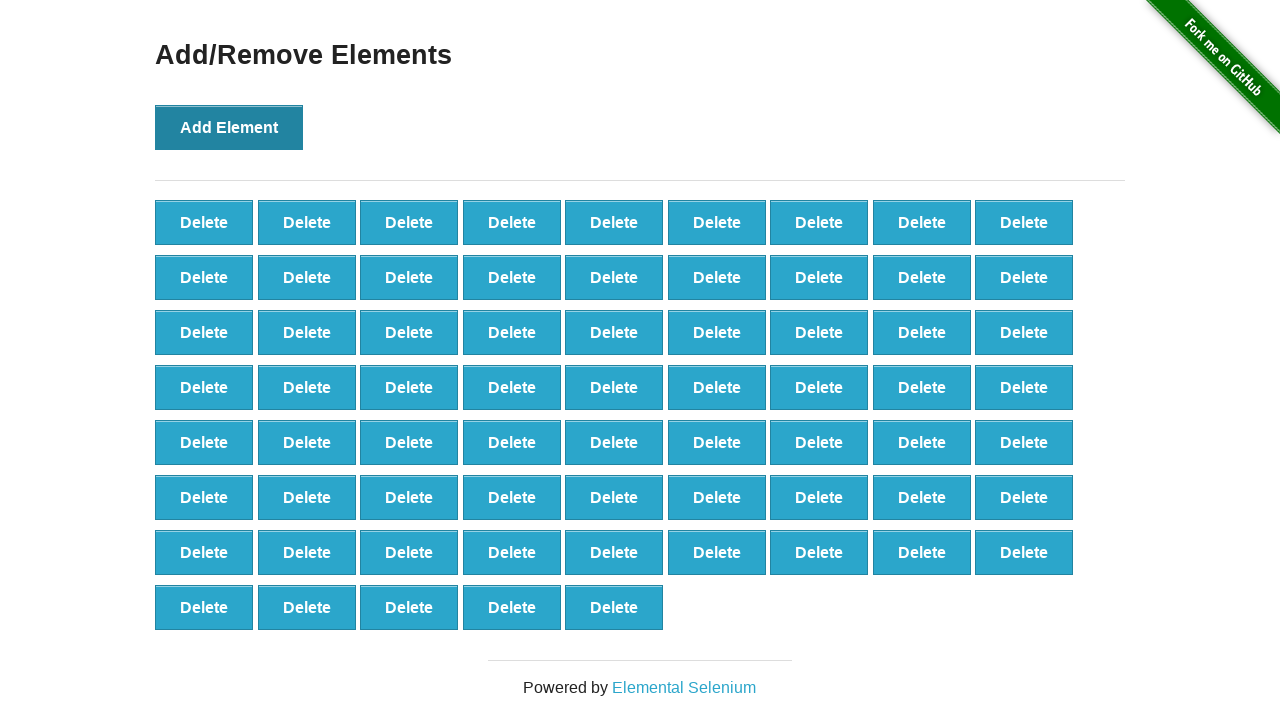

Clicked 'Add Element' button (iteration 69/100) at (229, 127) on button[onclick='addElement()']
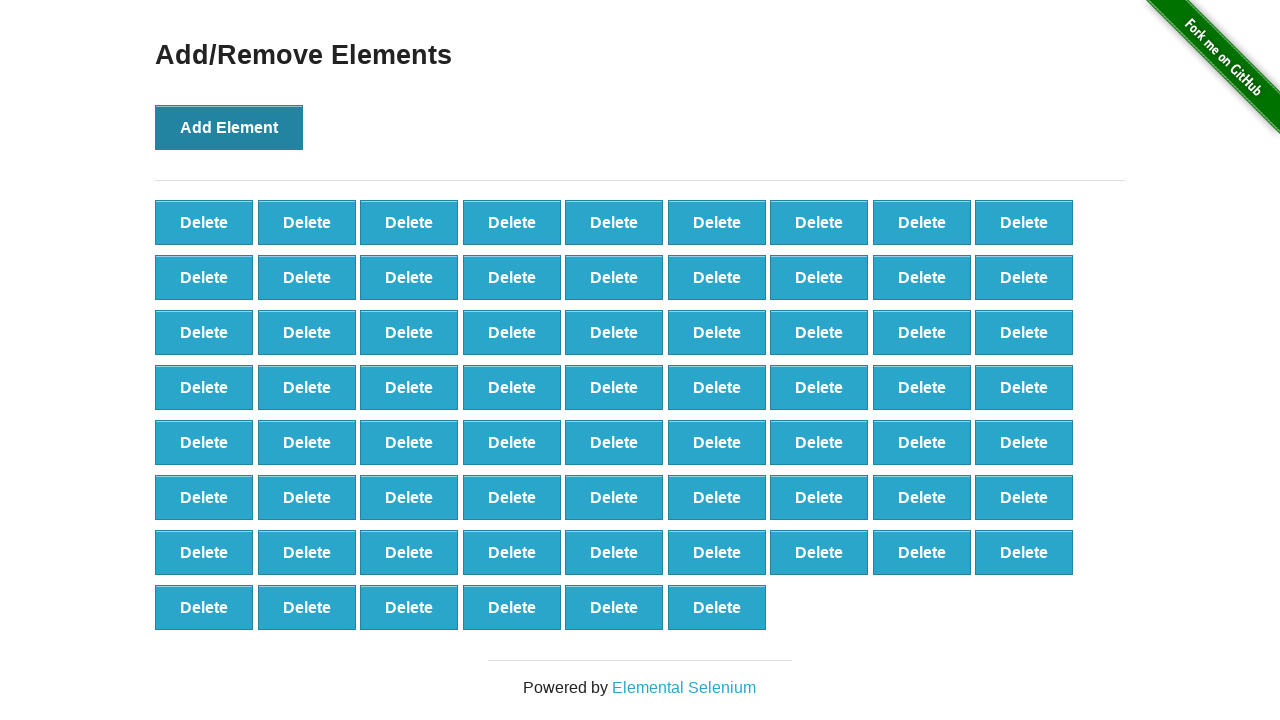

Clicked 'Add Element' button (iteration 70/100) at (229, 127) on button[onclick='addElement()']
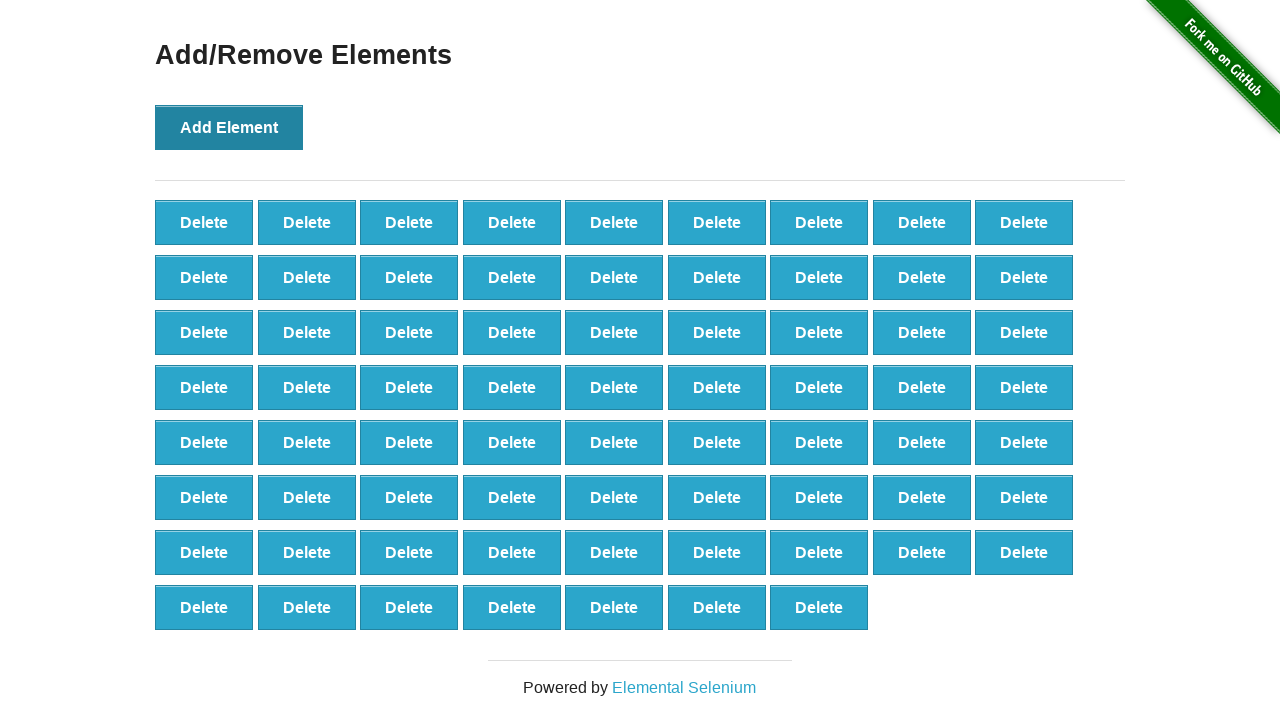

Clicked 'Add Element' button (iteration 71/100) at (229, 127) on button[onclick='addElement()']
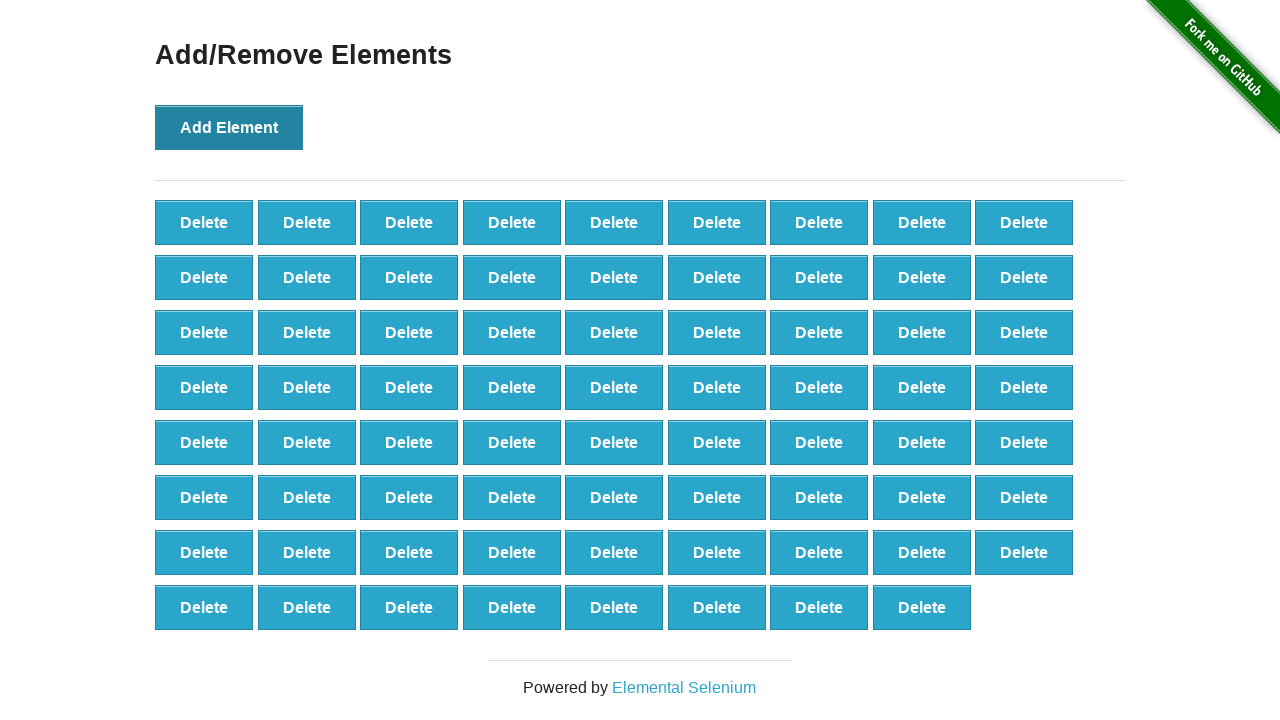

Clicked 'Add Element' button (iteration 72/100) at (229, 127) on button[onclick='addElement()']
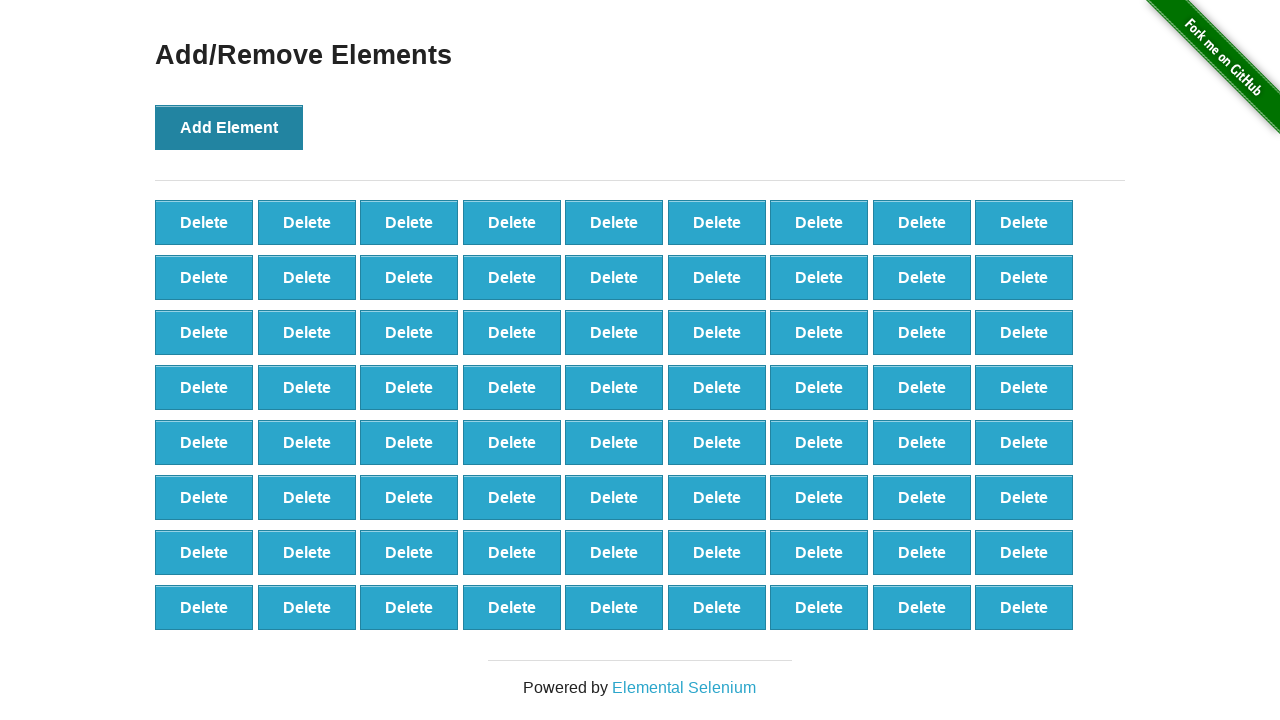

Clicked 'Add Element' button (iteration 73/100) at (229, 127) on button[onclick='addElement()']
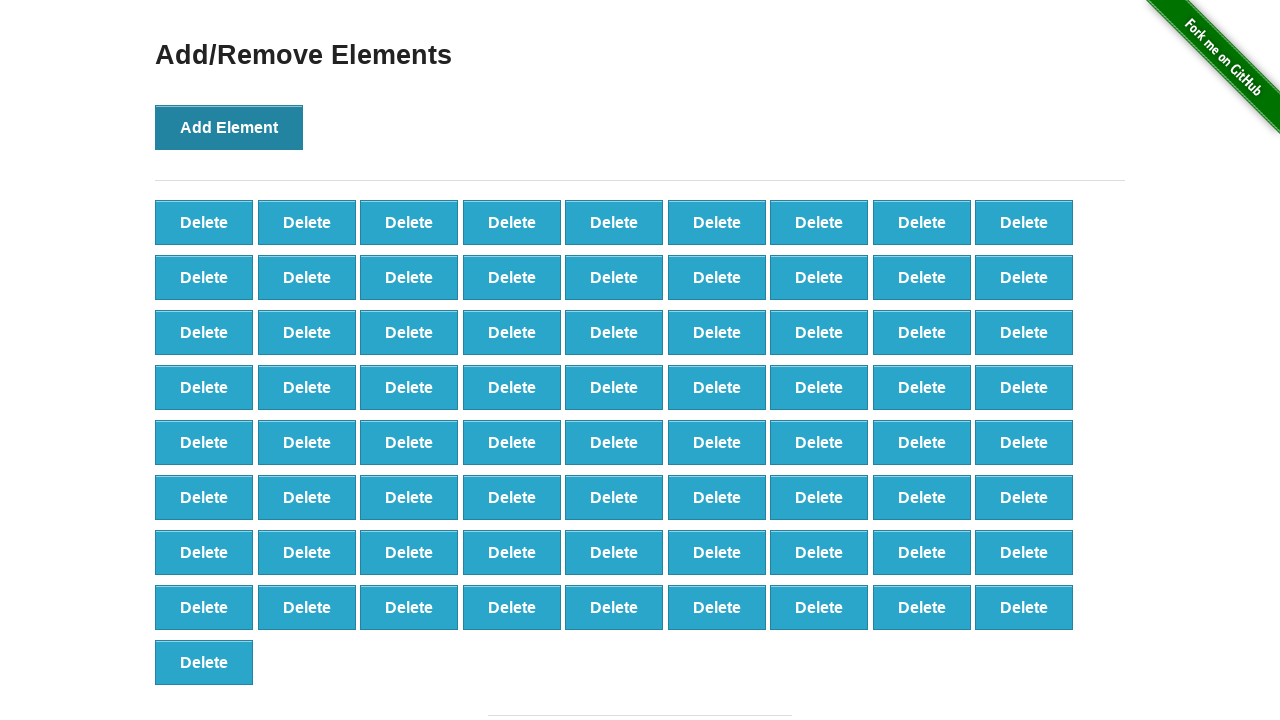

Clicked 'Add Element' button (iteration 74/100) at (229, 127) on button[onclick='addElement()']
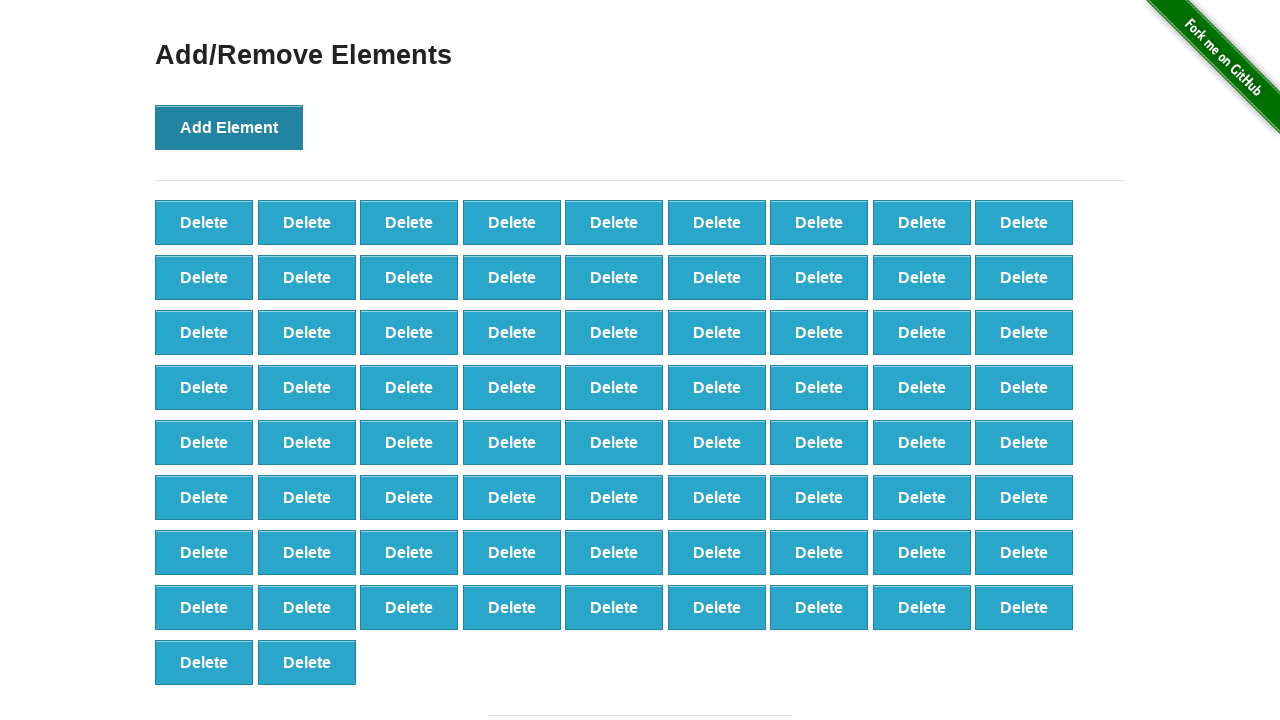

Clicked 'Add Element' button (iteration 75/100) at (229, 127) on button[onclick='addElement()']
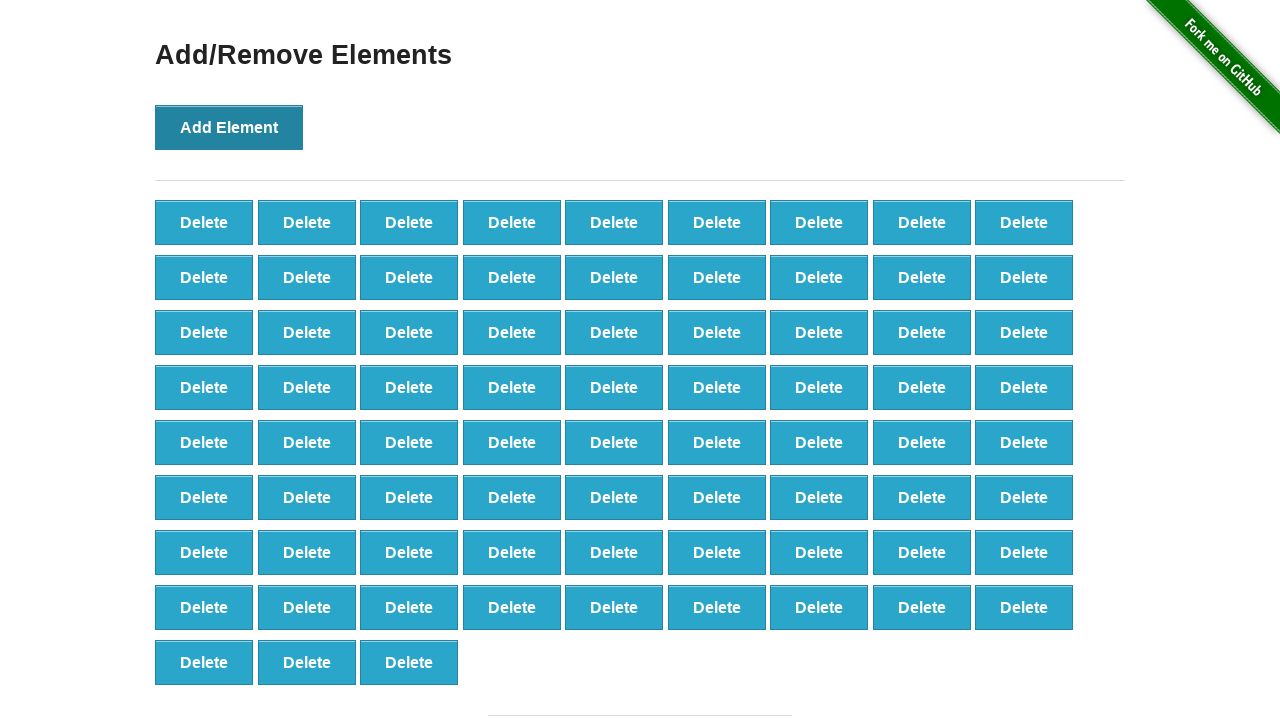

Clicked 'Add Element' button (iteration 76/100) at (229, 127) on button[onclick='addElement()']
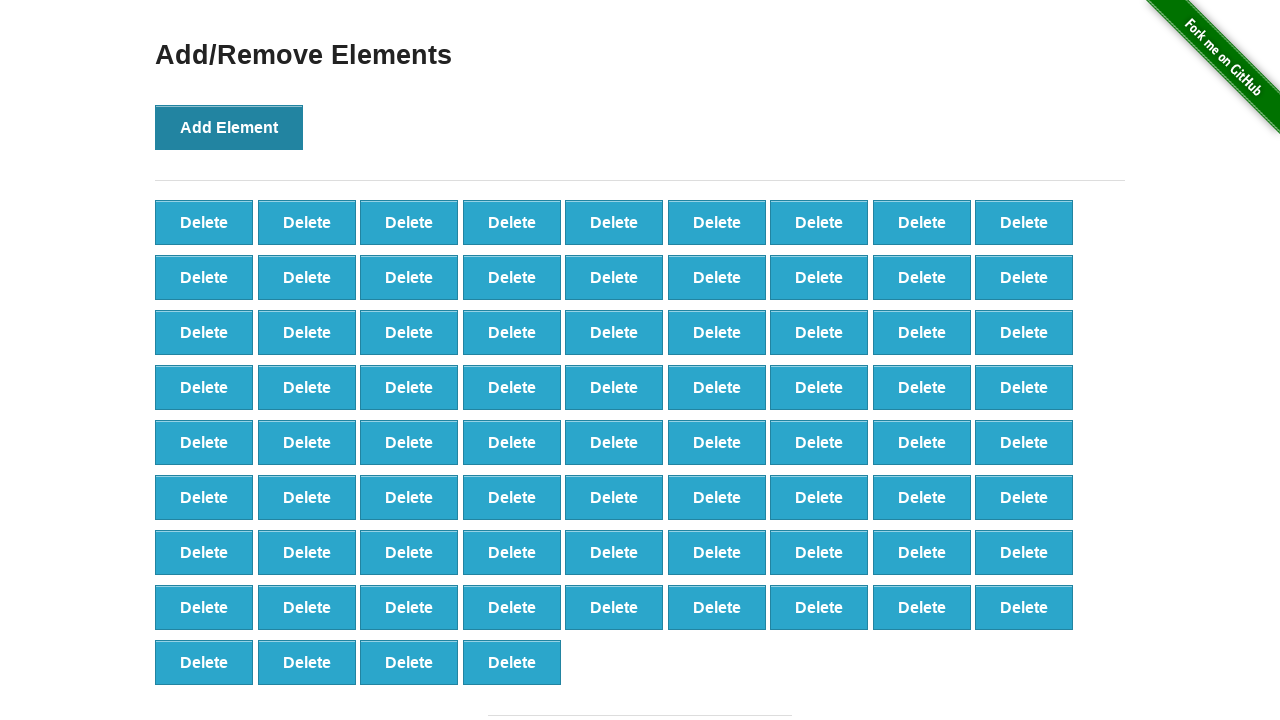

Clicked 'Add Element' button (iteration 77/100) at (229, 127) on button[onclick='addElement()']
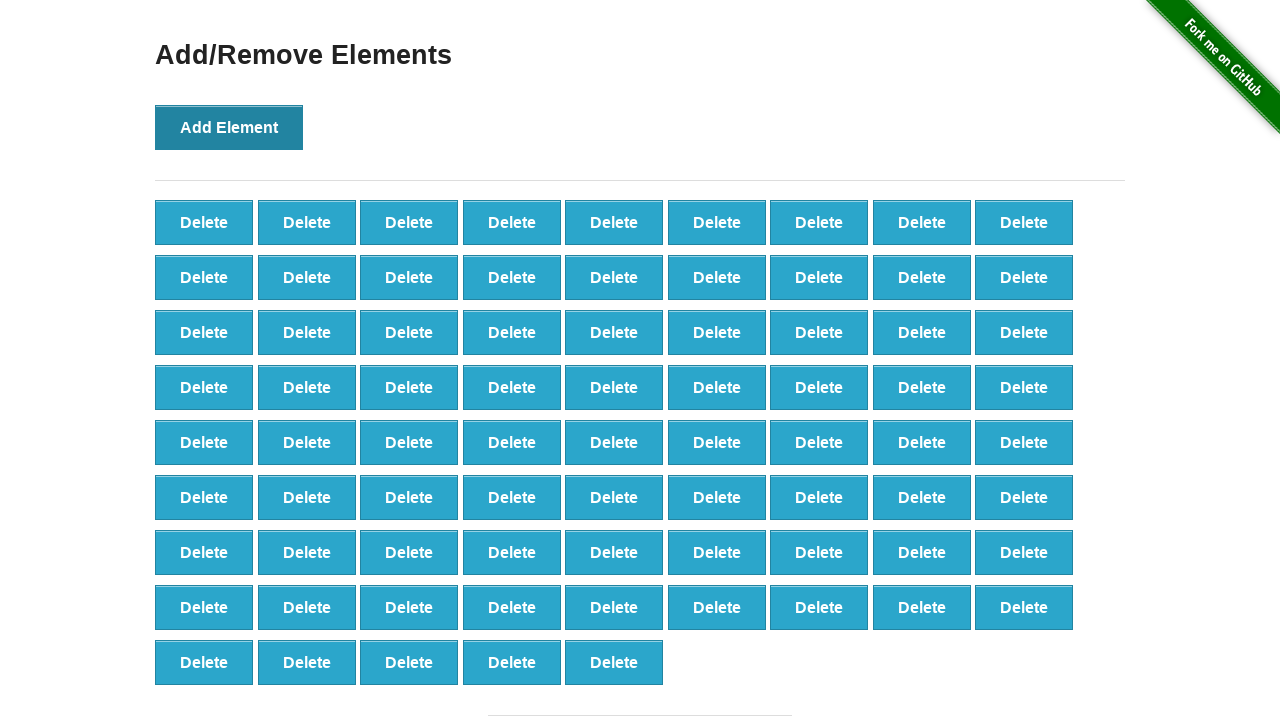

Clicked 'Add Element' button (iteration 78/100) at (229, 127) on button[onclick='addElement()']
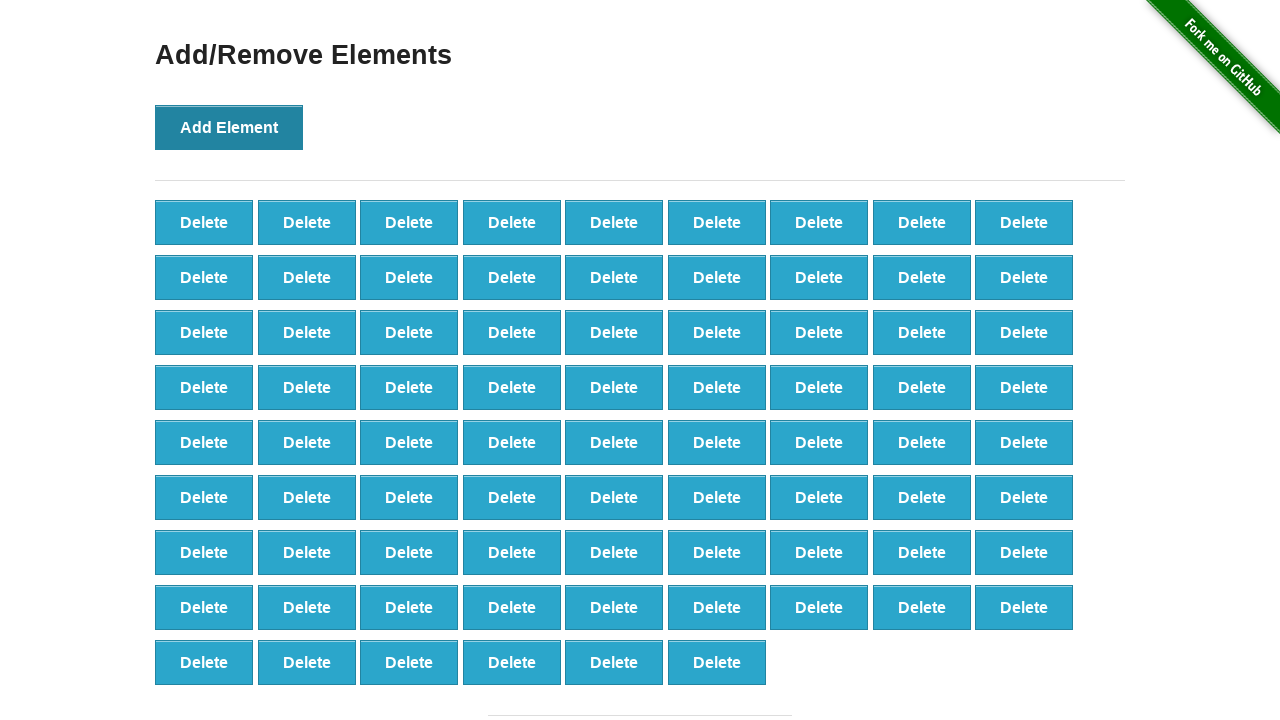

Clicked 'Add Element' button (iteration 79/100) at (229, 127) on button[onclick='addElement()']
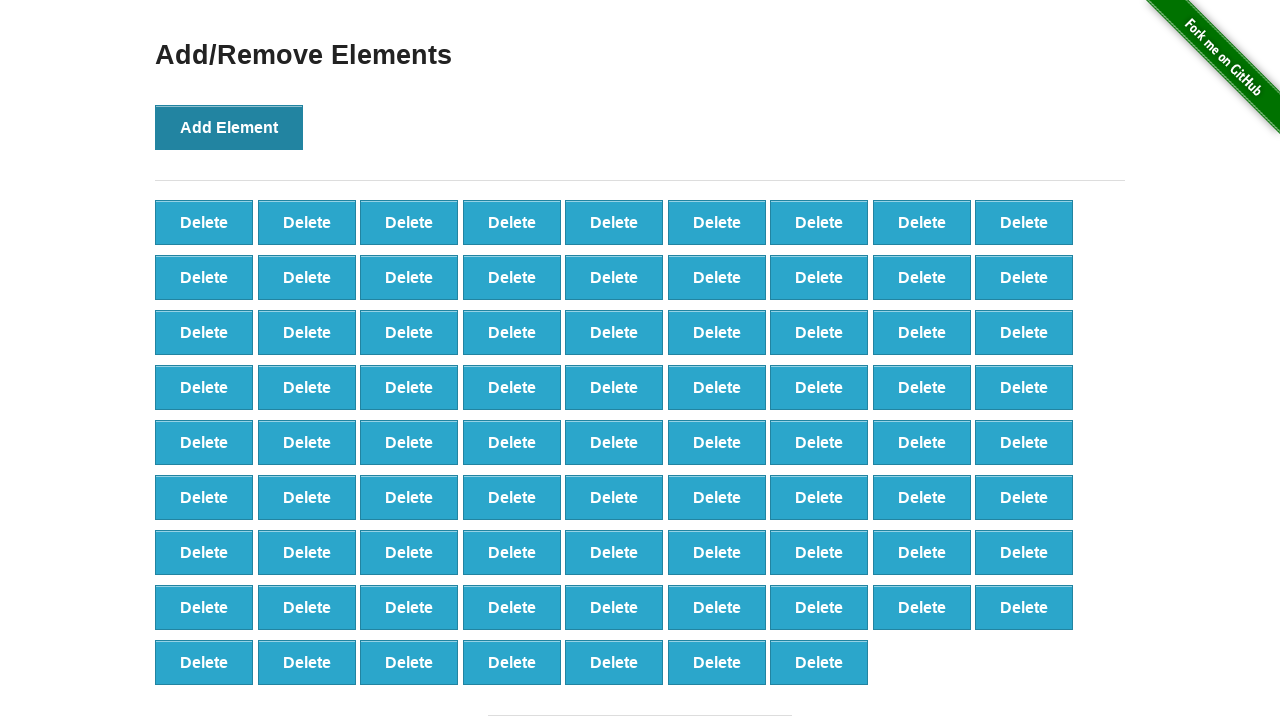

Clicked 'Add Element' button (iteration 80/100) at (229, 127) on button[onclick='addElement()']
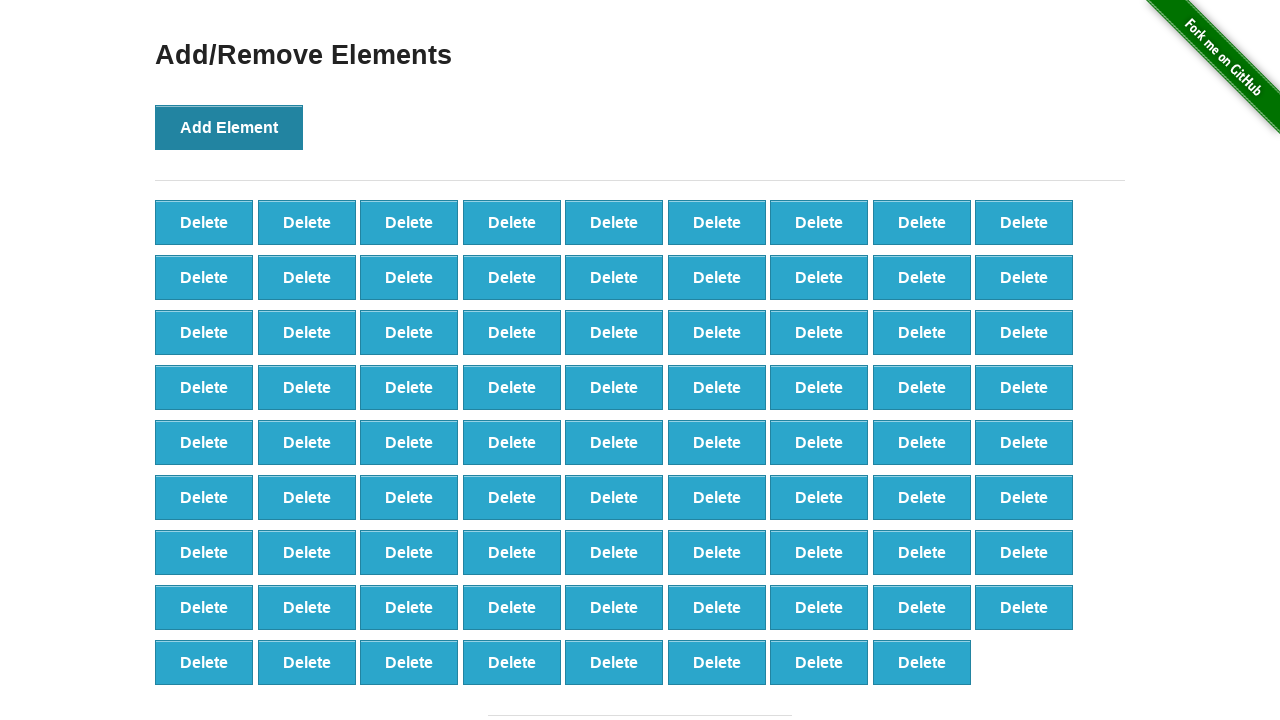

Clicked 'Add Element' button (iteration 81/100) at (229, 127) on button[onclick='addElement()']
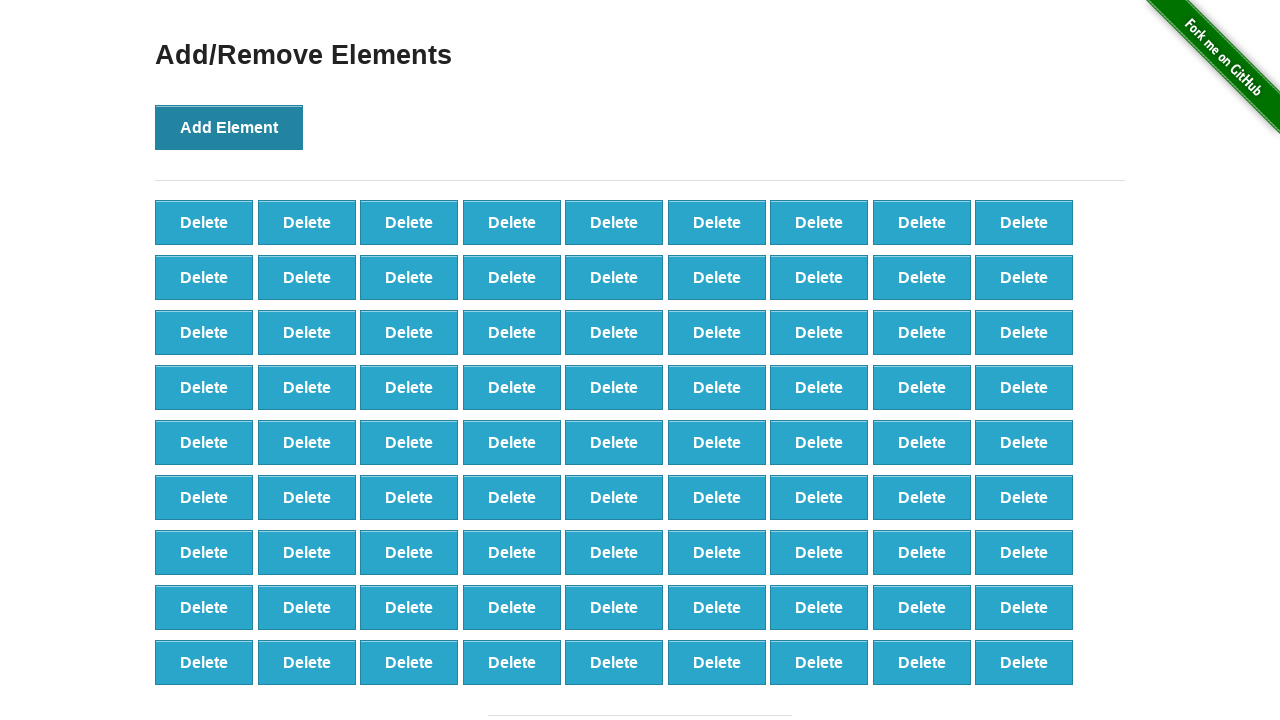

Clicked 'Add Element' button (iteration 82/100) at (229, 127) on button[onclick='addElement()']
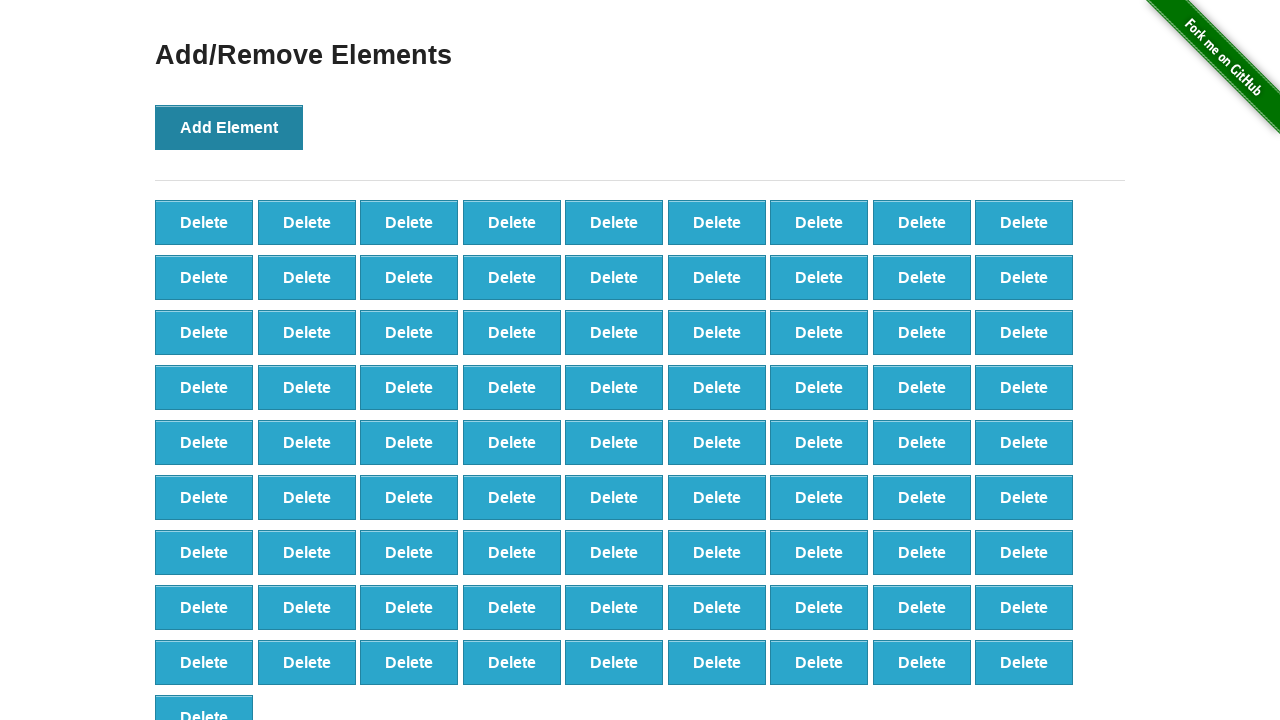

Clicked 'Add Element' button (iteration 83/100) at (229, 127) on button[onclick='addElement()']
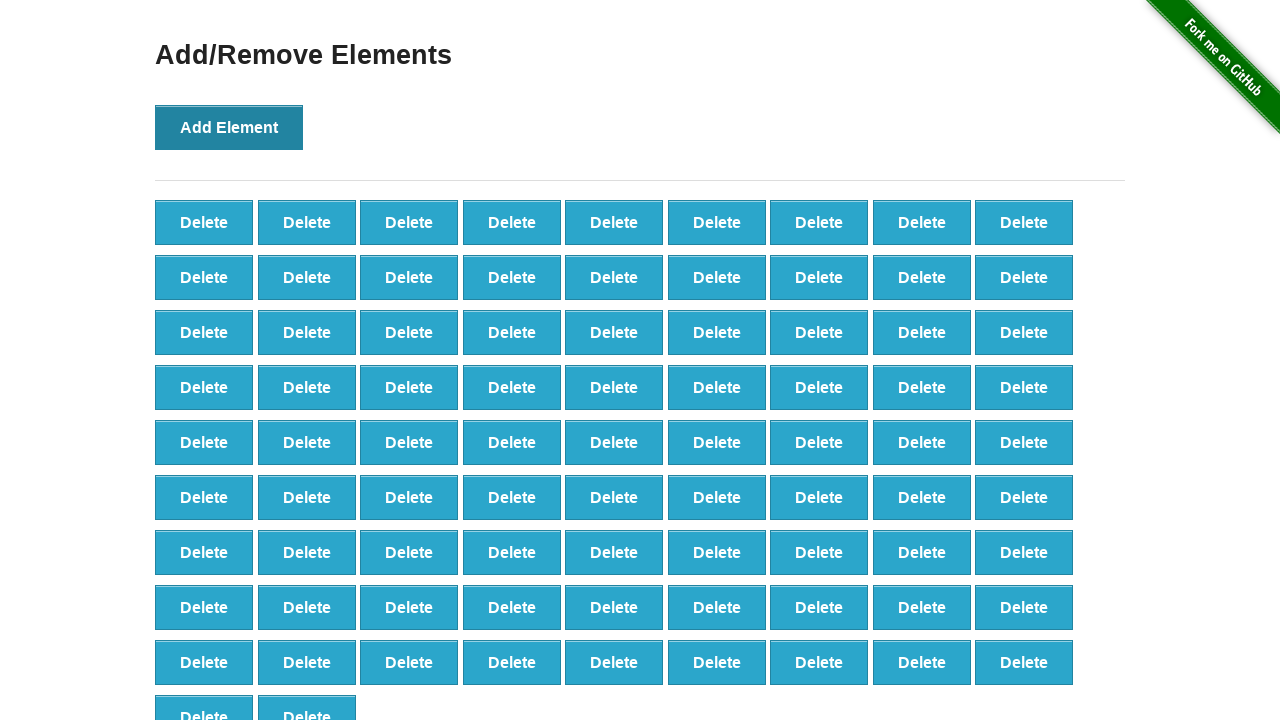

Clicked 'Add Element' button (iteration 84/100) at (229, 127) on button[onclick='addElement()']
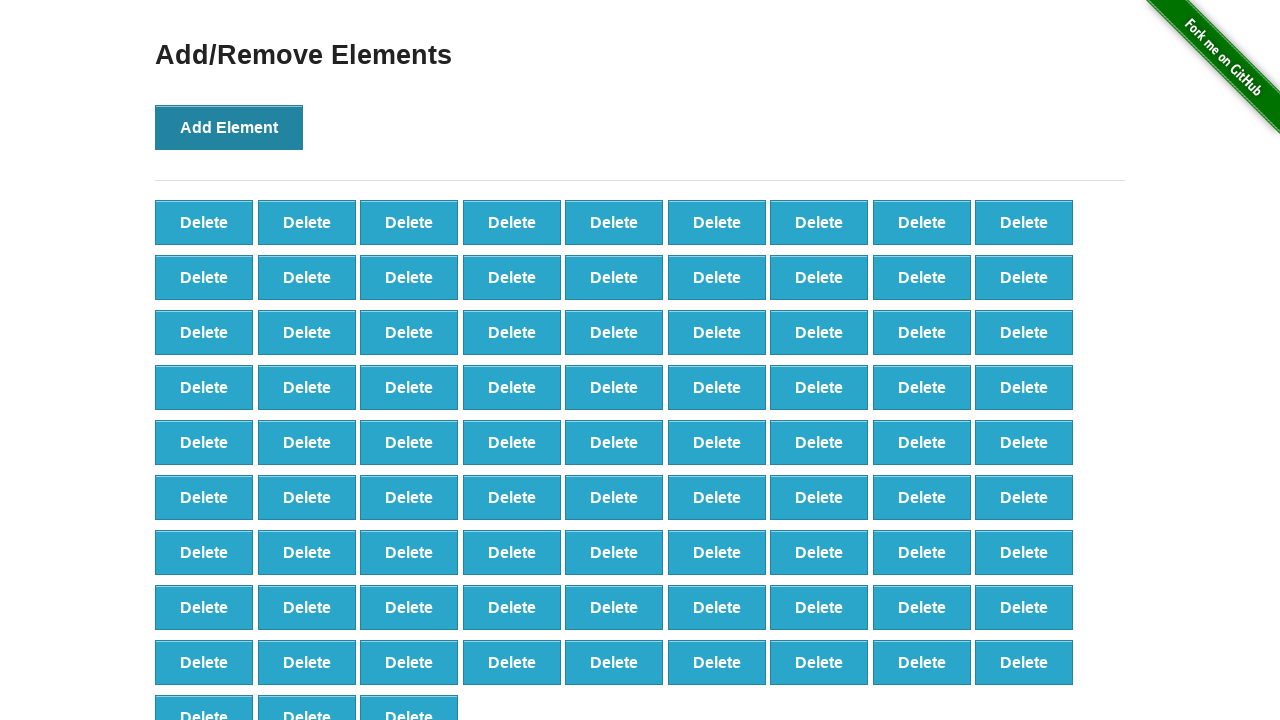

Clicked 'Add Element' button (iteration 85/100) at (229, 127) on button[onclick='addElement()']
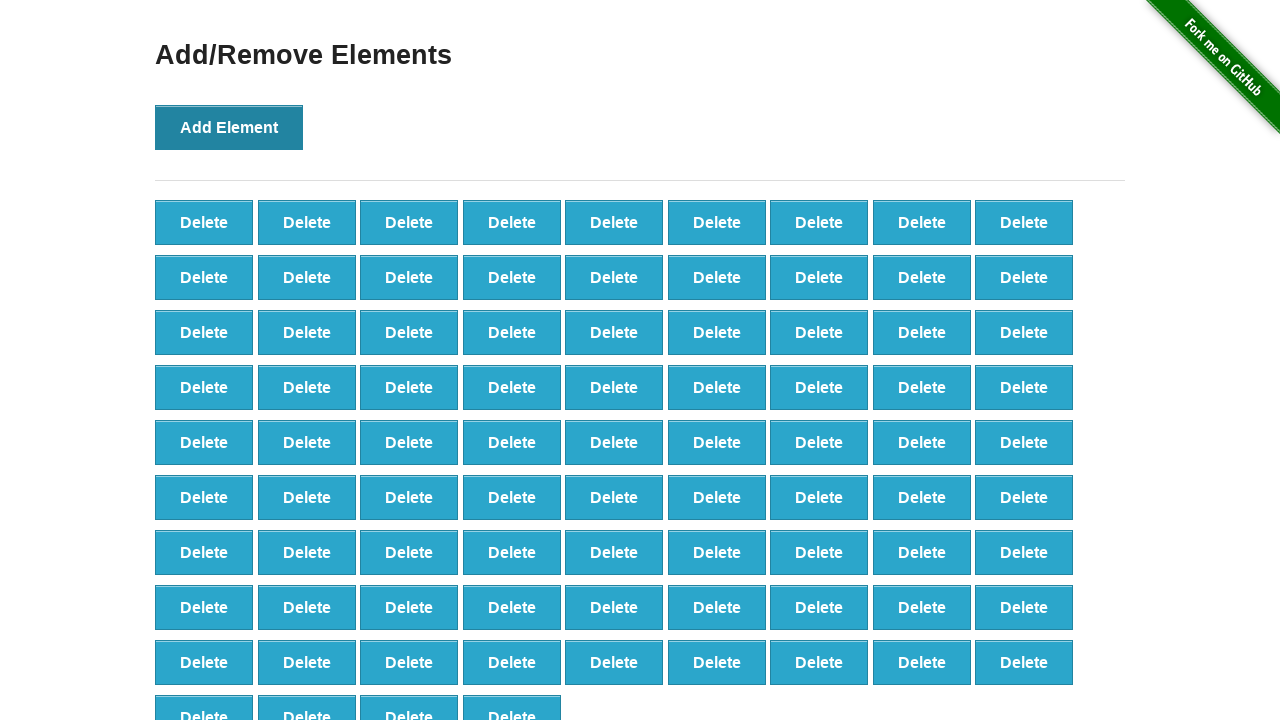

Clicked 'Add Element' button (iteration 86/100) at (229, 127) on button[onclick='addElement()']
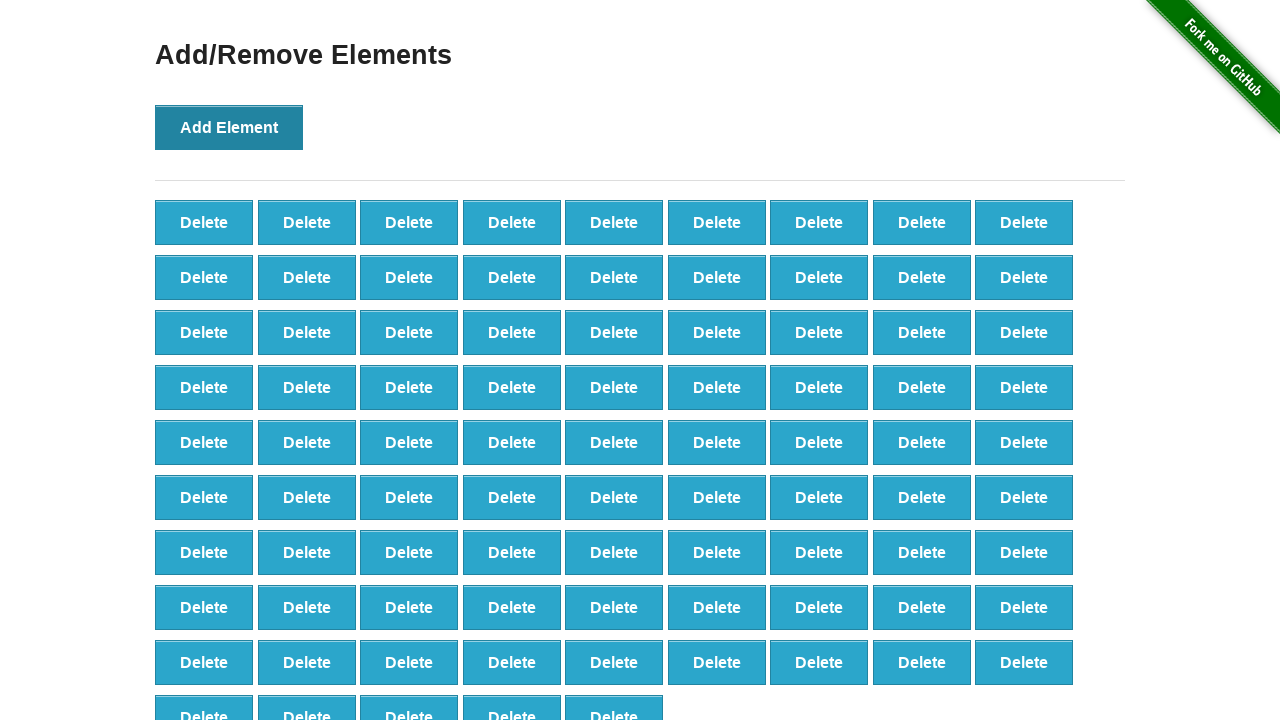

Clicked 'Add Element' button (iteration 87/100) at (229, 127) on button[onclick='addElement()']
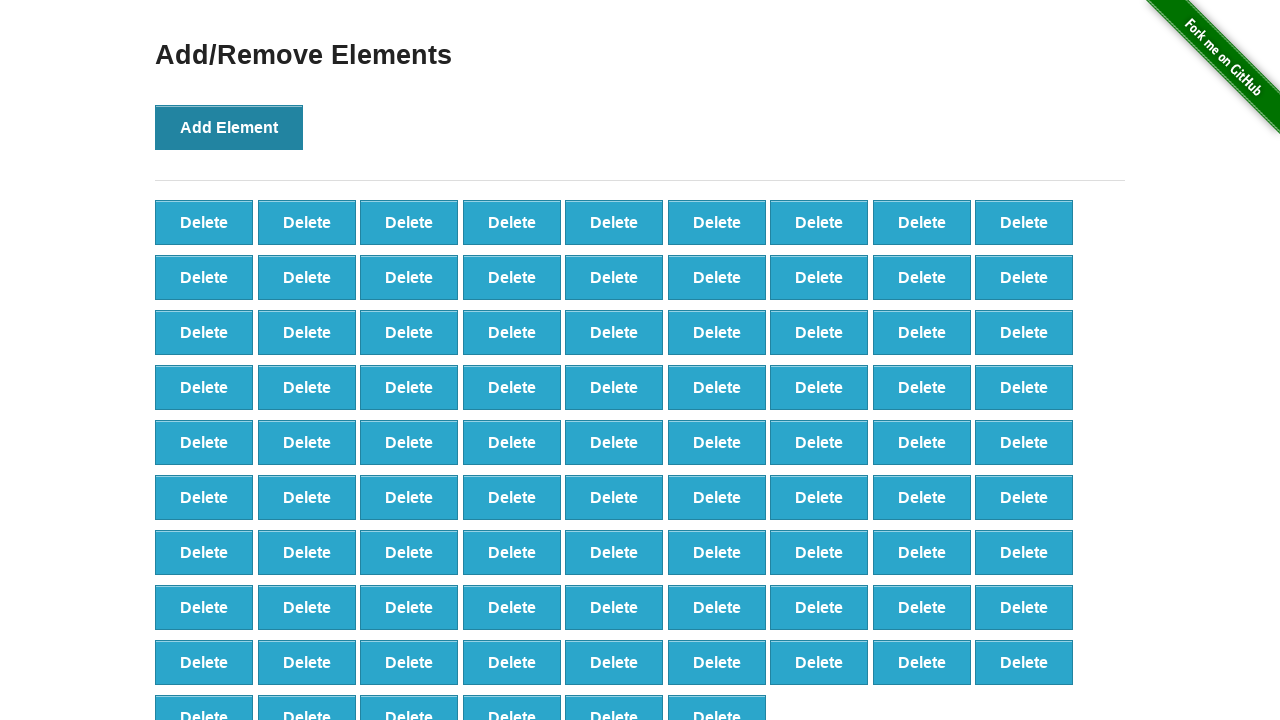

Clicked 'Add Element' button (iteration 88/100) at (229, 127) on button[onclick='addElement()']
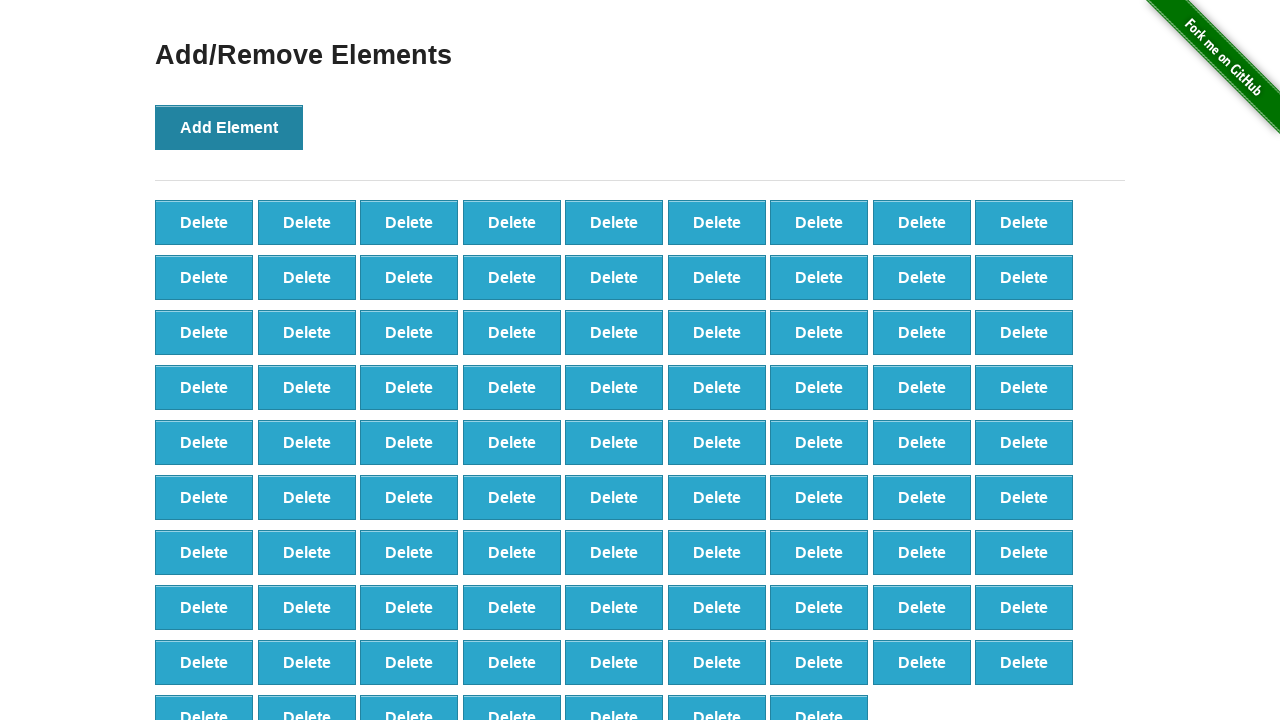

Clicked 'Add Element' button (iteration 89/100) at (229, 127) on button[onclick='addElement()']
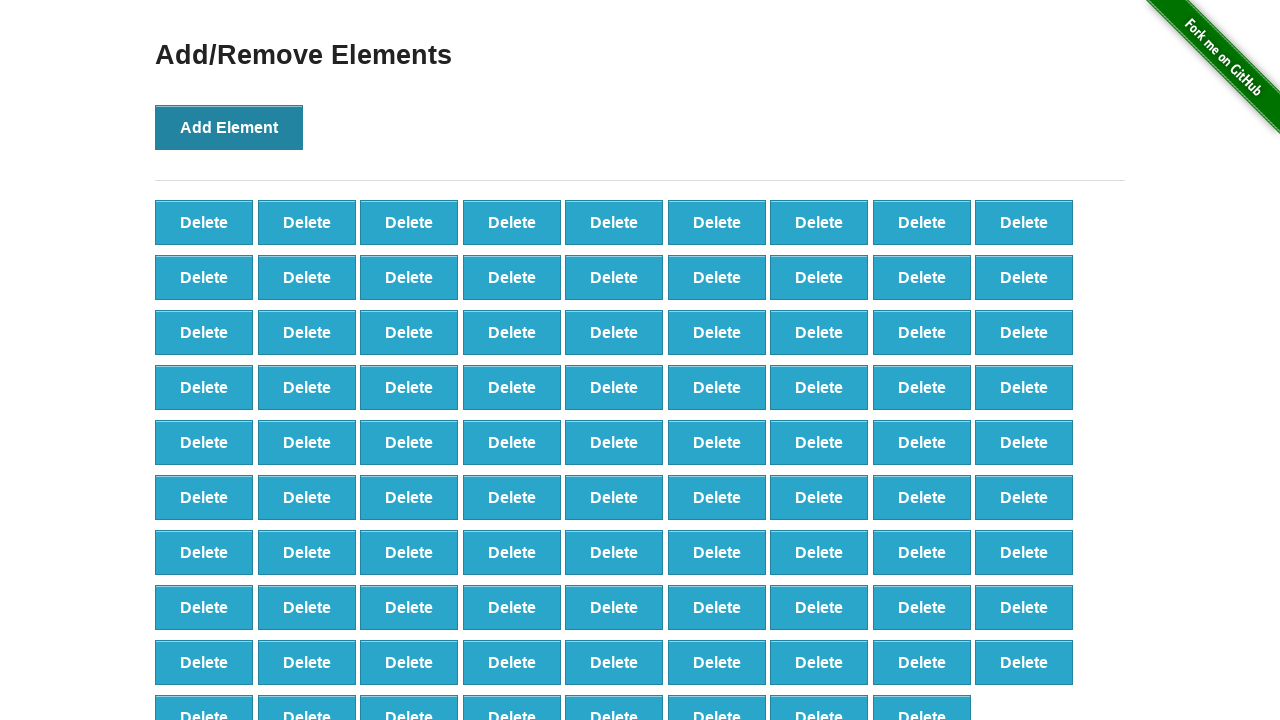

Clicked 'Add Element' button (iteration 90/100) at (229, 127) on button[onclick='addElement()']
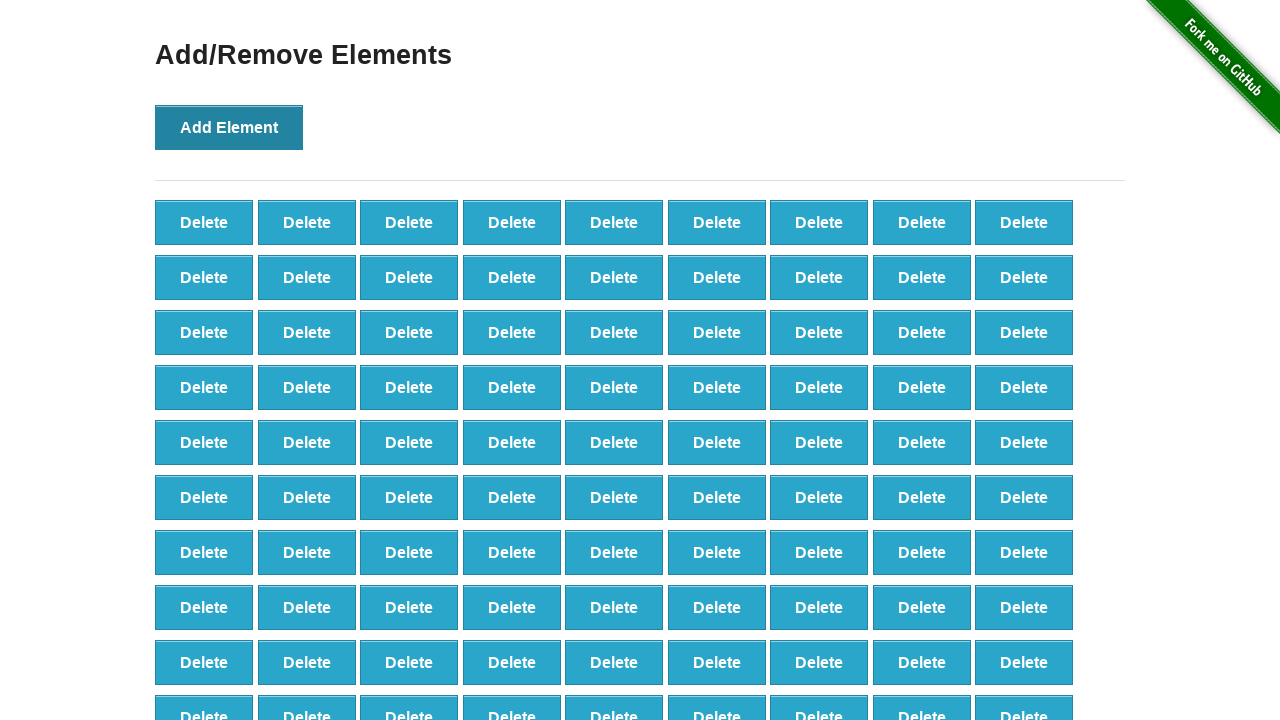

Clicked 'Add Element' button (iteration 91/100) at (229, 127) on button[onclick='addElement()']
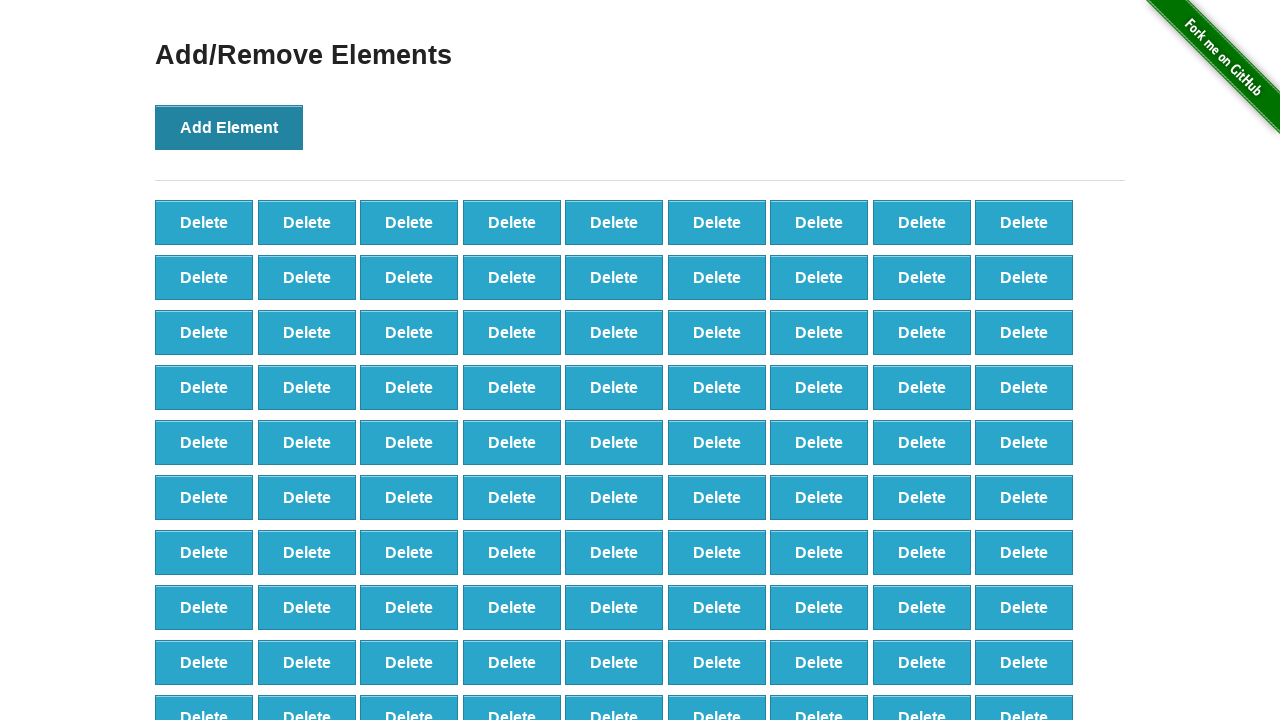

Clicked 'Add Element' button (iteration 92/100) at (229, 127) on button[onclick='addElement()']
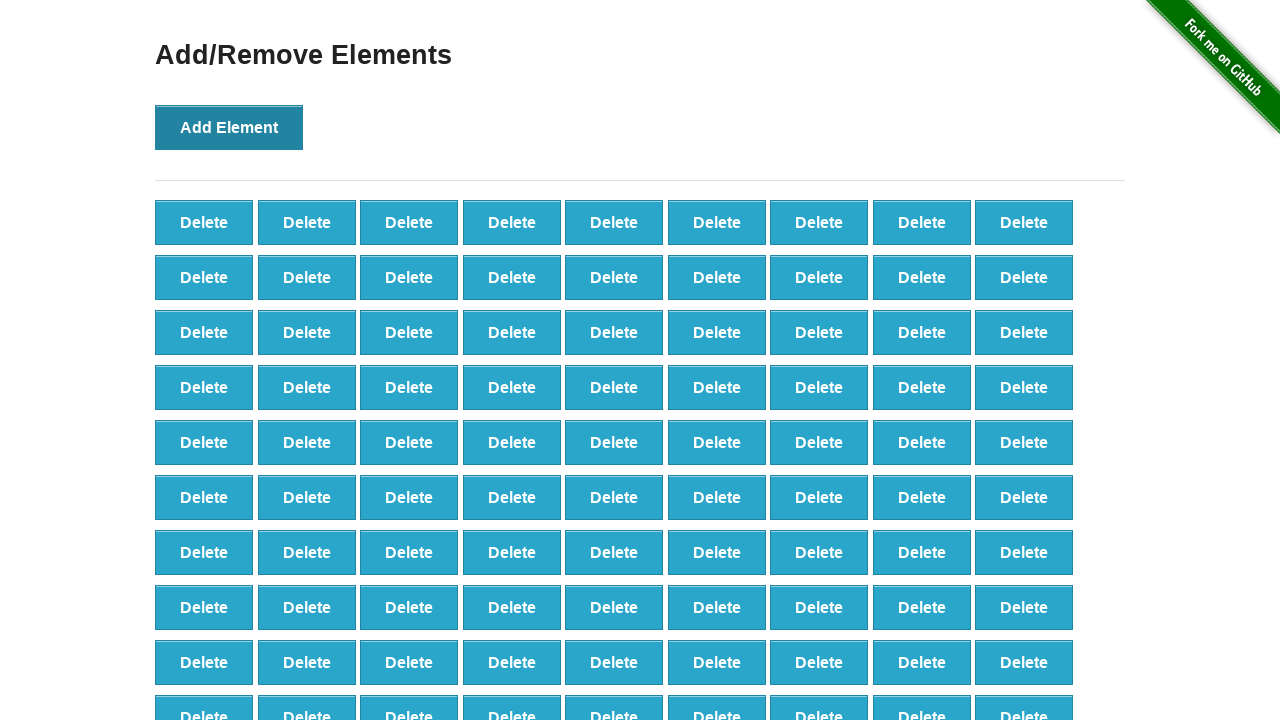

Clicked 'Add Element' button (iteration 93/100) at (229, 127) on button[onclick='addElement()']
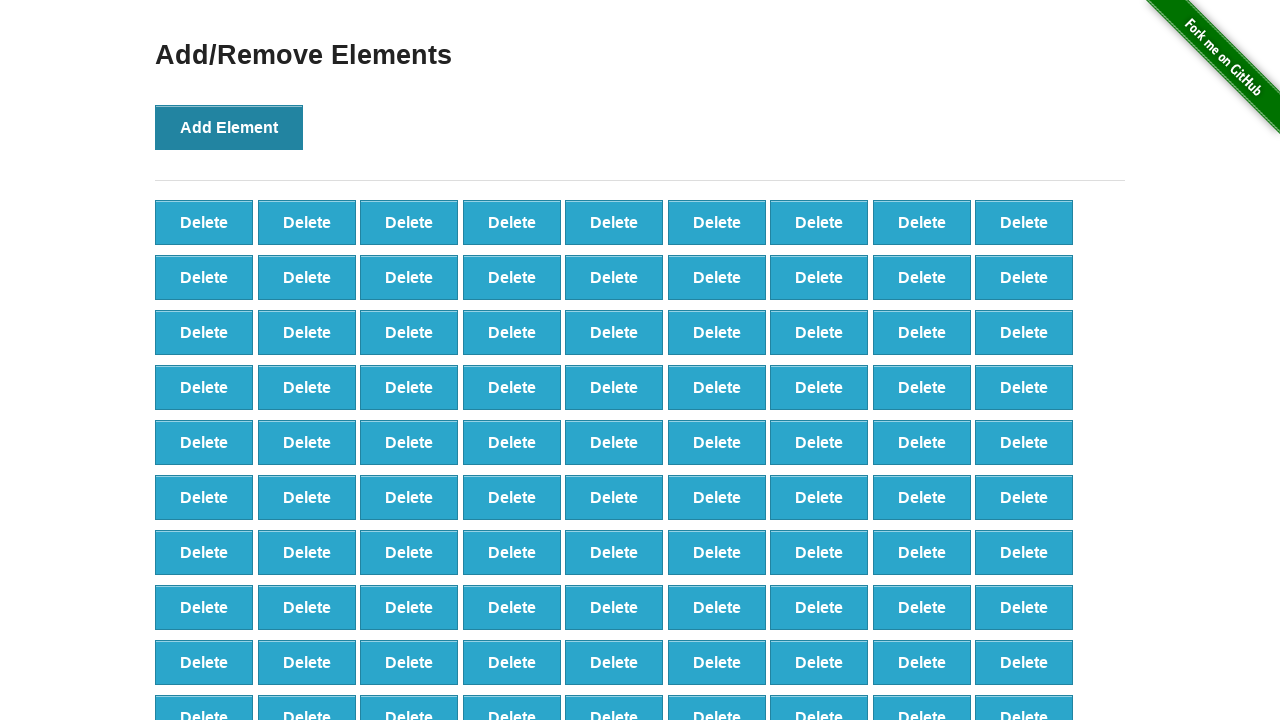

Clicked 'Add Element' button (iteration 94/100) at (229, 127) on button[onclick='addElement()']
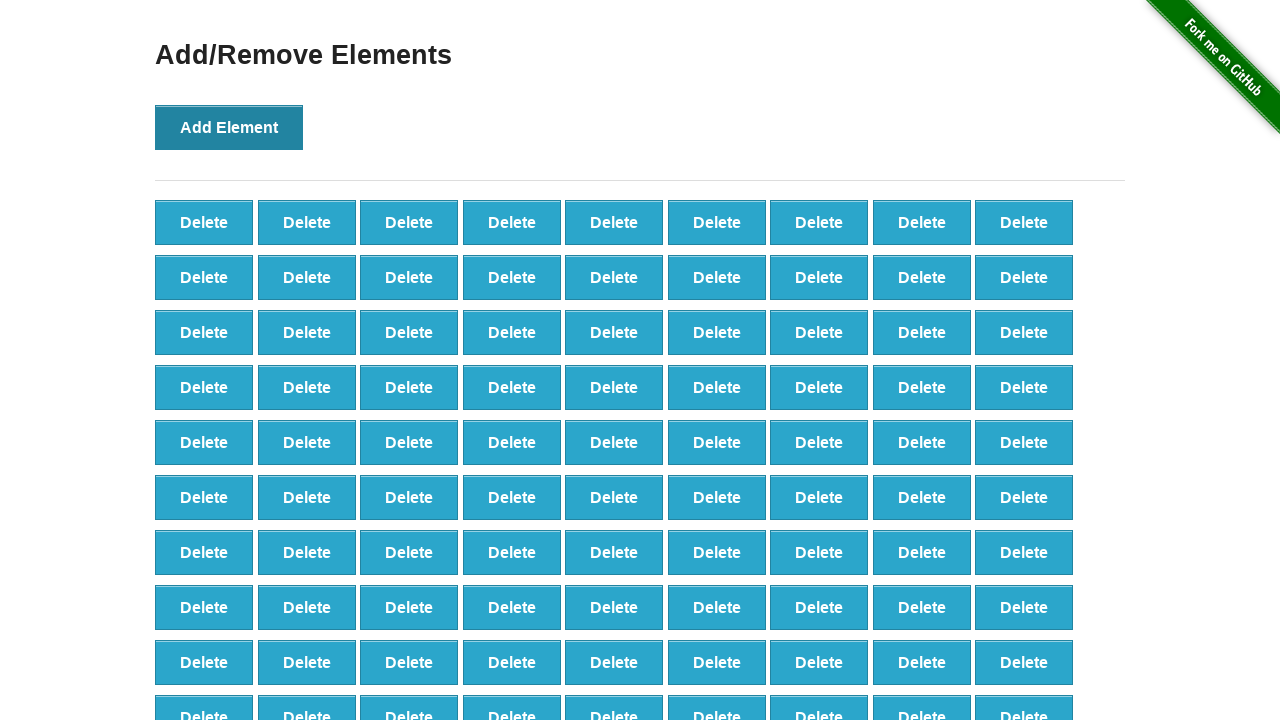

Clicked 'Add Element' button (iteration 95/100) at (229, 127) on button[onclick='addElement()']
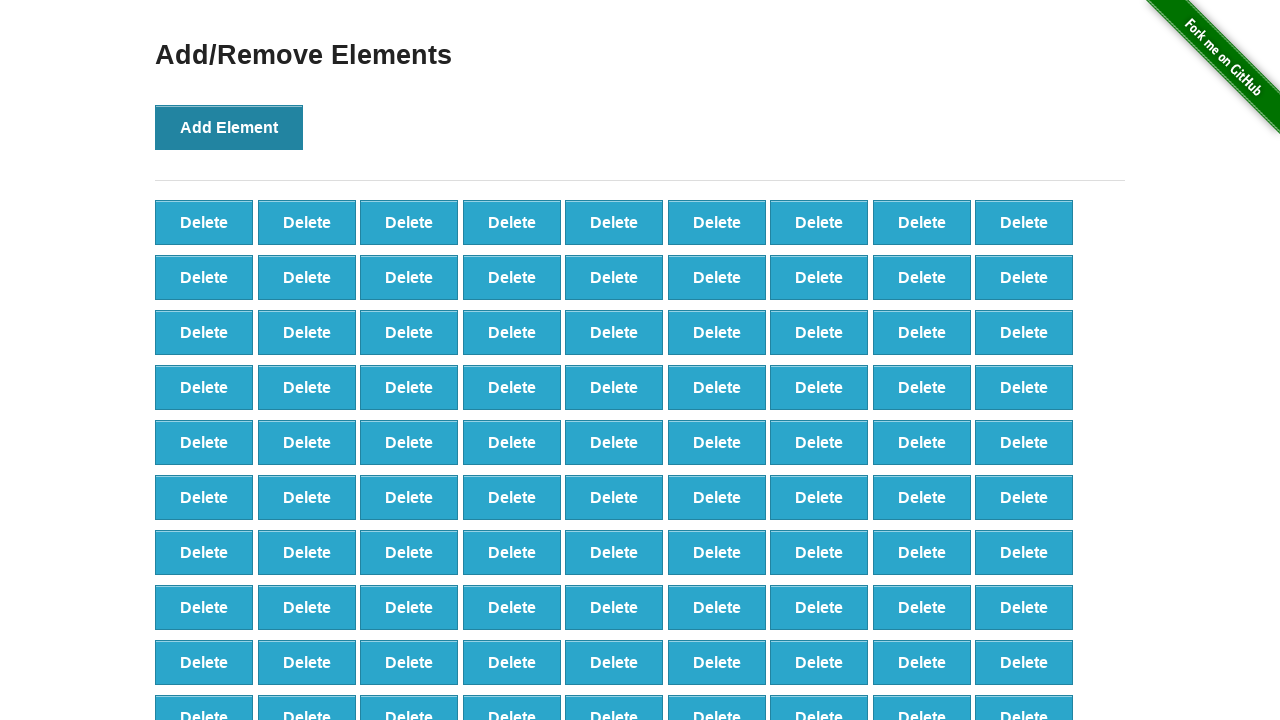

Clicked 'Add Element' button (iteration 96/100) at (229, 127) on button[onclick='addElement()']
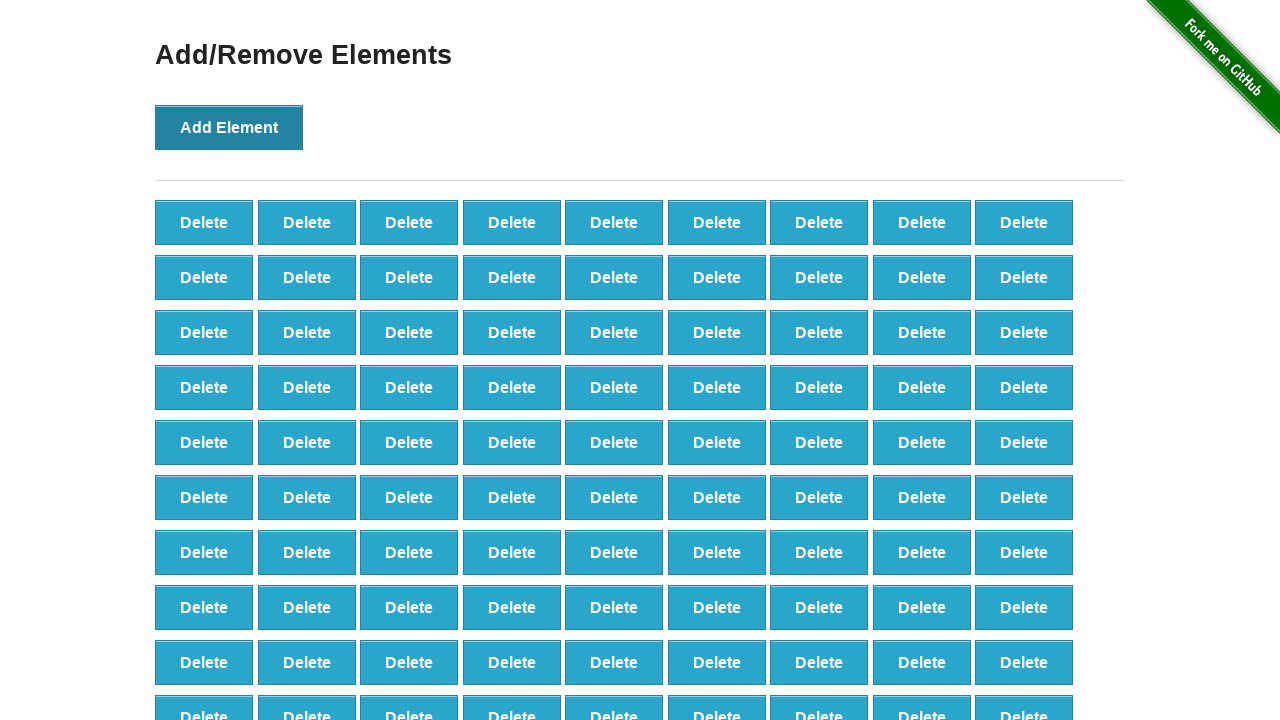

Clicked 'Add Element' button (iteration 97/100) at (229, 127) on button[onclick='addElement()']
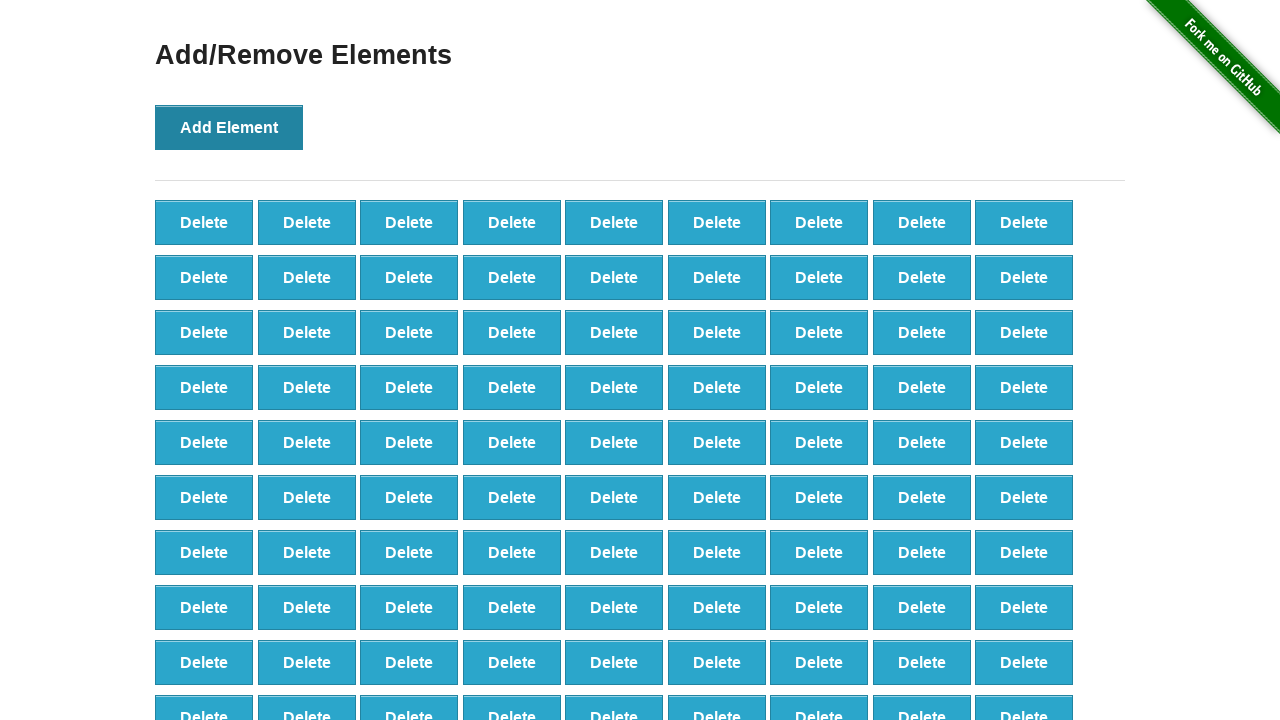

Clicked 'Add Element' button (iteration 98/100) at (229, 127) on button[onclick='addElement()']
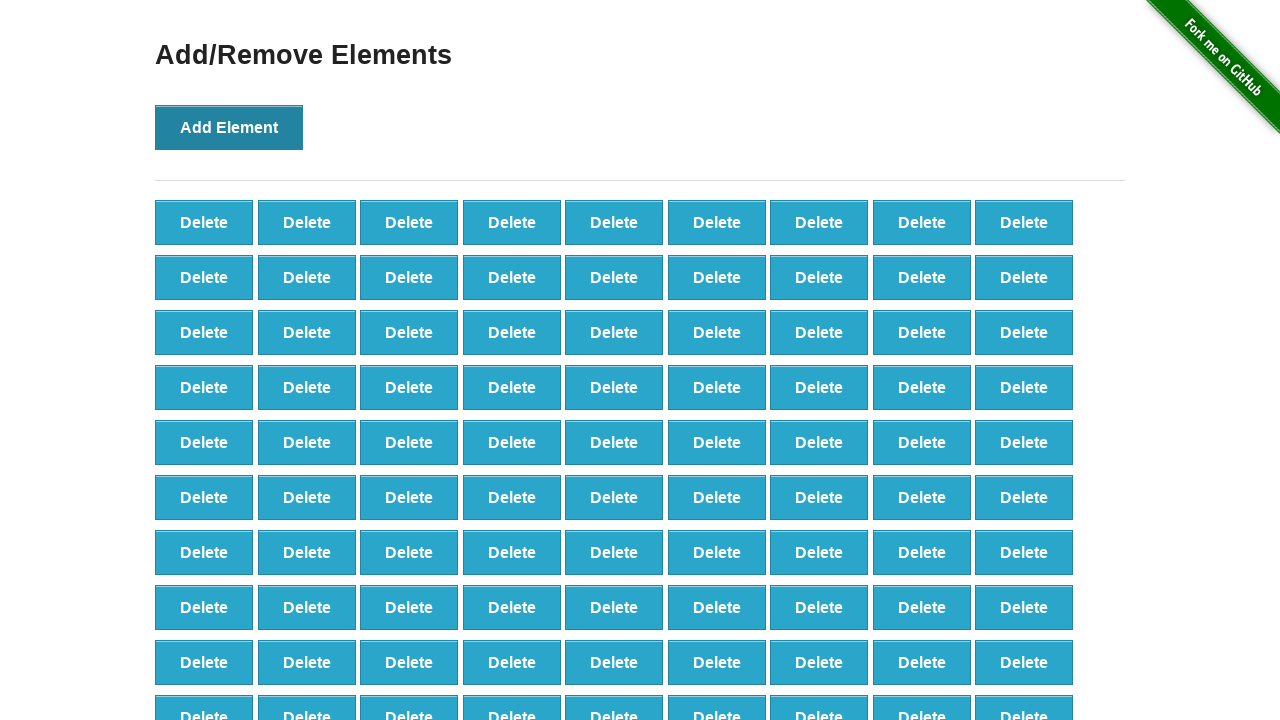

Clicked 'Add Element' button (iteration 99/100) at (229, 127) on button[onclick='addElement()']
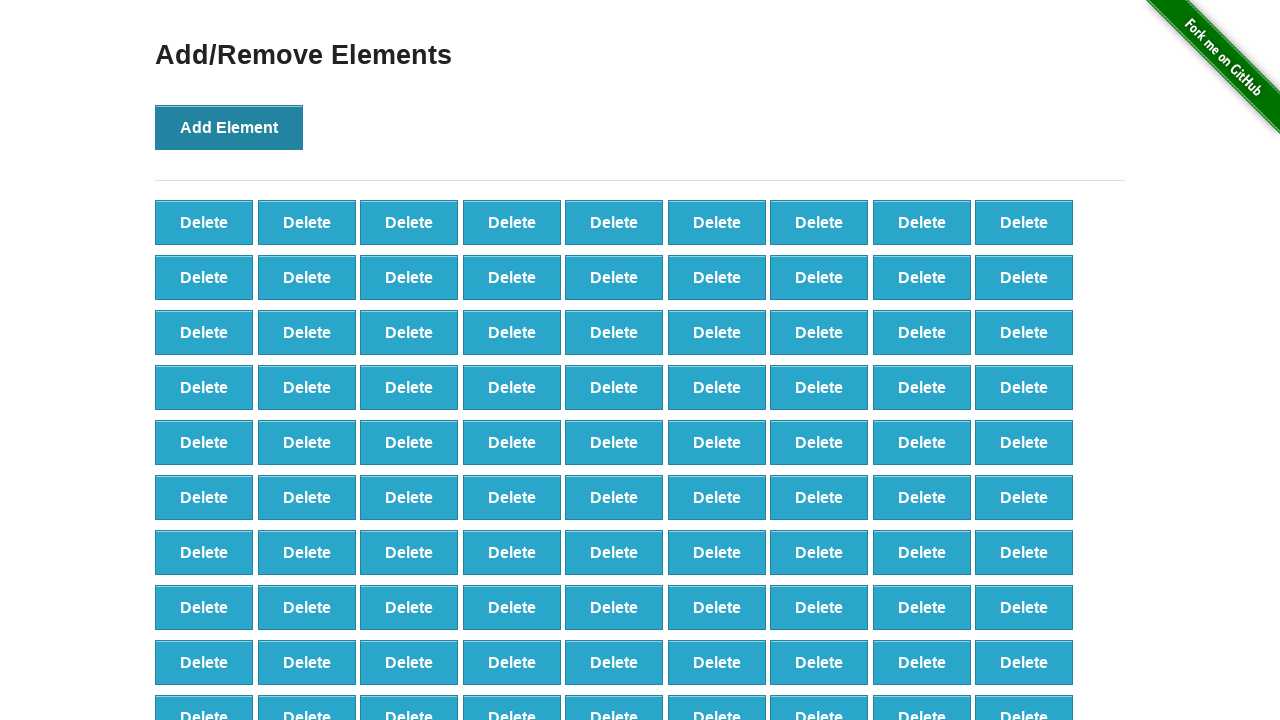

Clicked 'Add Element' button (iteration 100/100) at (229, 127) on button[onclick='addElement()']
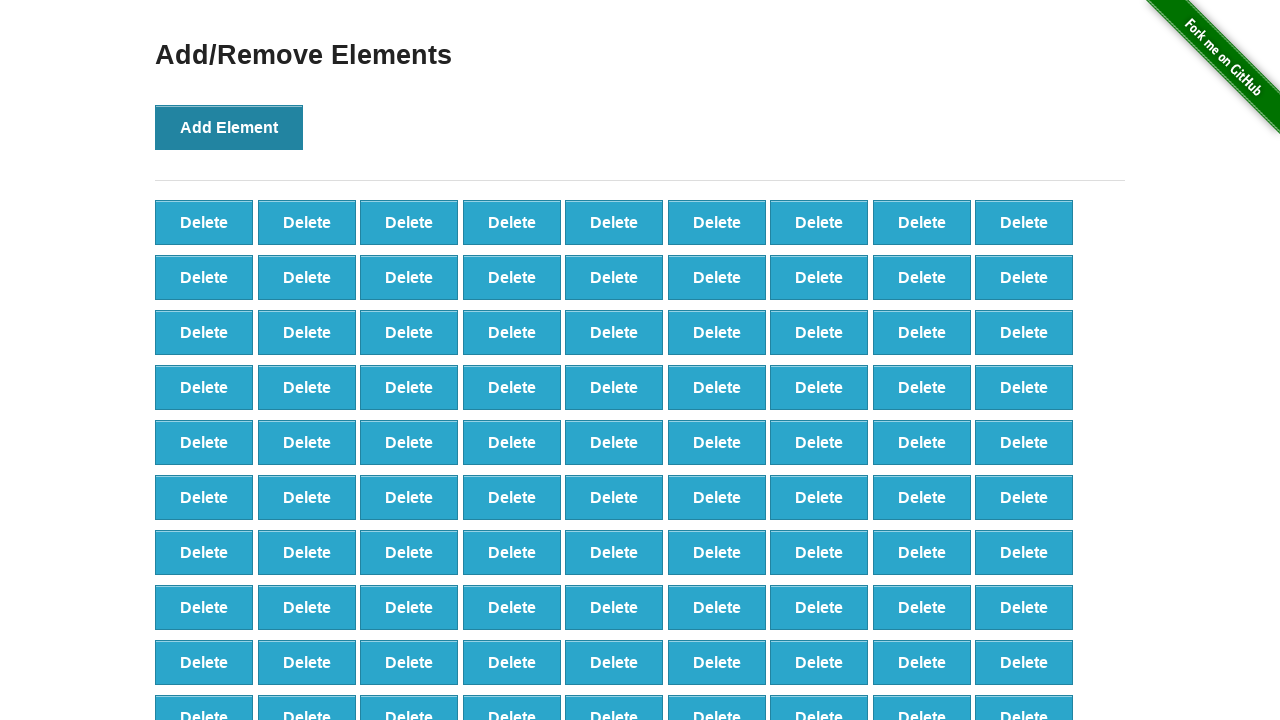

Waited for all 100 delete buttons to be present
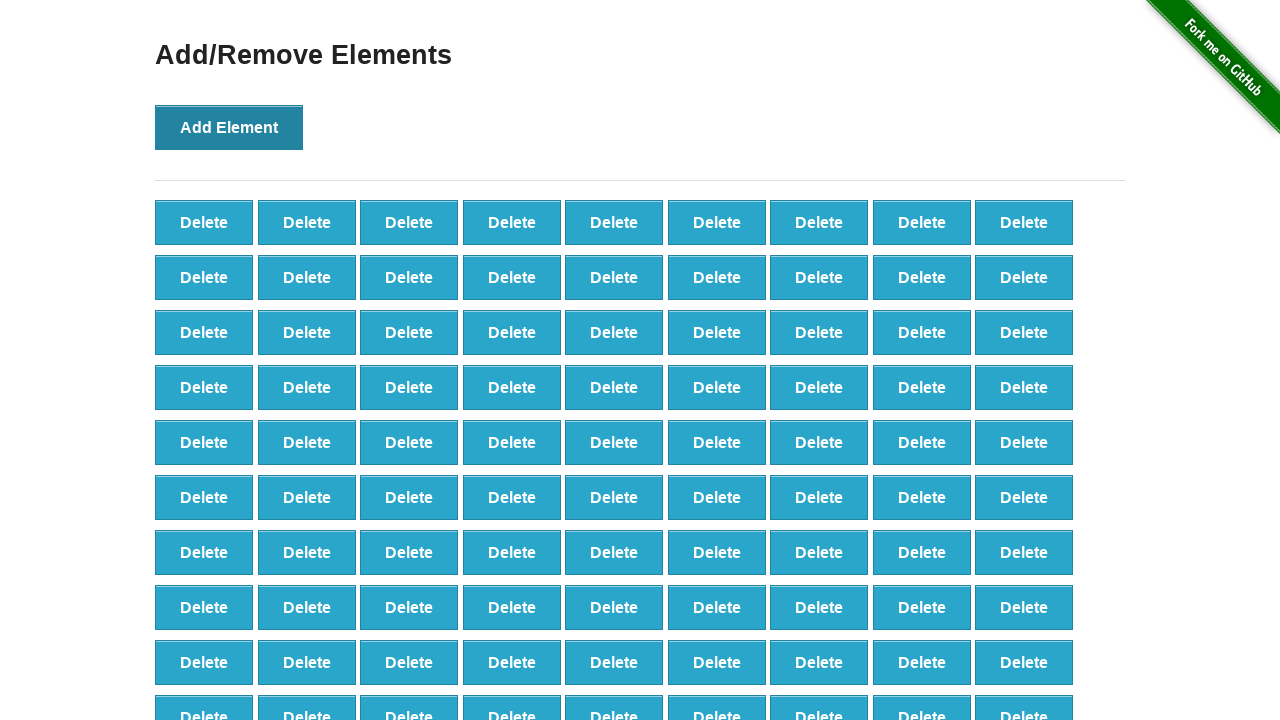

Clicked delete button #100 at (204, 631) on (//button[@onclick='deleteElement()'])[100]
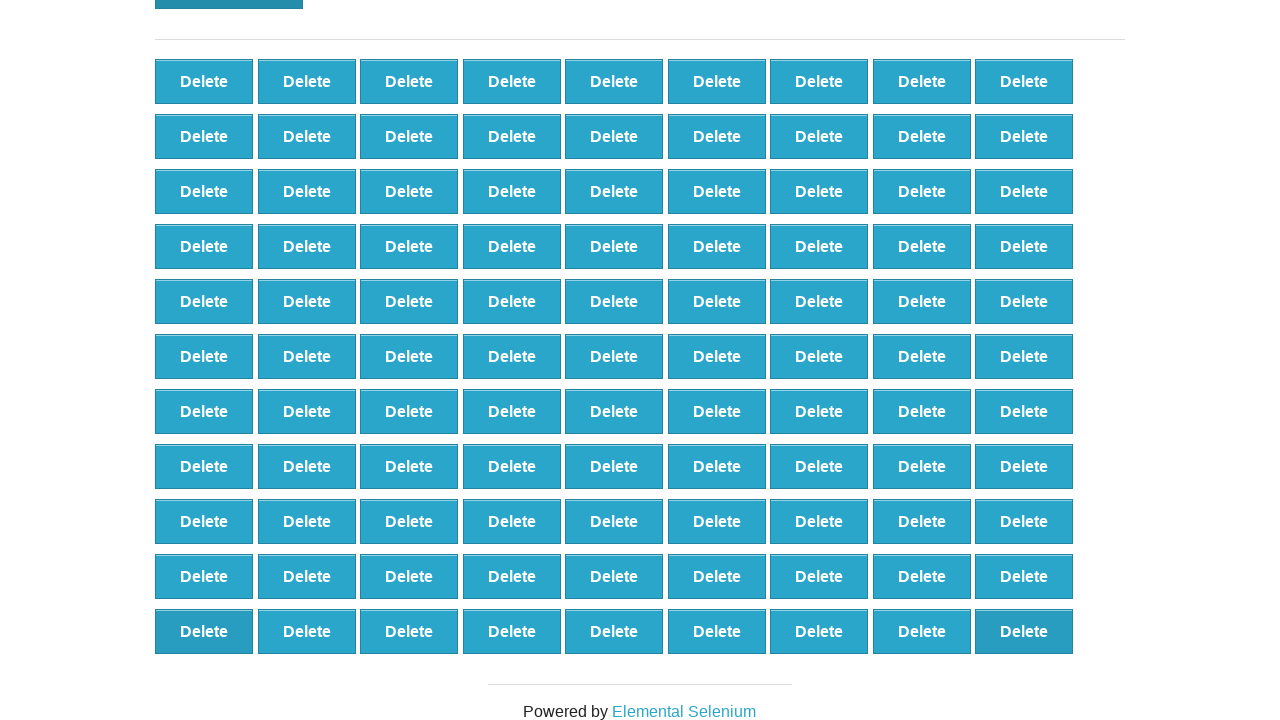

Clicked delete button #99 at (1024, 631) on (//button[@onclick='deleteElement()'])[99]
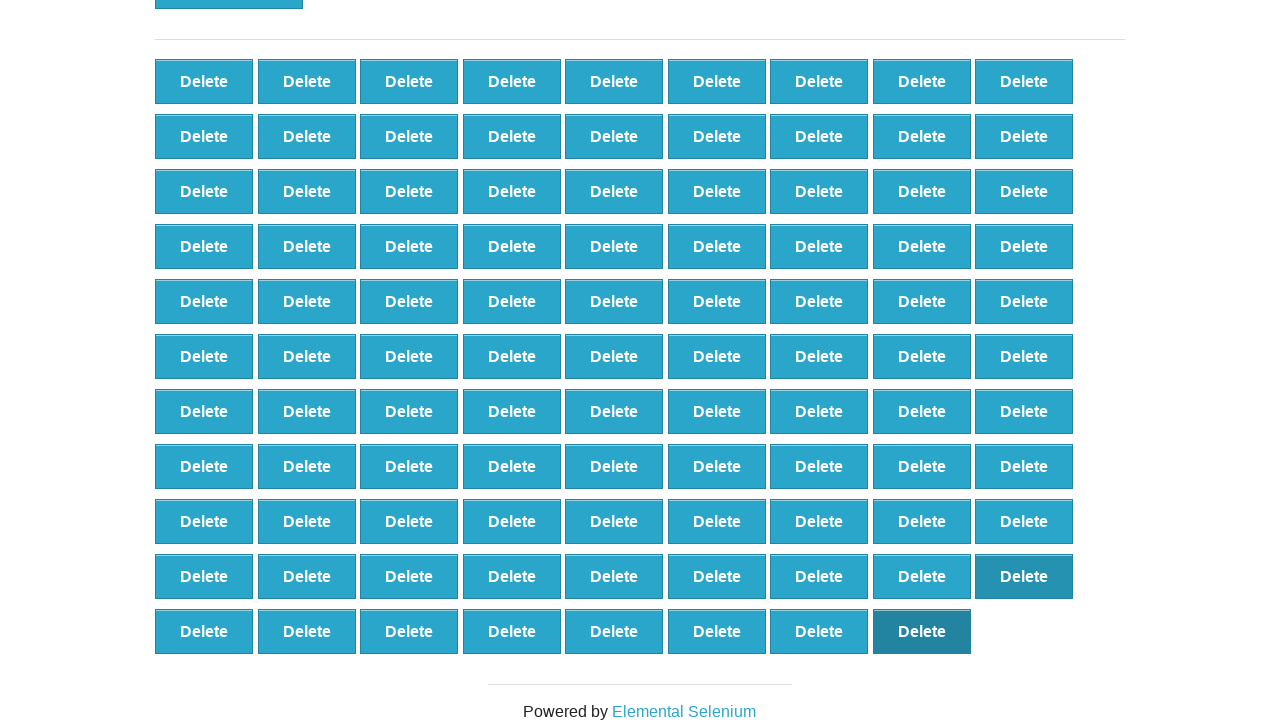

Clicked delete button #98 at (922, 631) on (//button[@onclick='deleteElement()'])[98]
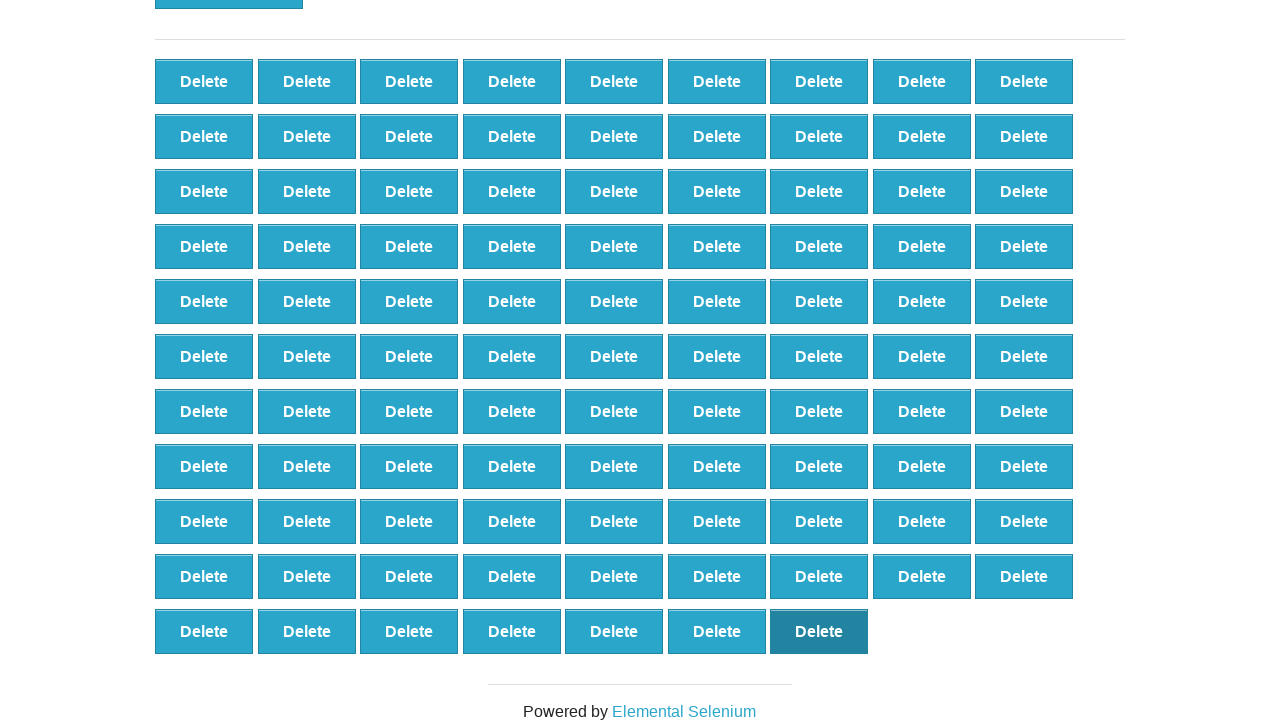

Clicked delete button #97 at (819, 631) on (//button[@onclick='deleteElement()'])[97]
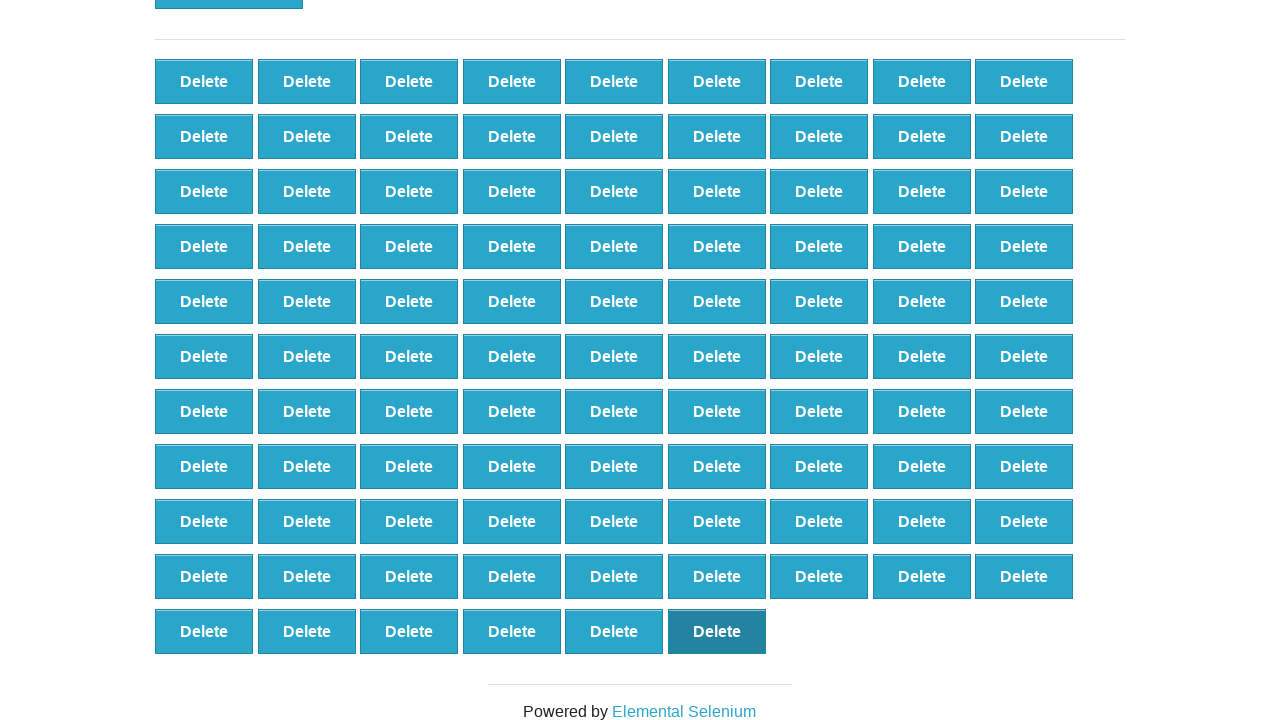

Clicked delete button #96 at (717, 631) on (//button[@onclick='deleteElement()'])[96]
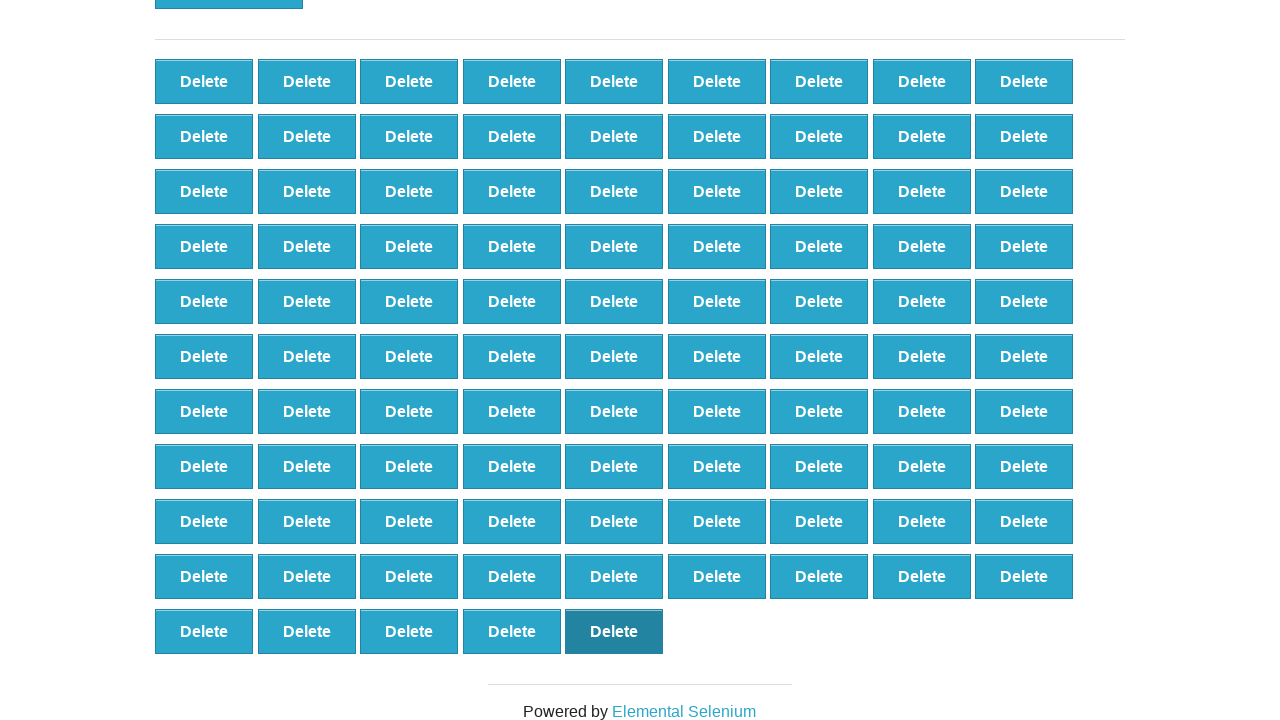

Clicked delete button #95 at (614, 631) on (//button[@onclick='deleteElement()'])[95]
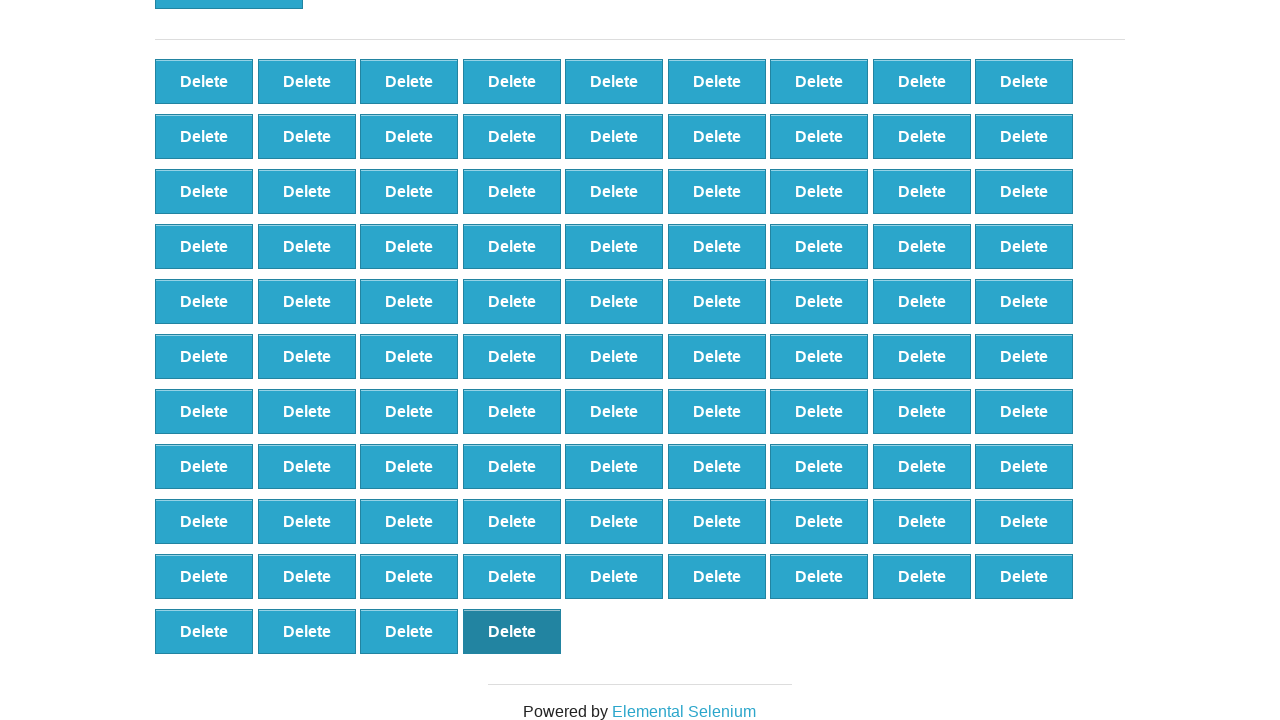

Clicked delete button #94 at (512, 631) on (//button[@onclick='deleteElement()'])[94]
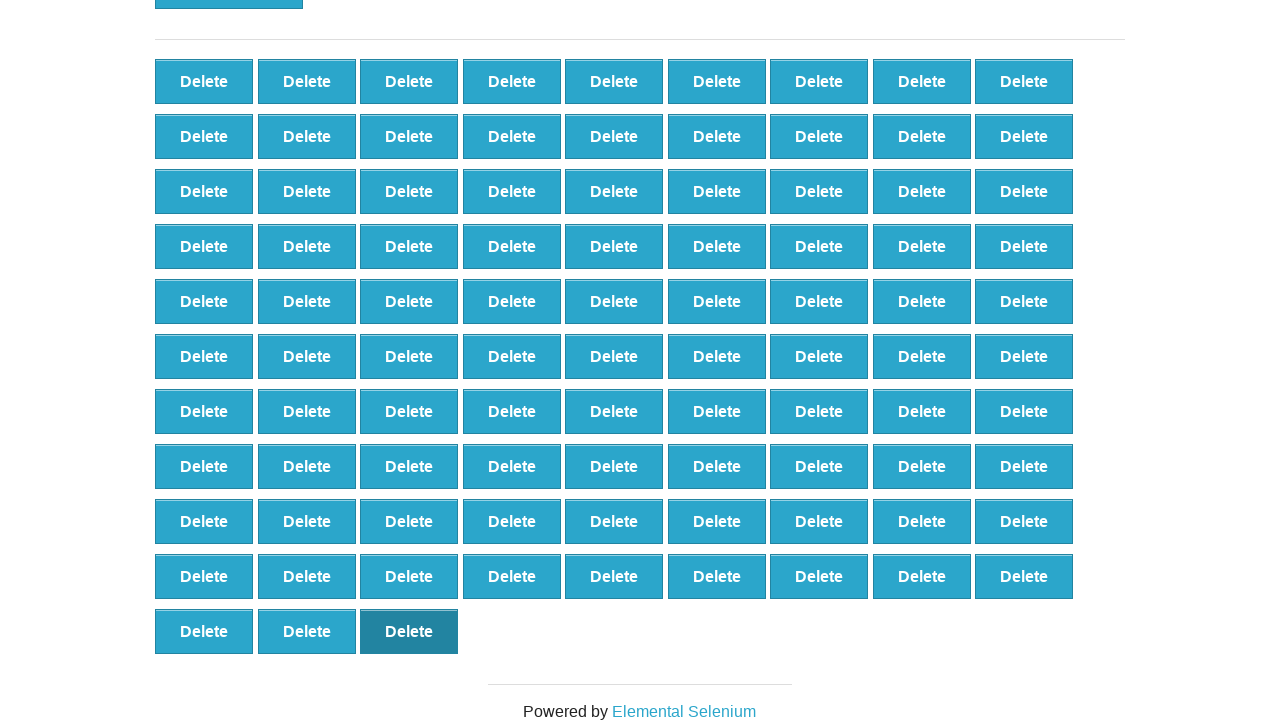

Clicked delete button #93 at (409, 631) on (//button[@onclick='deleteElement()'])[93]
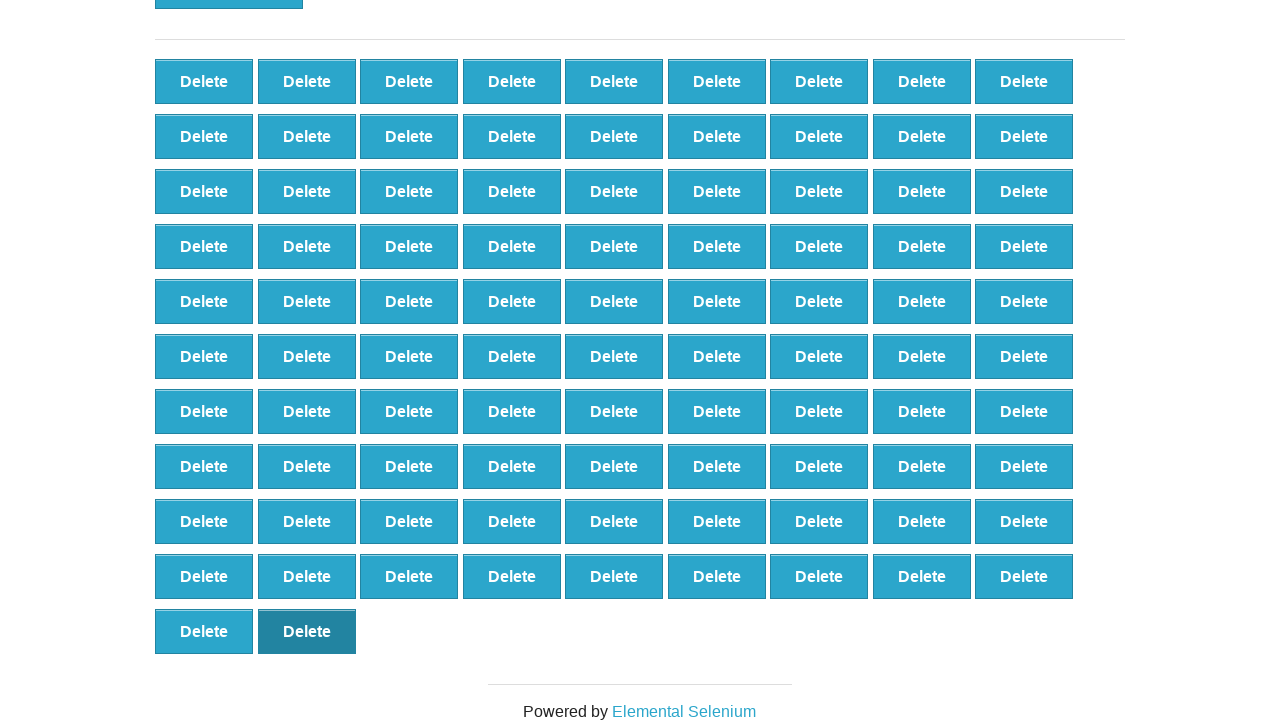

Clicked delete button #92 at (307, 631) on (//button[@onclick='deleteElement()'])[92]
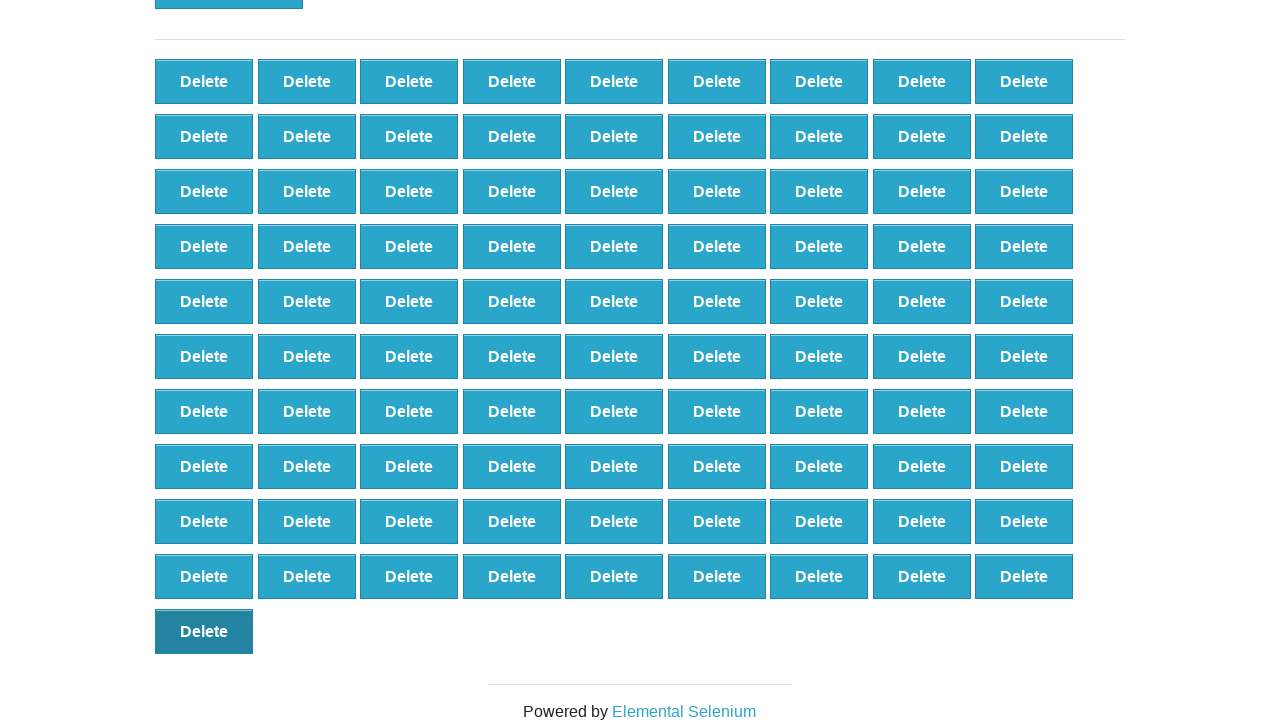

Clicked delete button #91 at (204, 631) on (//button[@onclick='deleteElement()'])[91]
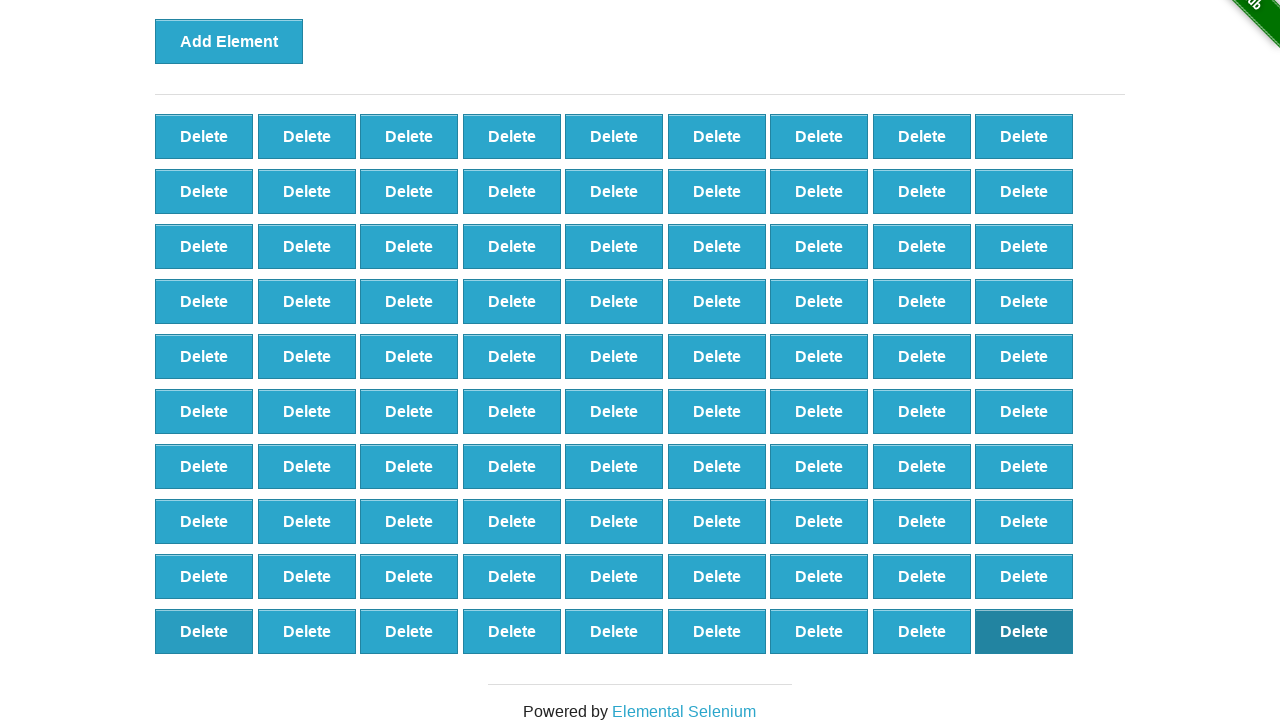

Clicked delete button #90 at (1024, 631) on (//button[@onclick='deleteElement()'])[90]
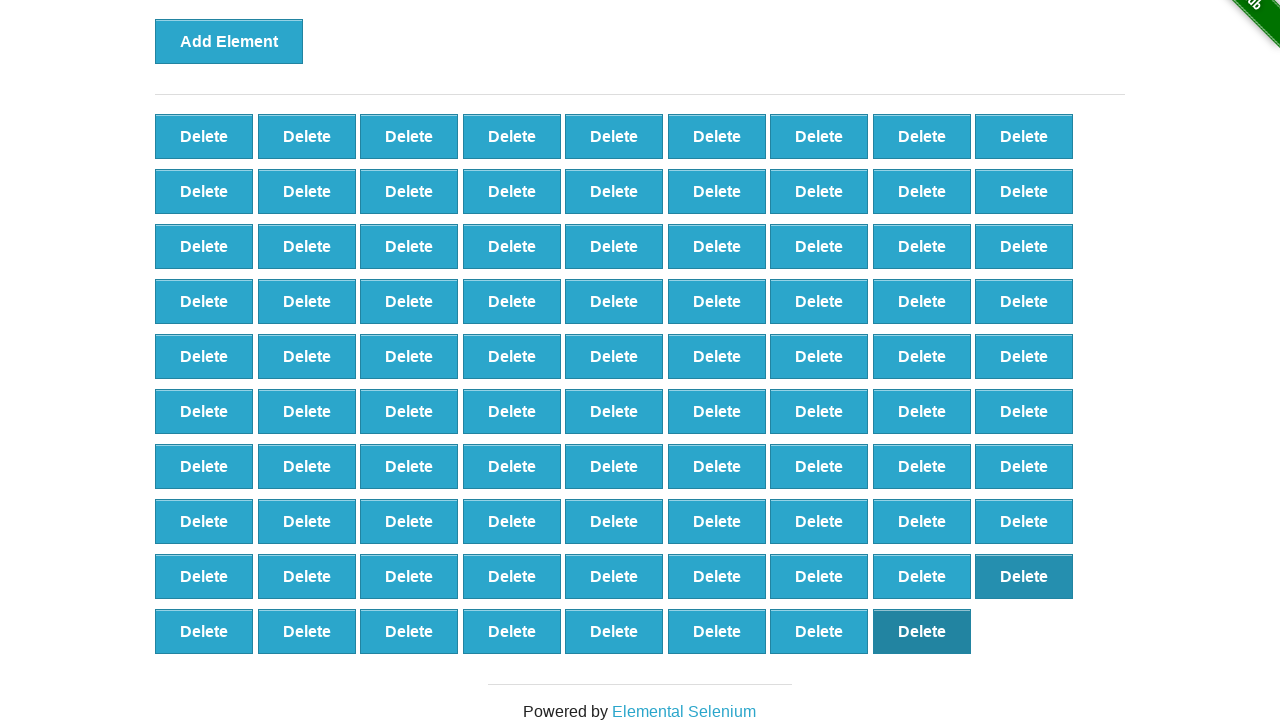

Clicked delete button #89 at (922, 631) on (//button[@onclick='deleteElement()'])[89]
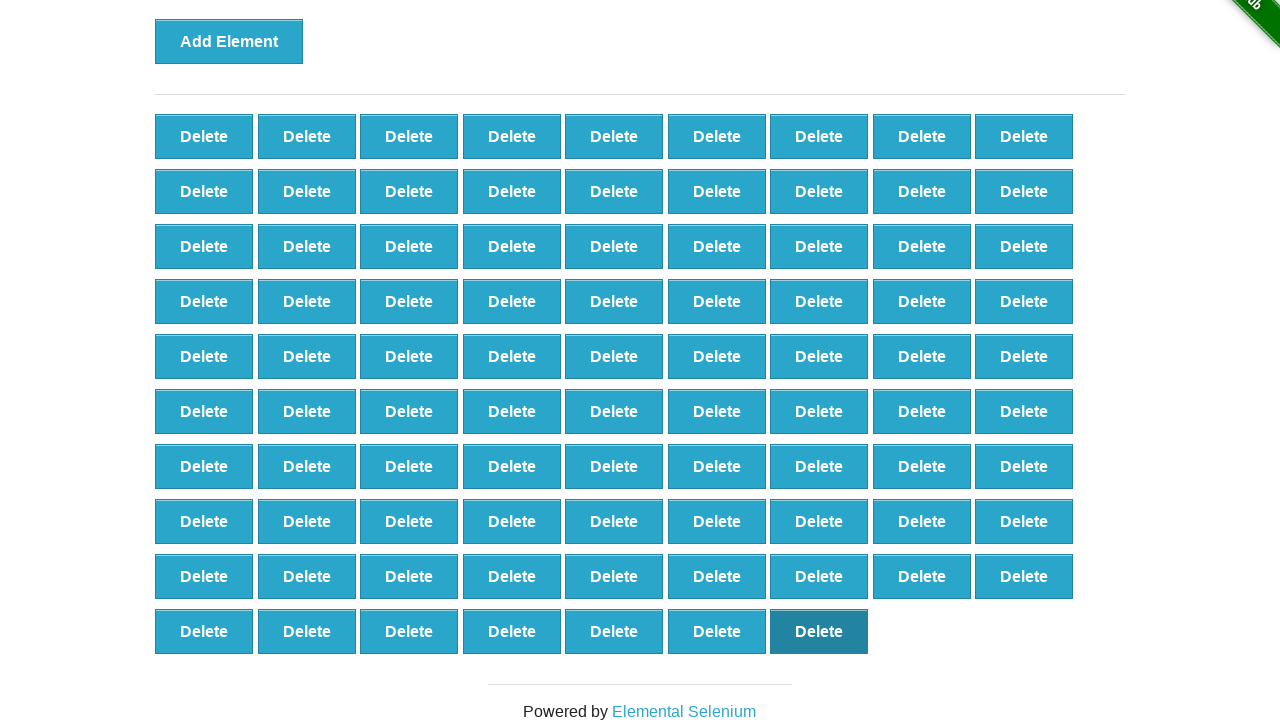

Clicked delete button #88 at (819, 631) on (//button[@onclick='deleteElement()'])[88]
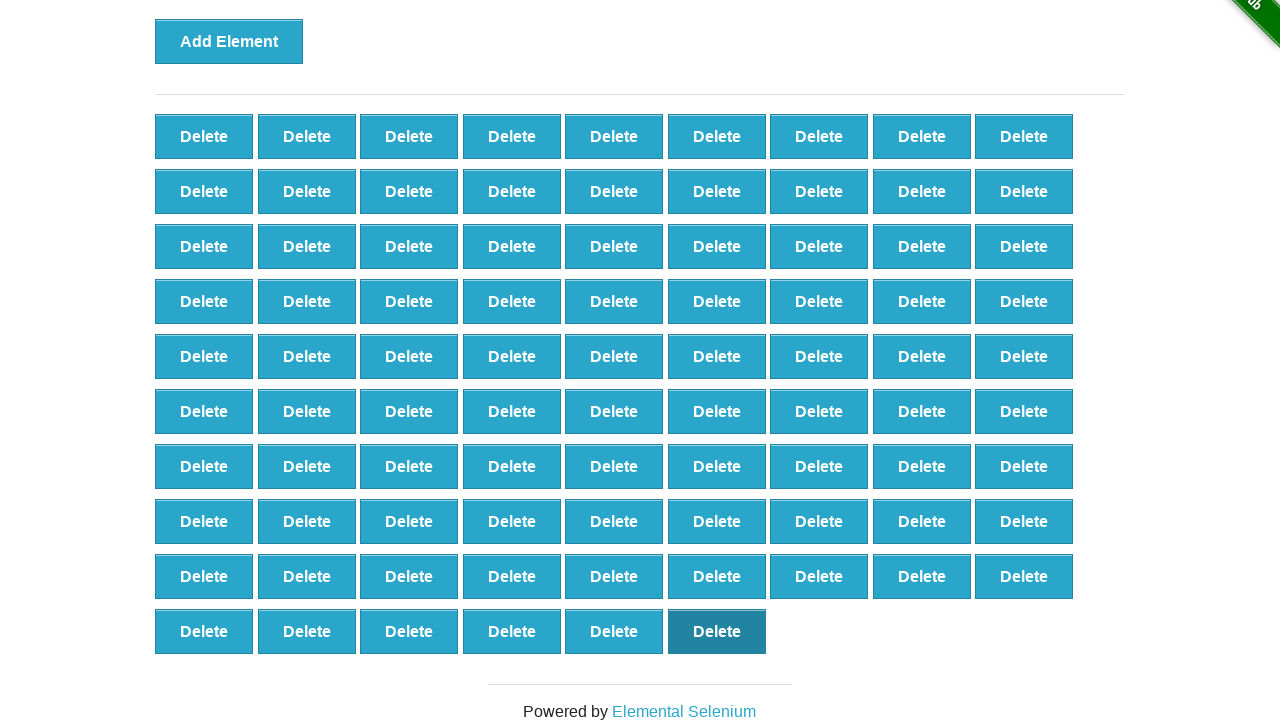

Clicked delete button #87 at (717, 631) on (//button[@onclick='deleteElement()'])[87]
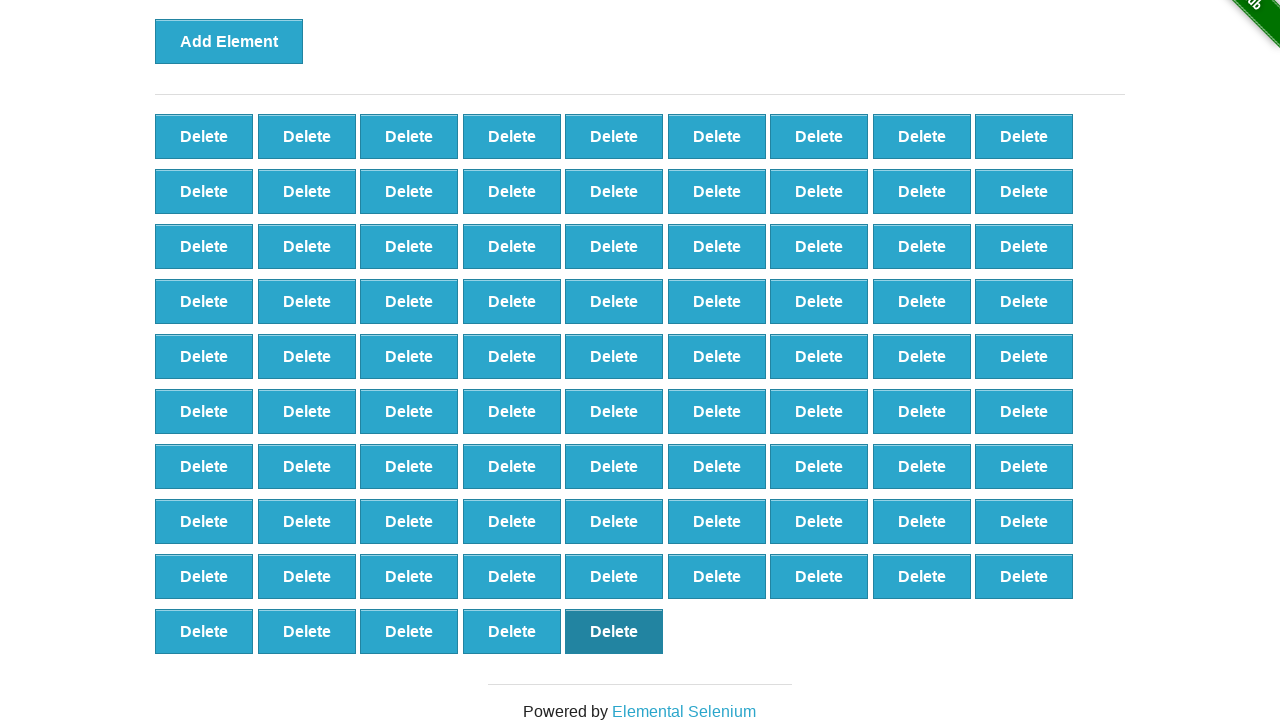

Clicked delete button #86 at (614, 631) on (//button[@onclick='deleteElement()'])[86]
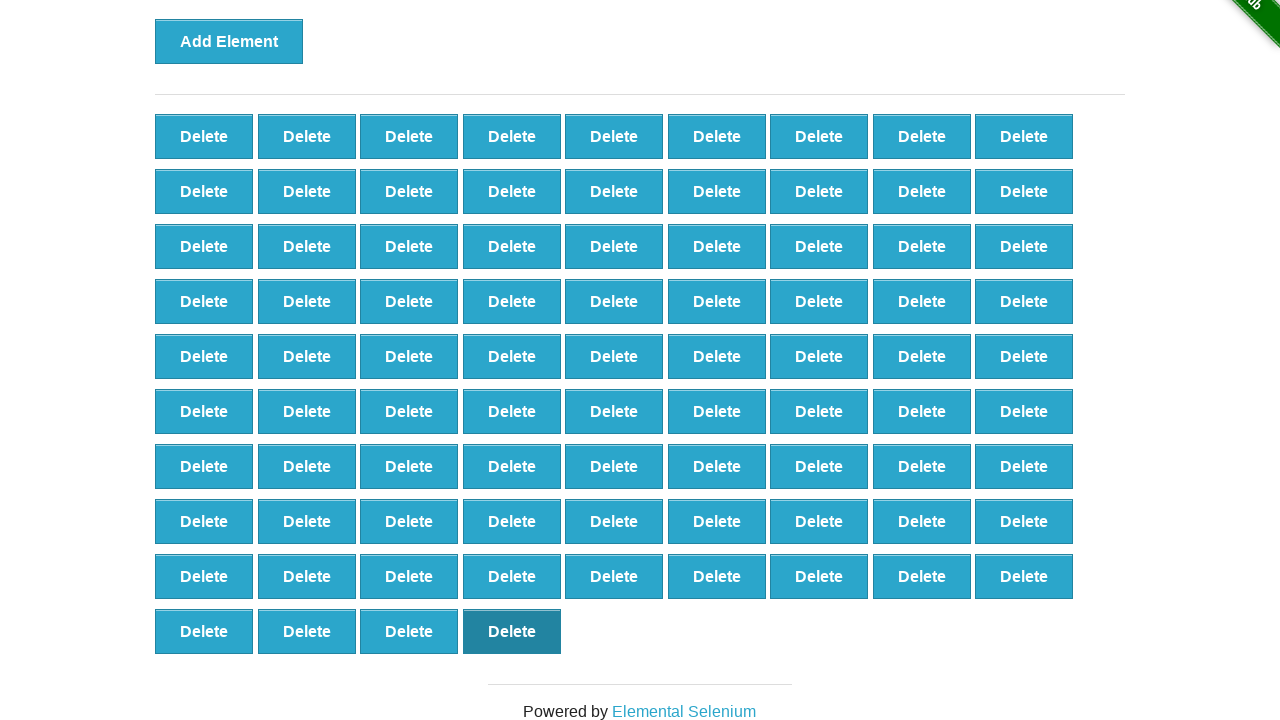

Clicked delete button #85 at (512, 631) on (//button[@onclick='deleteElement()'])[85]
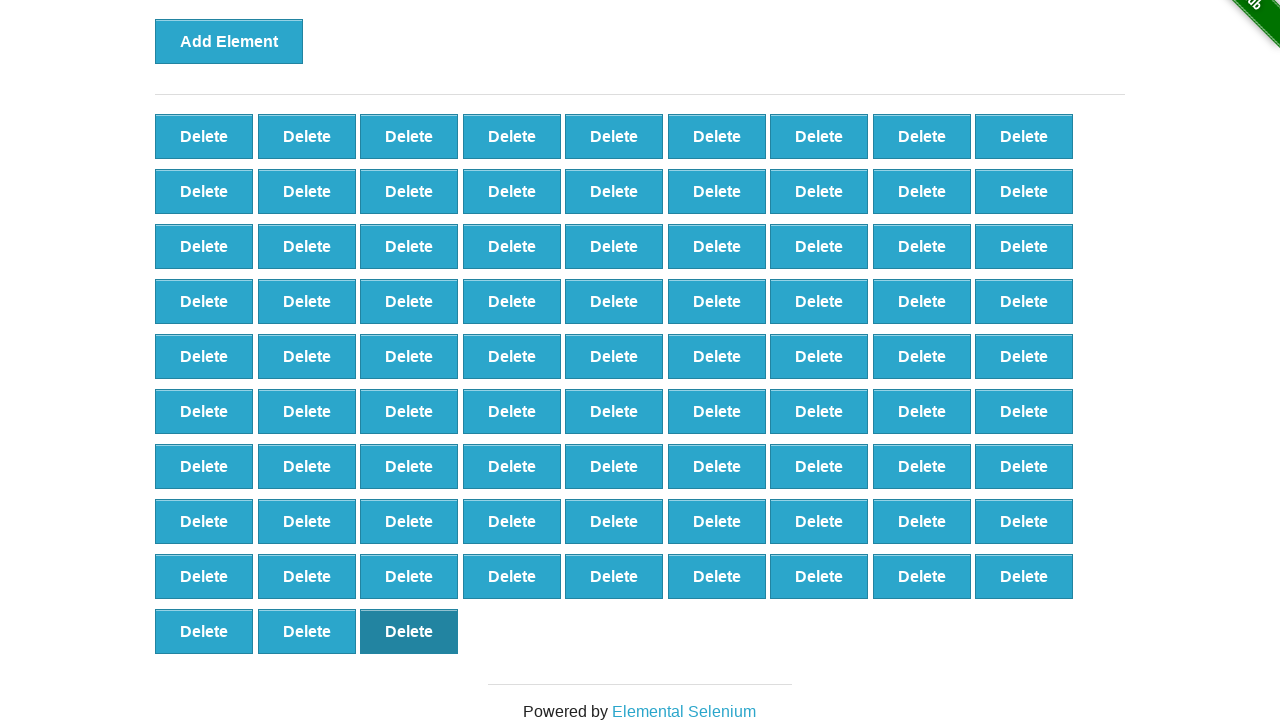

Clicked delete button #84 at (409, 631) on (//button[@onclick='deleteElement()'])[84]
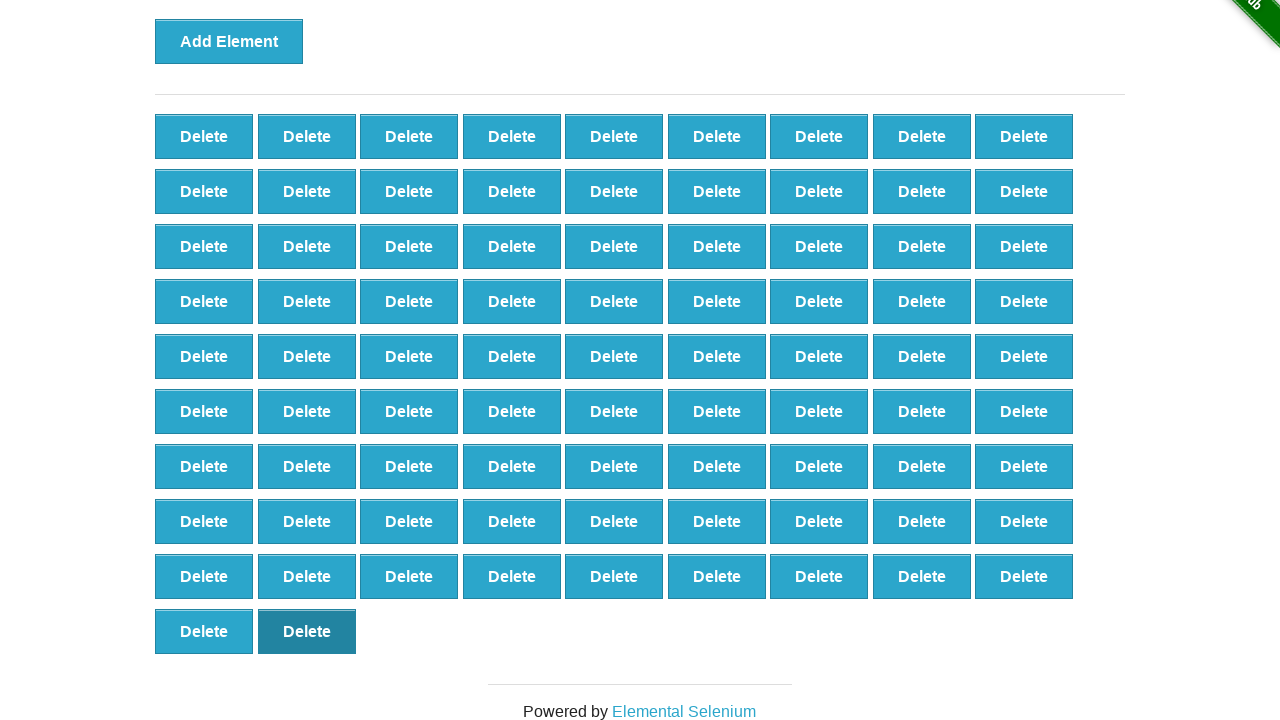

Clicked delete button #83 at (307, 631) on (//button[@onclick='deleteElement()'])[83]
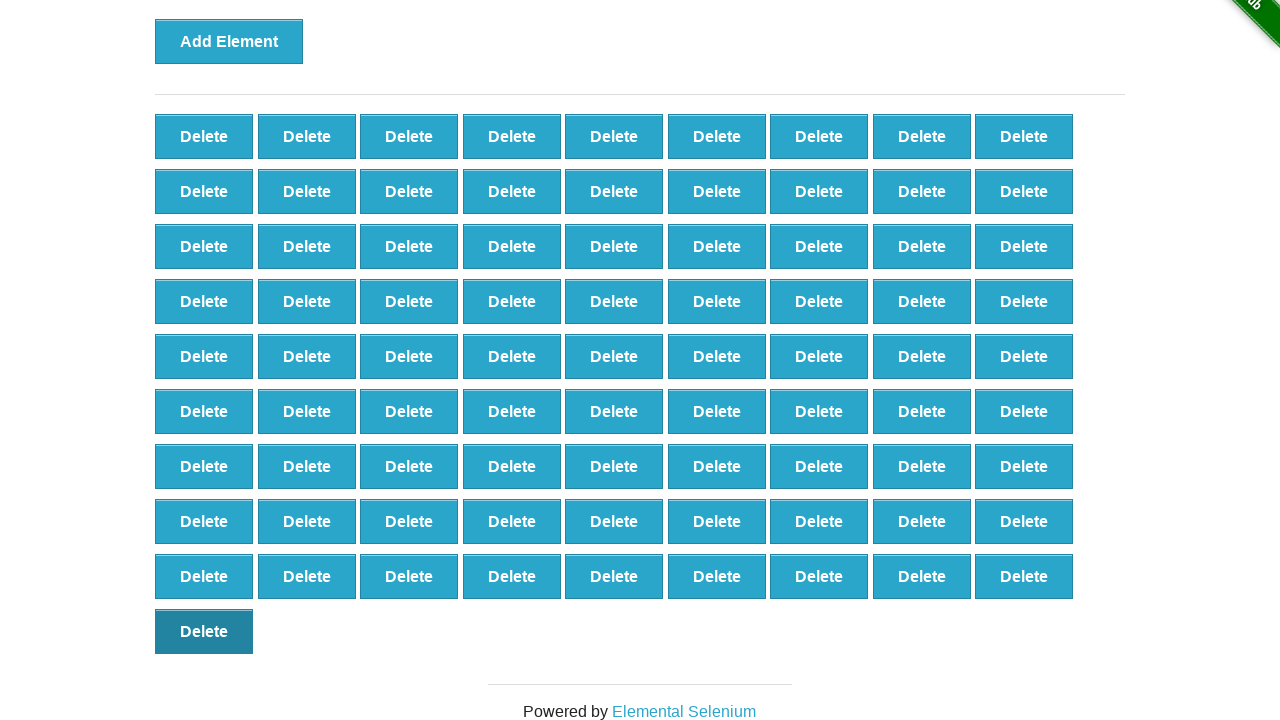

Clicked delete button #82 at (204, 631) on (//button[@onclick='deleteElement()'])[82]
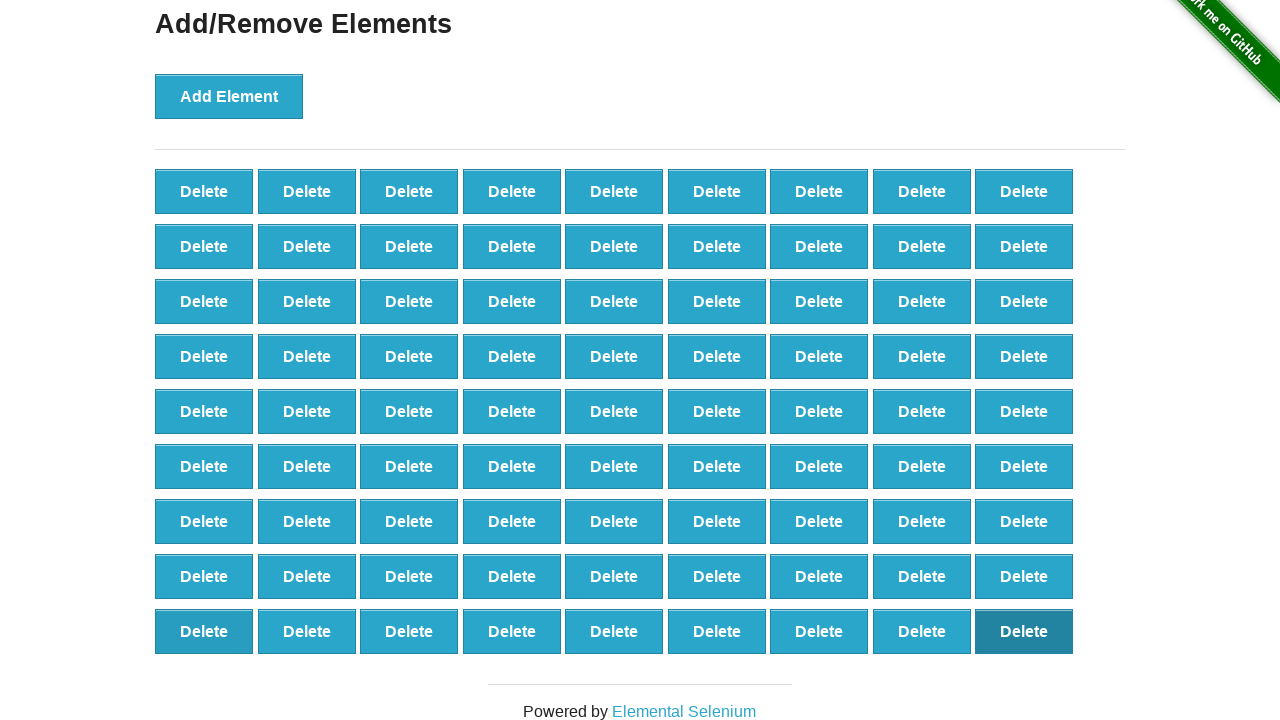

Clicked delete button #81 at (1024, 631) on (//button[@onclick='deleteElement()'])[81]
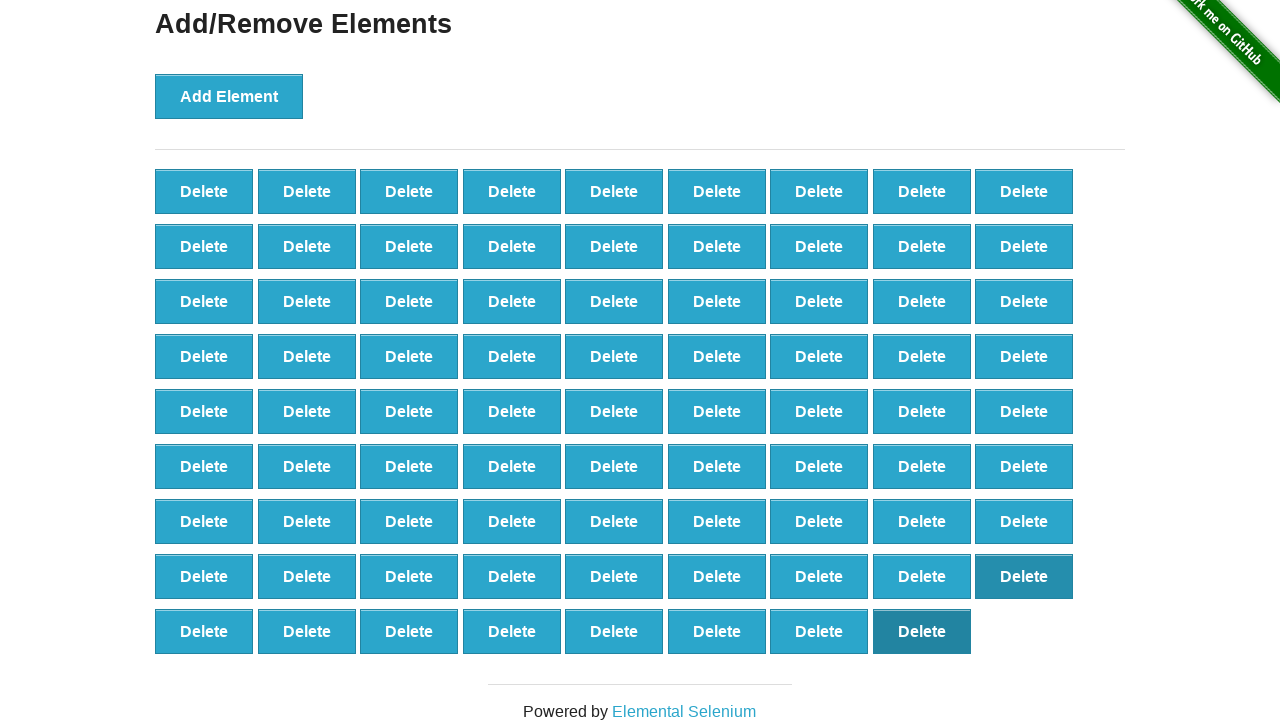

Clicked delete button #80 at (922, 631) on (//button[@onclick='deleteElement()'])[80]
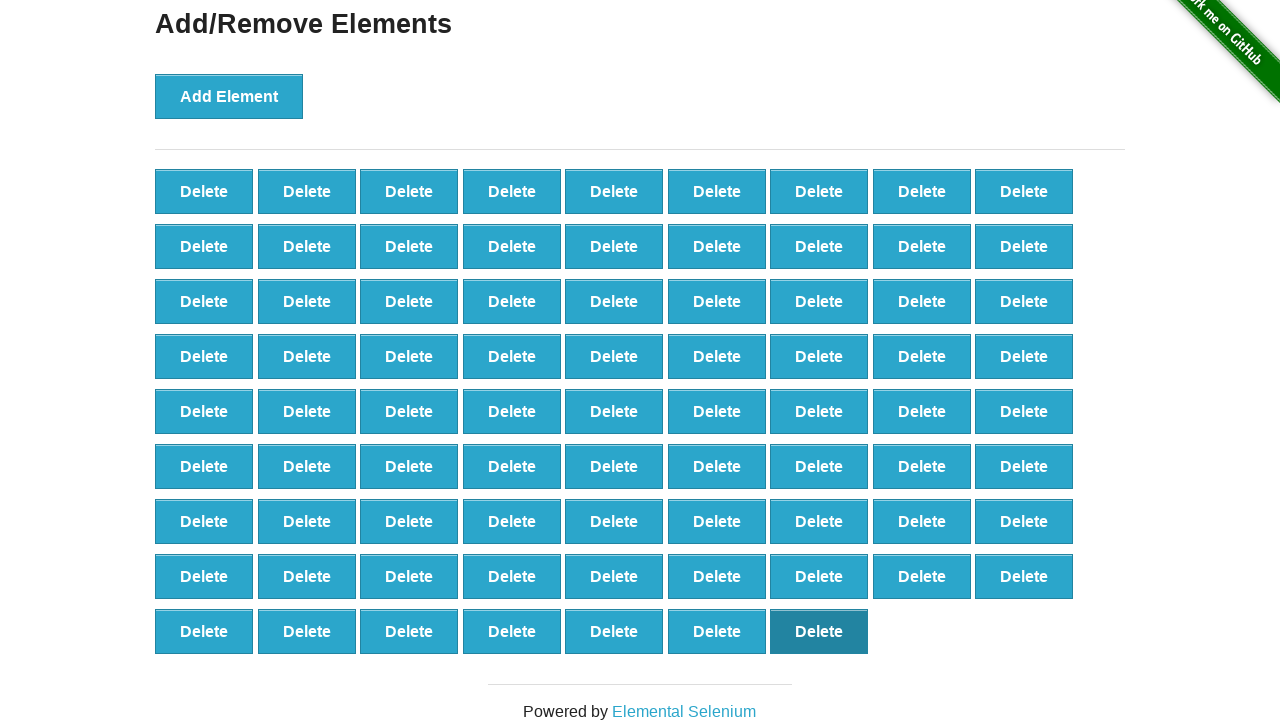

Clicked delete button #79 at (819, 631) on (//button[@onclick='deleteElement()'])[79]
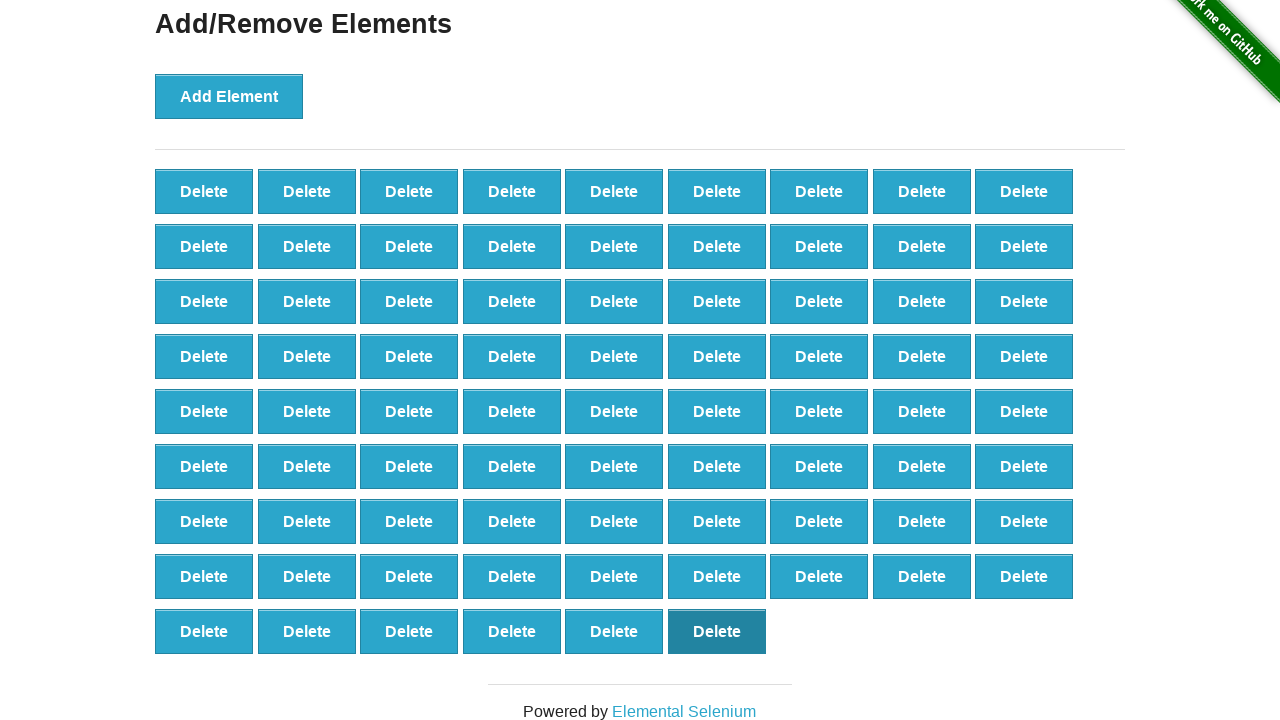

Clicked delete button #78 at (717, 631) on (//button[@onclick='deleteElement()'])[78]
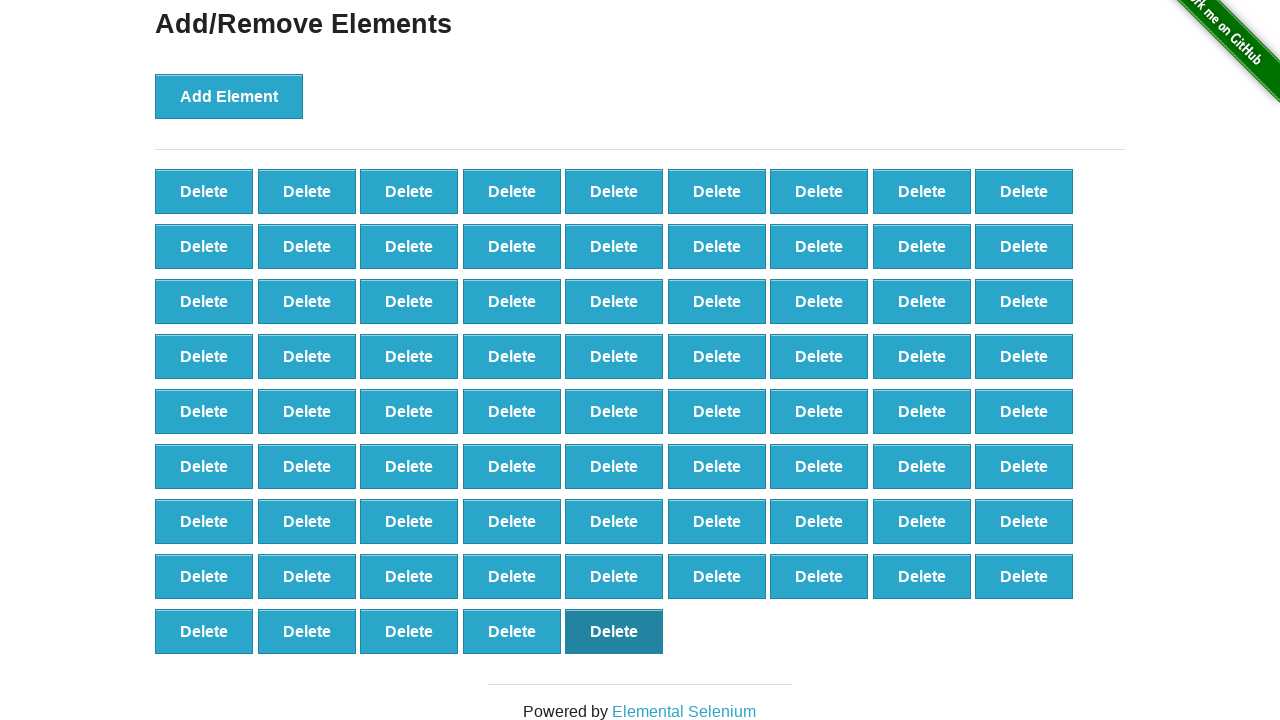

Clicked delete button #77 at (614, 631) on (//button[@onclick='deleteElement()'])[77]
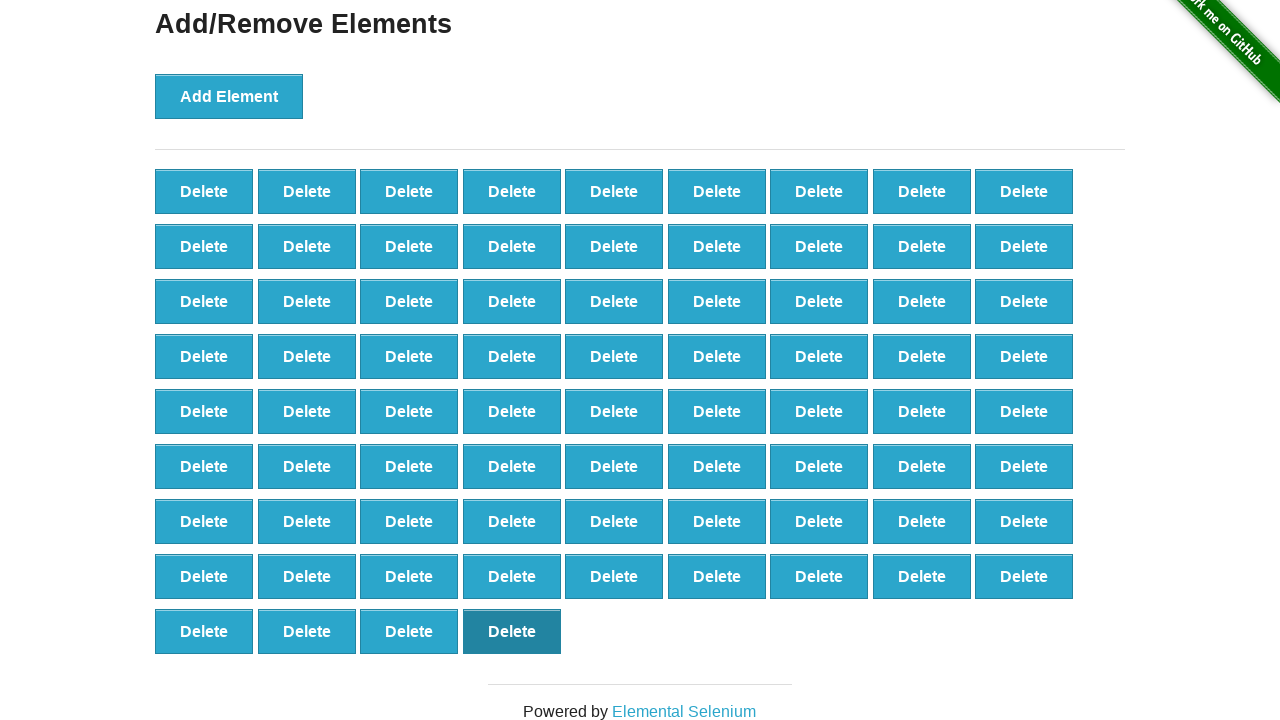

Clicked delete button #76 at (512, 631) on (//button[@onclick='deleteElement()'])[76]
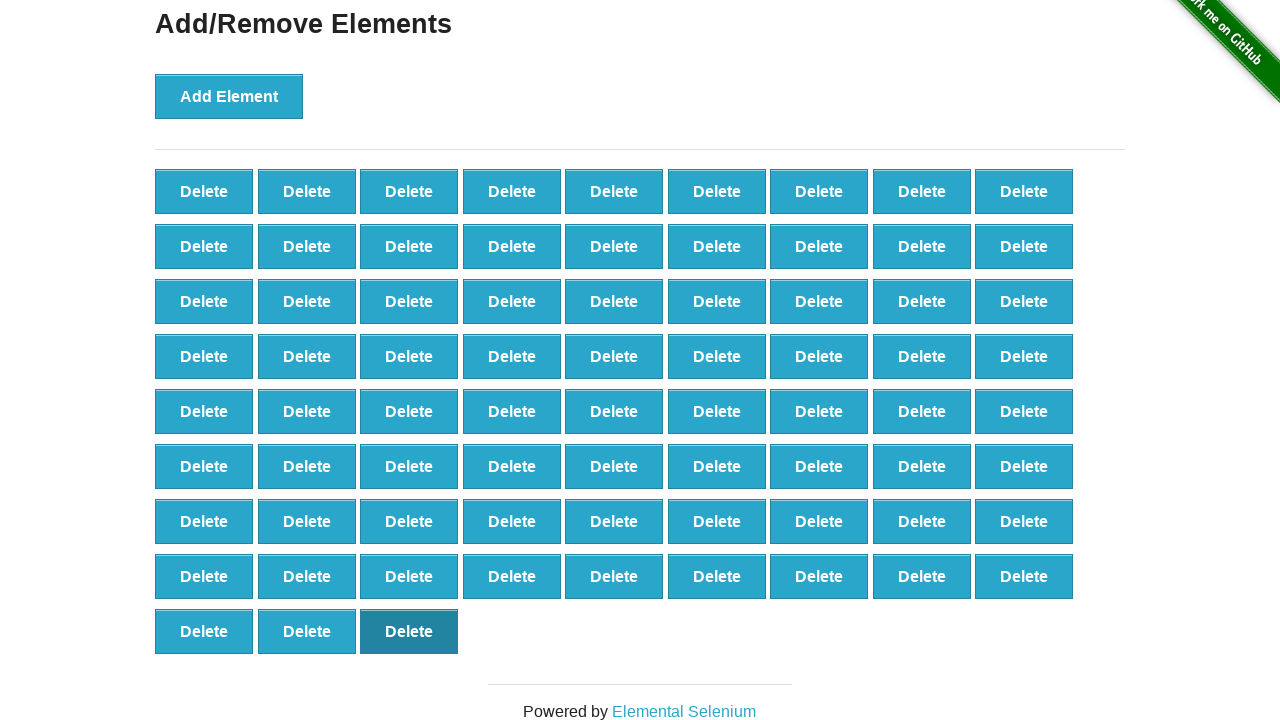

Clicked delete button #75 at (409, 631) on (//button[@onclick='deleteElement()'])[75]
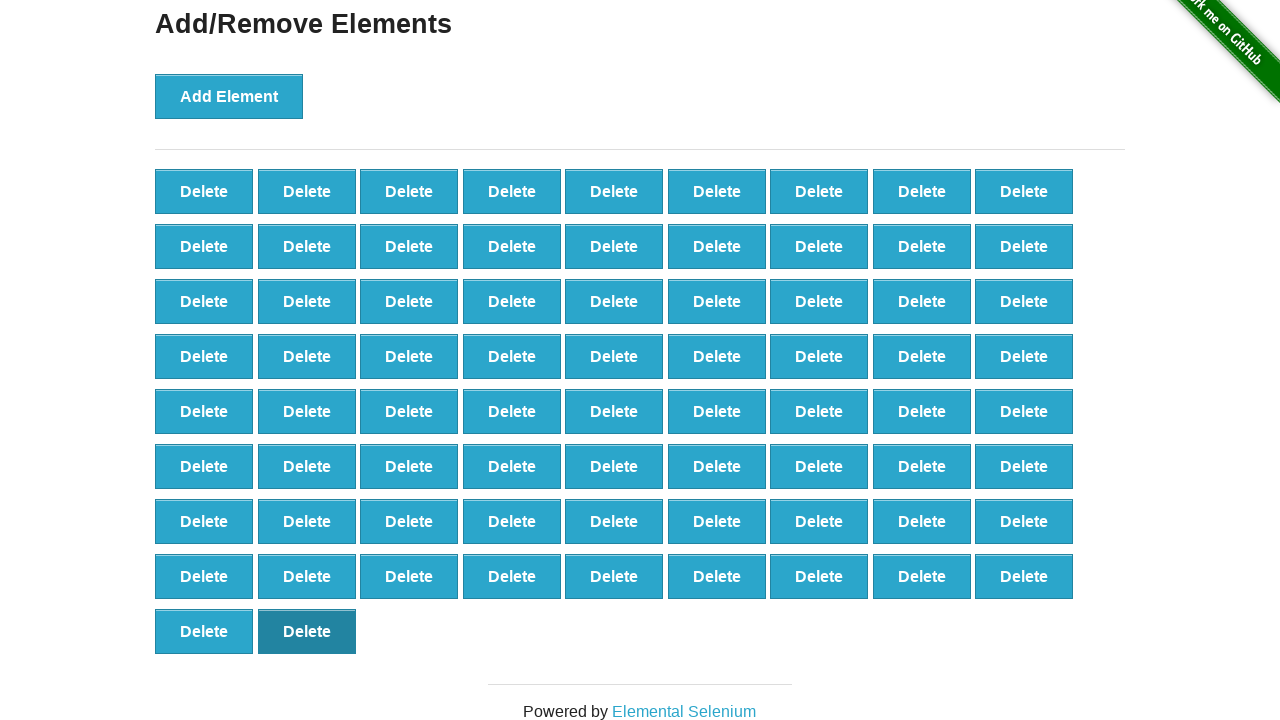

Clicked delete button #74 at (307, 631) on (//button[@onclick='deleteElement()'])[74]
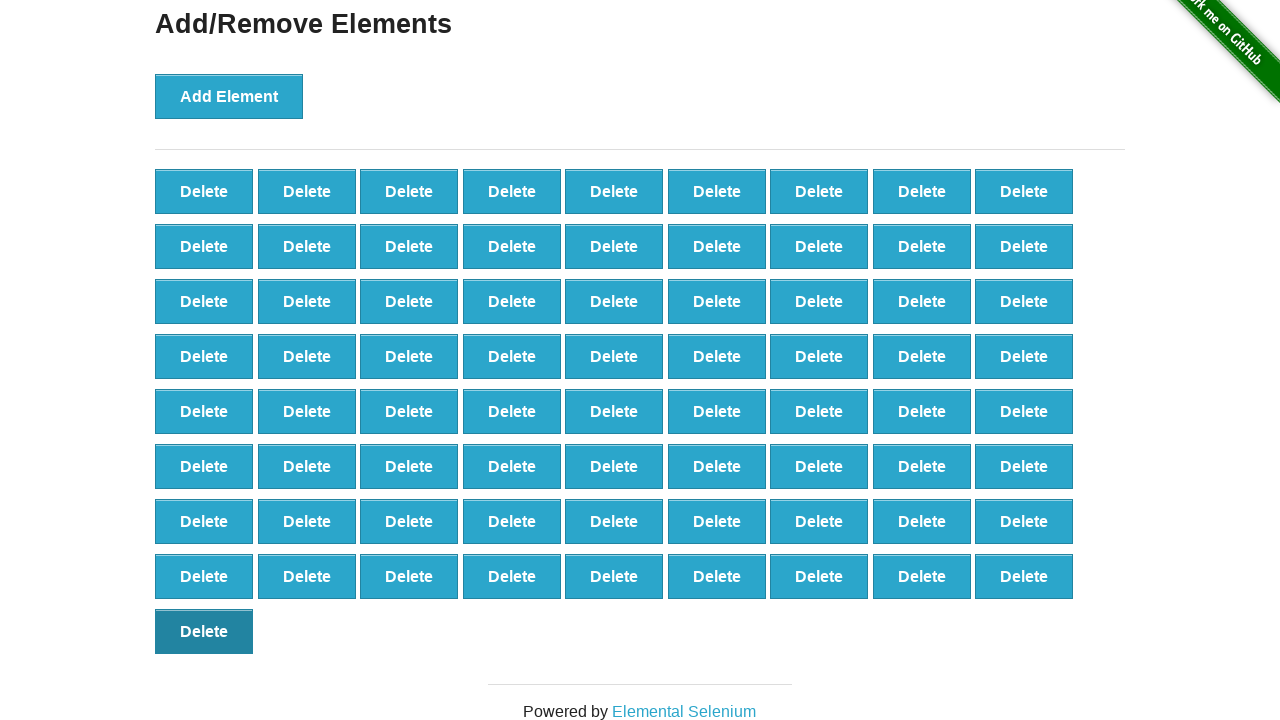

Clicked delete button #73 at (204, 631) on (//button[@onclick='deleteElement()'])[73]
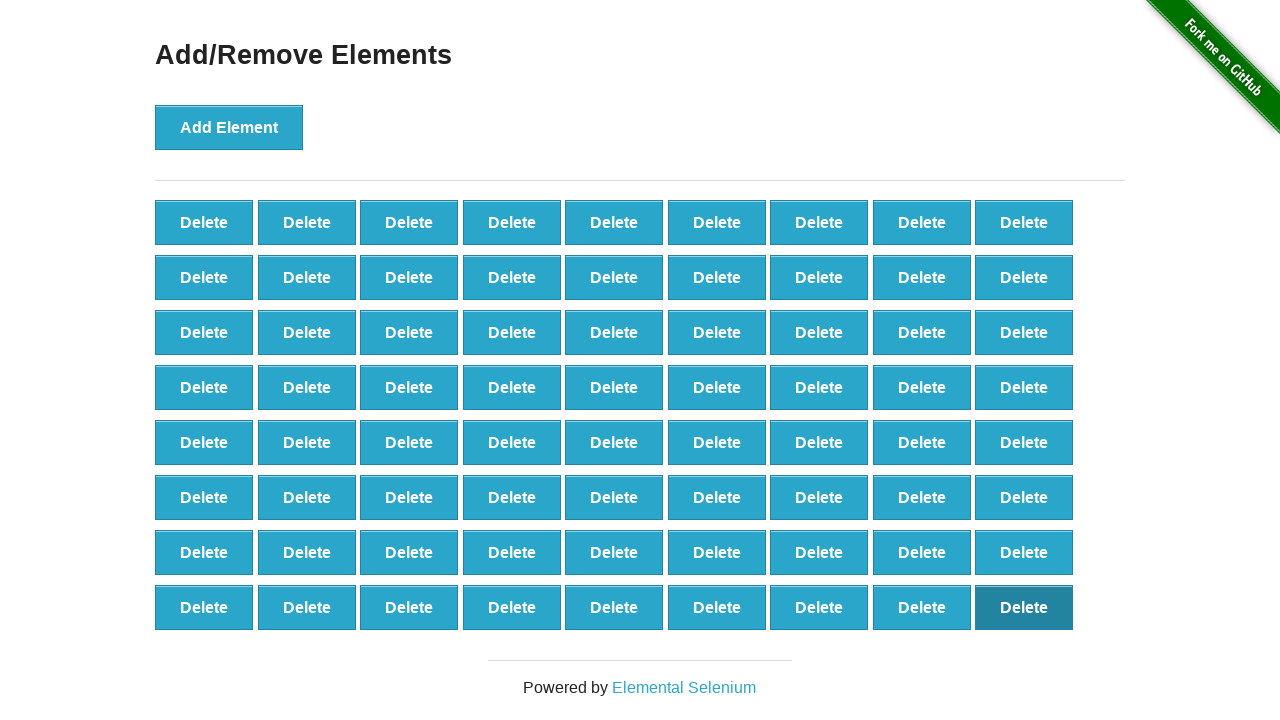

Clicked delete button #72 at (1024, 607) on (//button[@onclick='deleteElement()'])[72]
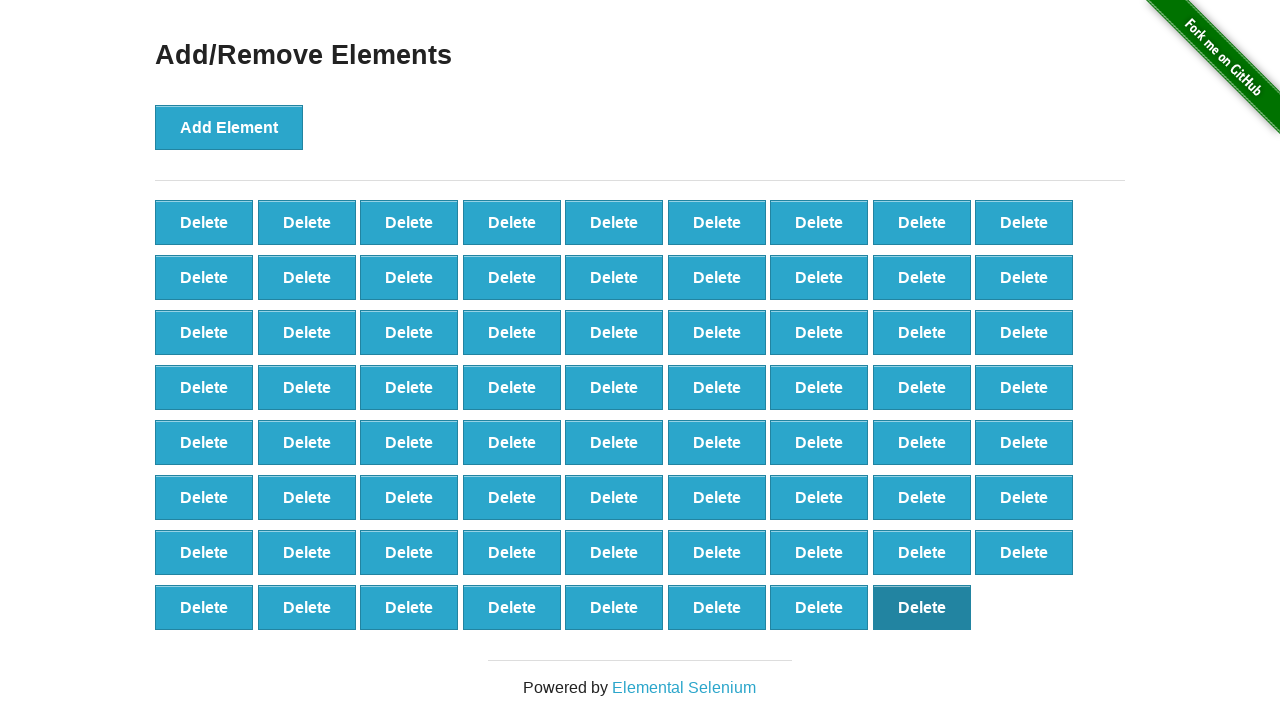

Clicked delete button #71 at (922, 607) on (//button[@onclick='deleteElement()'])[71]
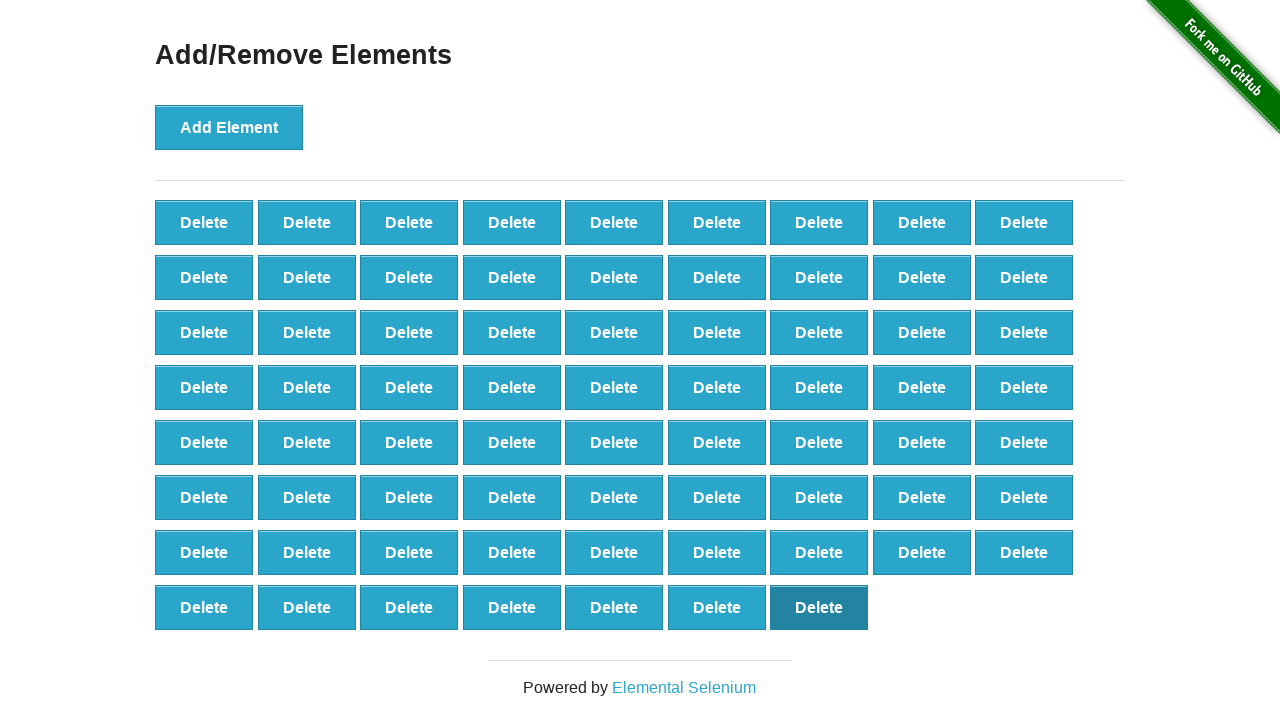

Clicked delete button #70 at (819, 607) on (//button[@onclick='deleteElement()'])[70]
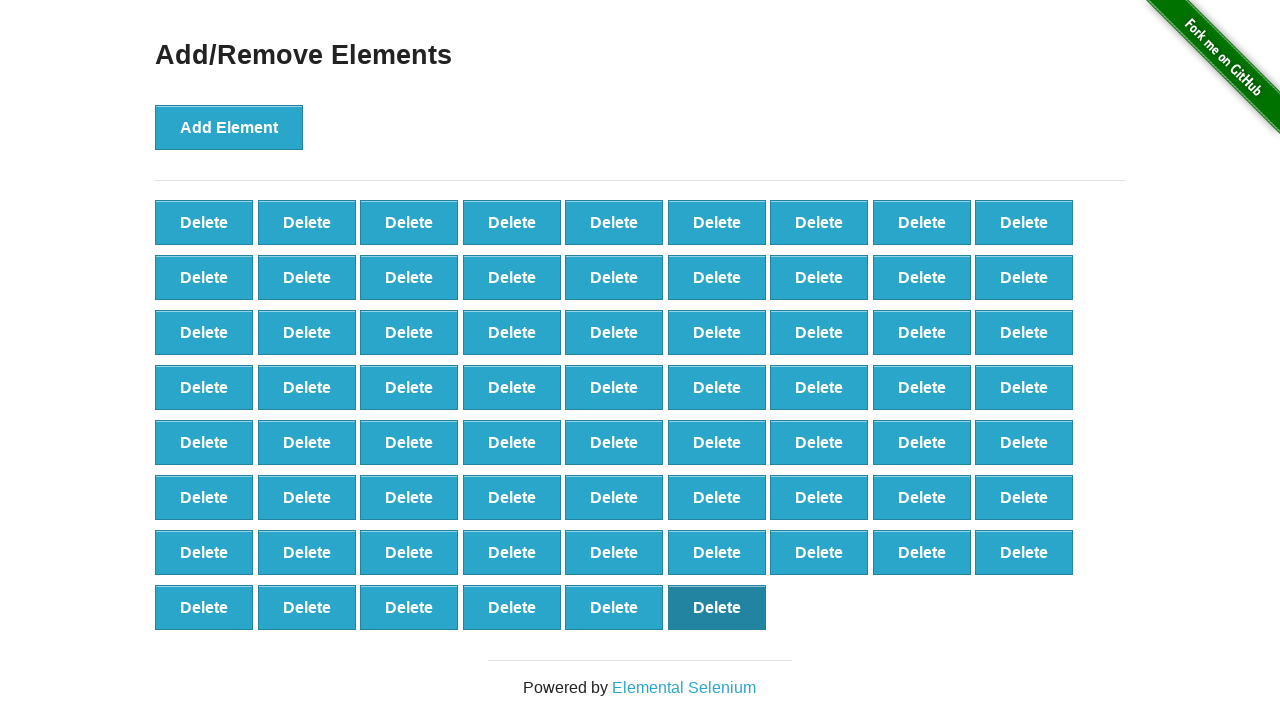

Clicked delete button #69 at (717, 607) on (//button[@onclick='deleteElement()'])[69]
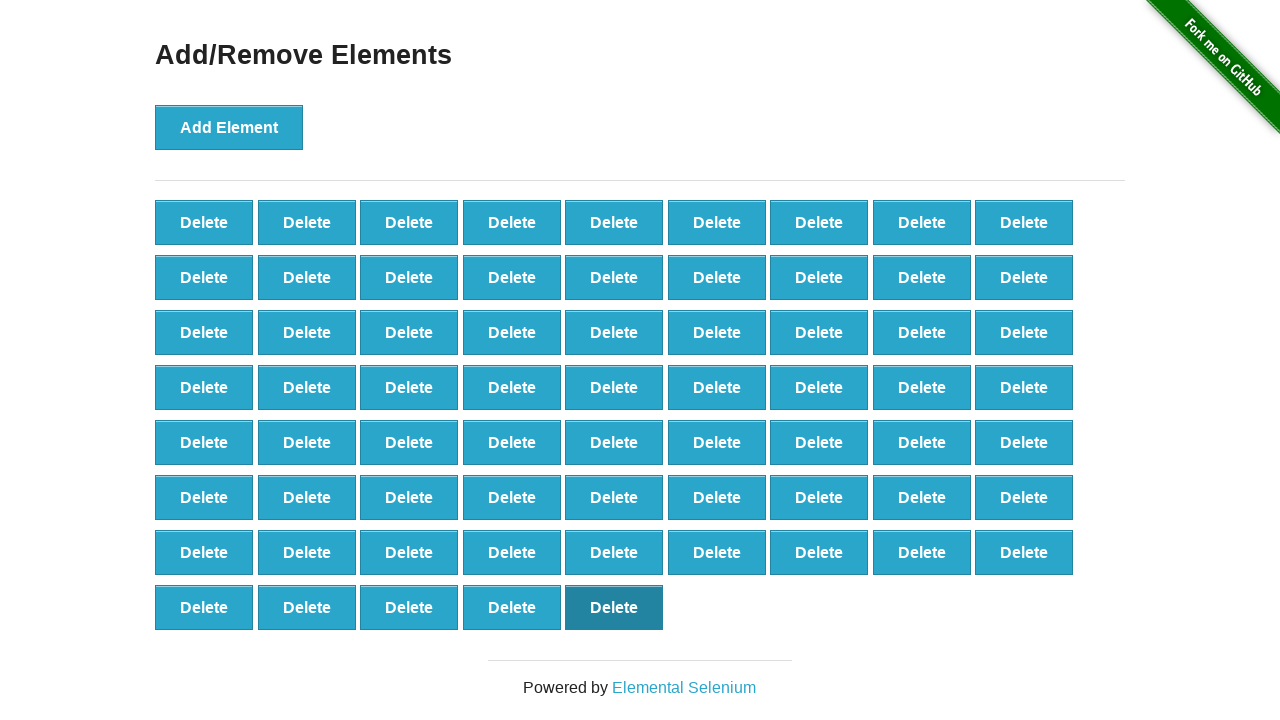

Clicked delete button #68 at (614, 607) on (//button[@onclick='deleteElement()'])[68]
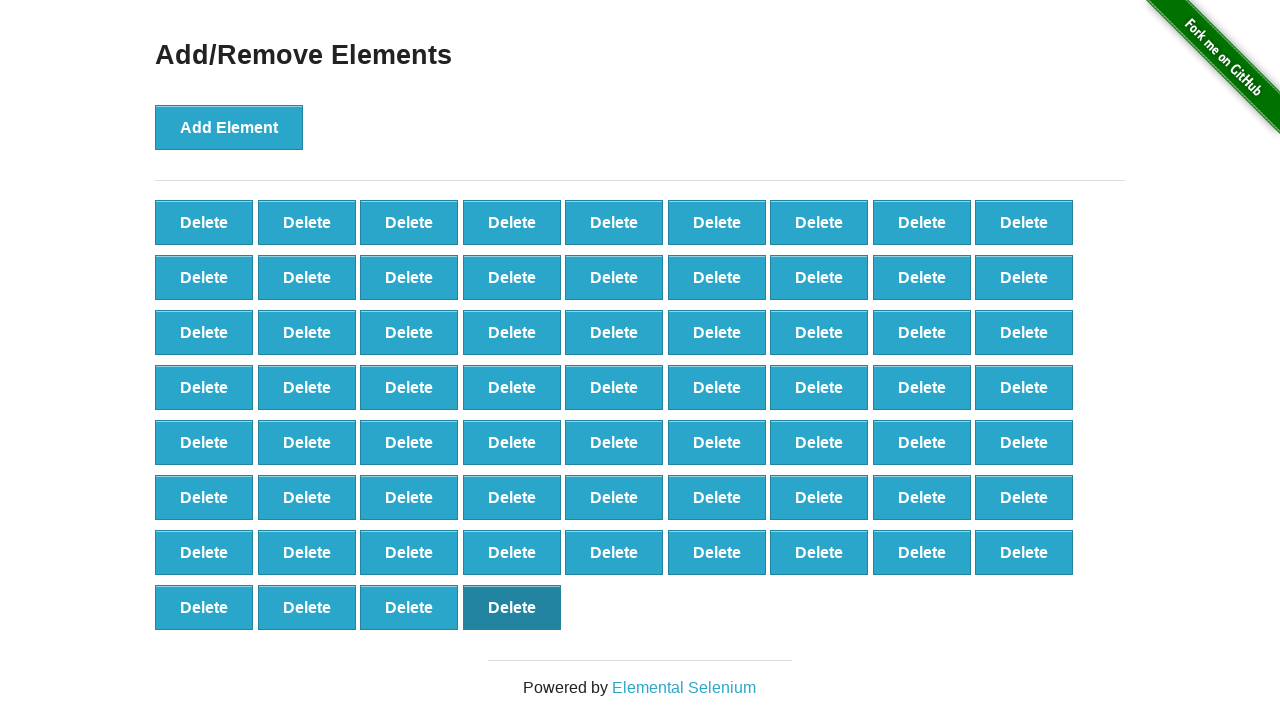

Clicked delete button #67 at (512, 607) on (//button[@onclick='deleteElement()'])[67]
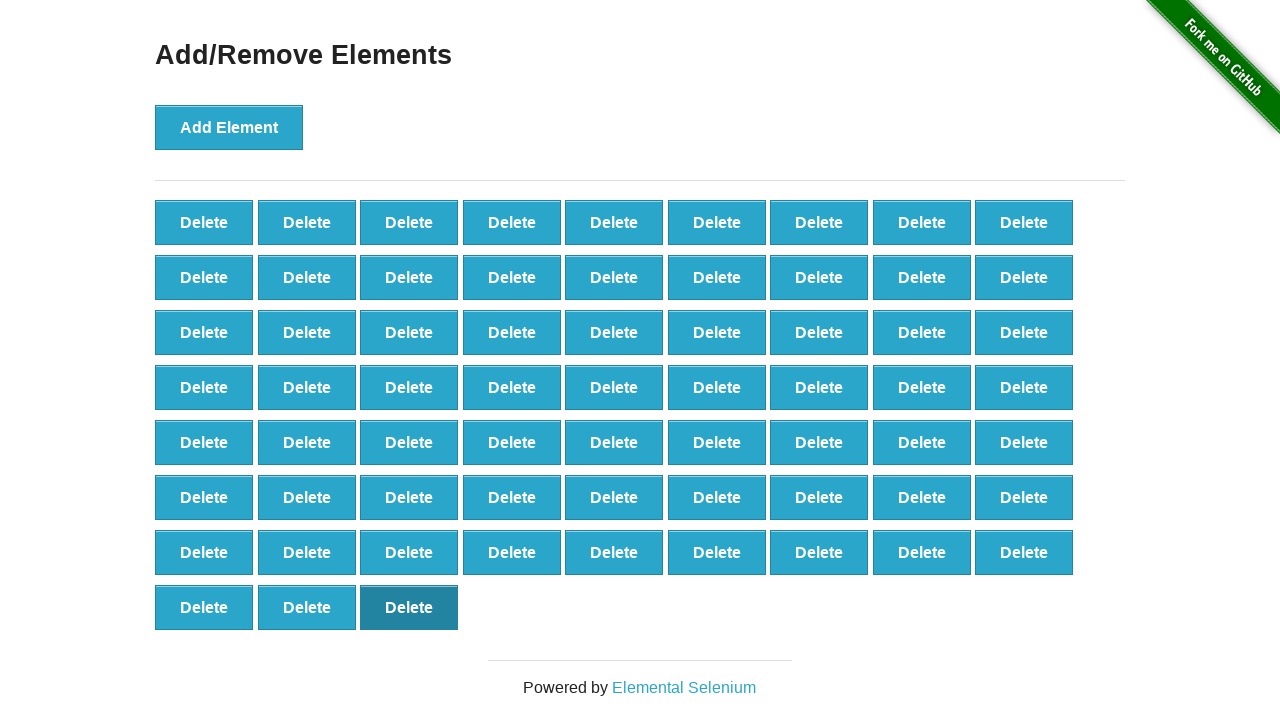

Clicked delete button #66 at (409, 607) on (//button[@onclick='deleteElement()'])[66]
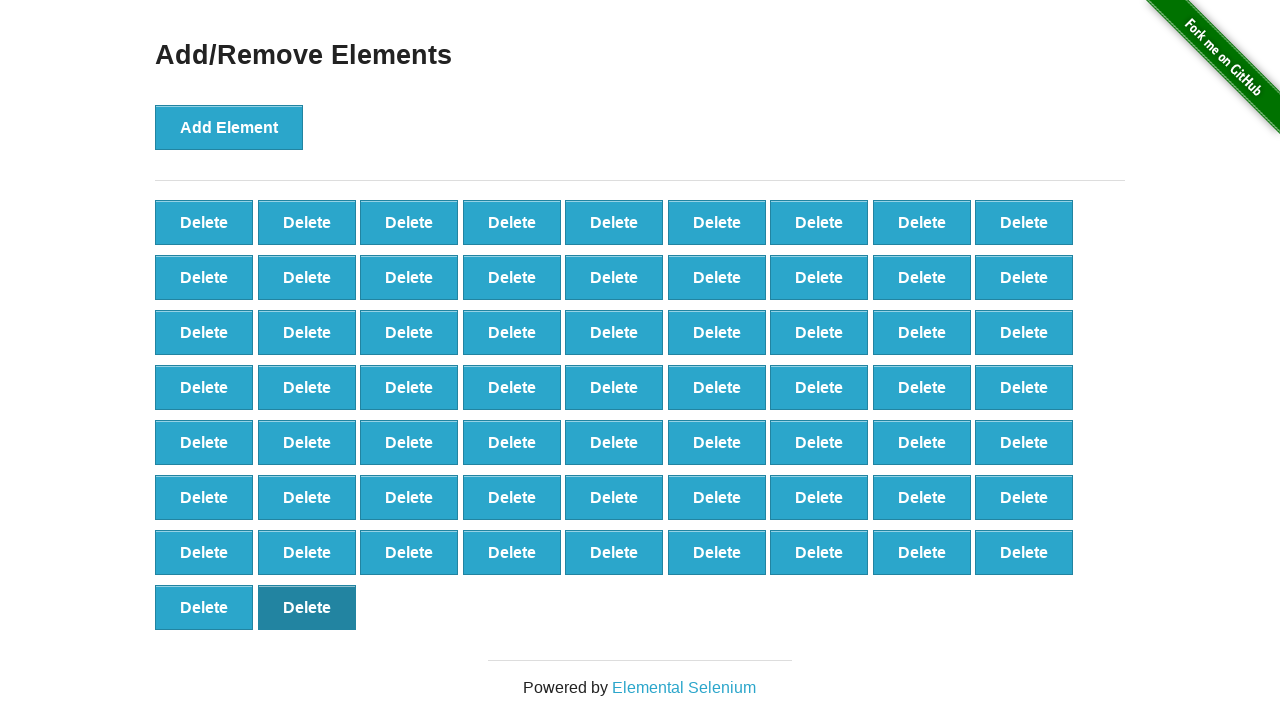

Clicked delete button #65 at (307, 607) on (//button[@onclick='deleteElement()'])[65]
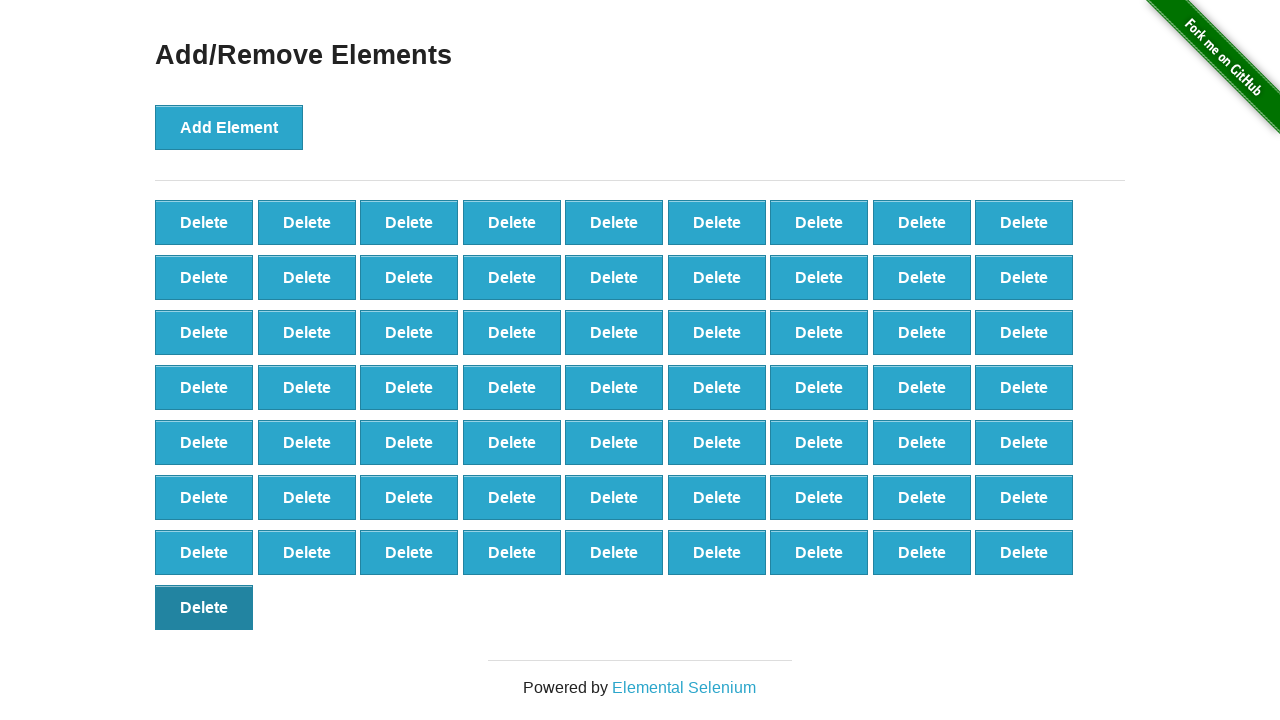

Clicked delete button #64 at (204, 607) on (//button[@onclick='deleteElement()'])[64]
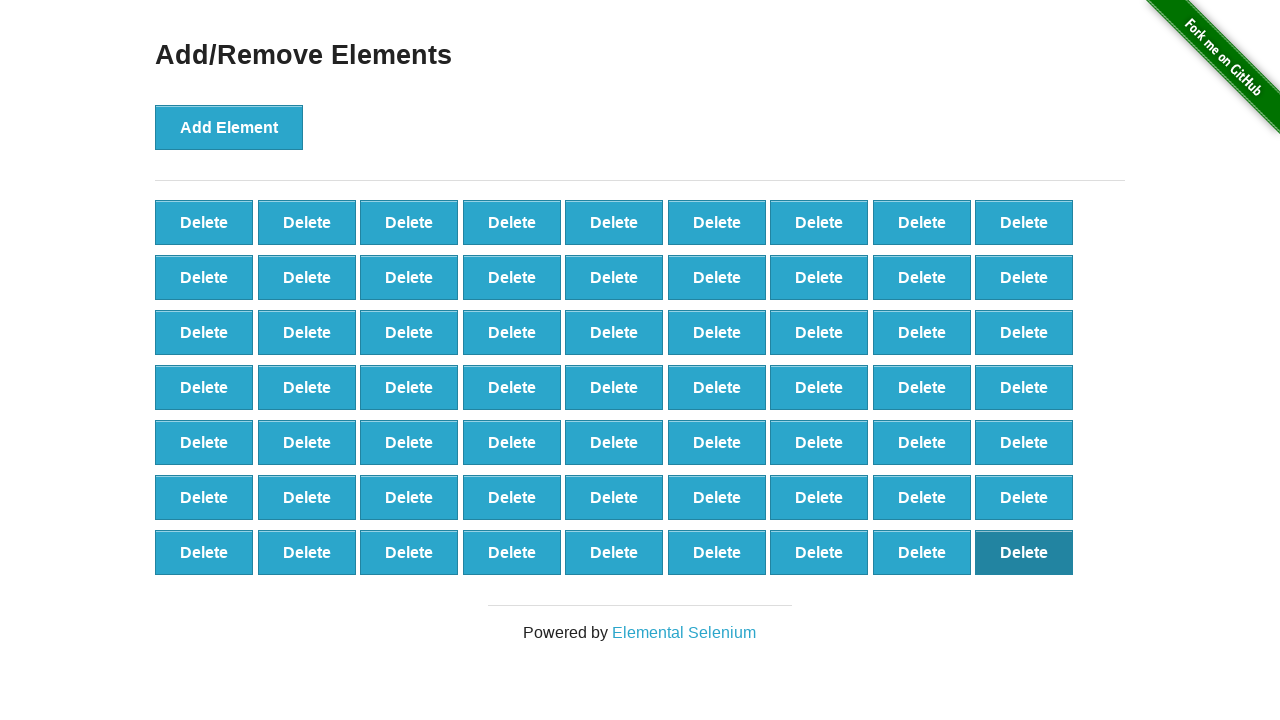

Clicked delete button #63 at (1024, 552) on (//button[@onclick='deleteElement()'])[63]
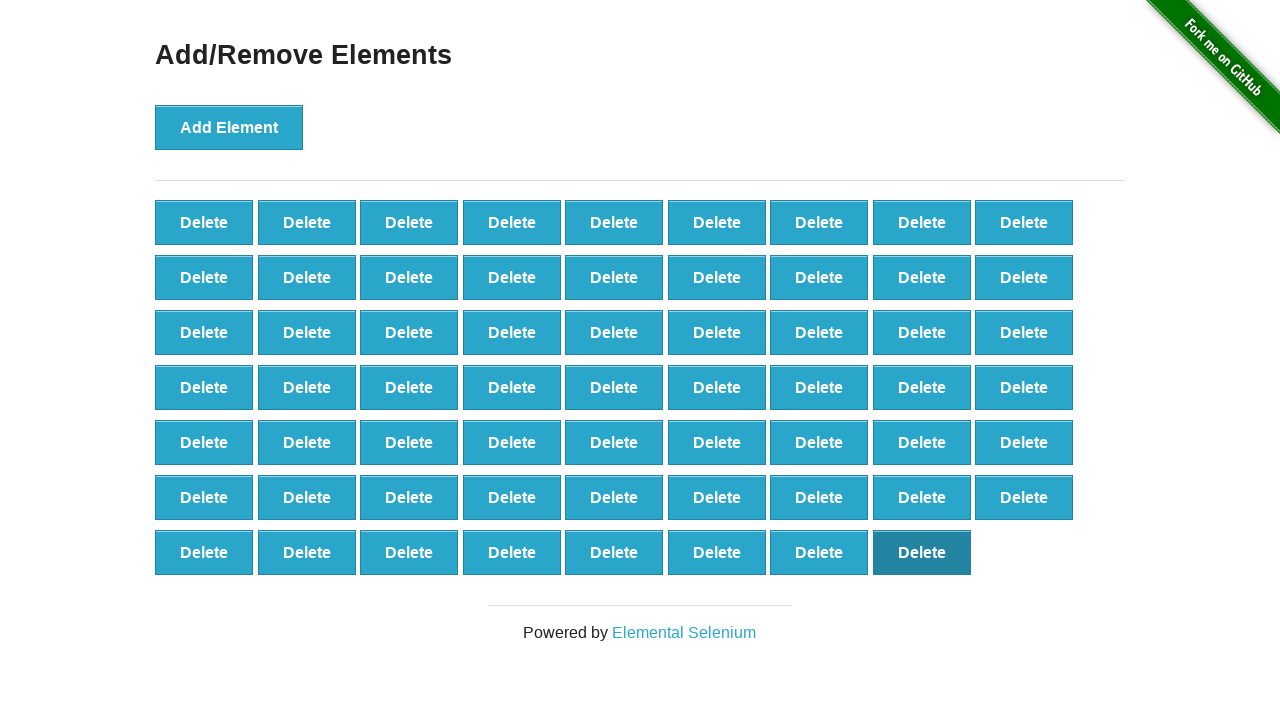

Clicked delete button #62 at (922, 552) on (//button[@onclick='deleteElement()'])[62]
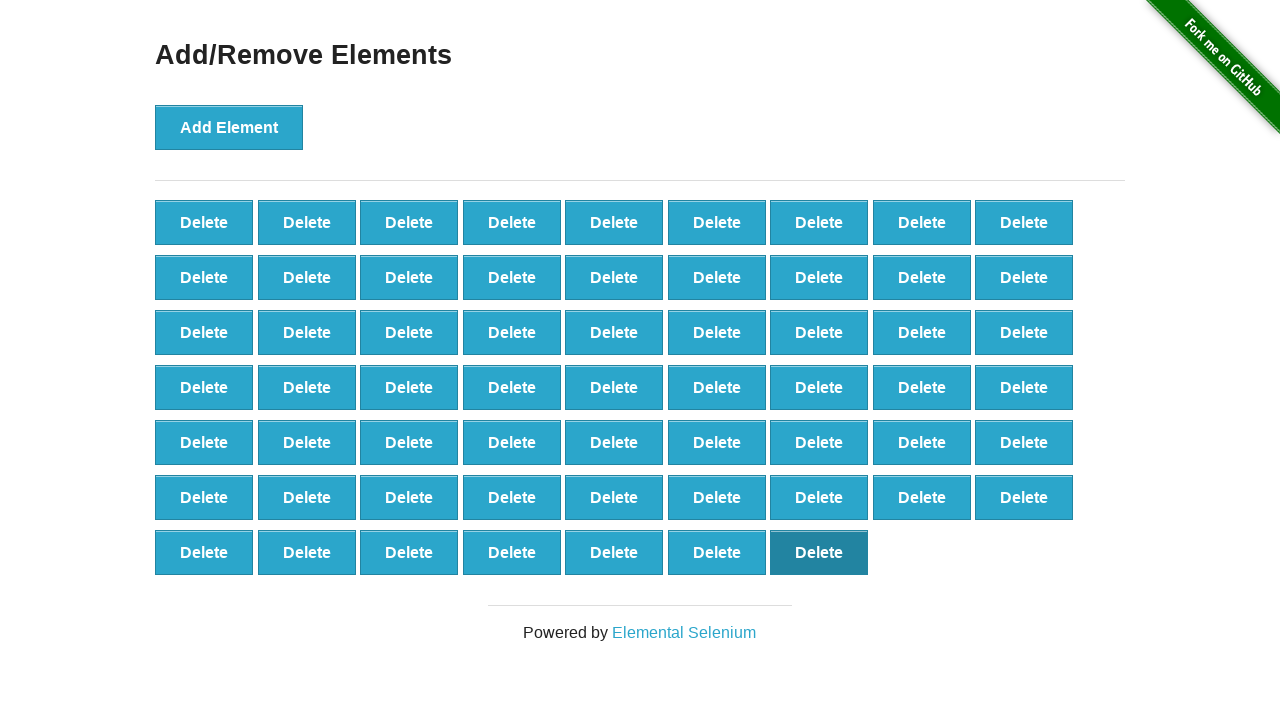

Clicked delete button #61 at (819, 552) on (//button[@onclick='deleteElement()'])[61]
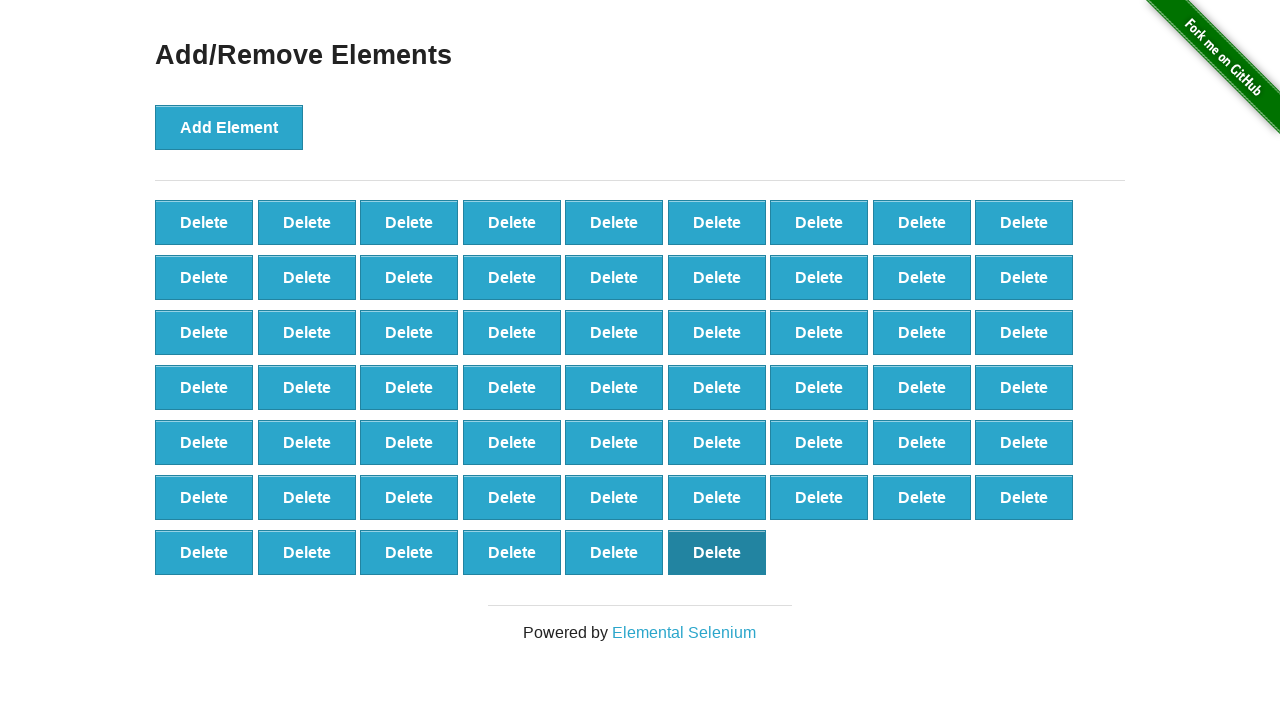

Clicked delete button #60 at (717, 552) on (//button[@onclick='deleteElement()'])[60]
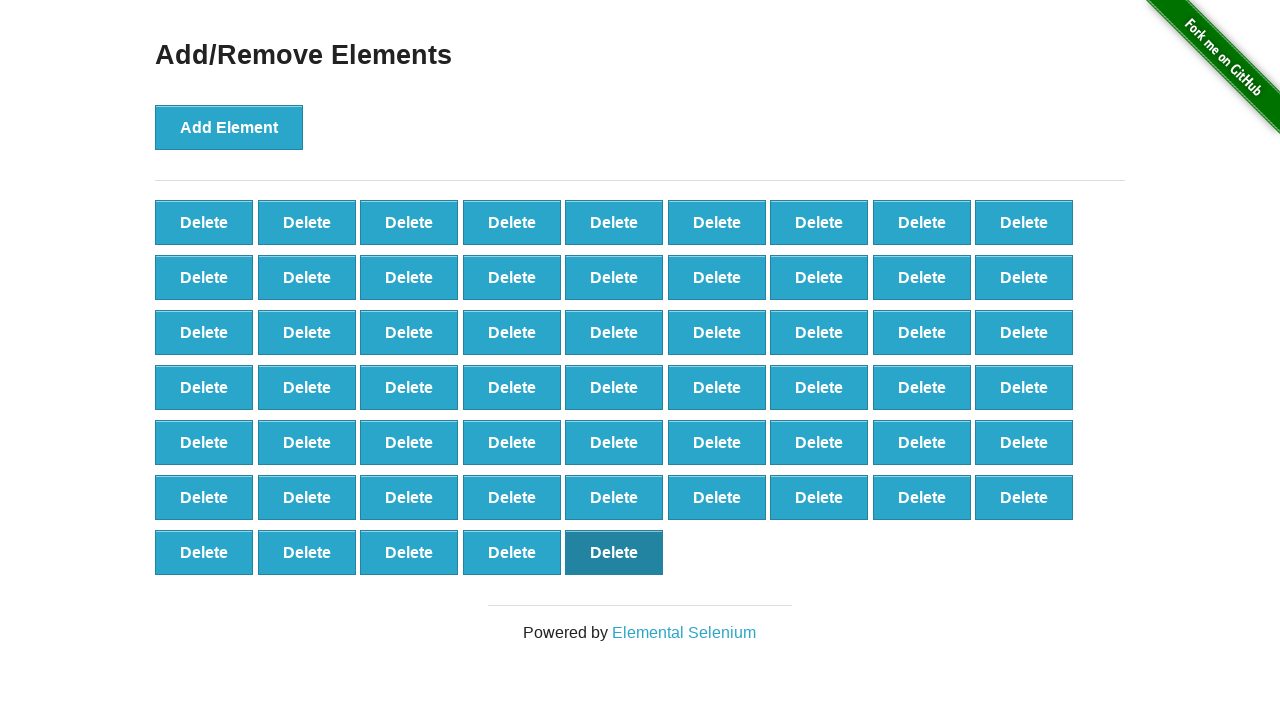

Clicked delete button #59 at (614, 552) on (//button[@onclick='deleteElement()'])[59]
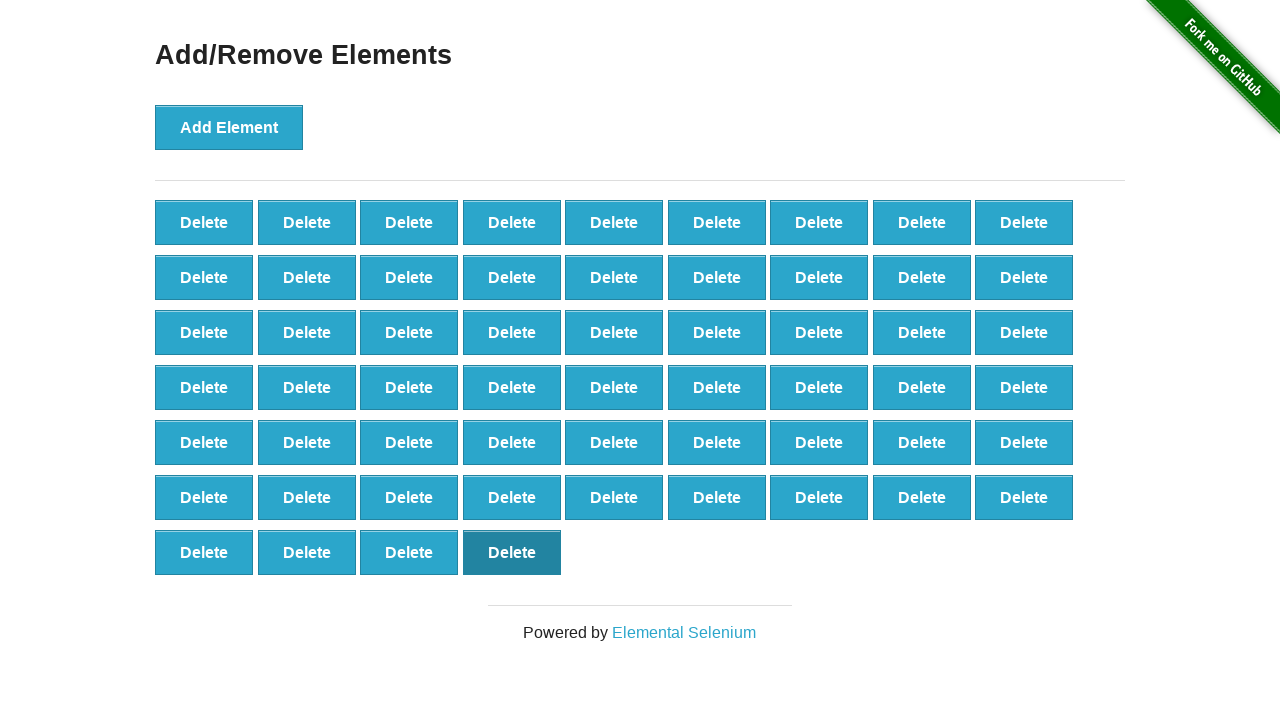

Clicked delete button #58 at (512, 552) on (//button[@onclick='deleteElement()'])[58]
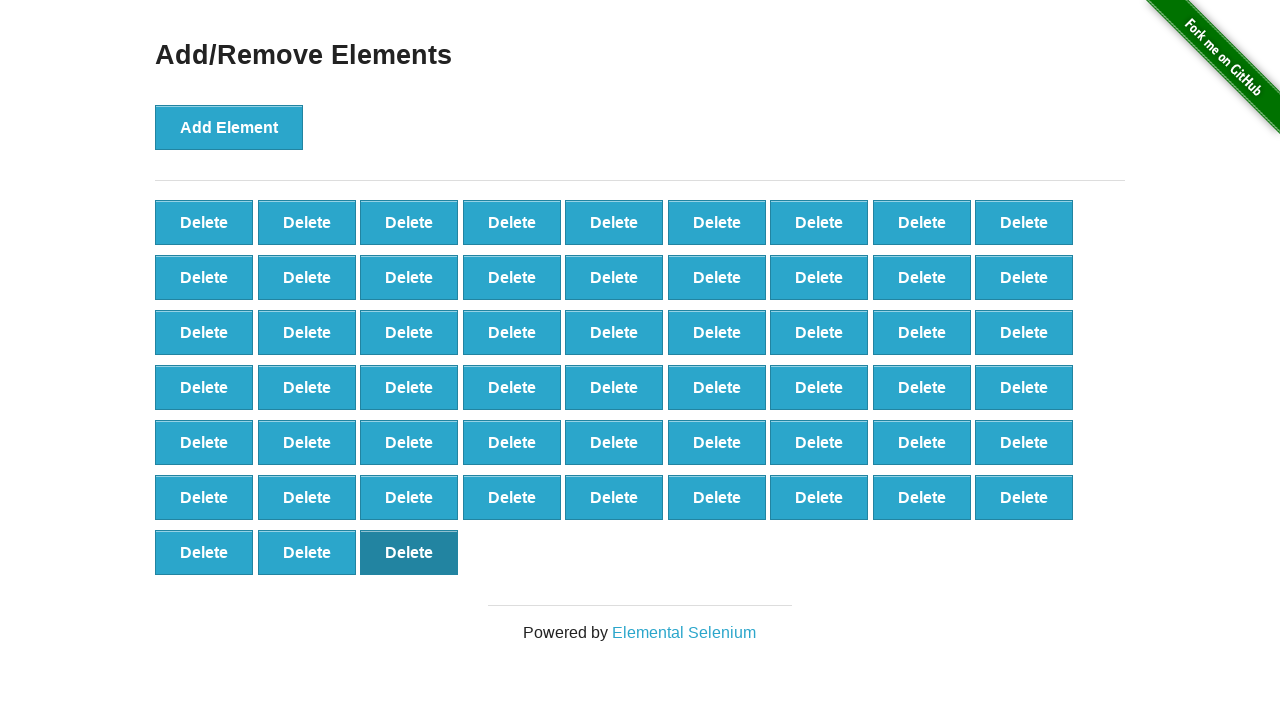

Clicked delete button #57 at (409, 552) on (//button[@onclick='deleteElement()'])[57]
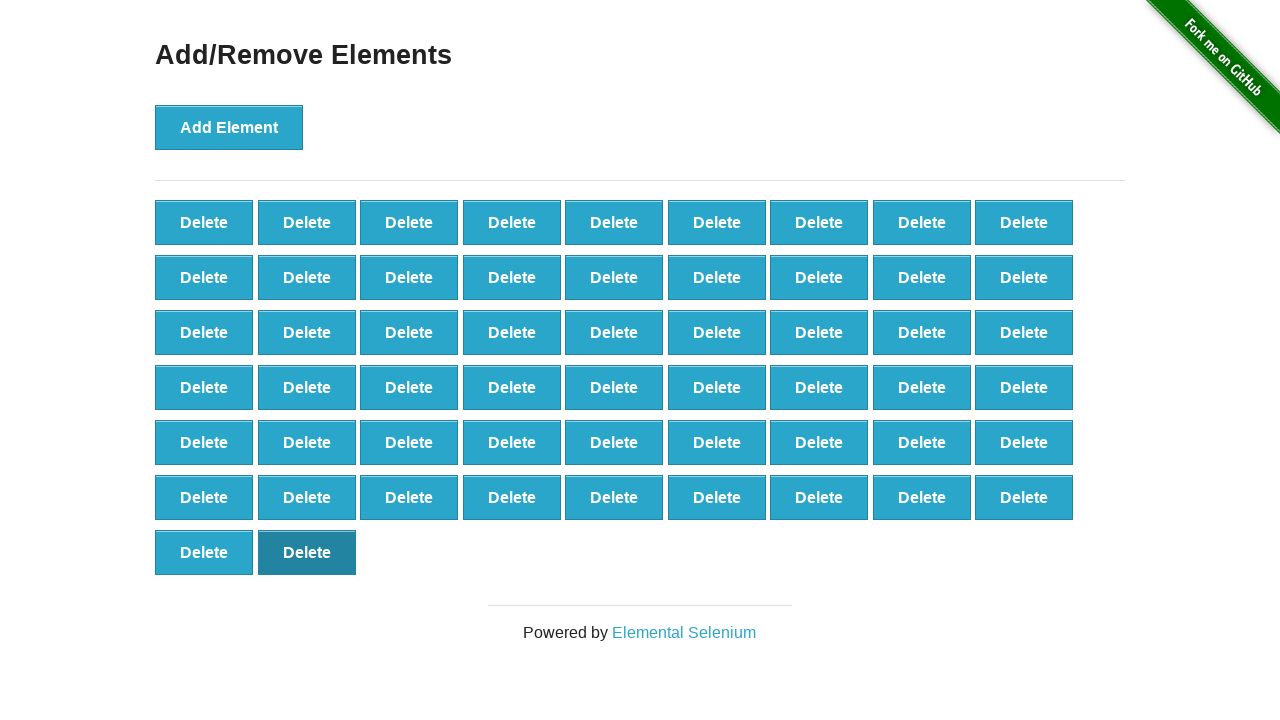

Clicked delete button #56 at (307, 552) on (//button[@onclick='deleteElement()'])[56]
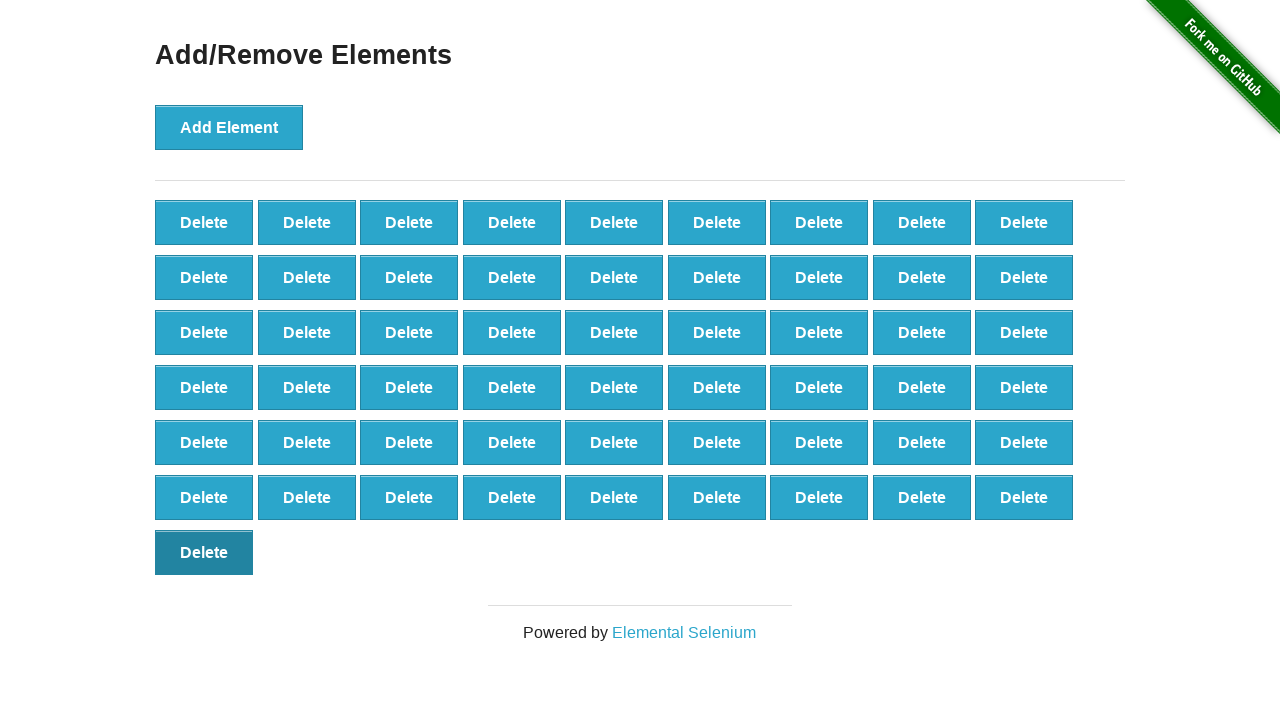

Clicked delete button #55 at (204, 552) on (//button[@onclick='deleteElement()'])[55]
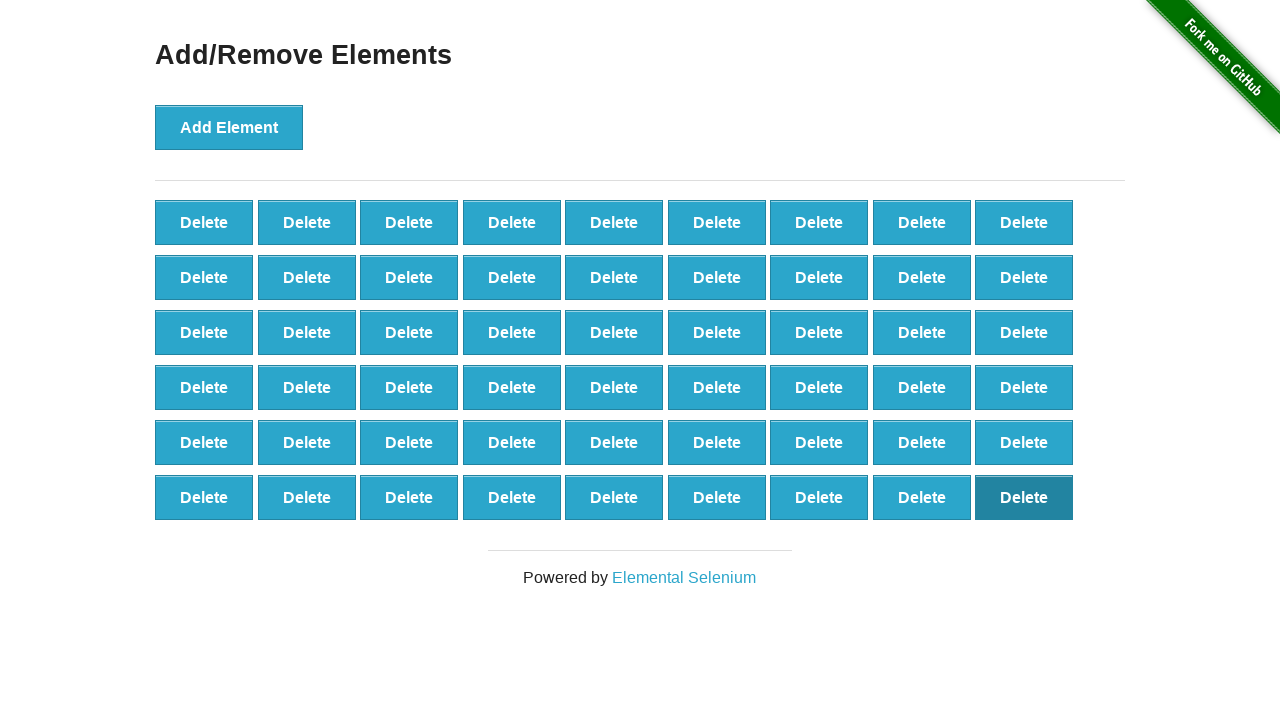

Clicked delete button #54 at (1024, 497) on (//button[@onclick='deleteElement()'])[54]
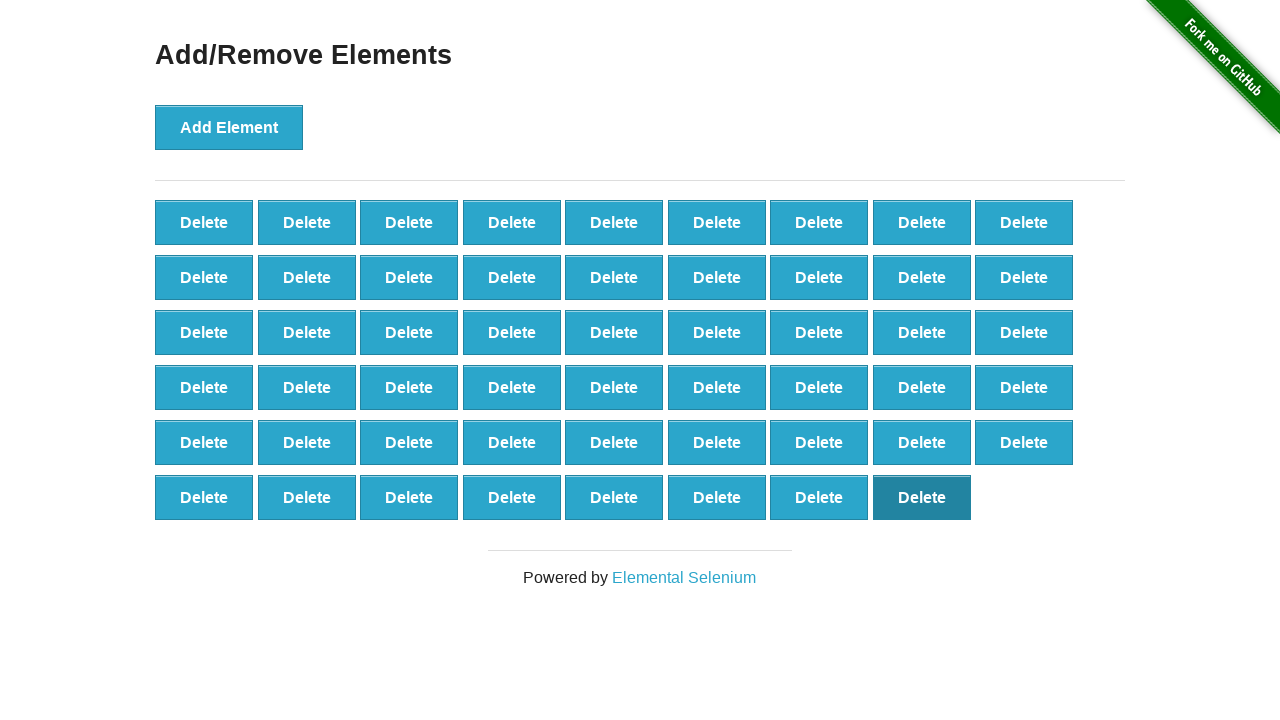

Clicked delete button #53 at (922, 497) on (//button[@onclick='deleteElement()'])[53]
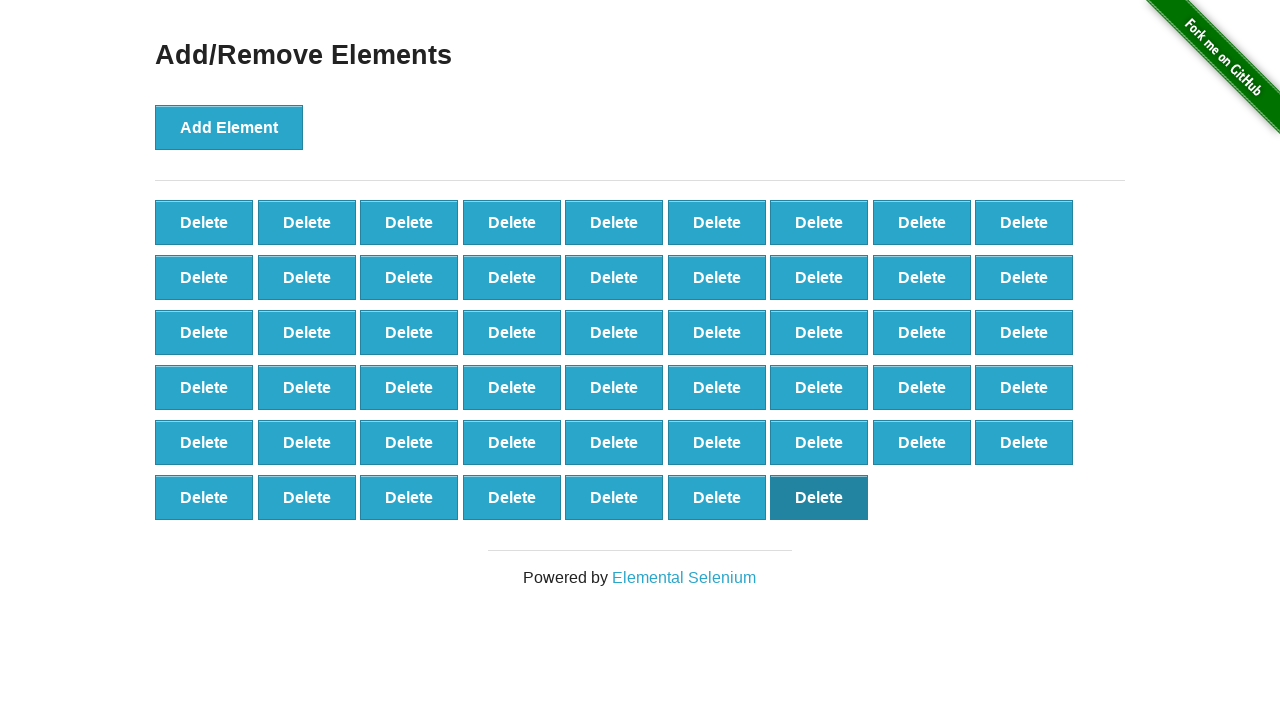

Clicked delete button #52 at (819, 497) on (//button[@onclick='deleteElement()'])[52]
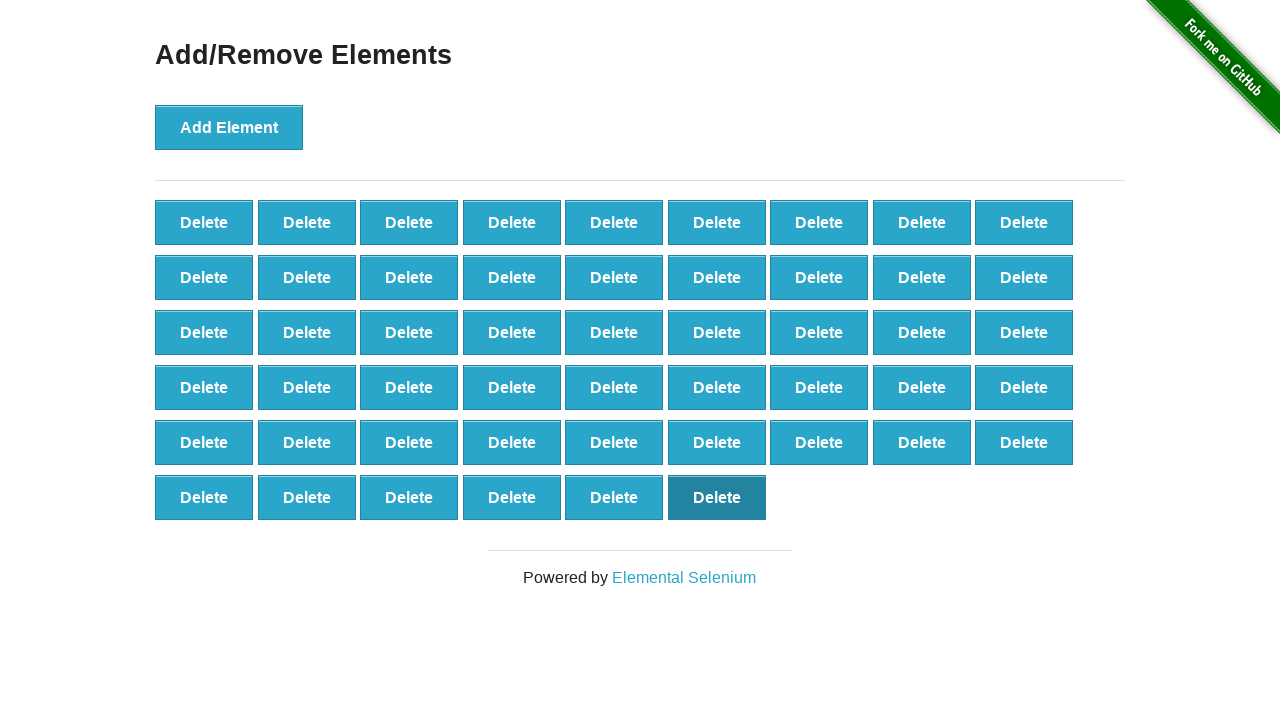

Clicked delete button #51 at (717, 497) on (//button[@onclick='deleteElement()'])[51]
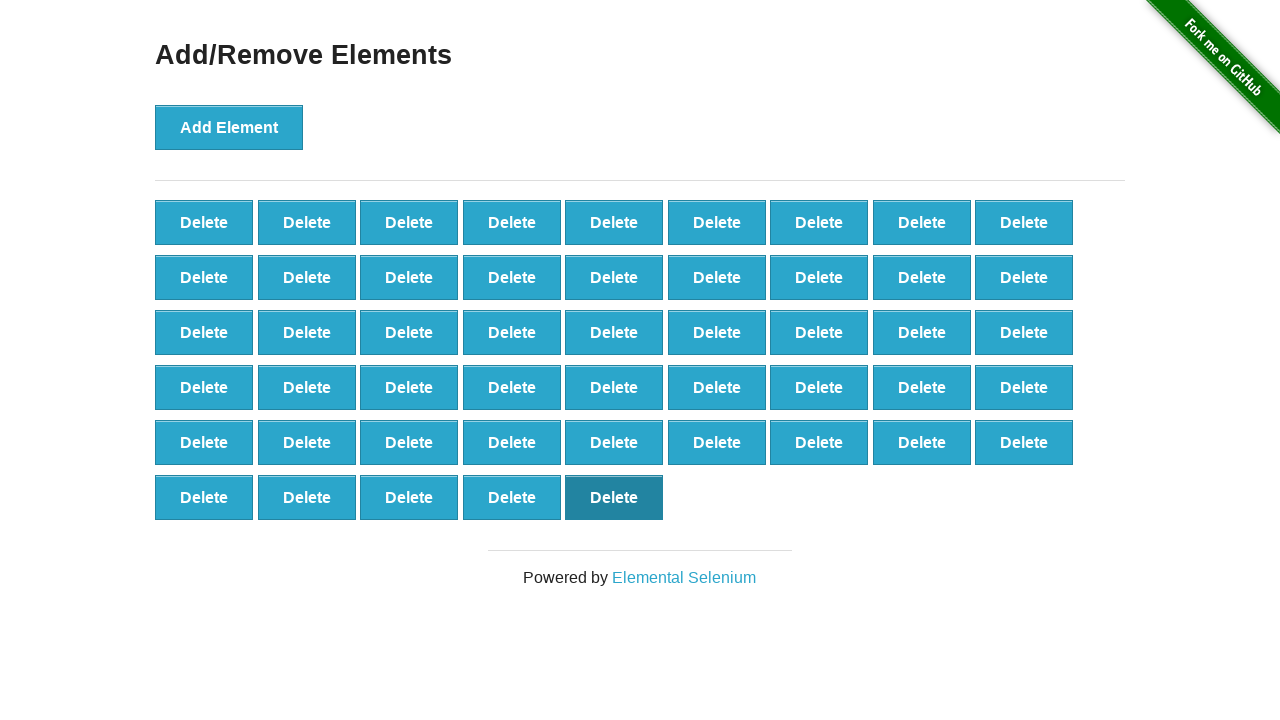

Clicked delete button #50 at (614, 497) on (//button[@onclick='deleteElement()'])[50]
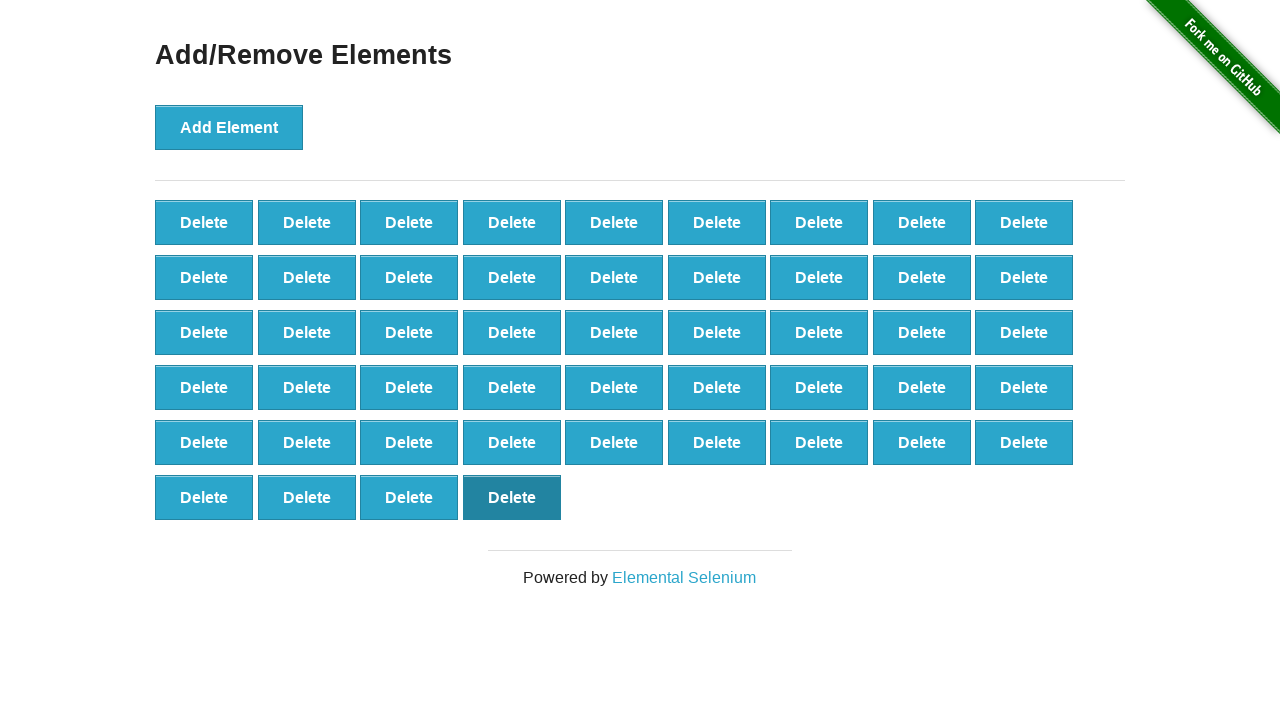

Clicked delete button #49 at (512, 497) on (//button[@onclick='deleteElement()'])[49]
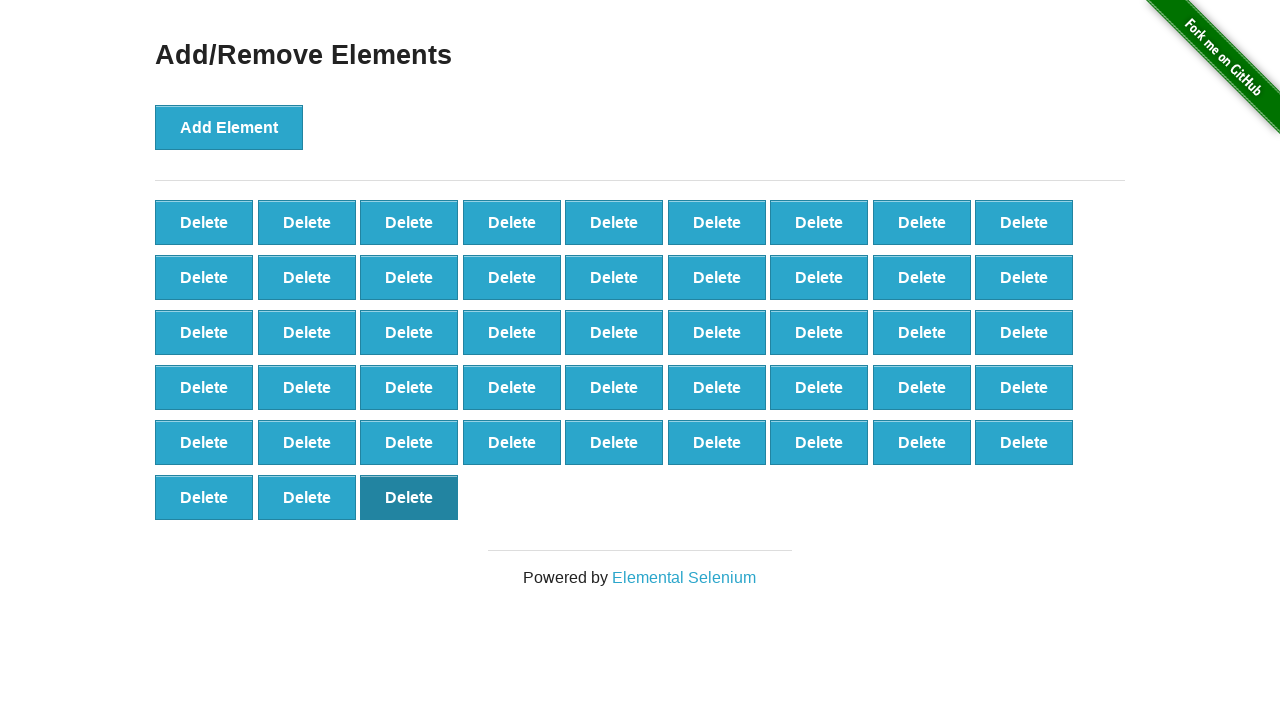

Clicked delete button #48 at (409, 497) on (//button[@onclick='deleteElement()'])[48]
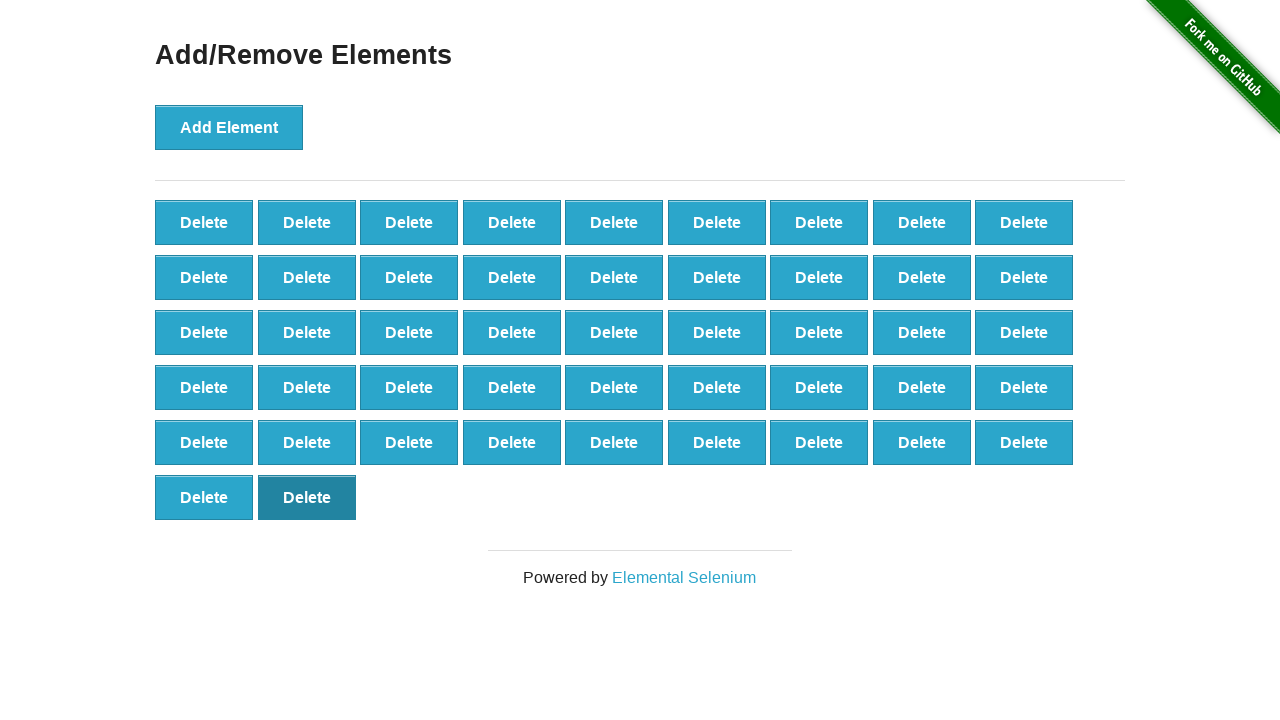

Clicked delete button #47 at (307, 497) on (//button[@onclick='deleteElement()'])[47]
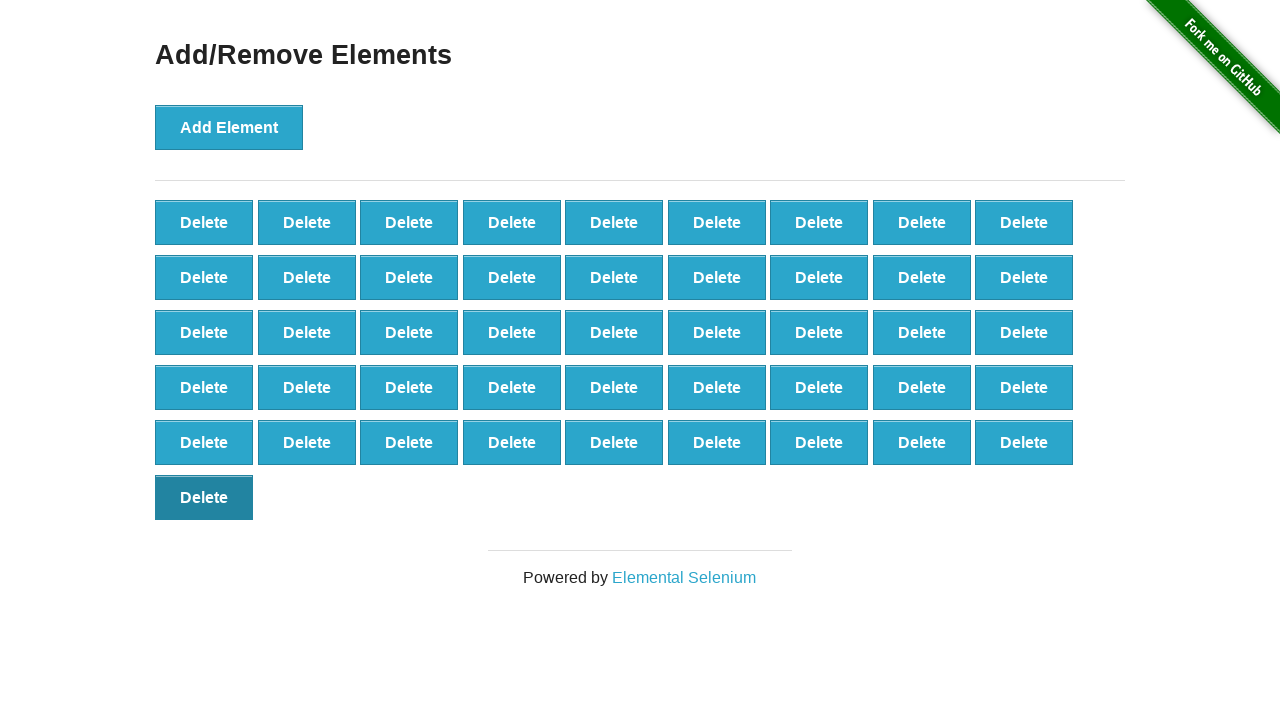

Clicked delete button #46 at (204, 497) on (//button[@onclick='deleteElement()'])[46]
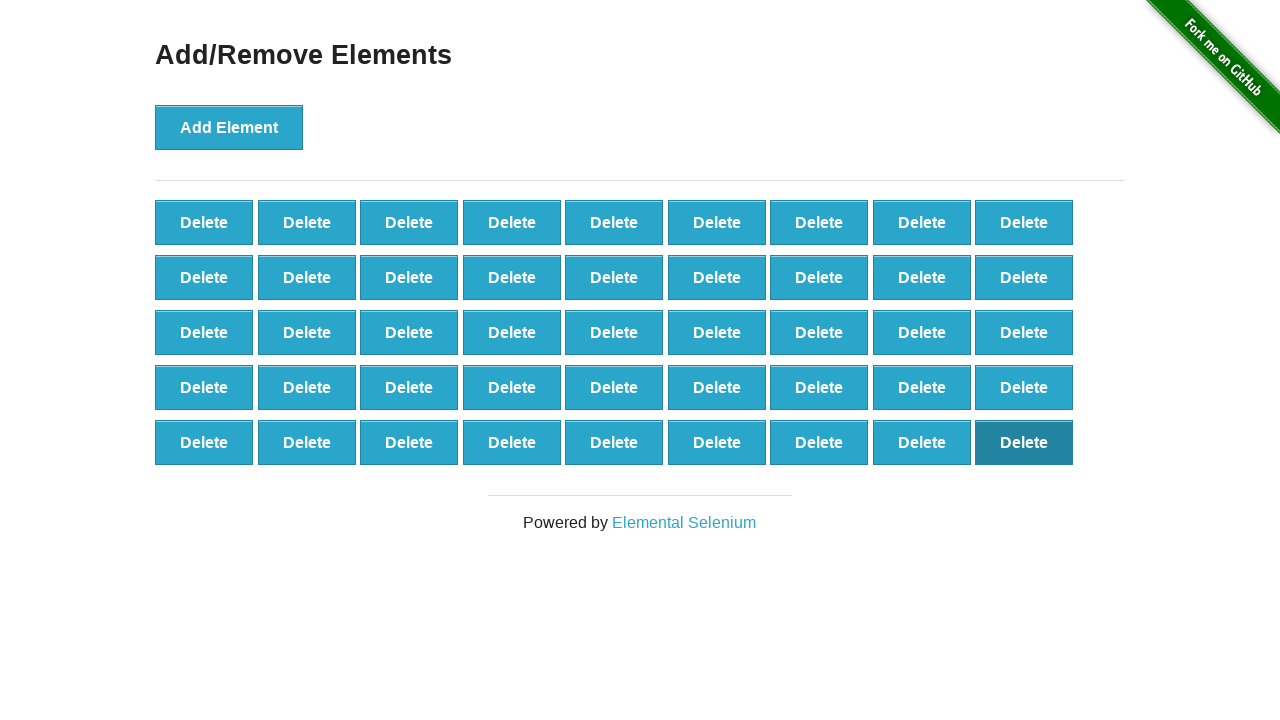

Clicked delete button #45 at (1024, 442) on (//button[@onclick='deleteElement()'])[45]
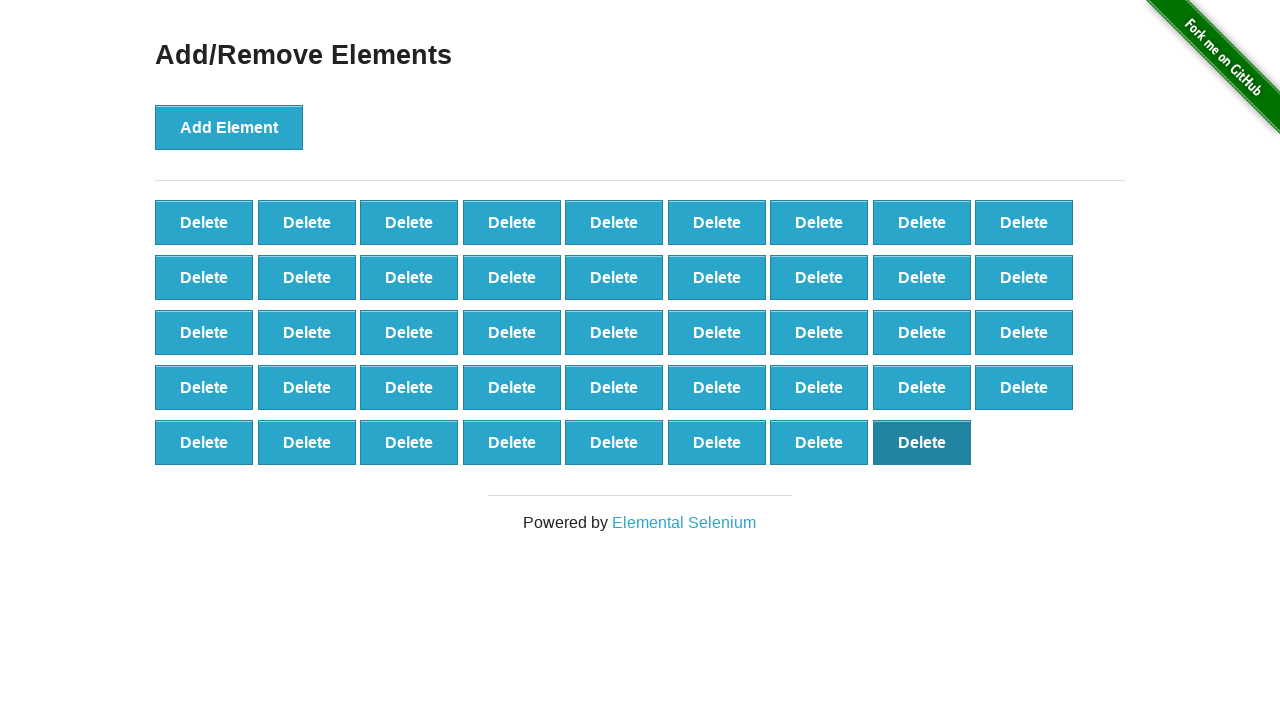

Clicked delete button #44 at (922, 442) on (//button[@onclick='deleteElement()'])[44]
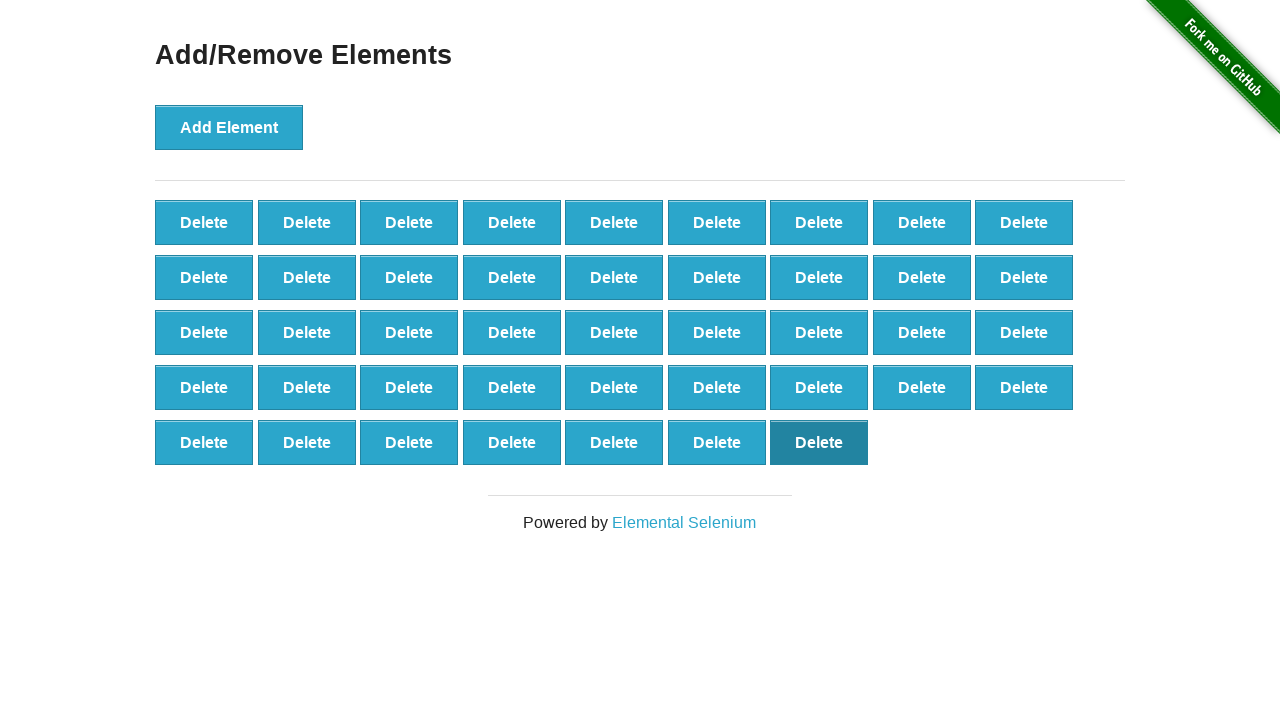

Clicked delete button #43 at (819, 442) on (//button[@onclick='deleteElement()'])[43]
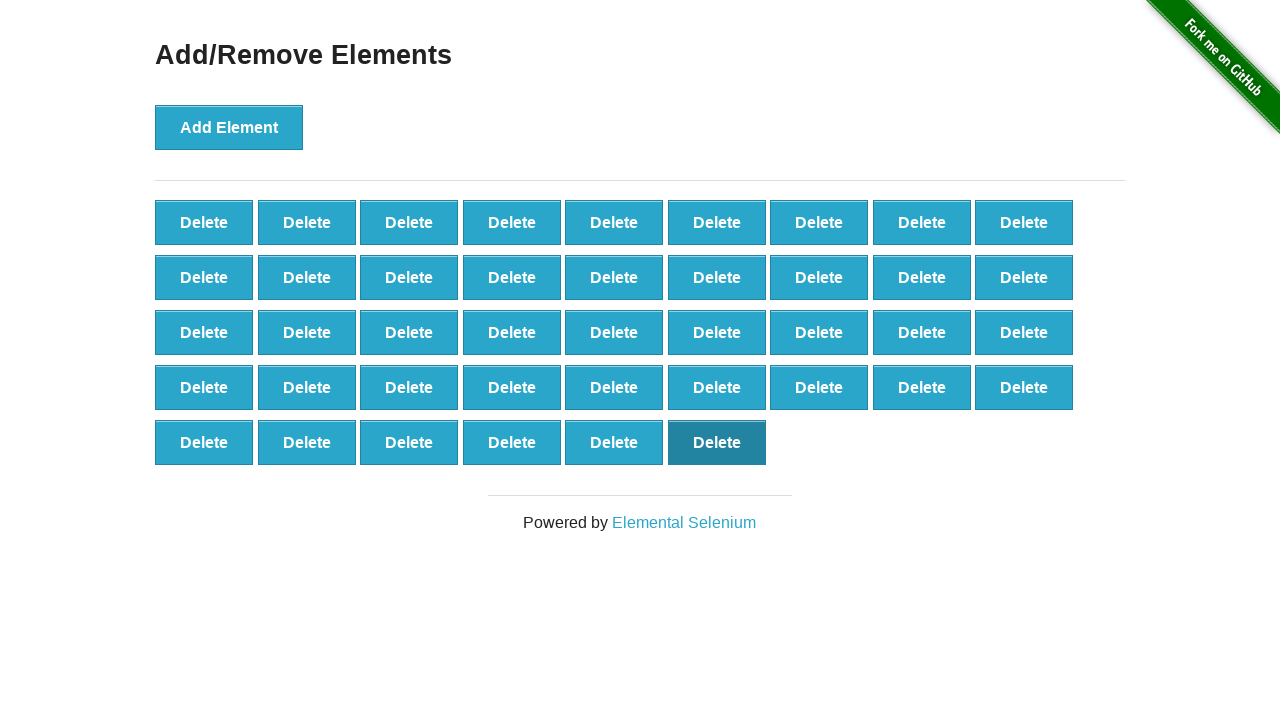

Clicked delete button #42 at (717, 442) on (//button[@onclick='deleteElement()'])[42]
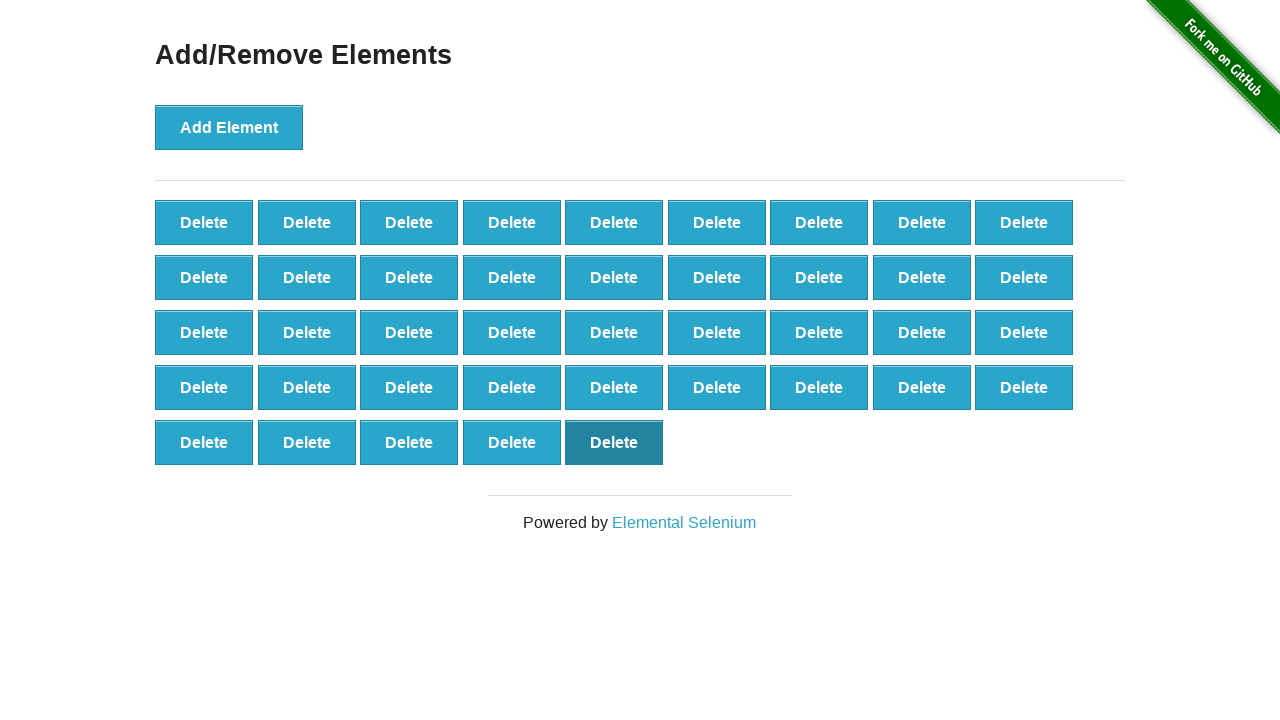

Clicked delete button #41 at (614, 442) on (//button[@onclick='deleteElement()'])[41]
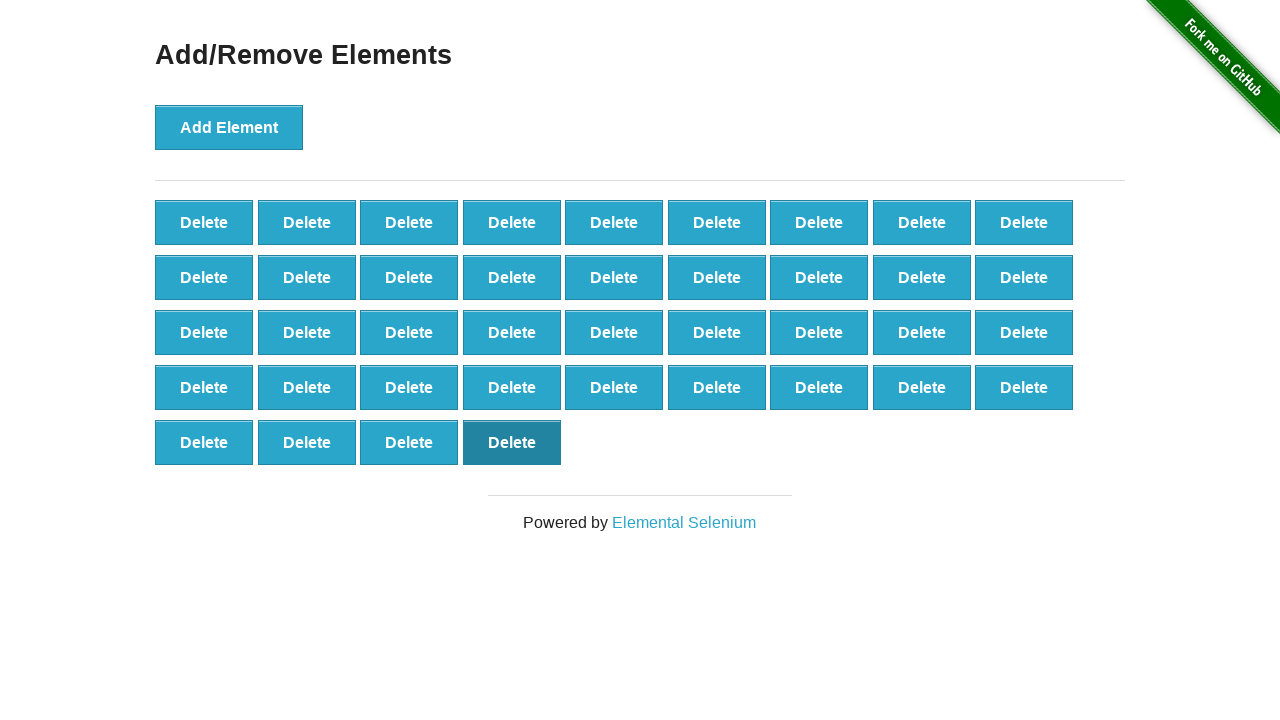

Clicked delete button #40 at (512, 442) on (//button[@onclick='deleteElement()'])[40]
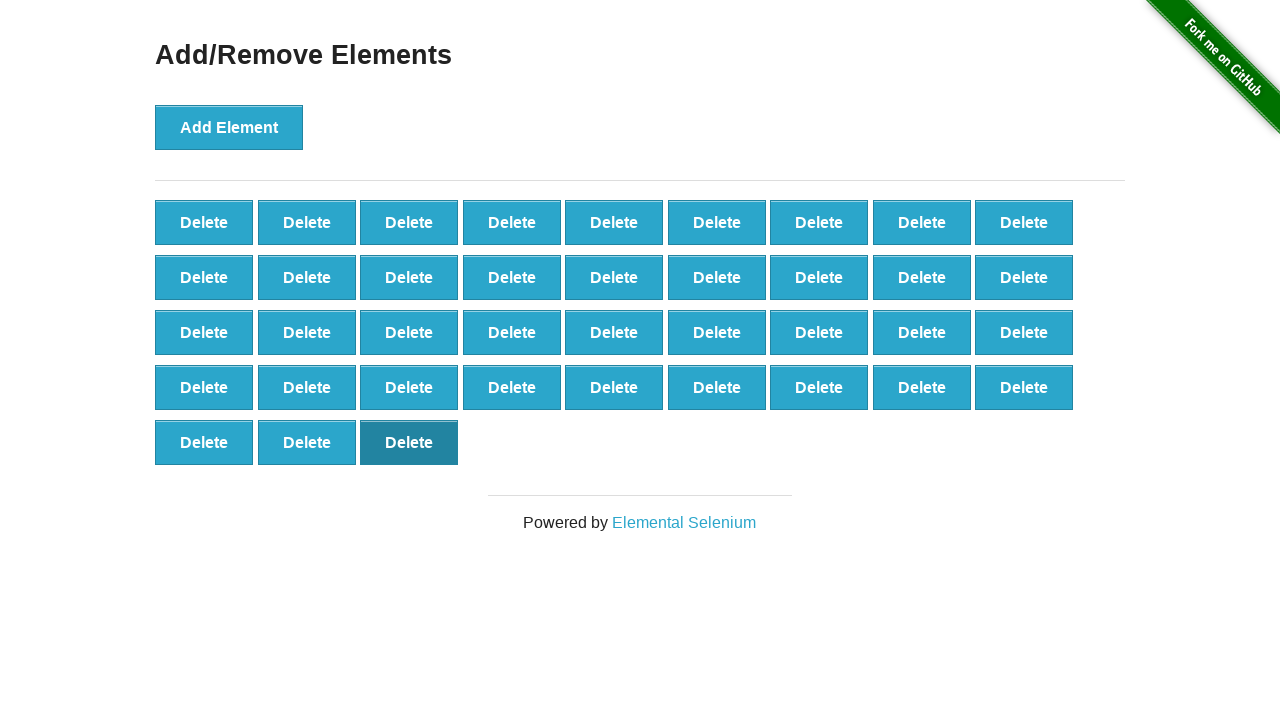

Clicked delete button #39 at (409, 442) on (//button[@onclick='deleteElement()'])[39]
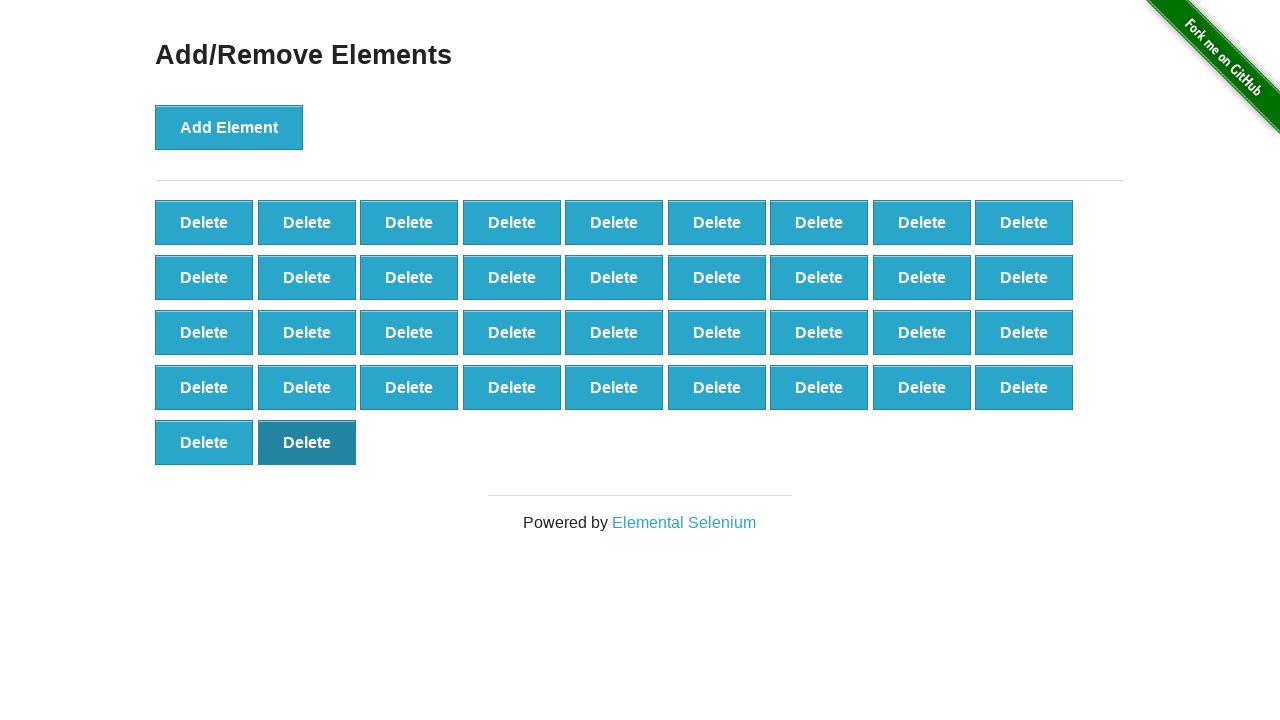

Clicked delete button #38 at (307, 442) on (//button[@onclick='deleteElement()'])[38]
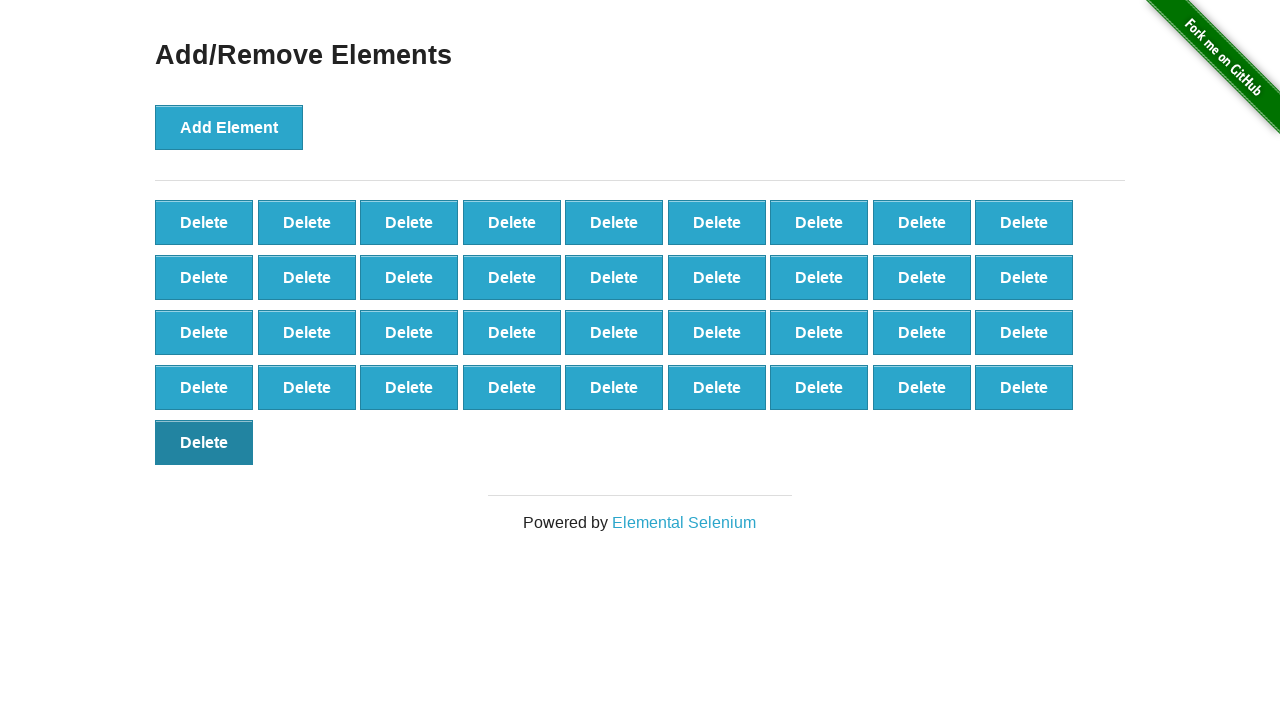

Clicked delete button #37 at (204, 442) on (//button[@onclick='deleteElement()'])[37]
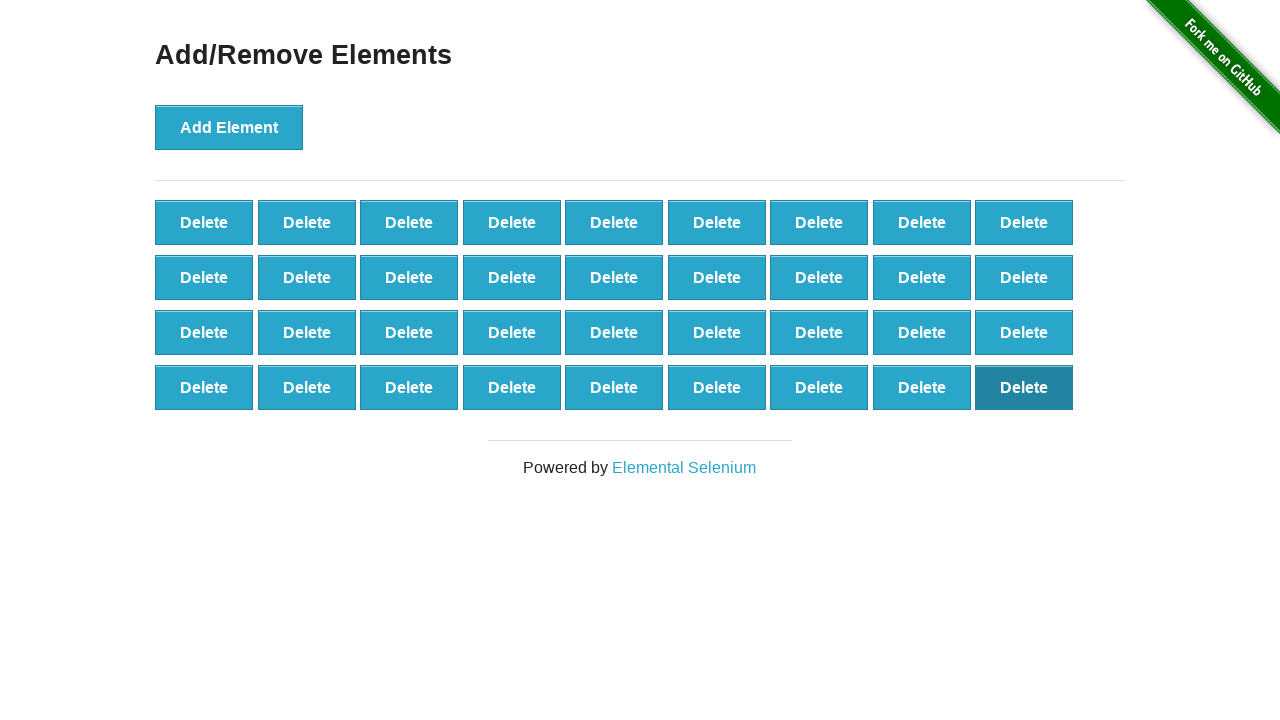

Clicked delete button #36 at (1024, 387) on (//button[@onclick='deleteElement()'])[36]
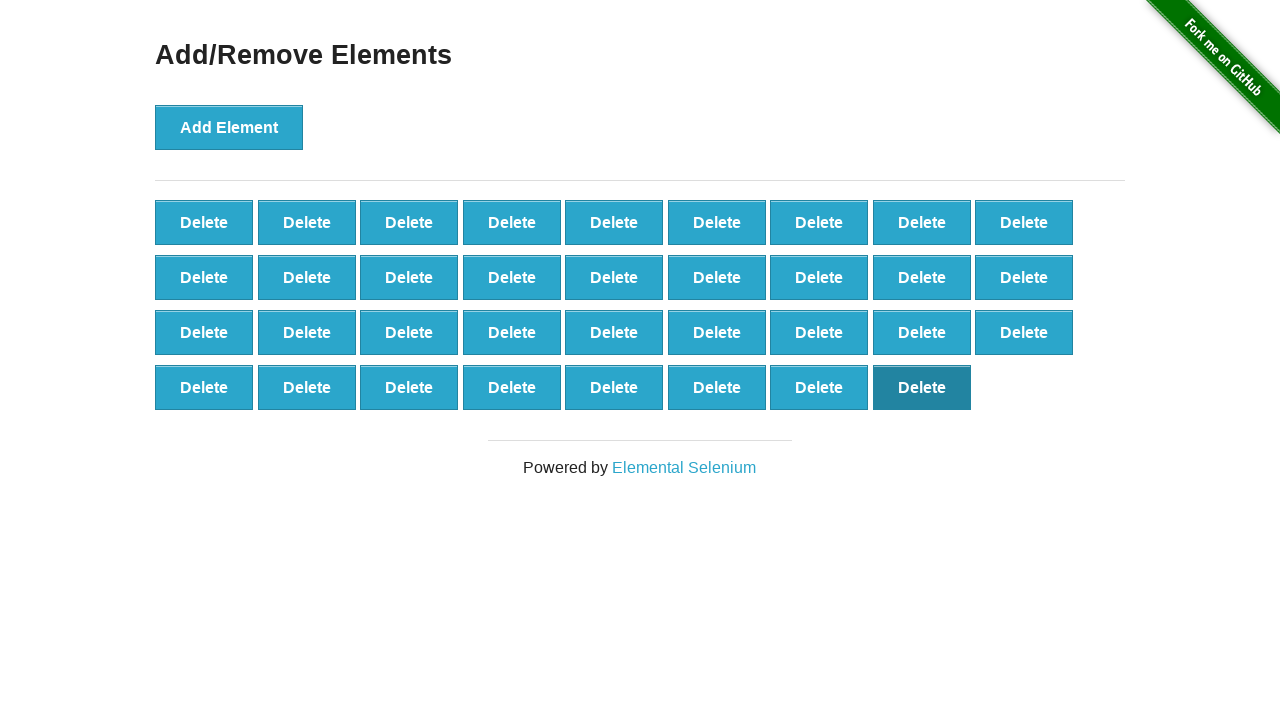

Clicked delete button #35 at (922, 387) on (//button[@onclick='deleteElement()'])[35]
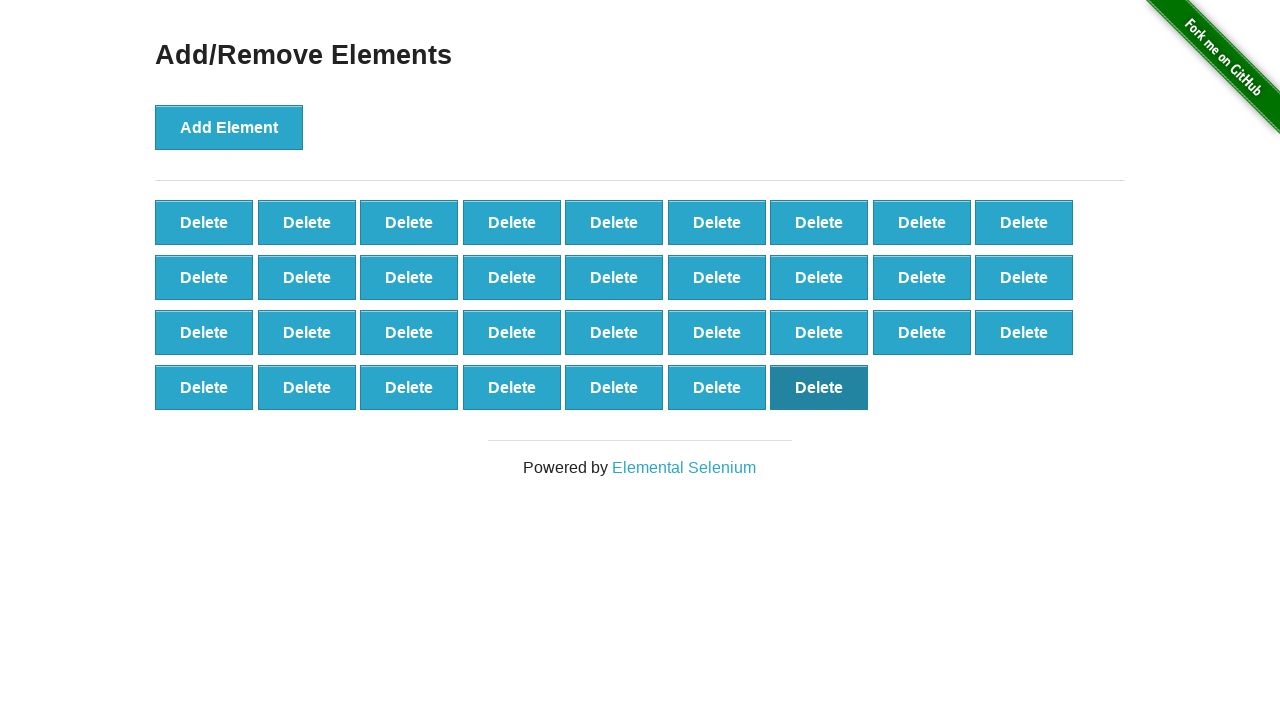

Clicked delete button #34 at (819, 387) on (//button[@onclick='deleteElement()'])[34]
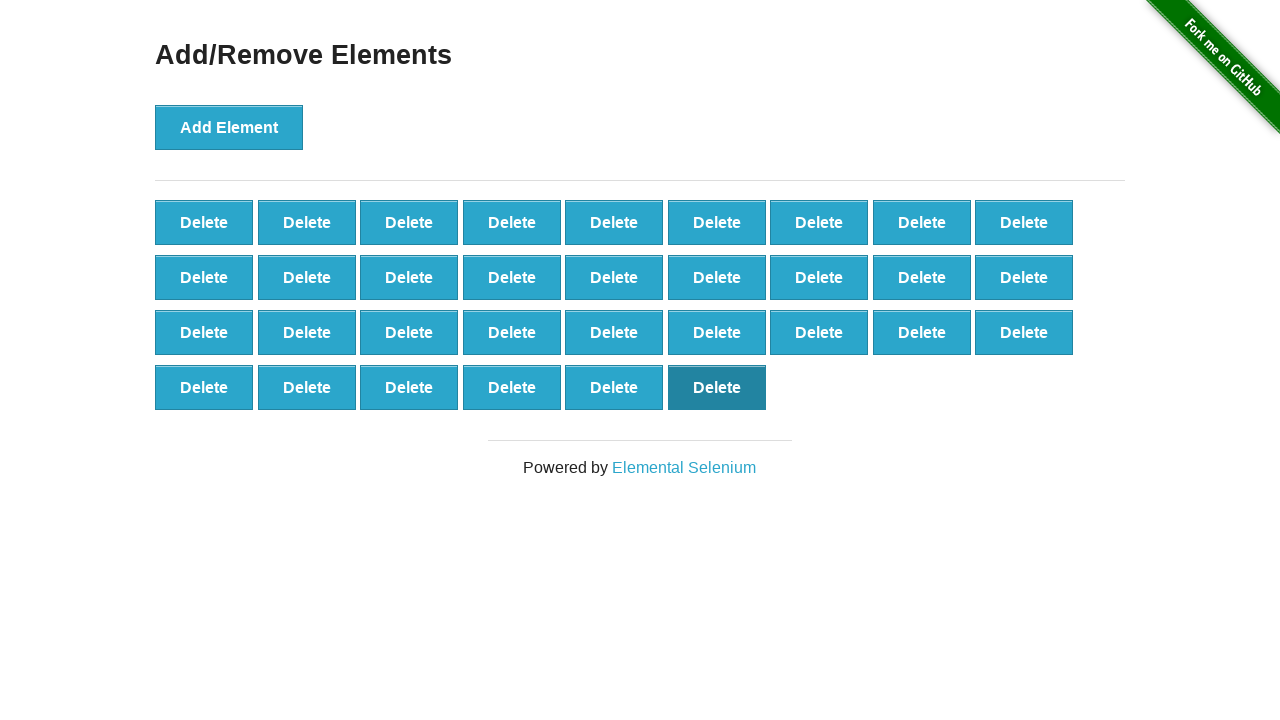

Clicked delete button #33 at (717, 387) on (//button[@onclick='deleteElement()'])[33]
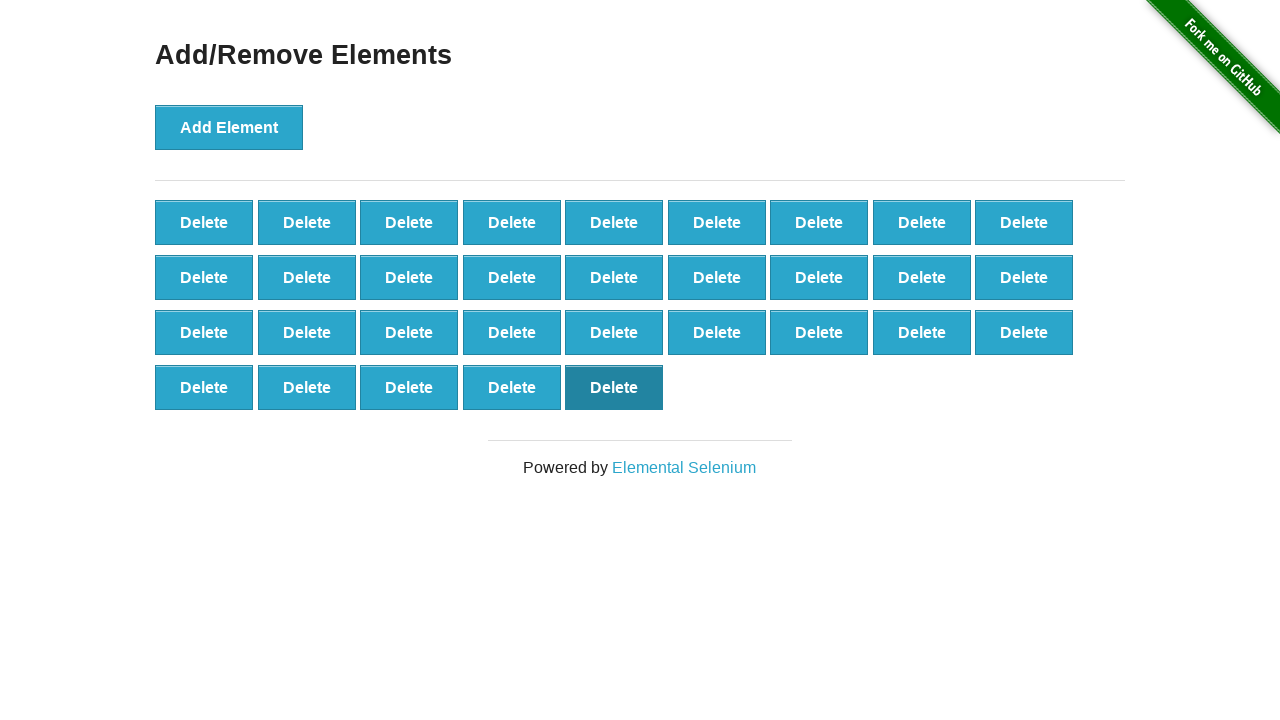

Clicked delete button #32 at (614, 387) on (//button[@onclick='deleteElement()'])[32]
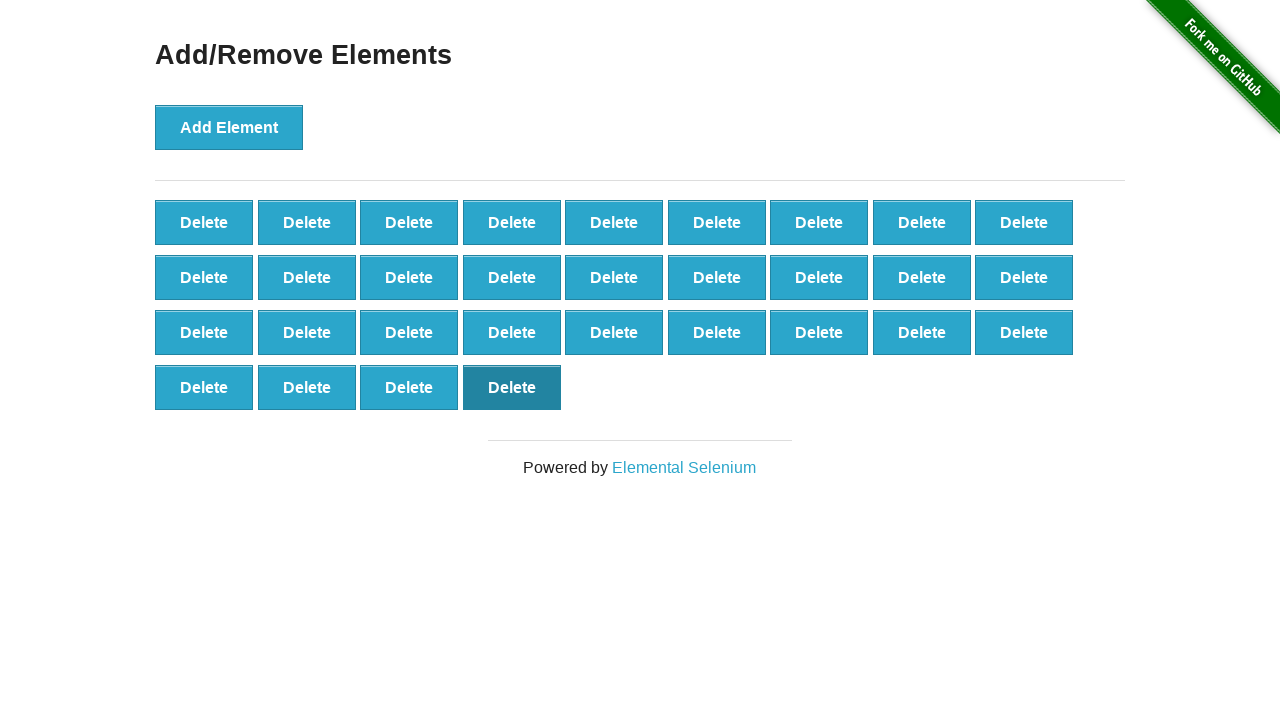

Clicked delete button #31 at (512, 387) on (//button[@onclick='deleteElement()'])[31]
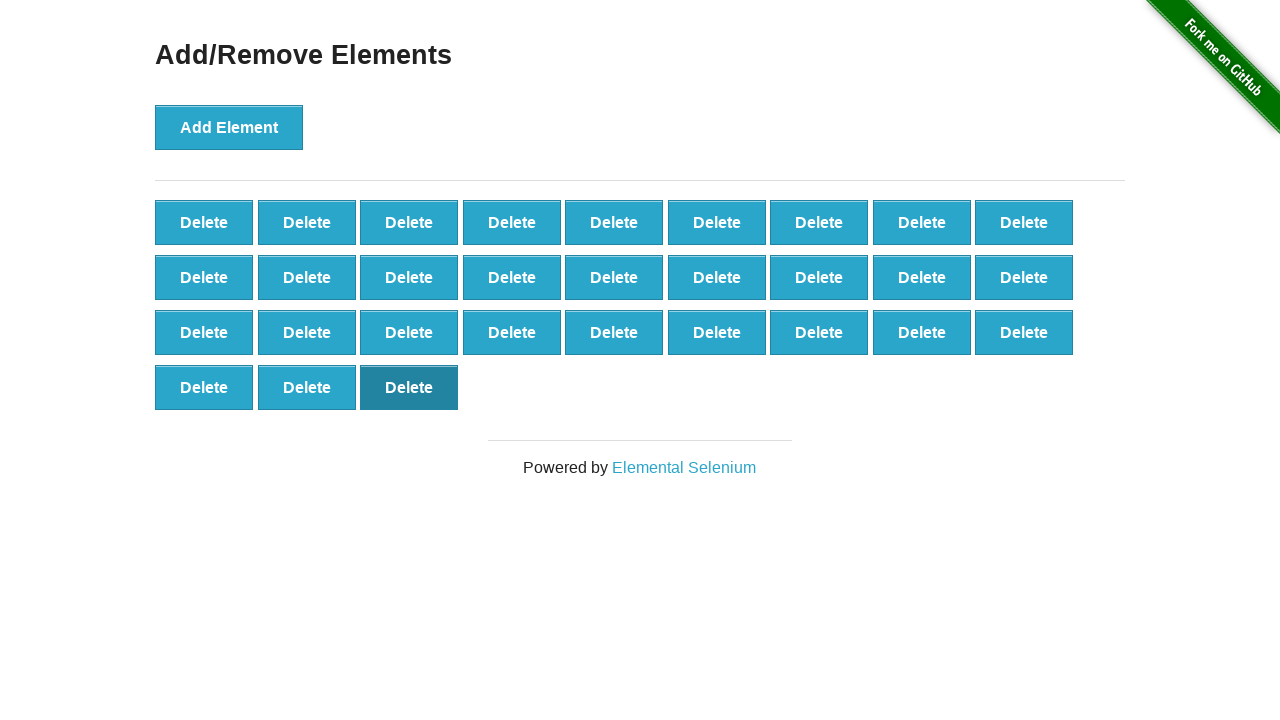

Clicked delete button #30 at (409, 387) on (//button[@onclick='deleteElement()'])[30]
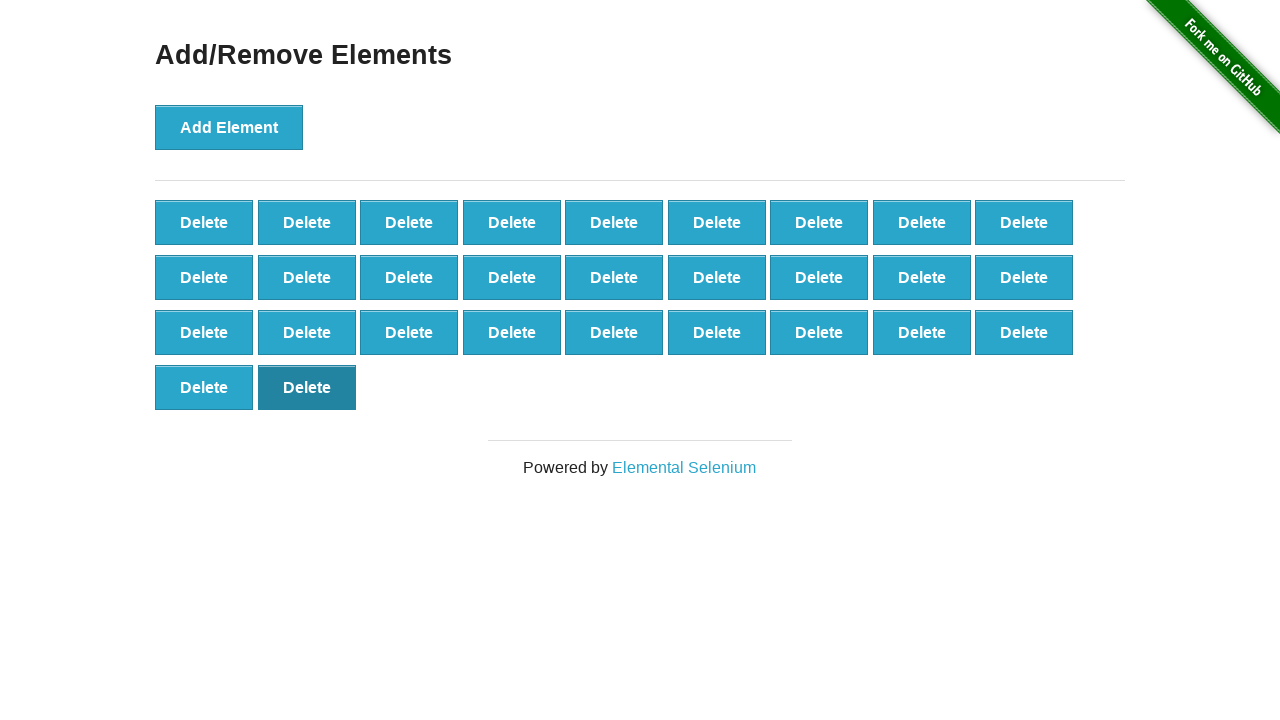

Clicked delete button #29 at (307, 387) on (//button[@onclick='deleteElement()'])[29]
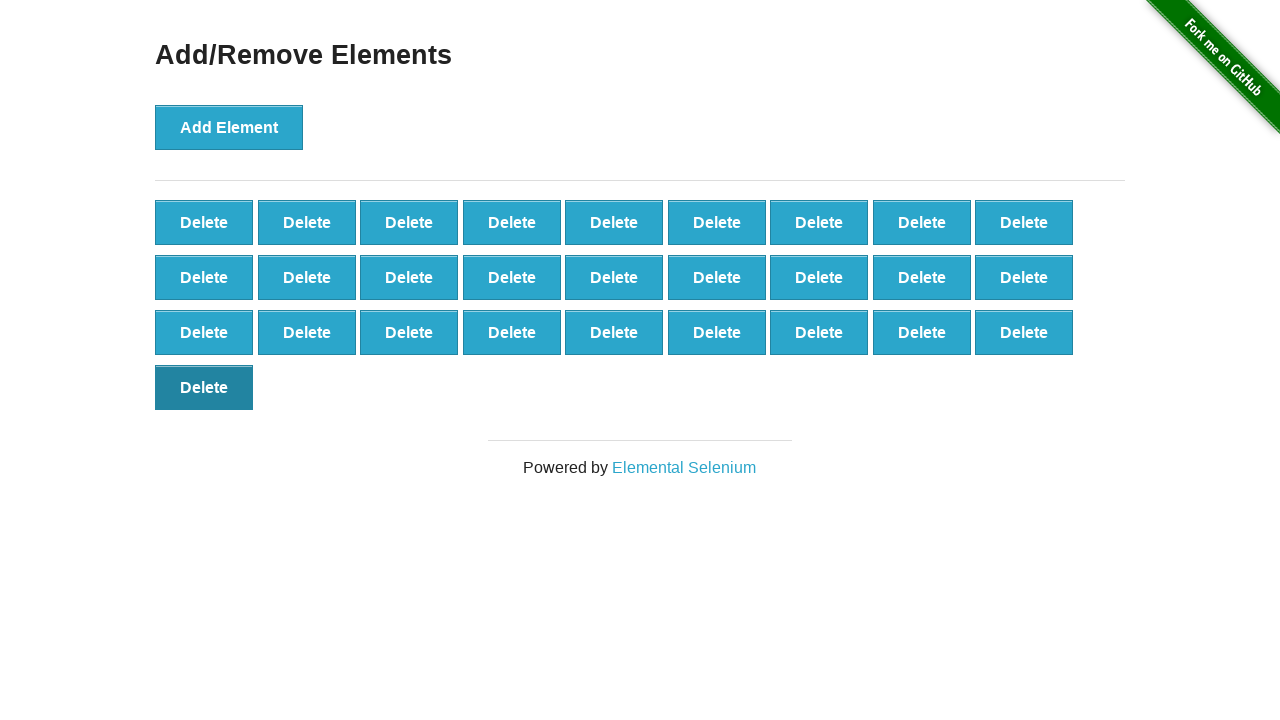

Clicked delete button #28 at (204, 387) on (//button[@onclick='deleteElement()'])[28]
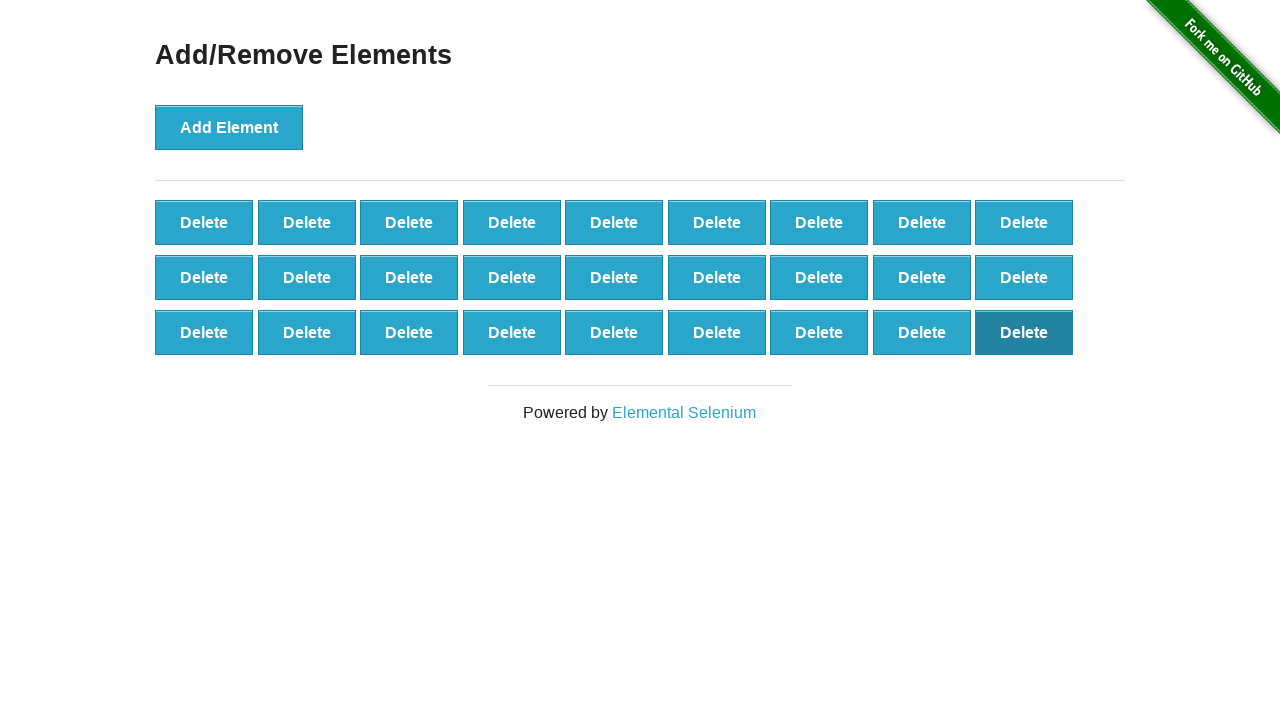

Clicked delete button #27 at (1024, 332) on (//button[@onclick='deleteElement()'])[27]
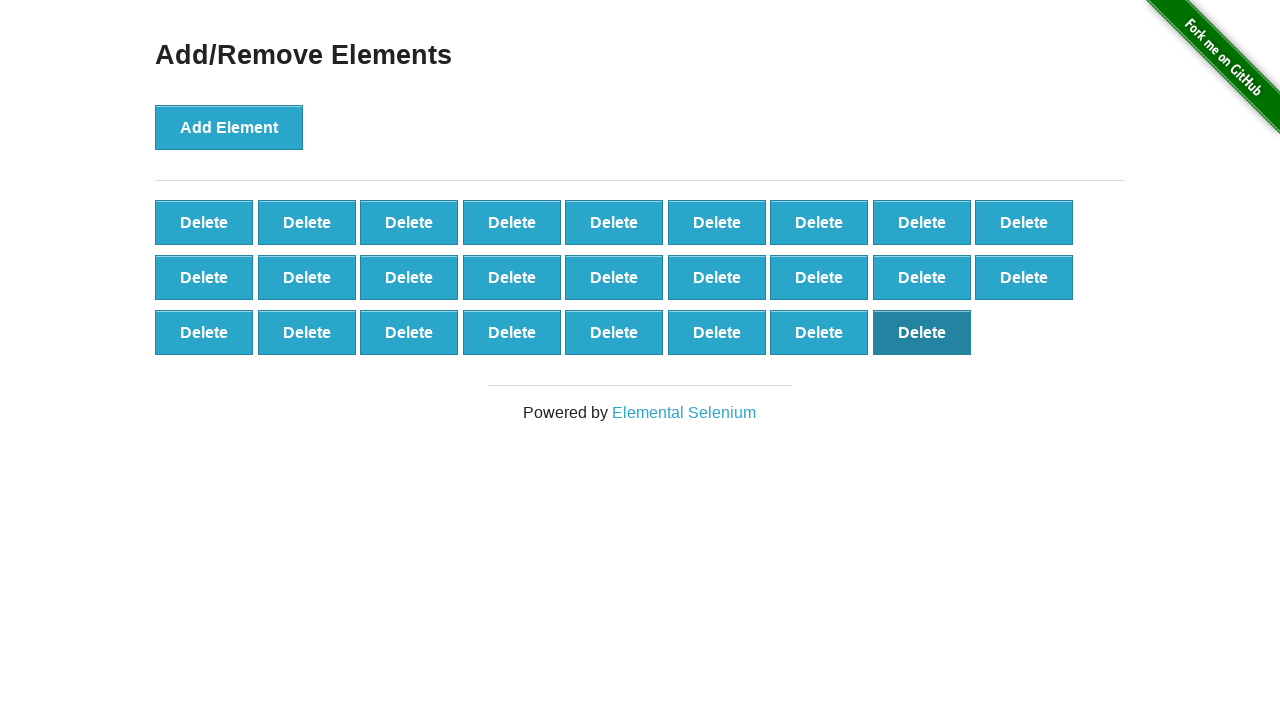

Clicked delete button #26 at (922, 332) on (//button[@onclick='deleteElement()'])[26]
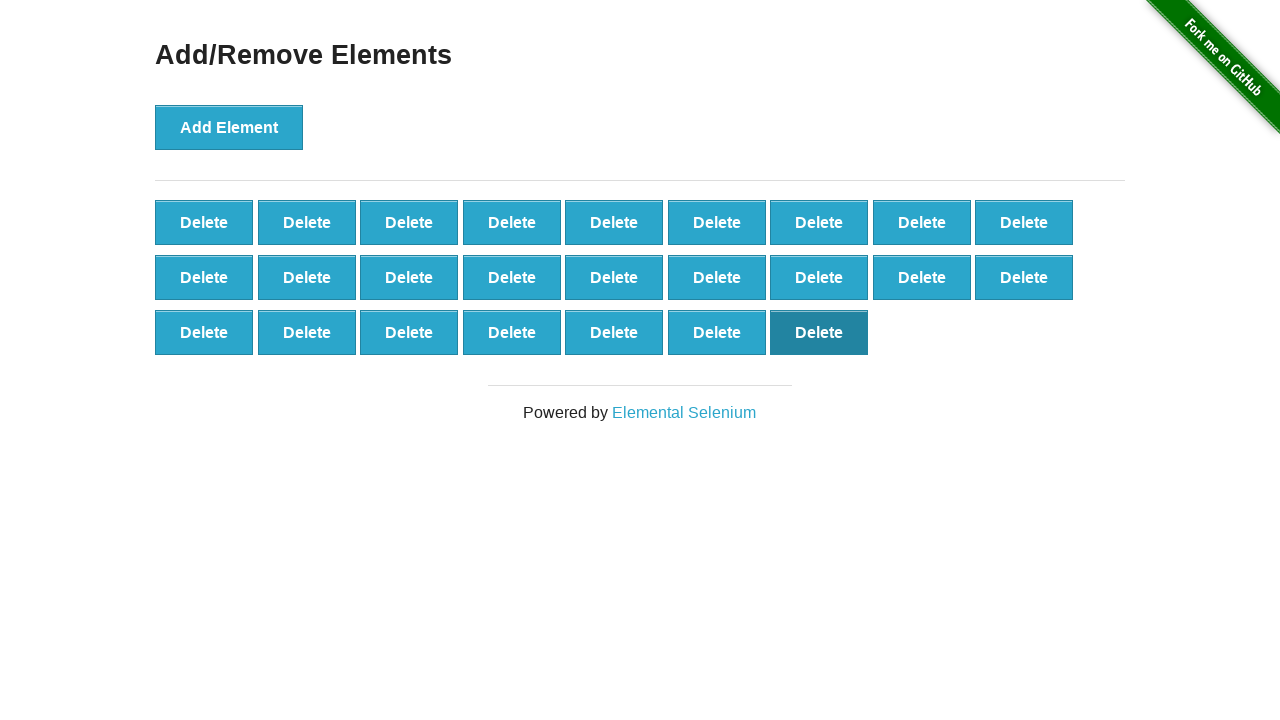

Clicked delete button #25 at (819, 332) on (//button[@onclick='deleteElement()'])[25]
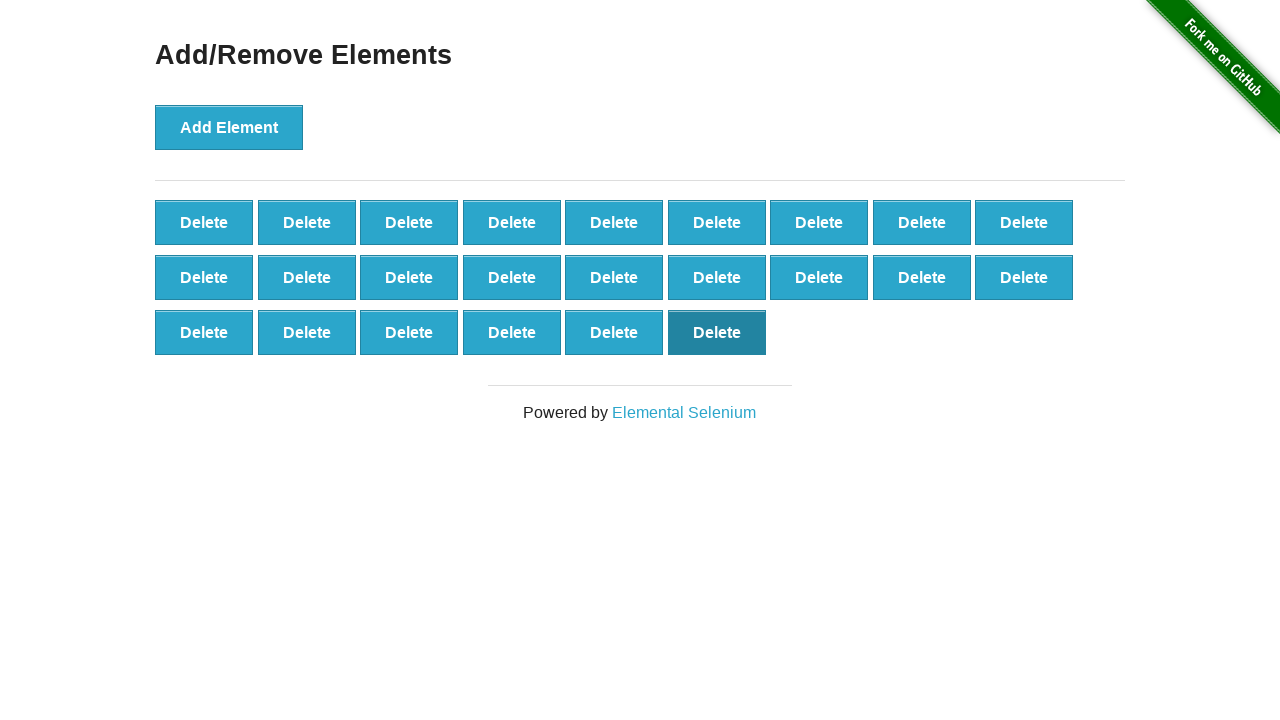

Clicked delete button #24 at (717, 332) on (//button[@onclick='deleteElement()'])[24]
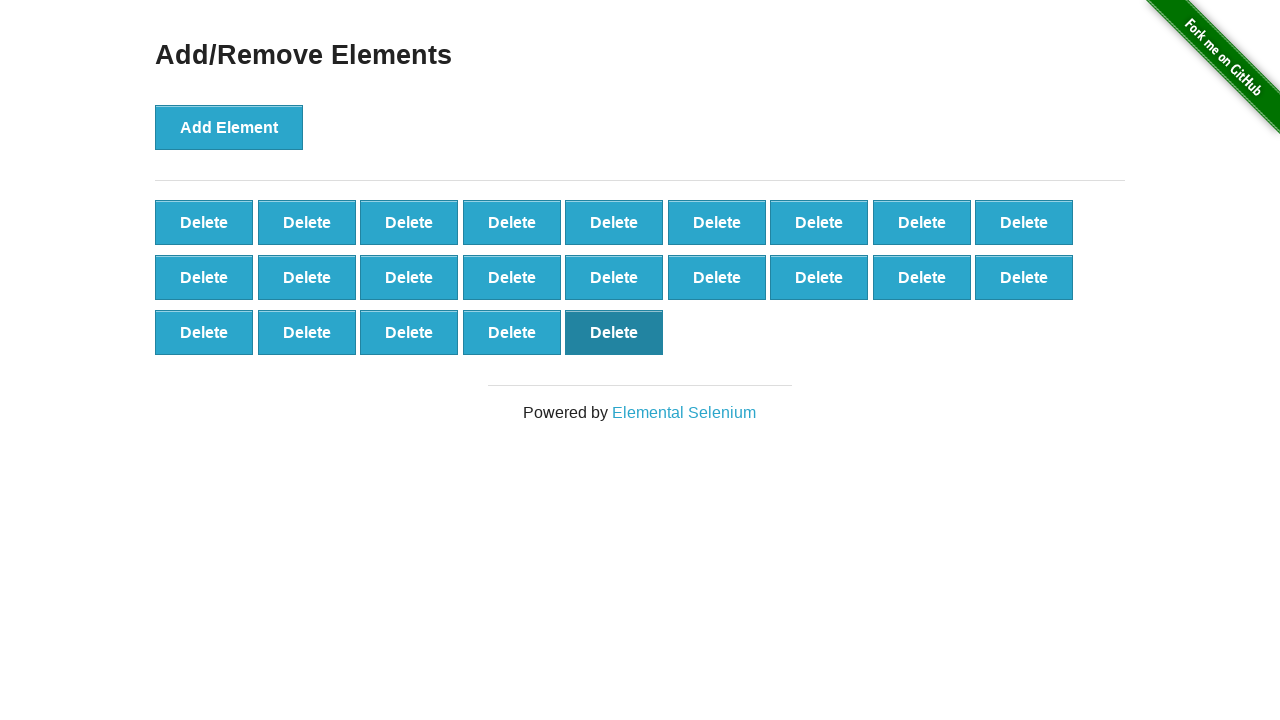

Clicked delete button #23 at (614, 332) on (//button[@onclick='deleteElement()'])[23]
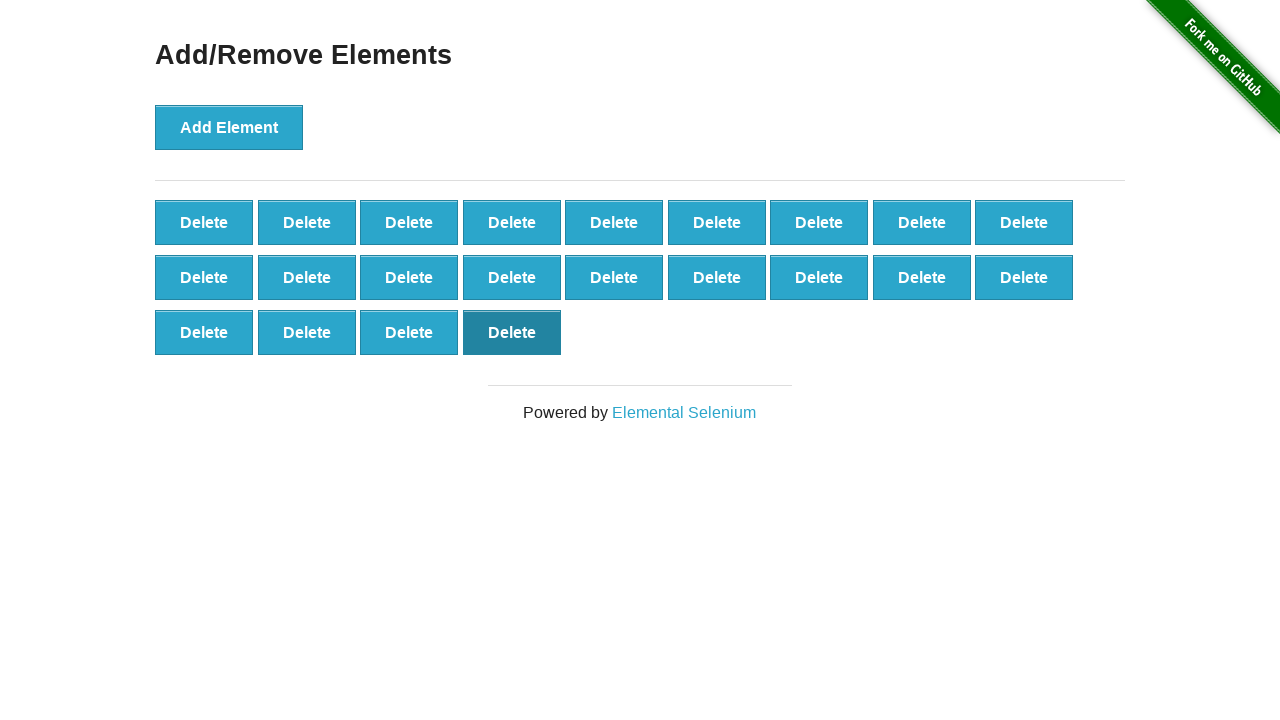

Clicked delete button #22 at (512, 332) on (//button[@onclick='deleteElement()'])[22]
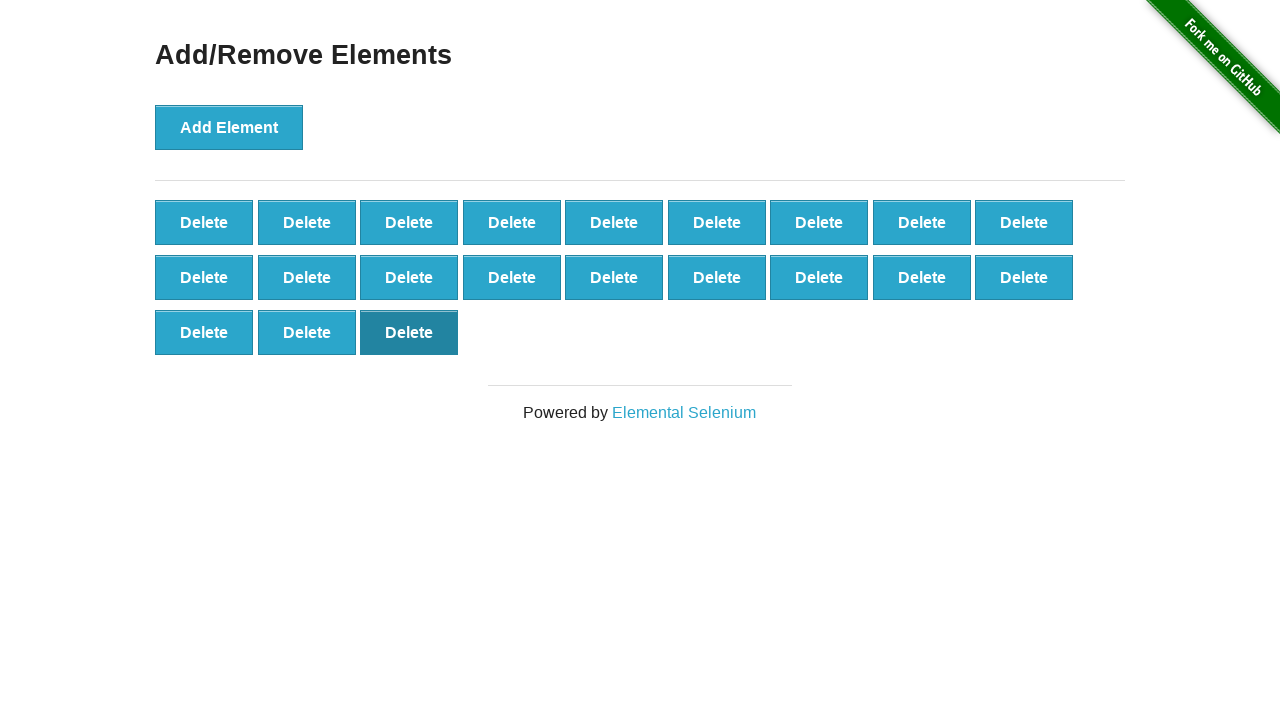

Clicked delete button #21 at (409, 332) on (//button[@onclick='deleteElement()'])[21]
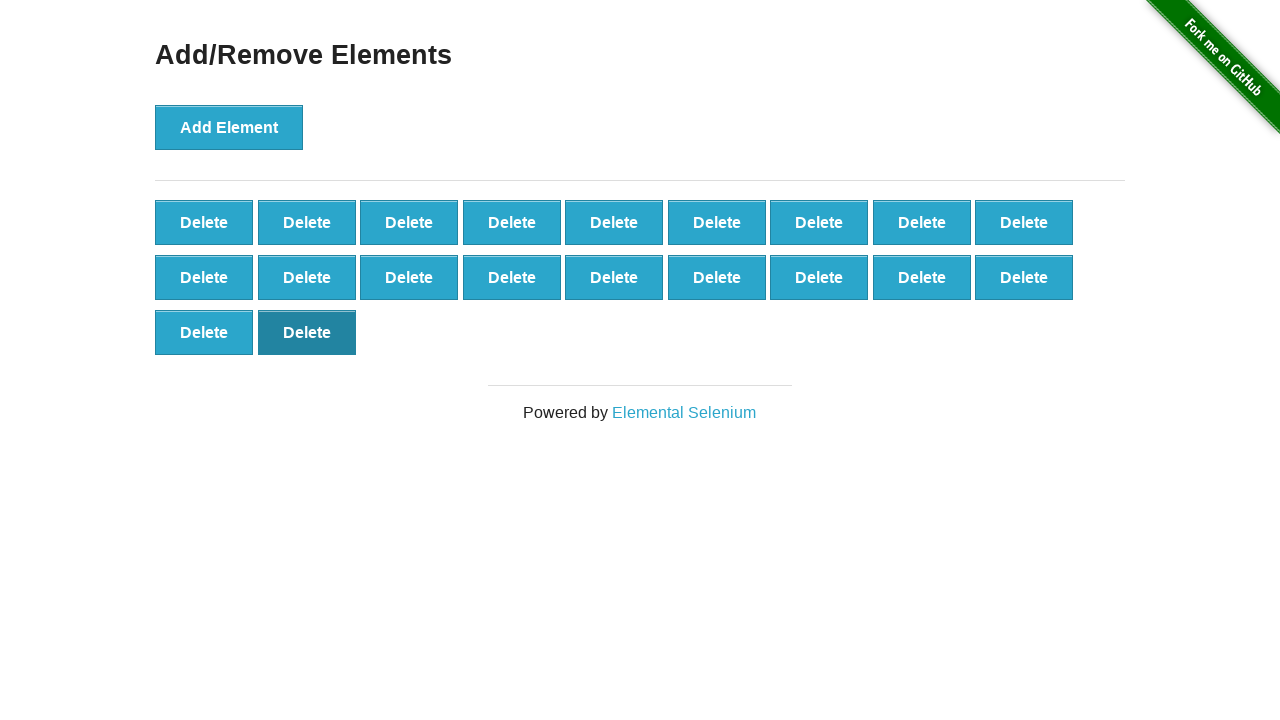

Clicked delete button #20 at (307, 332) on (//button[@onclick='deleteElement()'])[20]
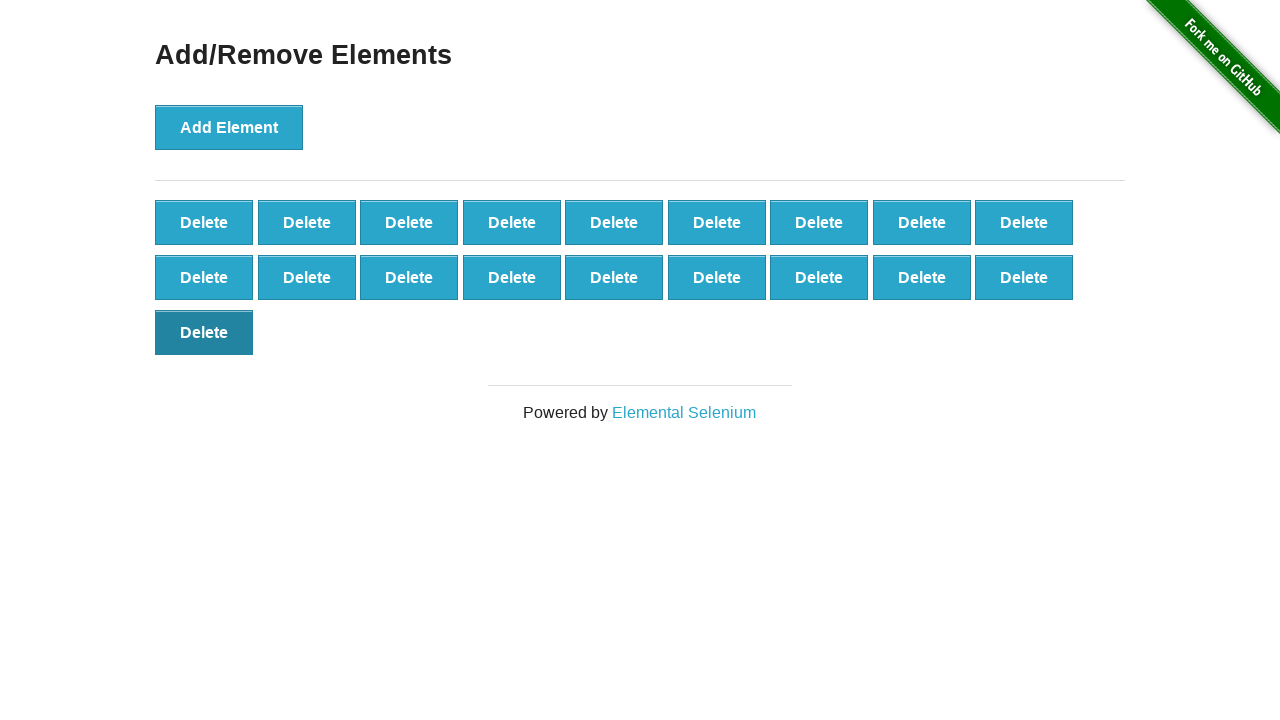

Clicked delete button #19 at (204, 332) on (//button[@onclick='deleteElement()'])[19]
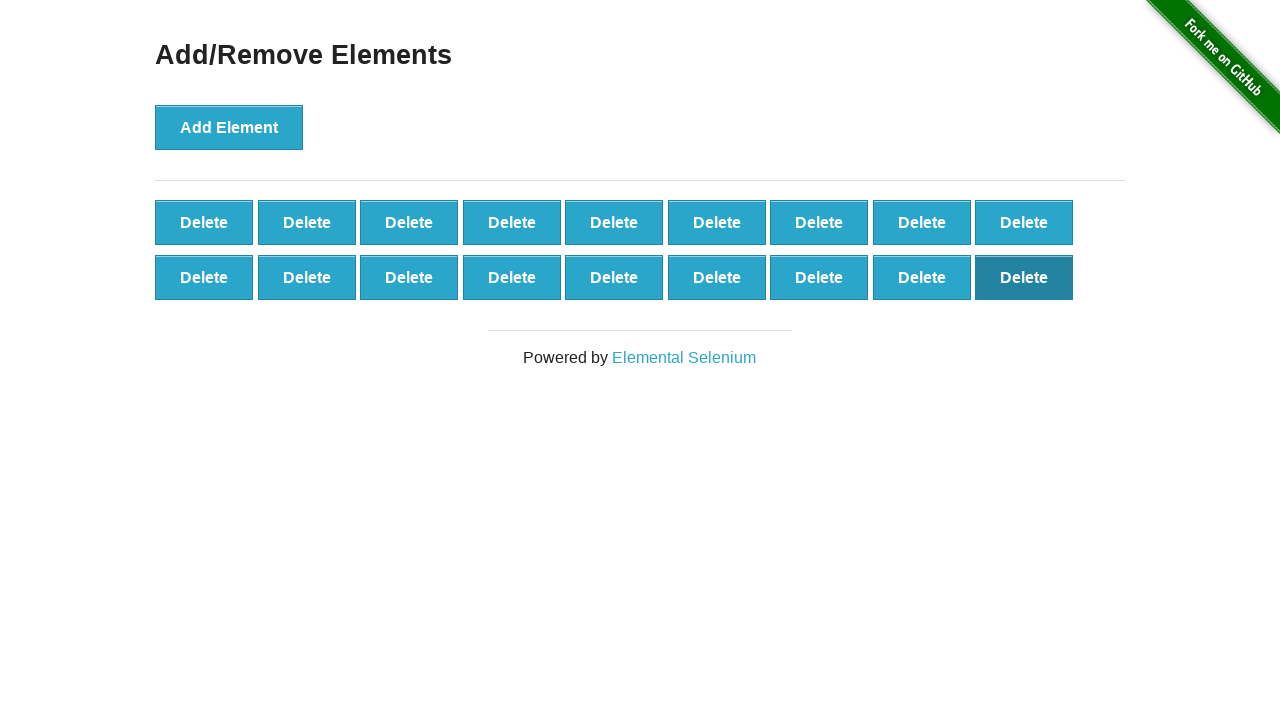

Clicked delete button #18 at (1024, 277) on (//button[@onclick='deleteElement()'])[18]
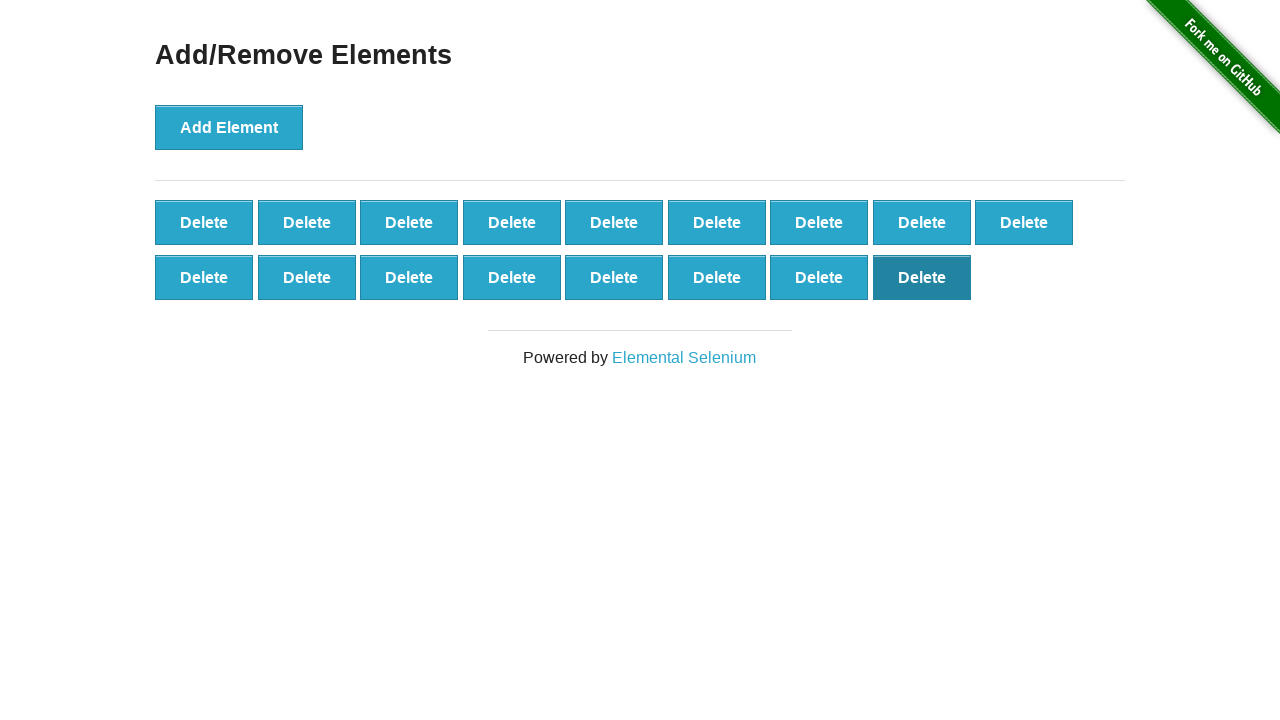

Clicked delete button #17 at (922, 277) on (//button[@onclick='deleteElement()'])[17]
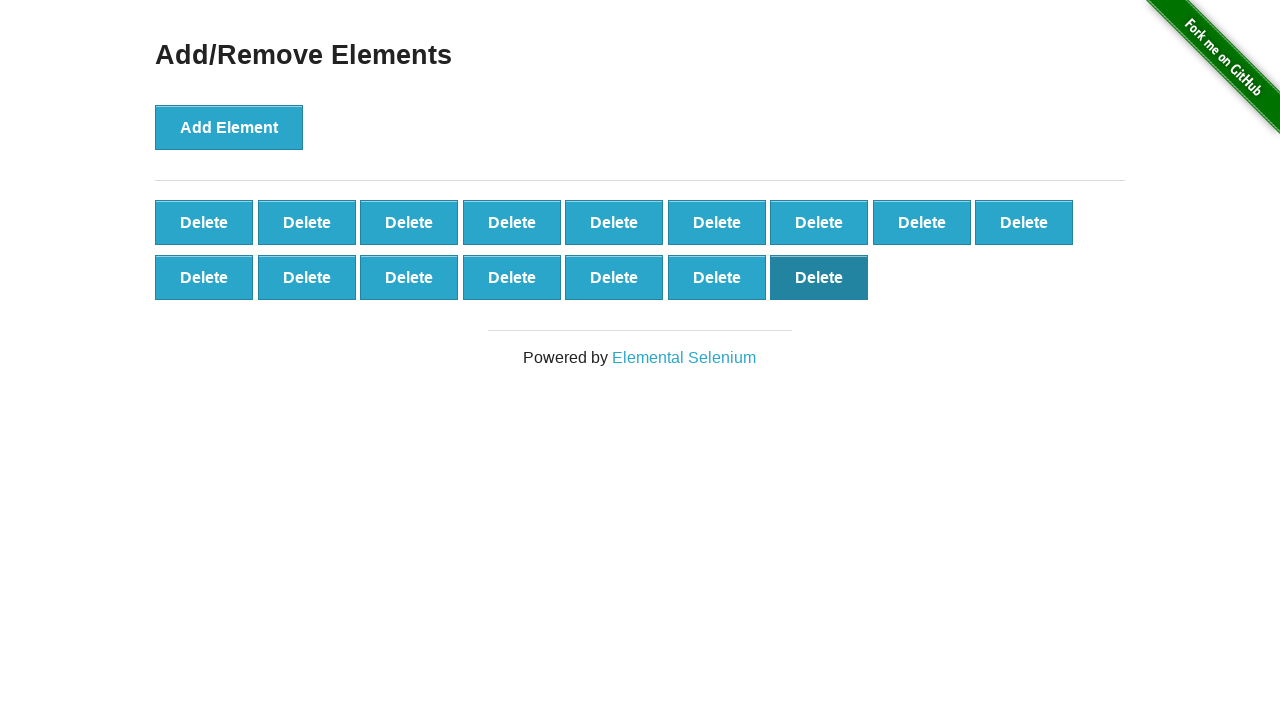

Clicked delete button #16 at (819, 277) on (//button[@onclick='deleteElement()'])[16]
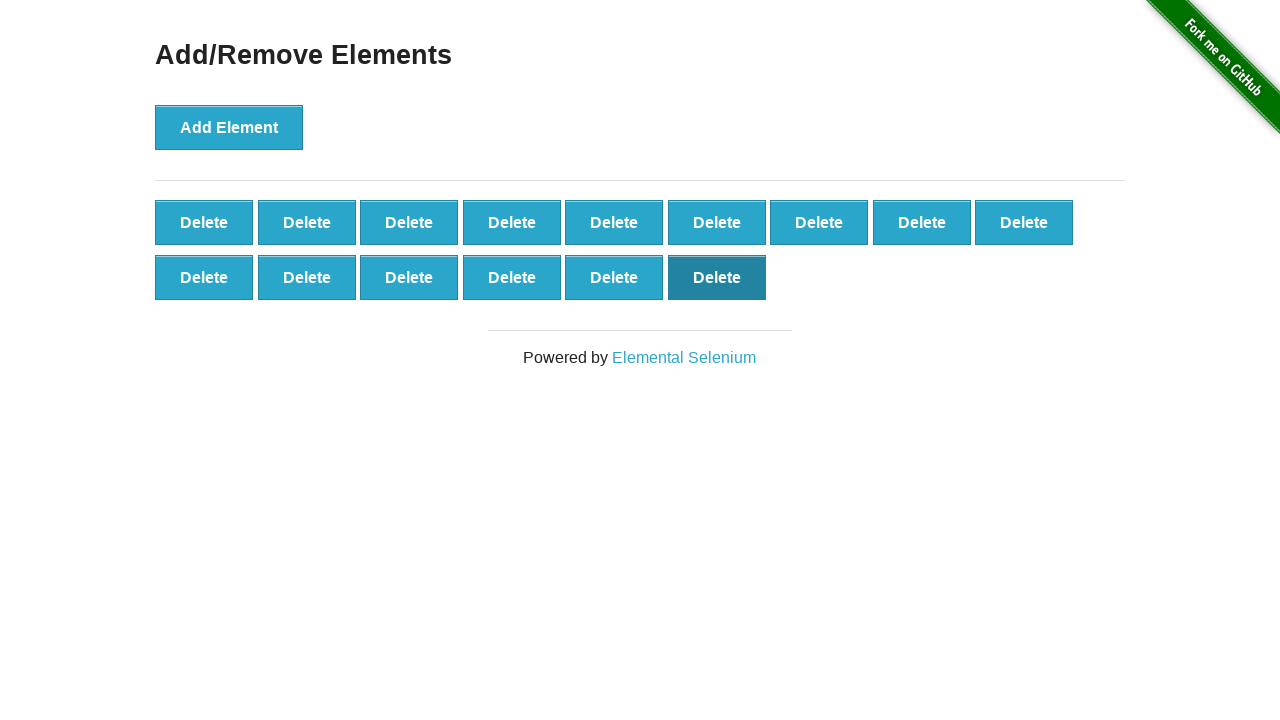

Clicked delete button #15 at (717, 277) on (//button[@onclick='deleteElement()'])[15]
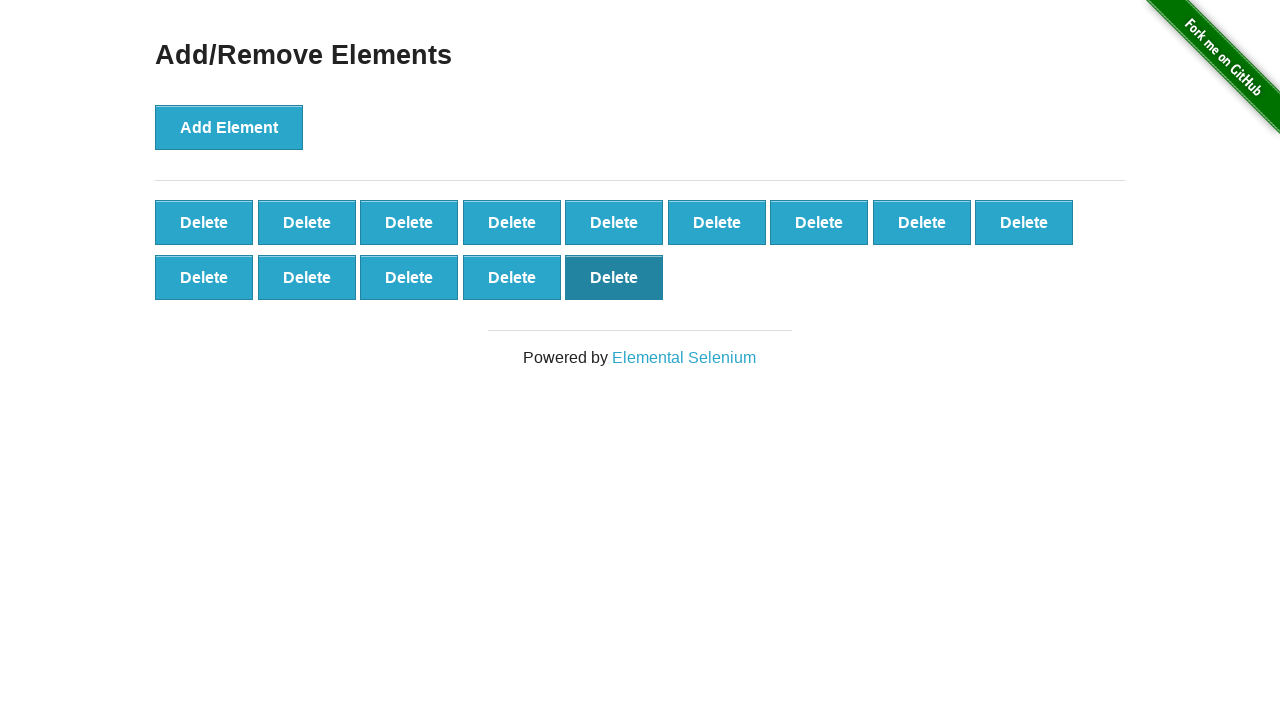

Clicked delete button #14 at (614, 277) on (//button[@onclick='deleteElement()'])[14]
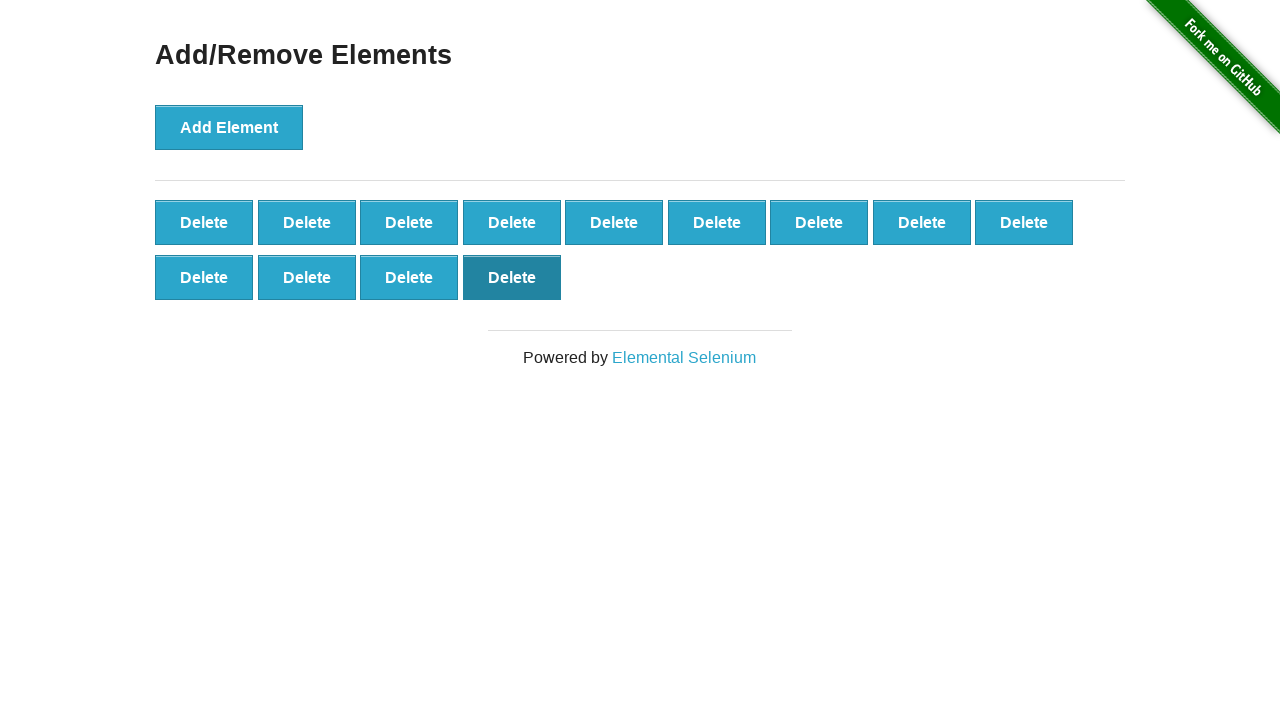

Clicked delete button #13 at (512, 277) on (//button[@onclick='deleteElement()'])[13]
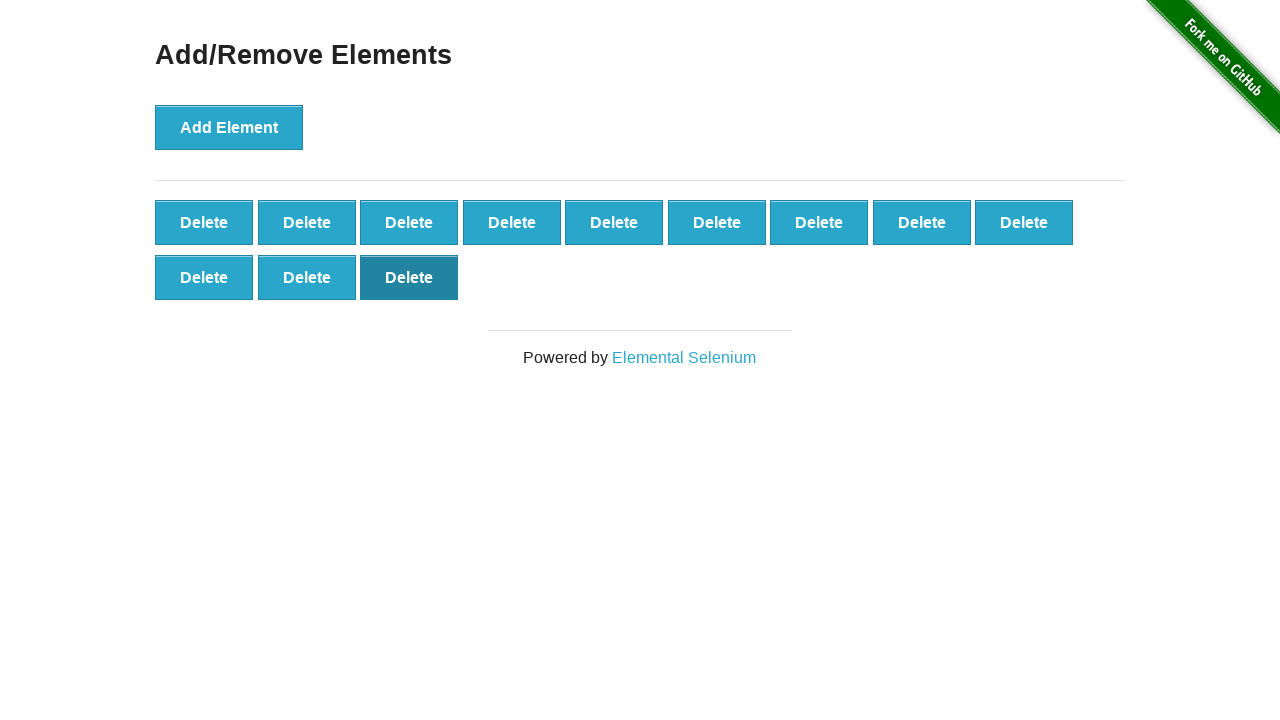

Clicked delete button #12 at (409, 277) on (//button[@onclick='deleteElement()'])[12]
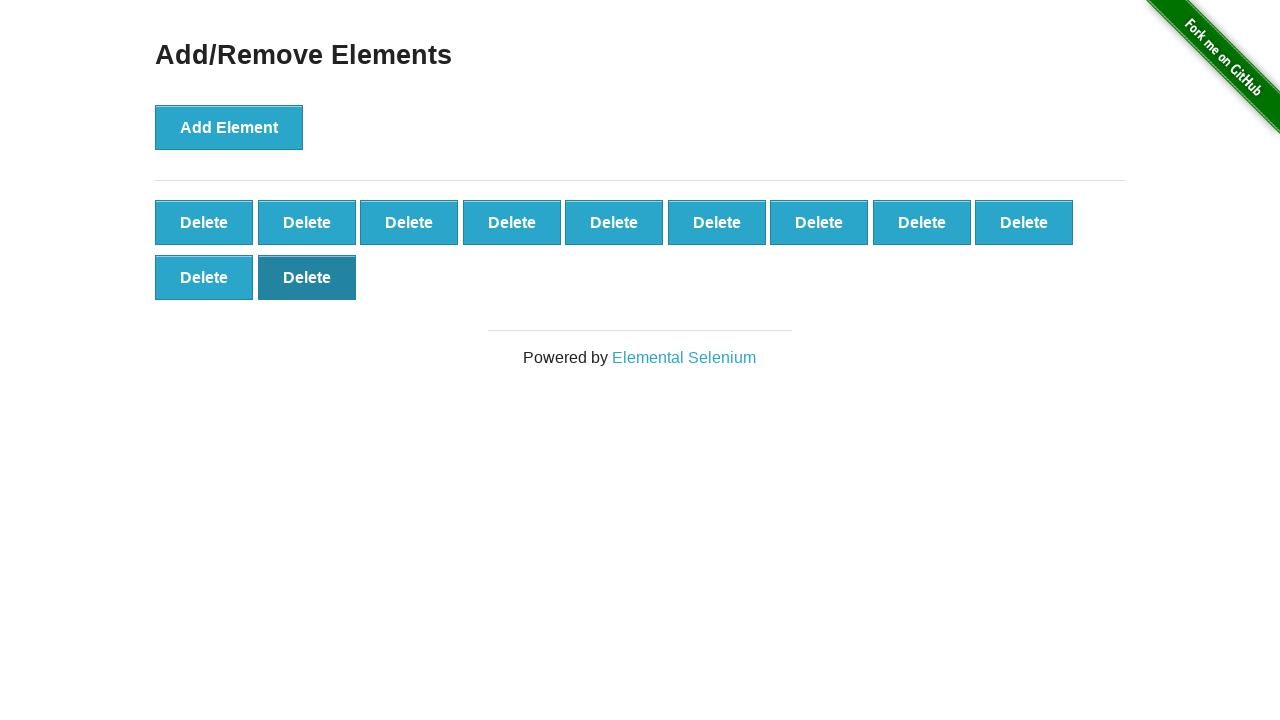

Clicked delete button #11 at (307, 277) on (//button[@onclick='deleteElement()'])[11]
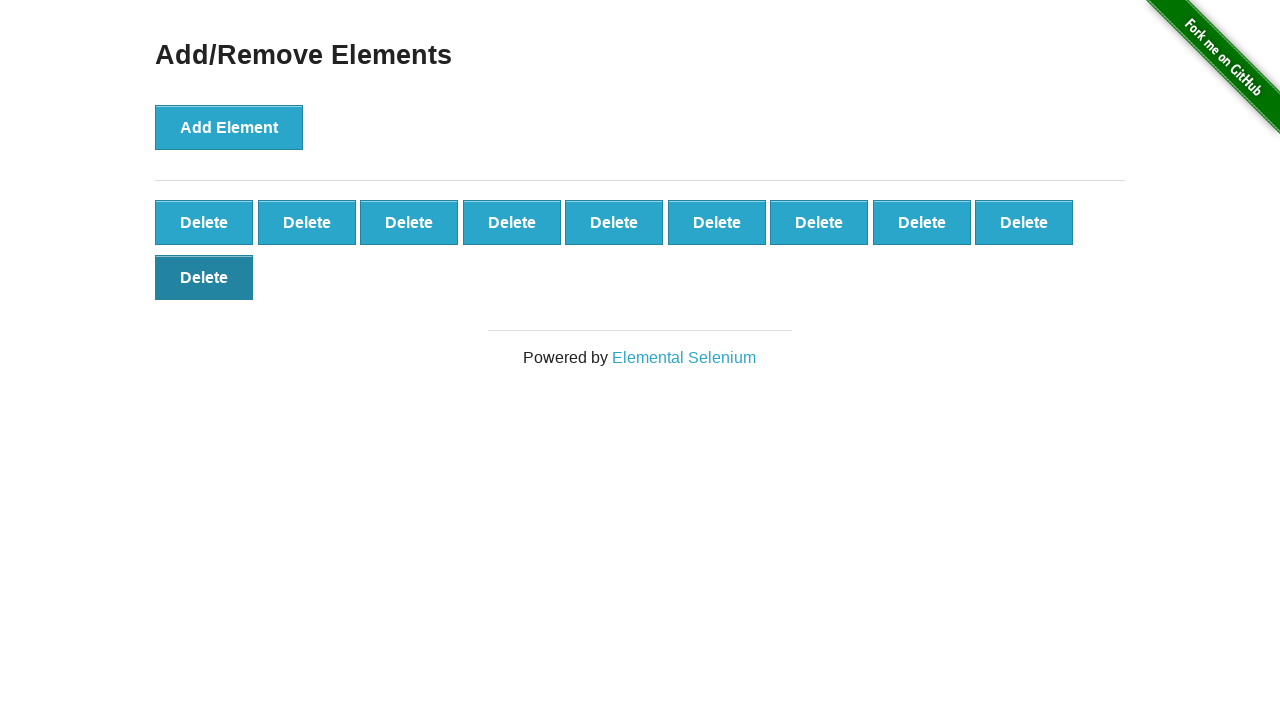

Clicked delete button #10 at (204, 277) on (//button[@onclick='deleteElement()'])[10]
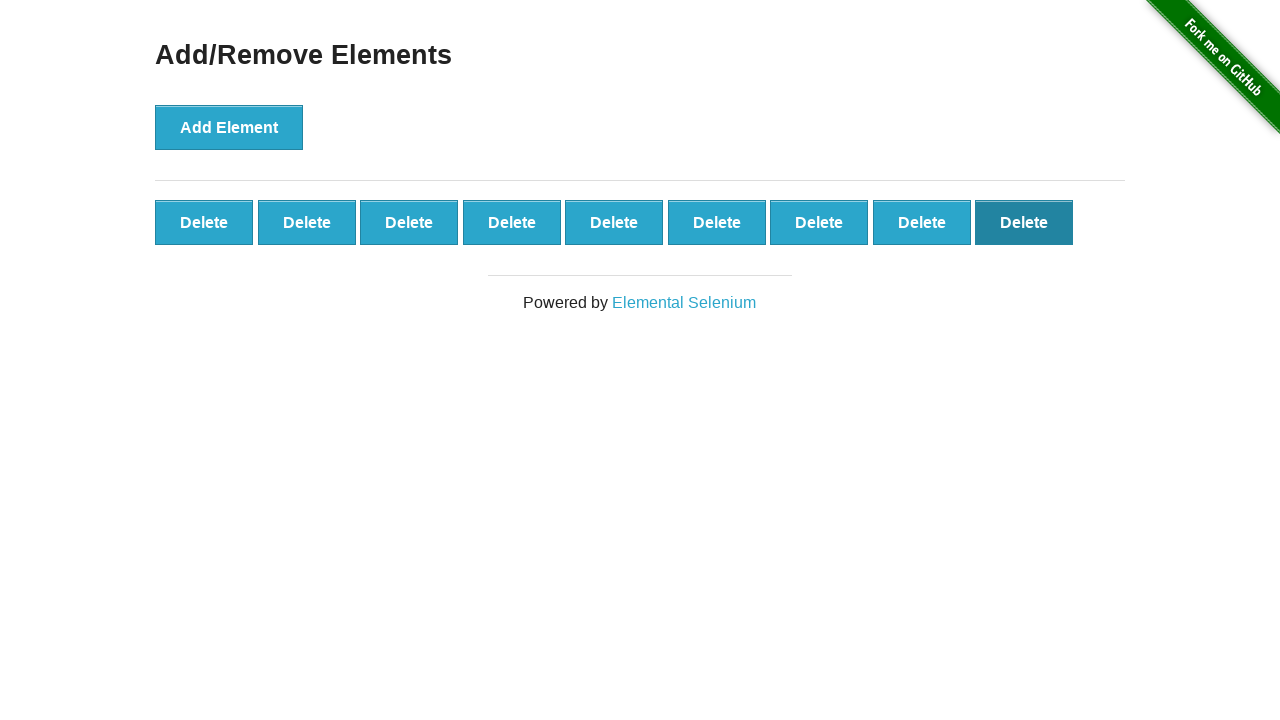

Clicked delete button #9 at (1024, 222) on (//button[@onclick='deleteElement()'])[9]
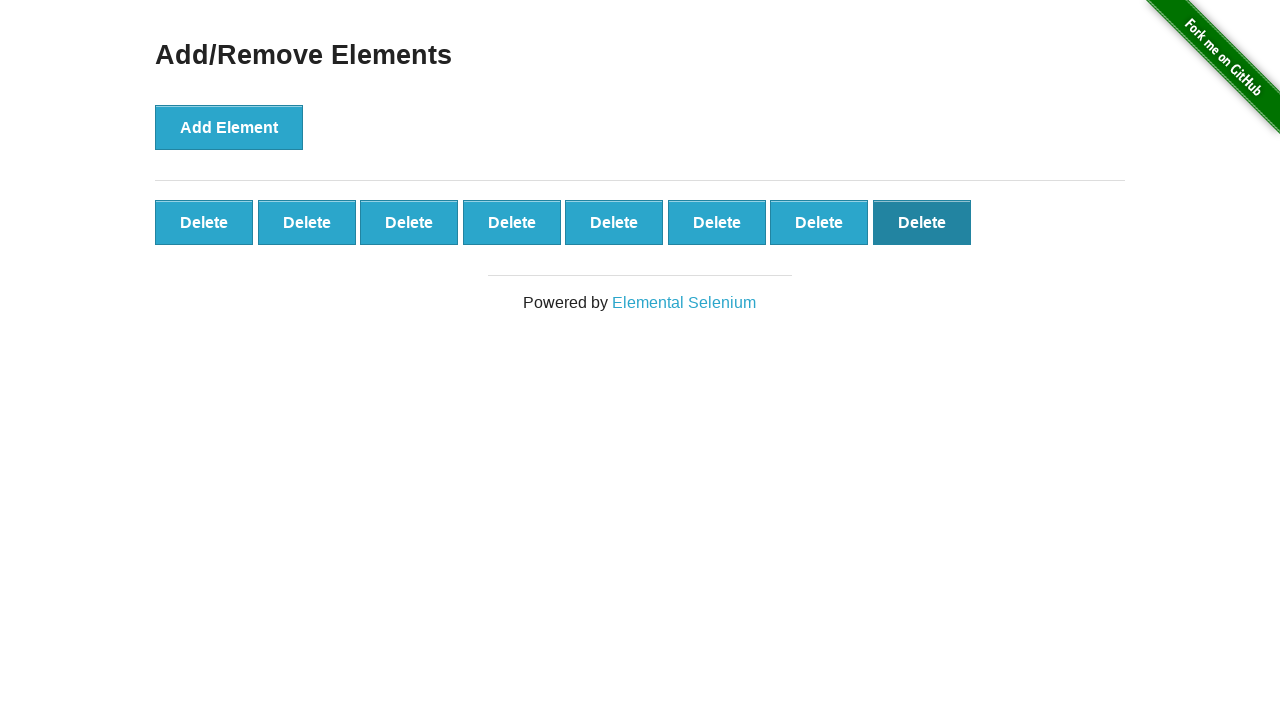

Clicked delete button #8 at (922, 222) on (//button[@onclick='deleteElement()'])[8]
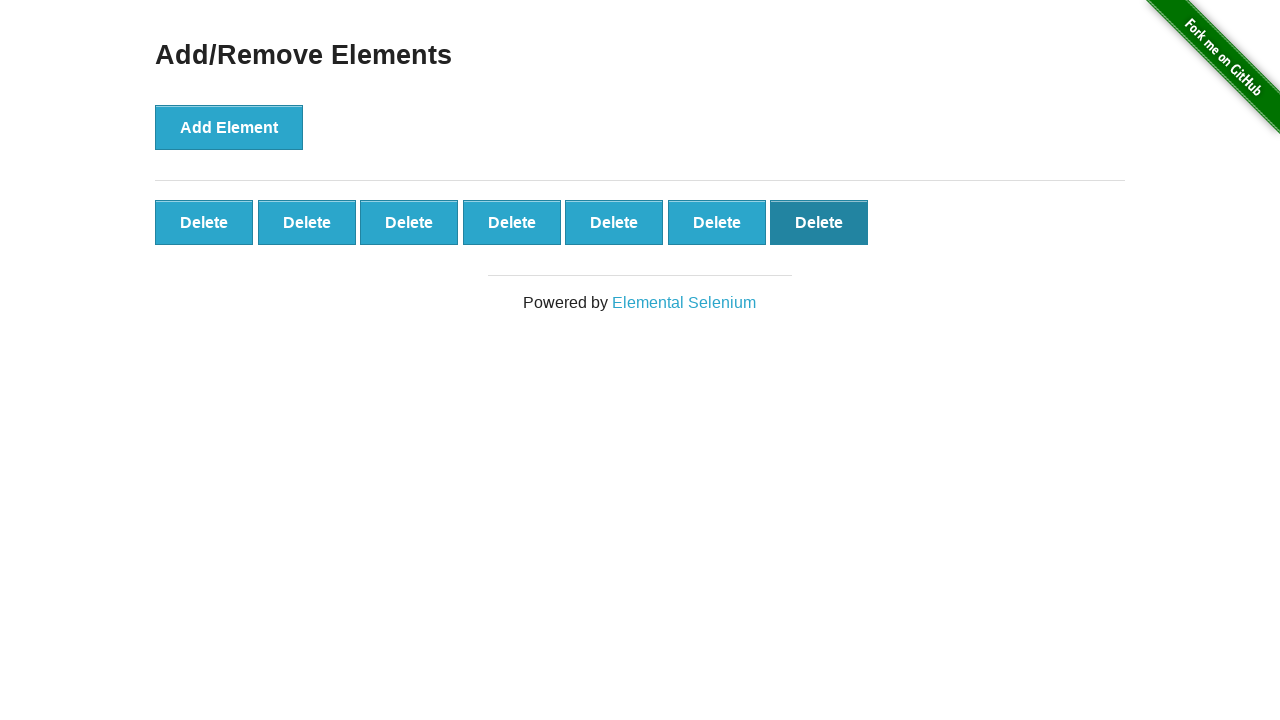

Clicked delete button #7 at (819, 222) on (//button[@onclick='deleteElement()'])[7]
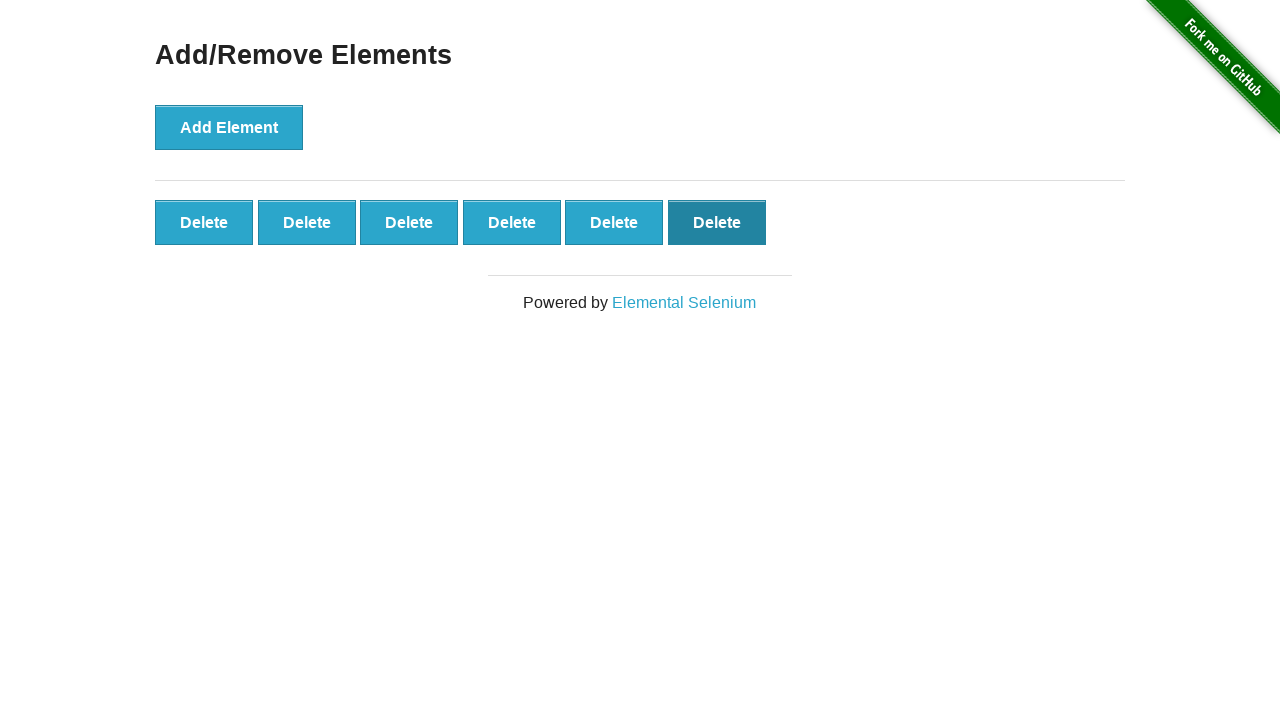

Clicked delete button #6 at (717, 222) on (//button[@onclick='deleteElement()'])[6]
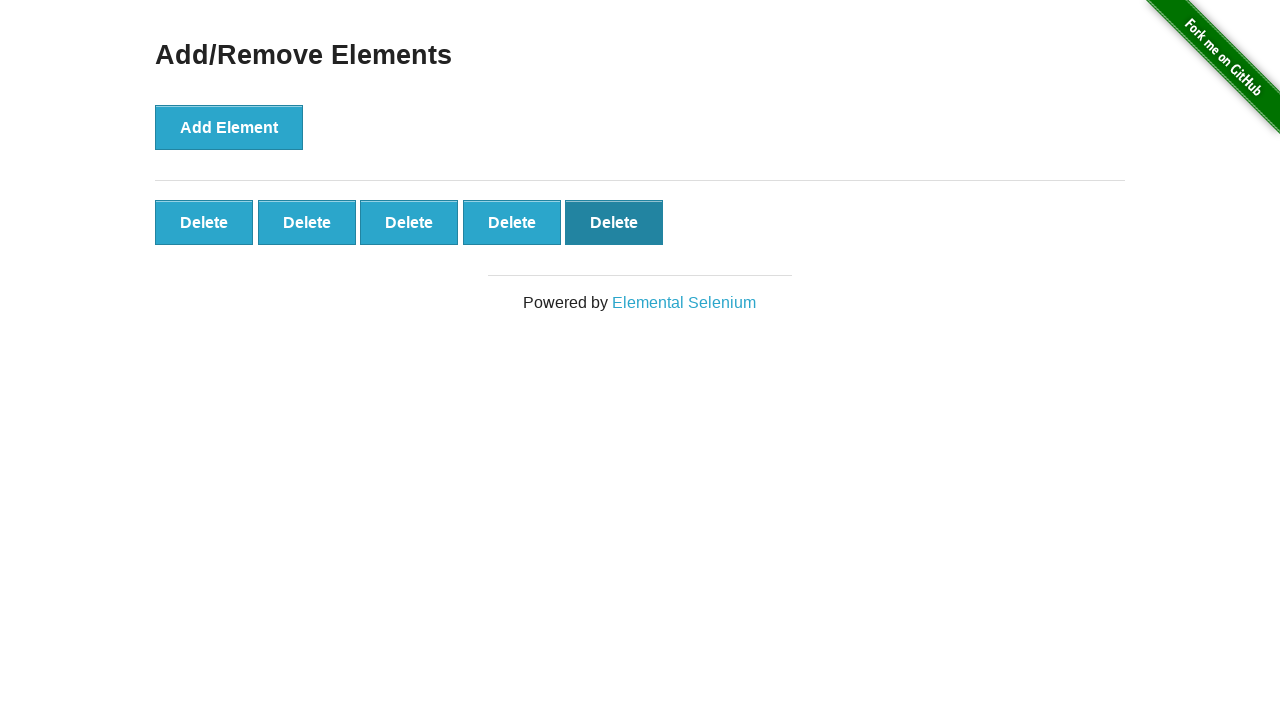

Clicked delete button #5 at (614, 222) on (//button[@onclick='deleteElement()'])[5]
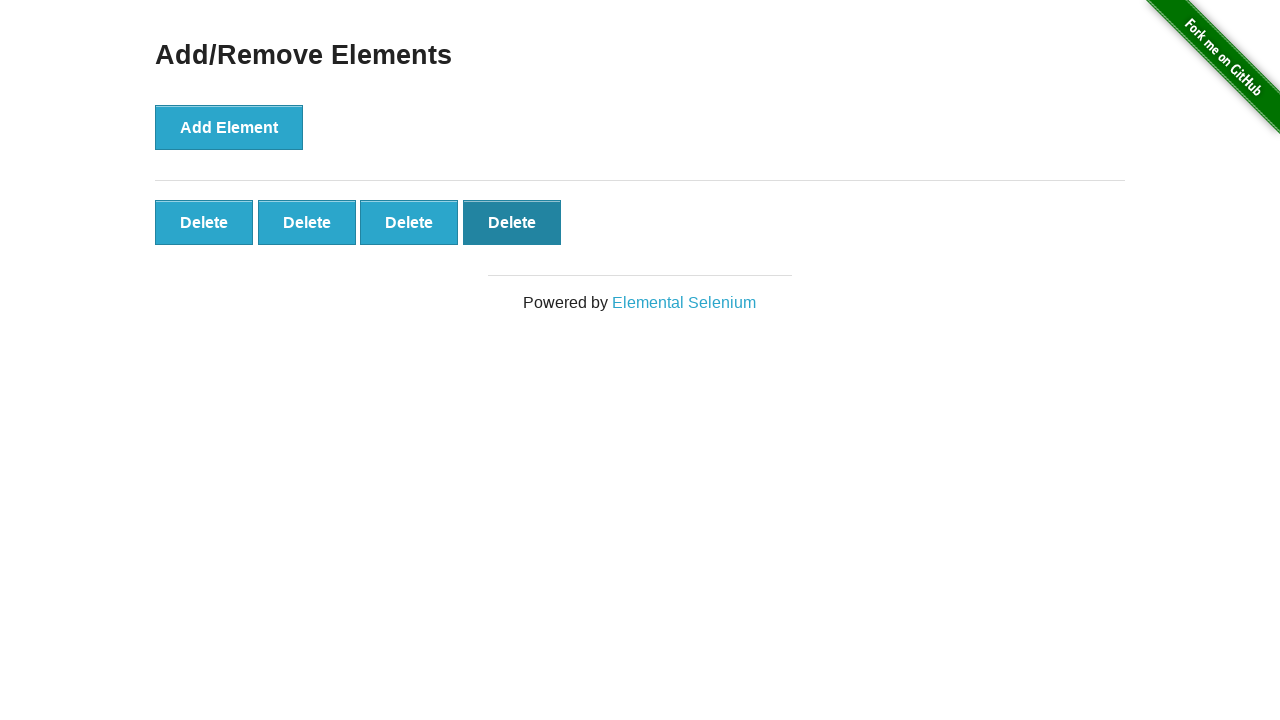

Clicked delete button #4 at (512, 222) on (//button[@onclick='deleteElement()'])[4]
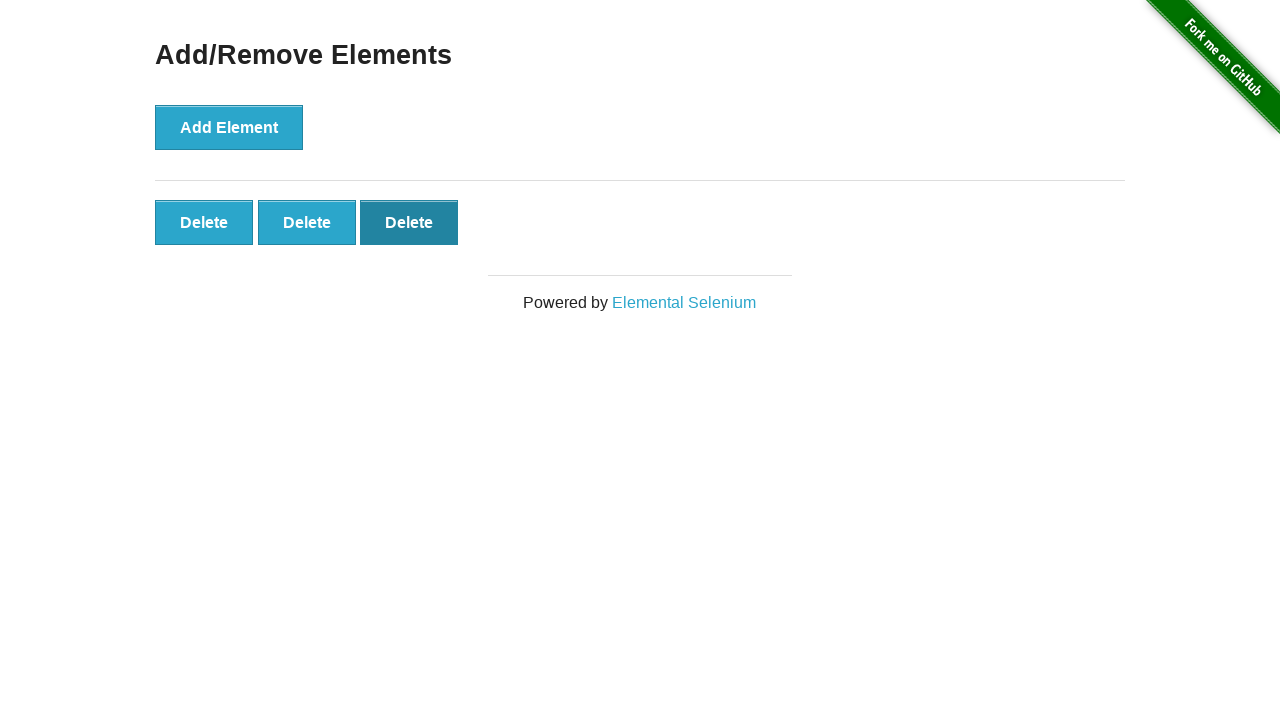

Clicked delete button #3 at (409, 222) on (//button[@onclick='deleteElement()'])[3]
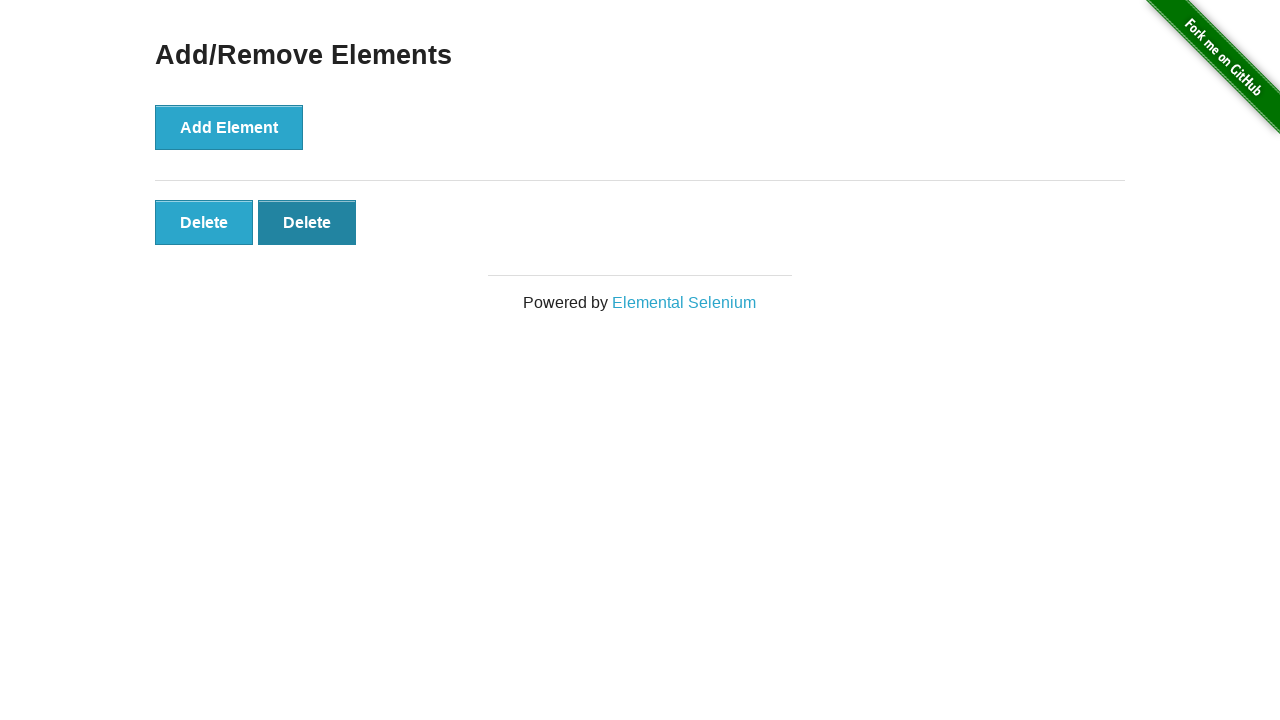

Clicked delete button #2 at (307, 222) on (//button[@onclick='deleteElement()'])[2]
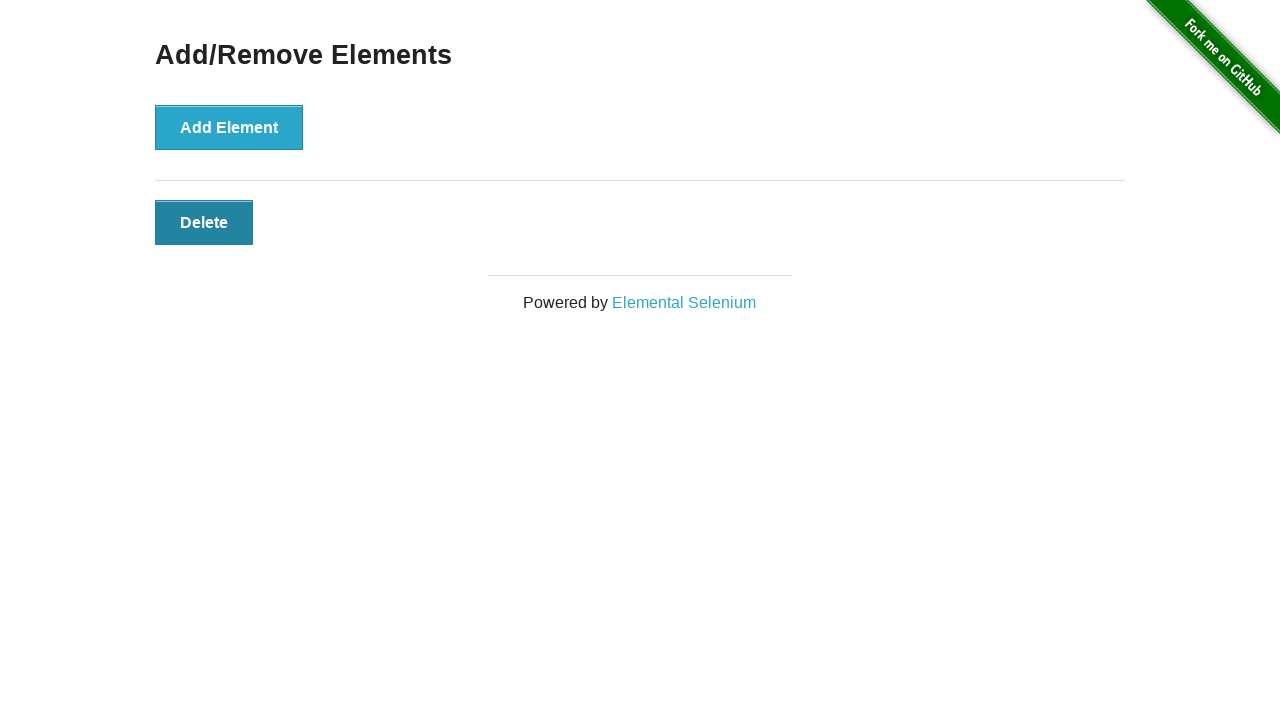

Clicked delete button #1 at (204, 222) on (//button[@onclick='deleteElement()'])[1]
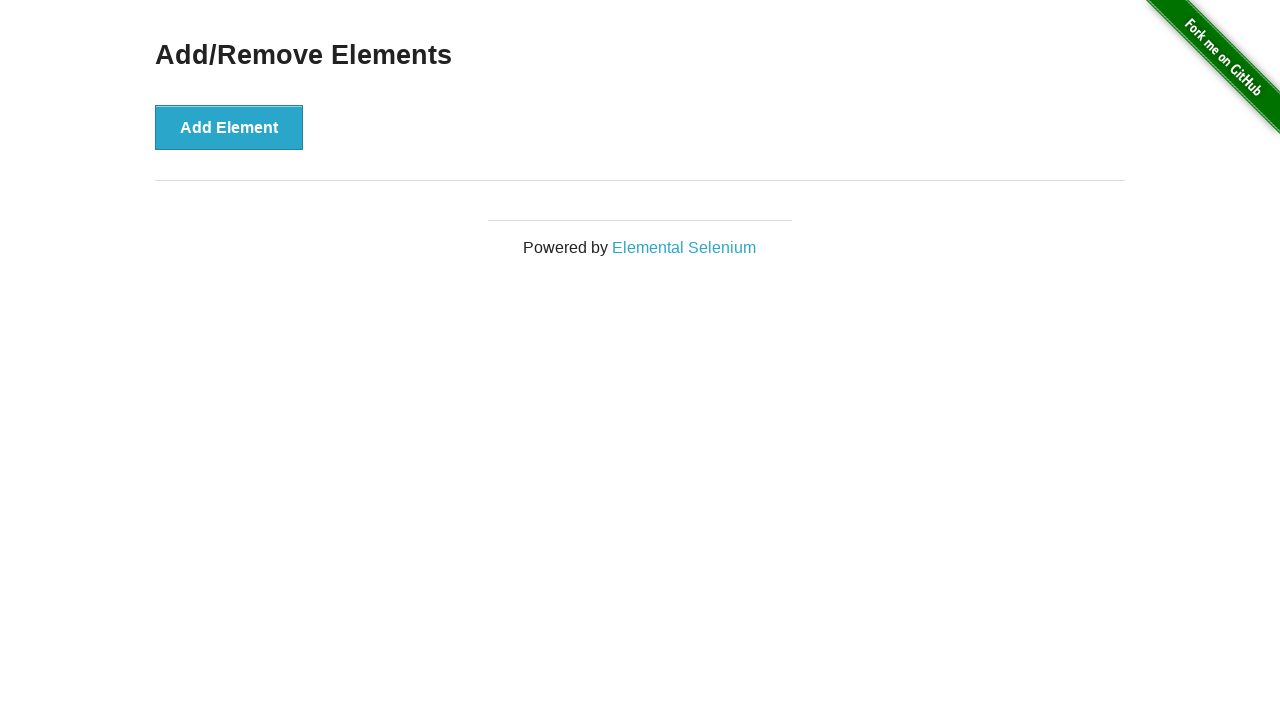

Verified that all delete buttons have been successfully removed
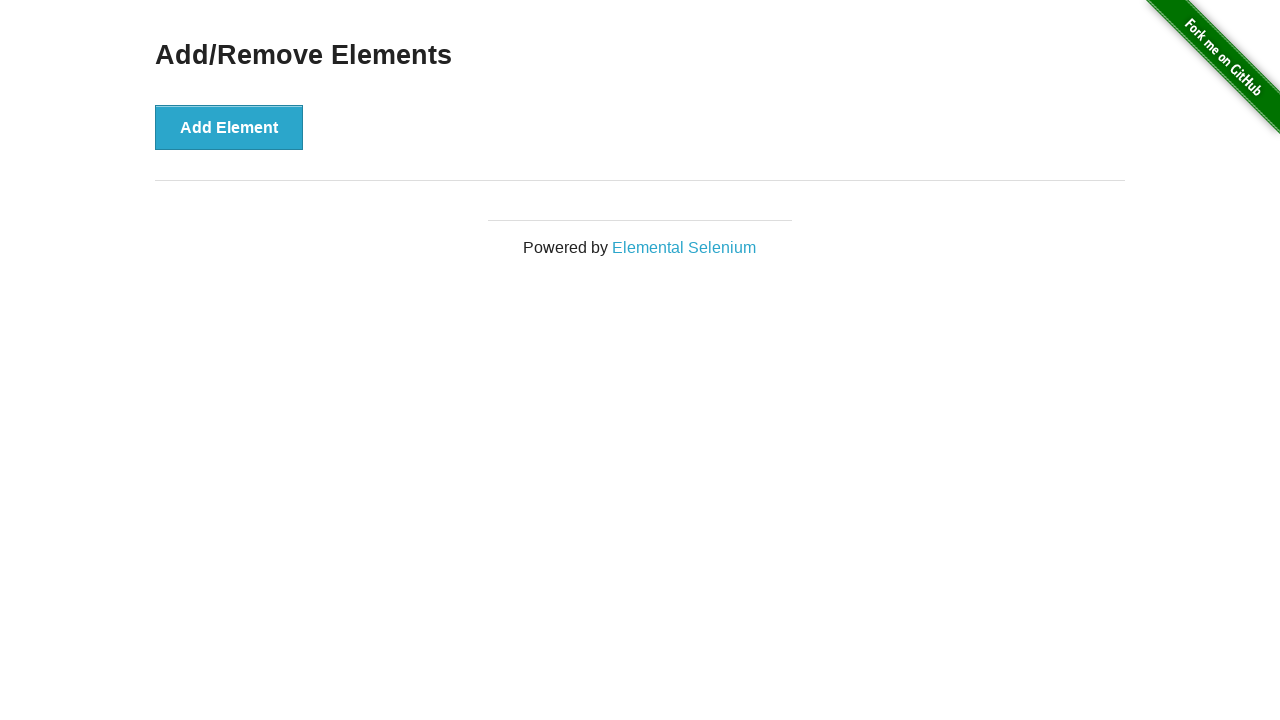

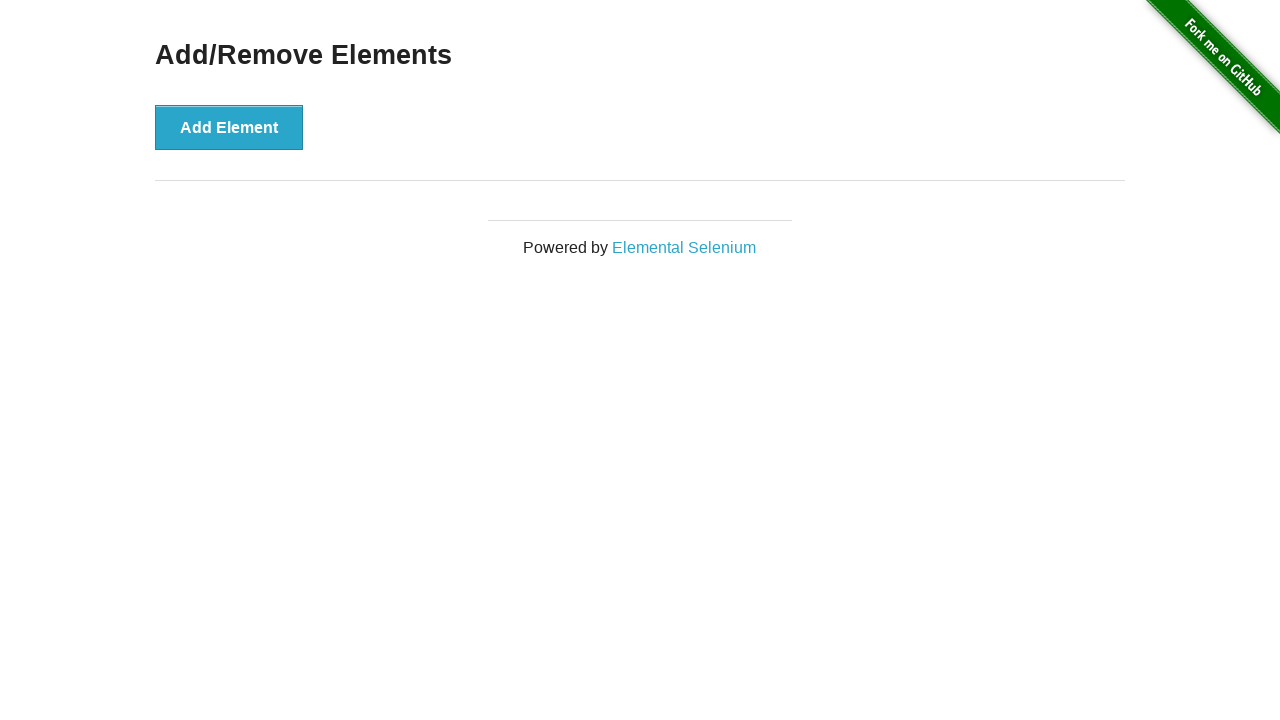